Tests pagination functionality on the American Energy Alliance scorecard page by navigating through all pages of the data table using the next button until reaching the last page.

Starting URL: https://www.americanenergyalliance.org/american-energy-scorecard/?spage=overall

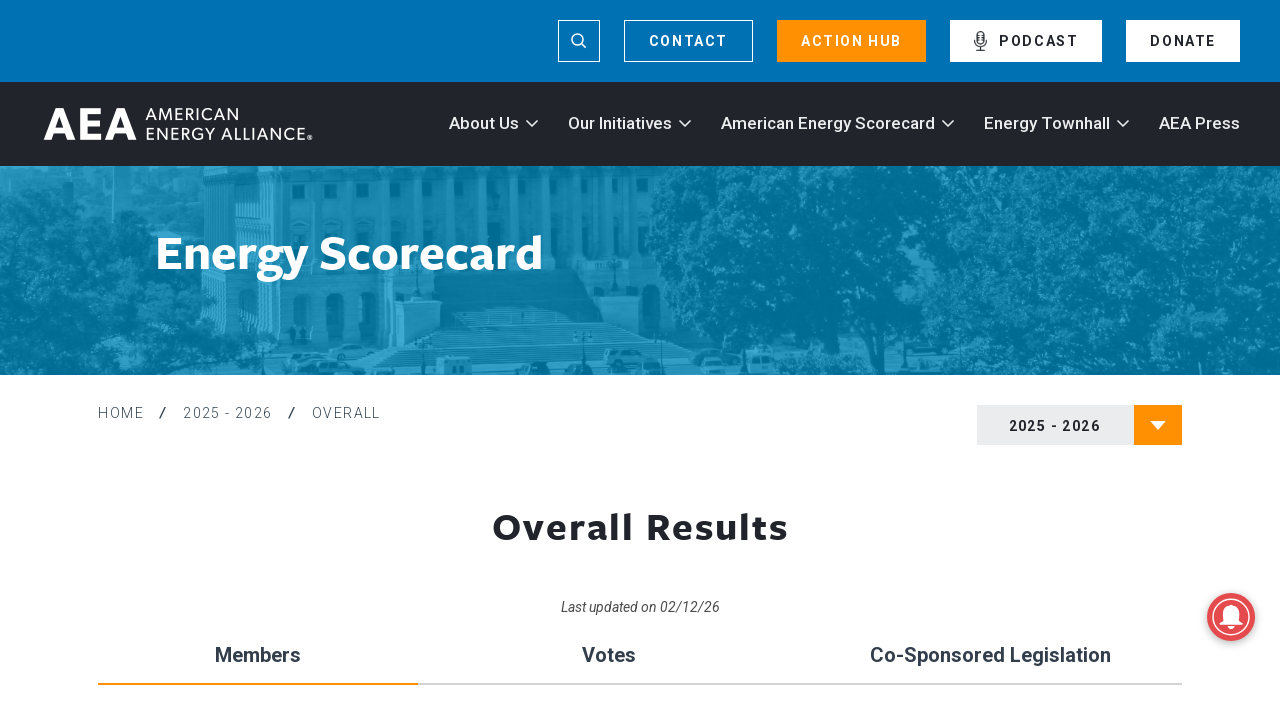

Waited for overall members table to load
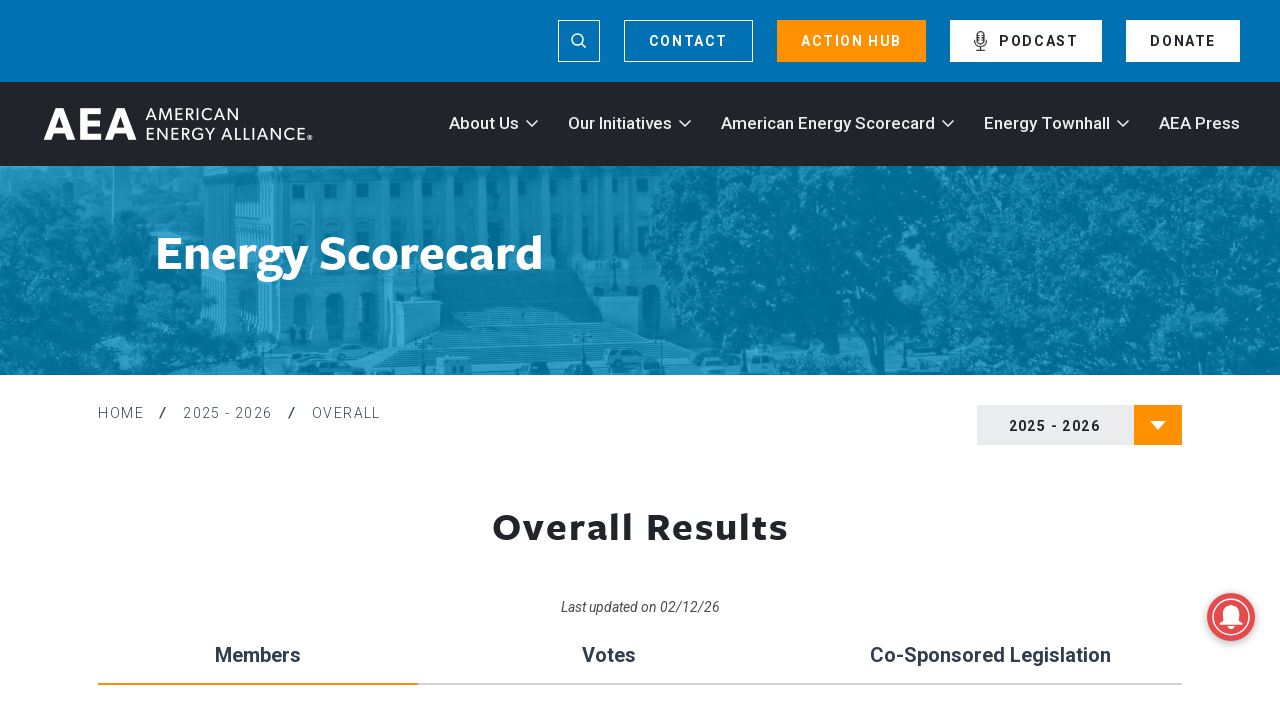

Waited 2 seconds for page content to load
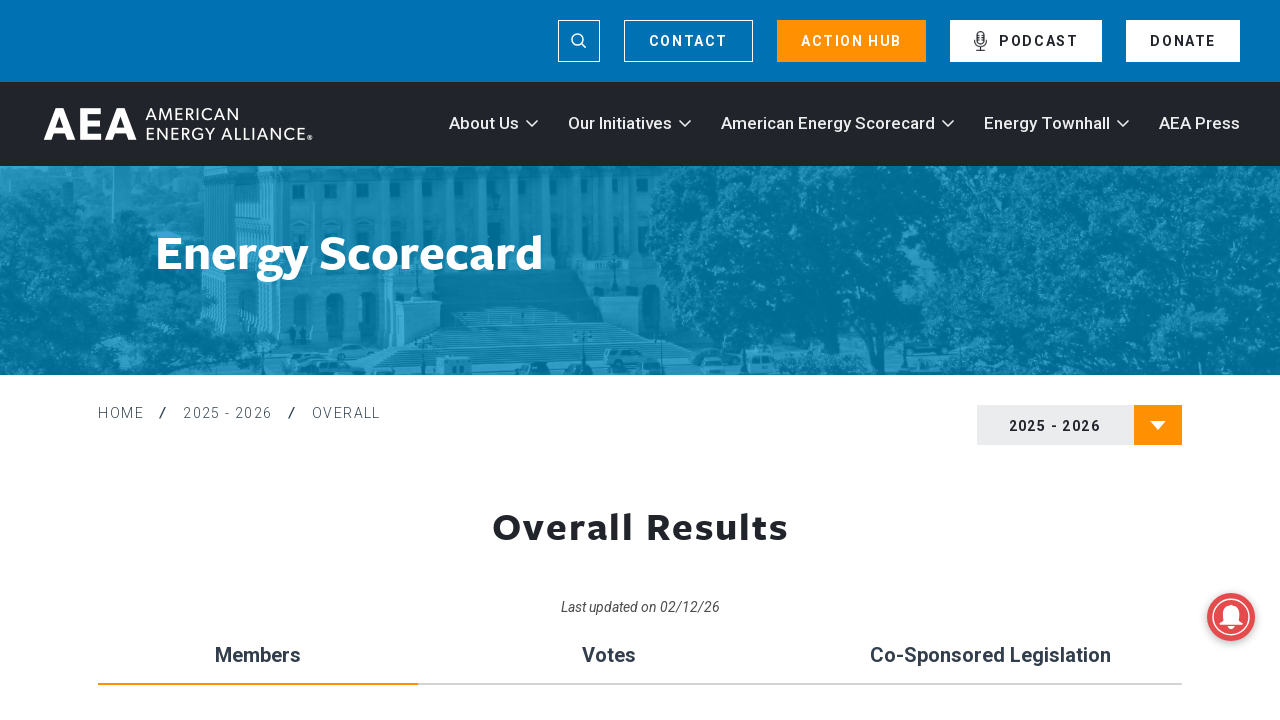

Checked for enabled next pagination button
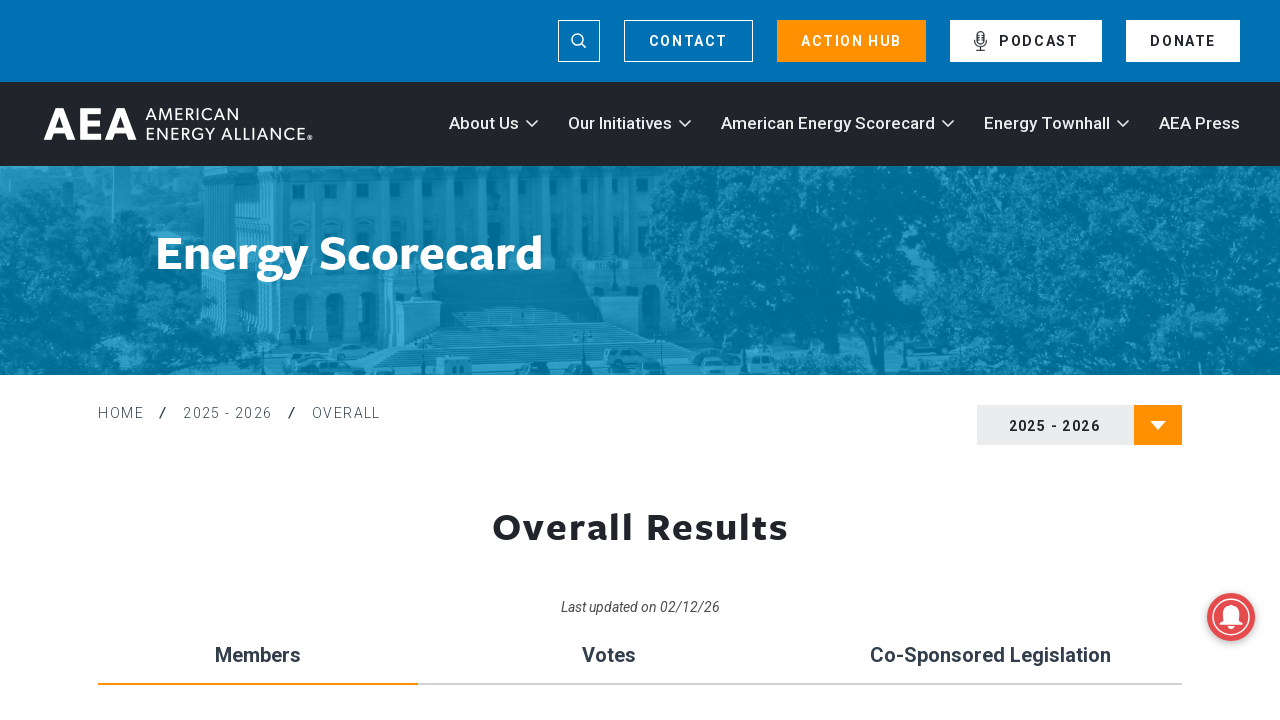

Clicked next button to navigate to next page
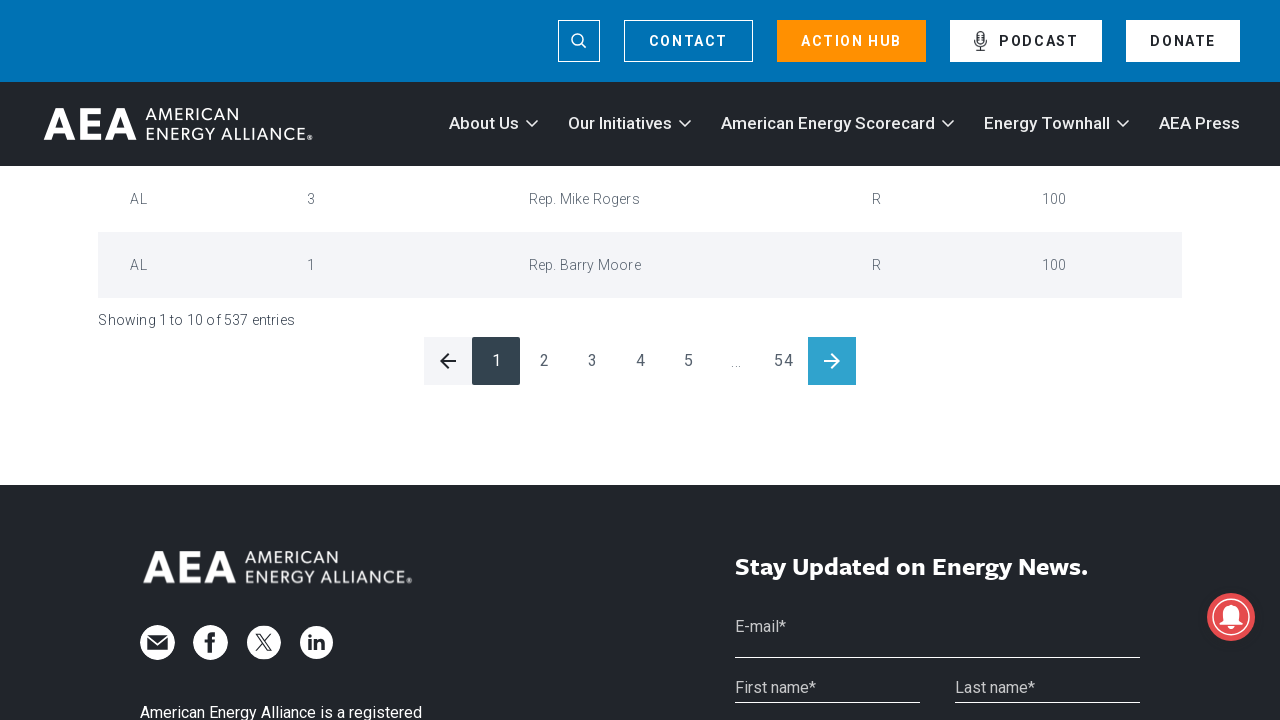

Waited for table content to update after pagination
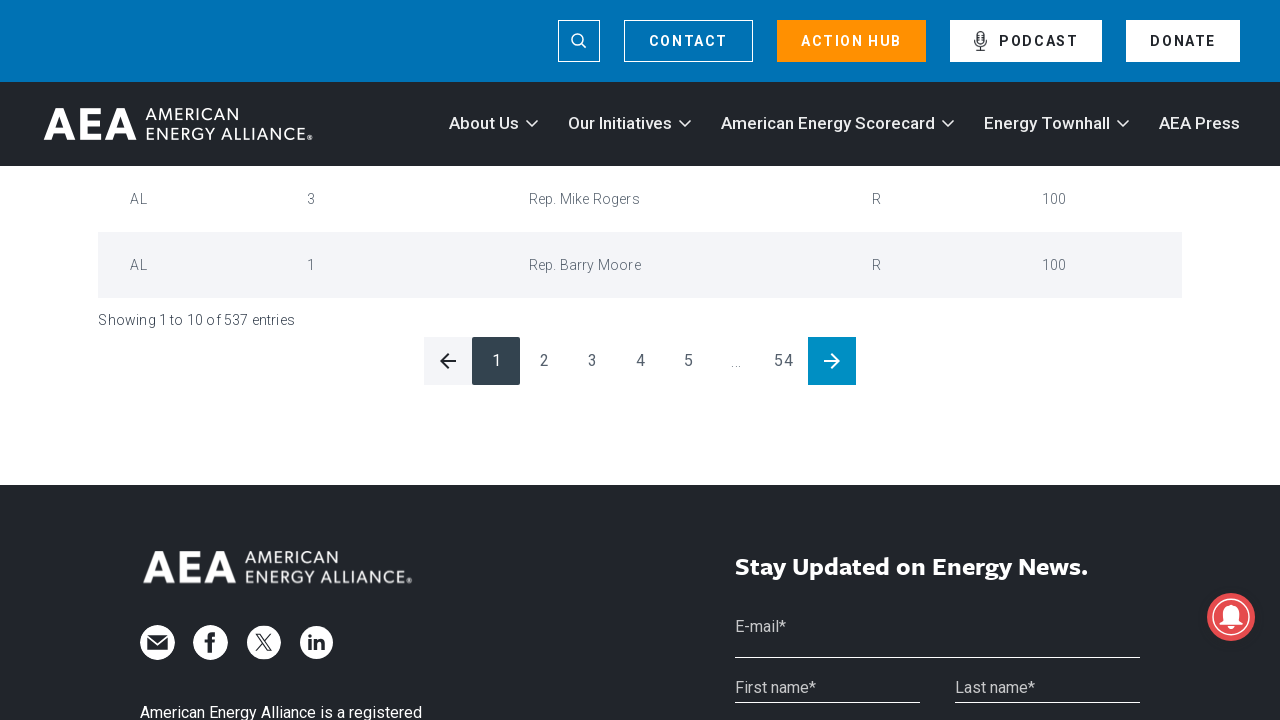

Waited 2 seconds for page content to load
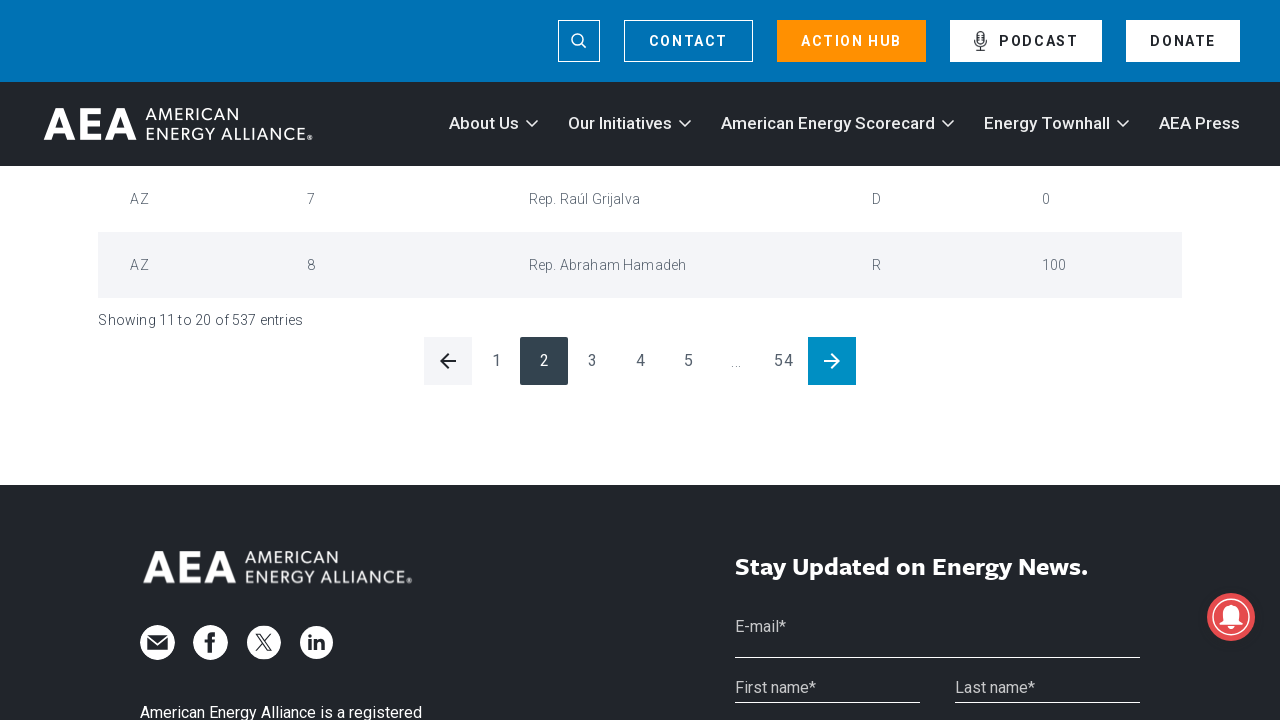

Checked for enabled next pagination button
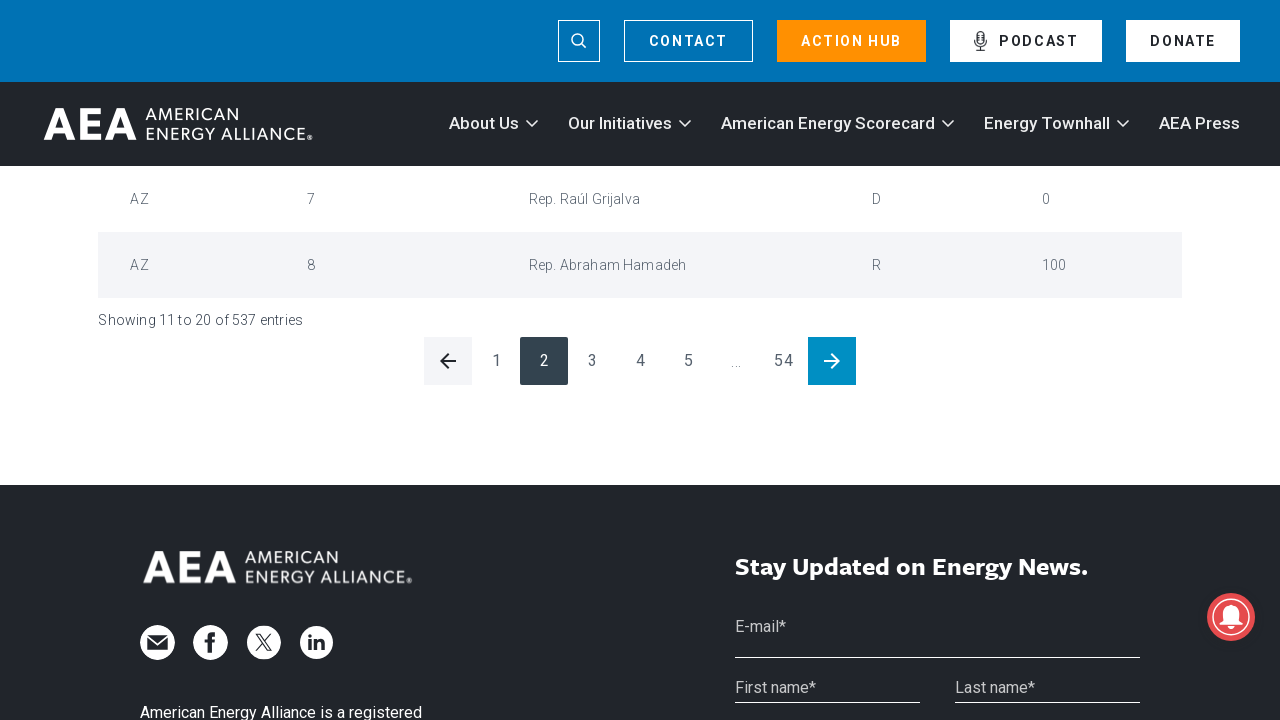

Clicked next button to navigate to next page
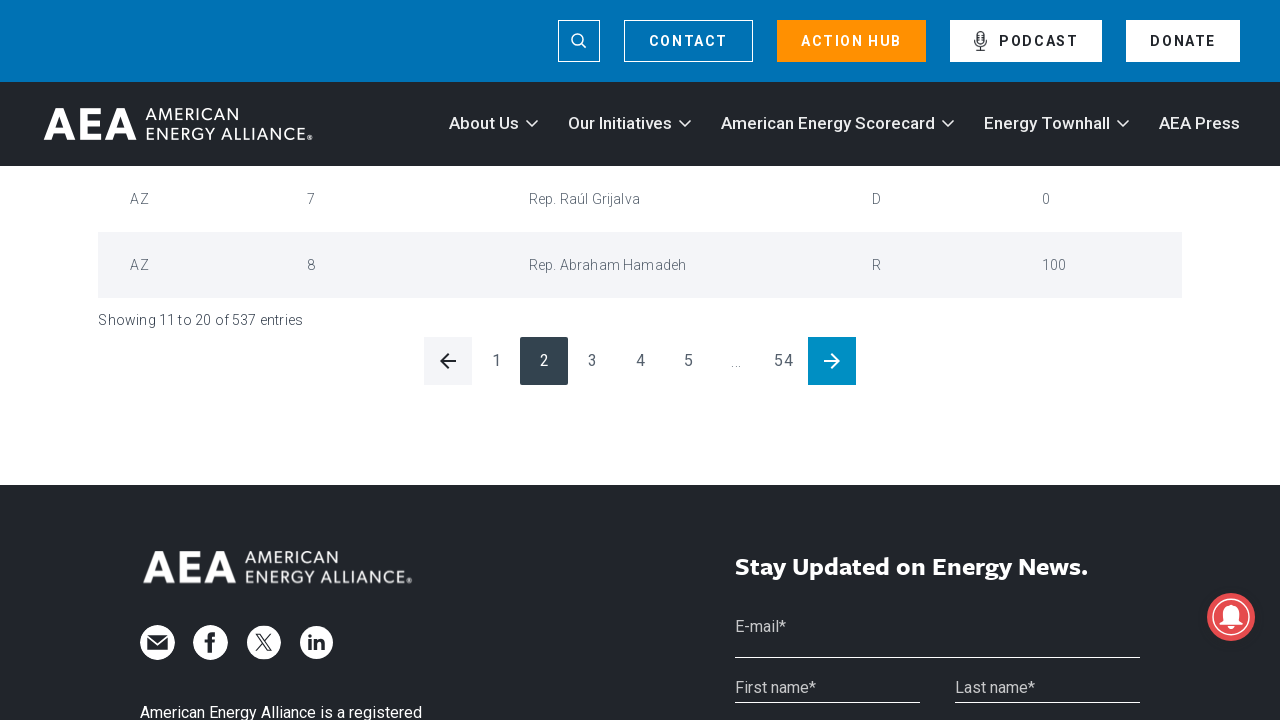

Waited for table content to update after pagination
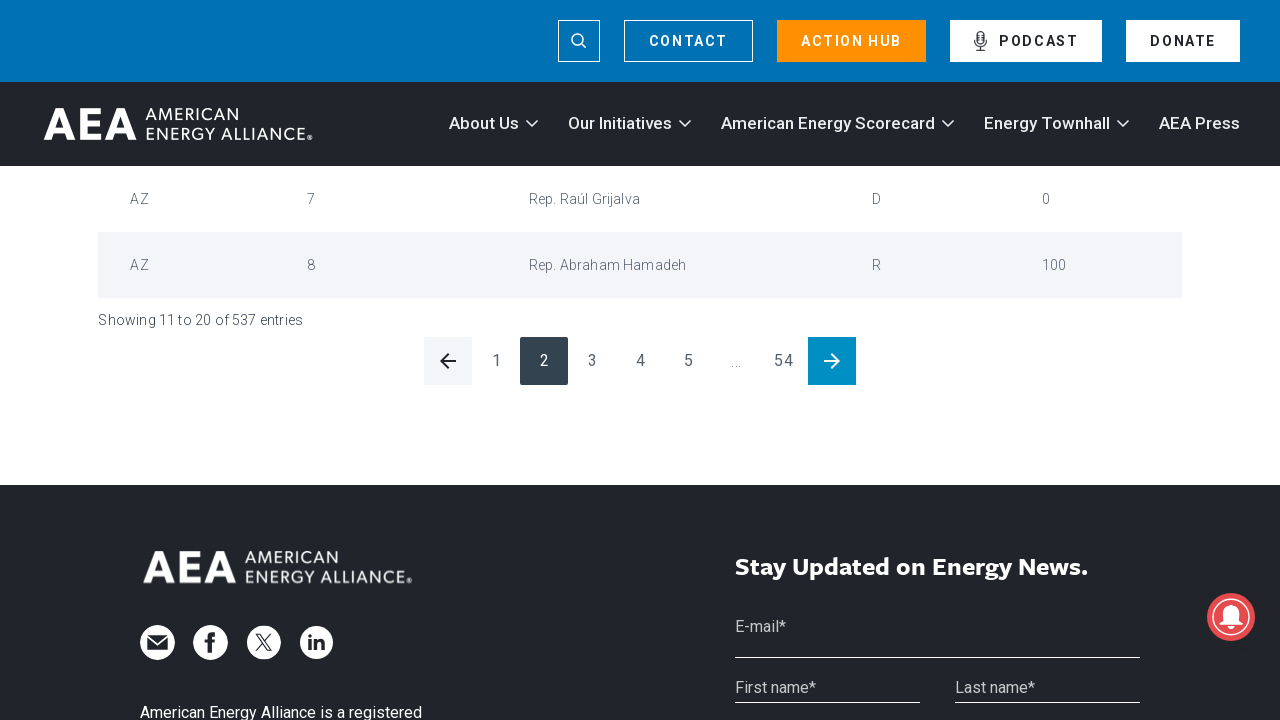

Waited 2 seconds for page content to load
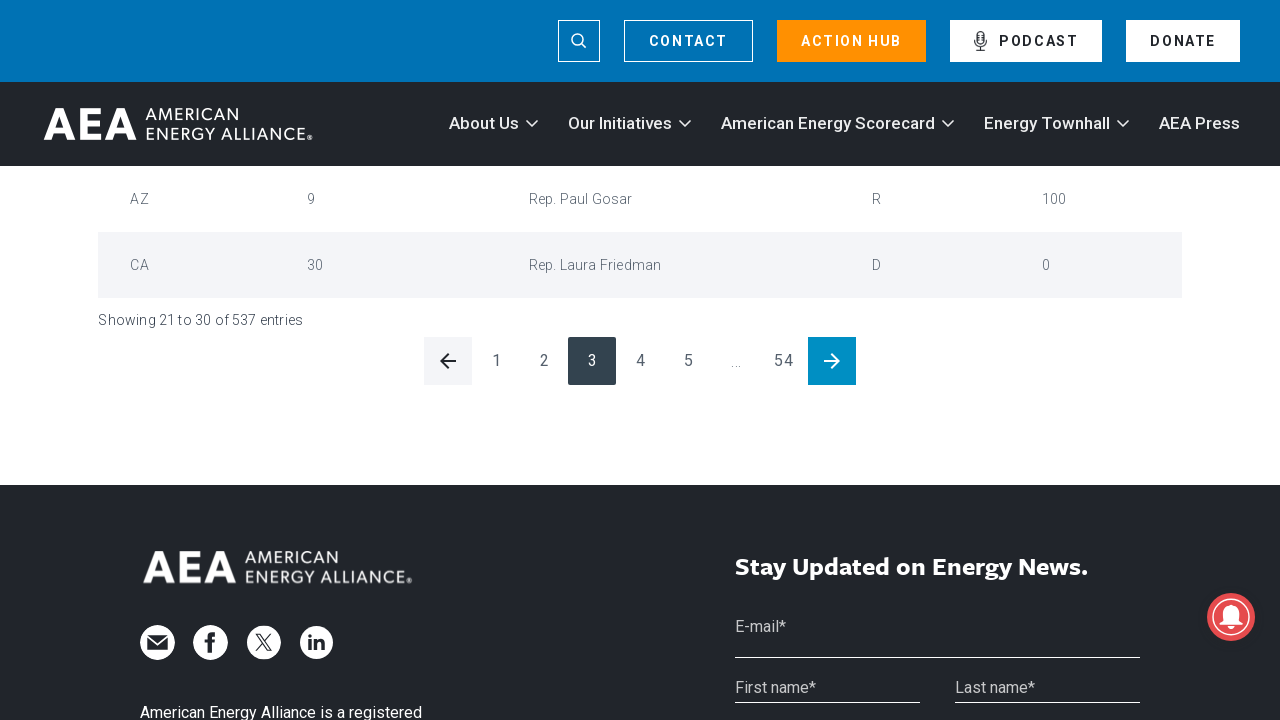

Checked for enabled next pagination button
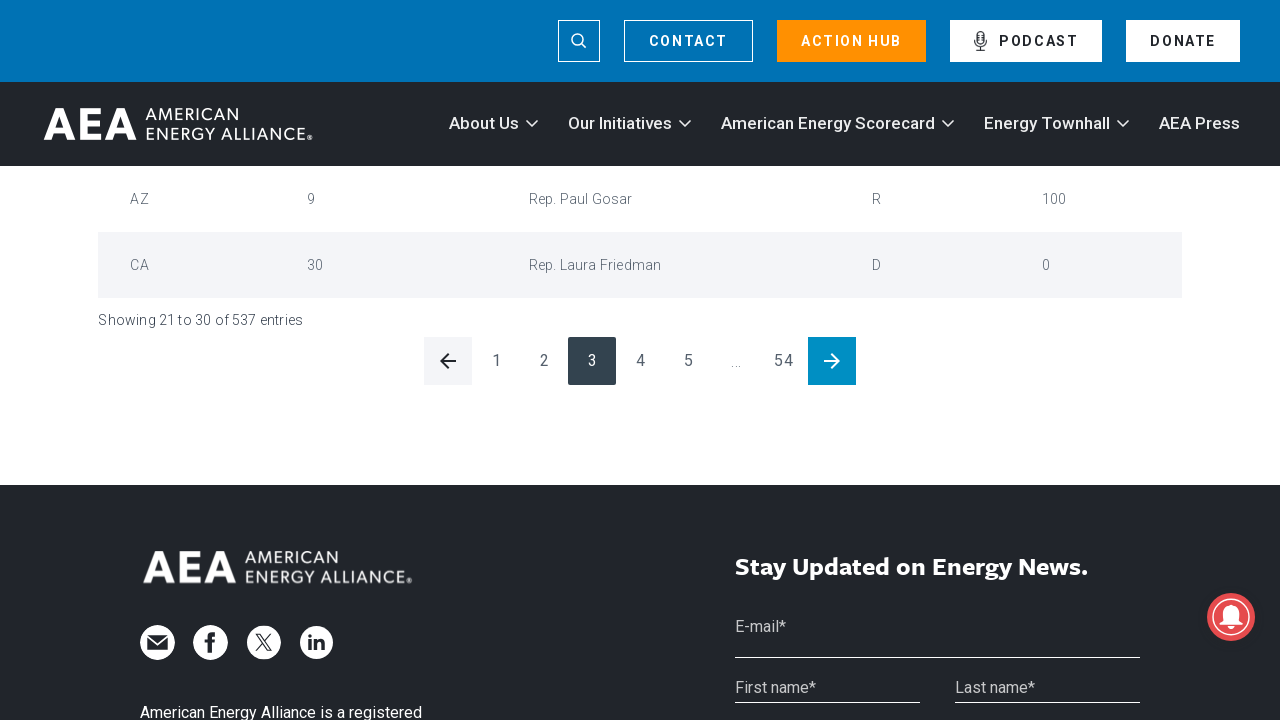

Clicked next button to navigate to next page
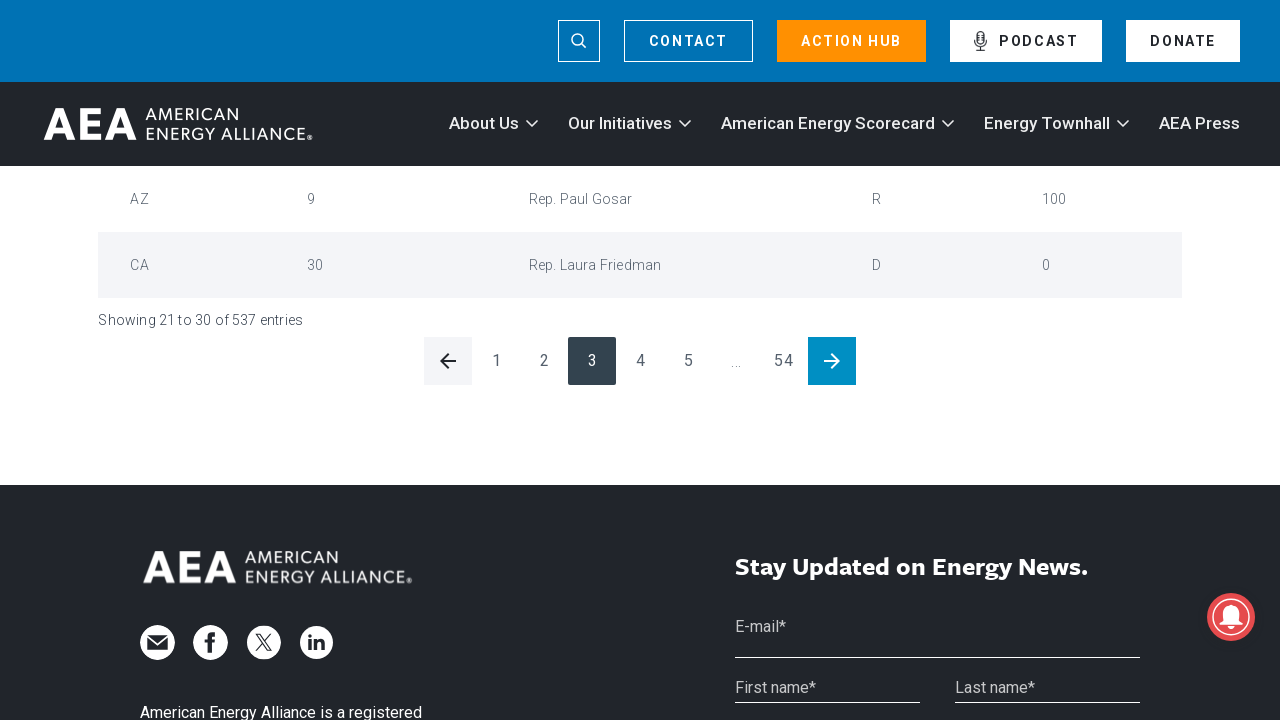

Waited for table content to update after pagination
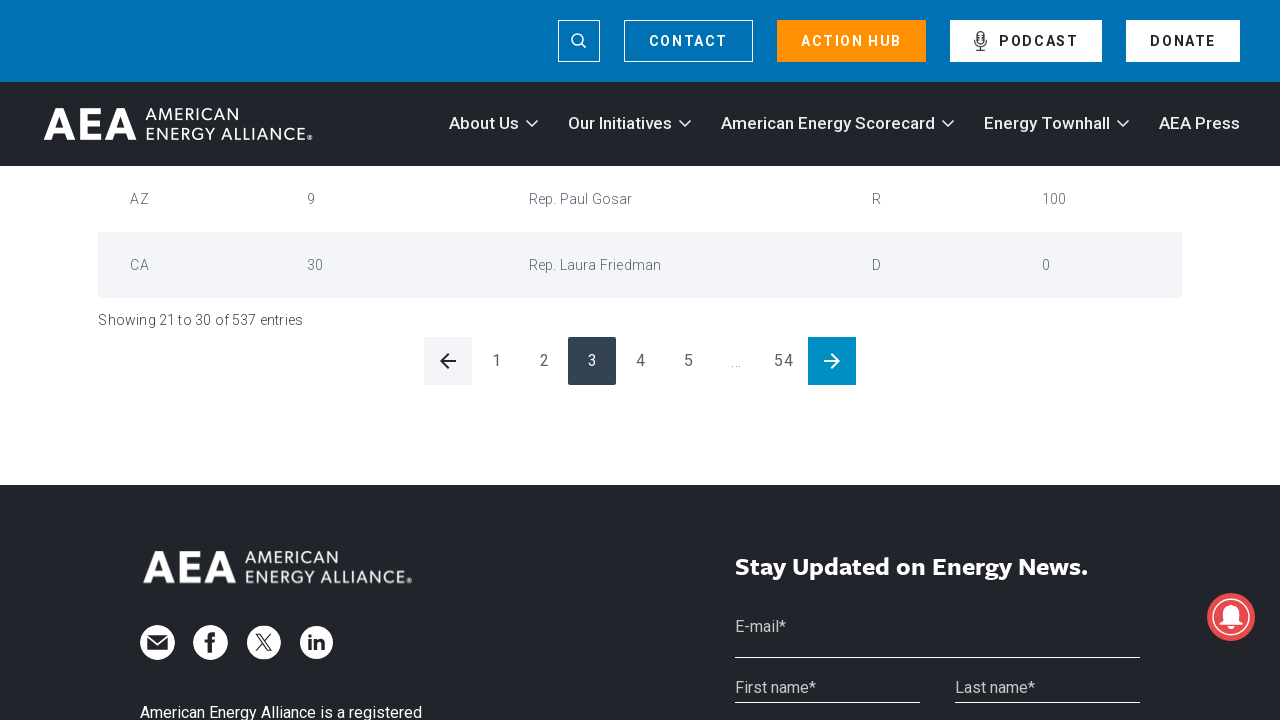

Waited 2 seconds for page content to load
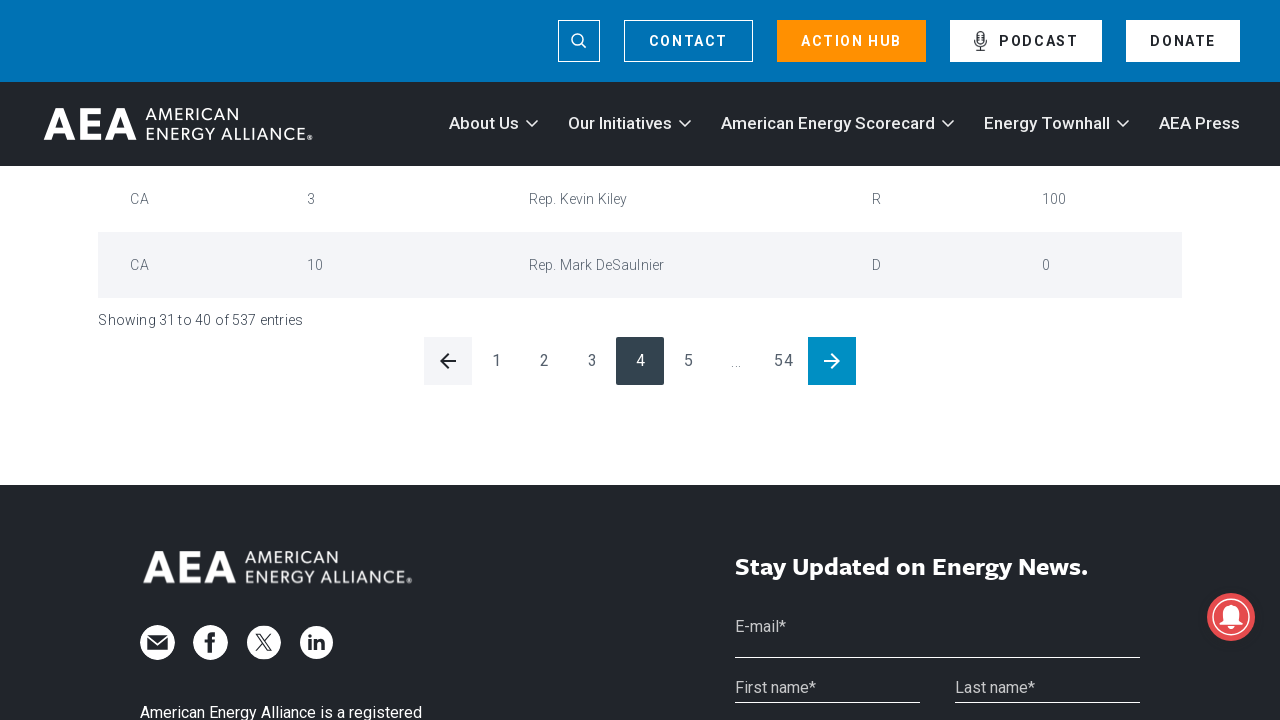

Checked for enabled next pagination button
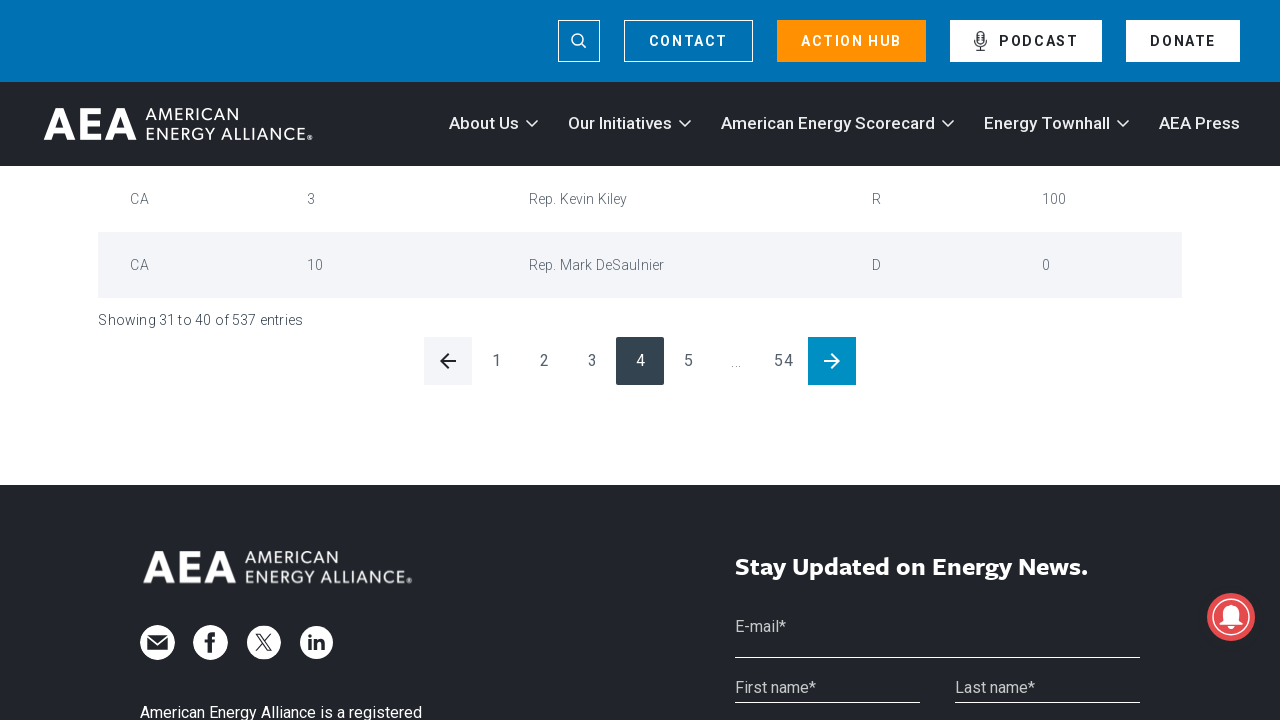

Clicked next button to navigate to next page
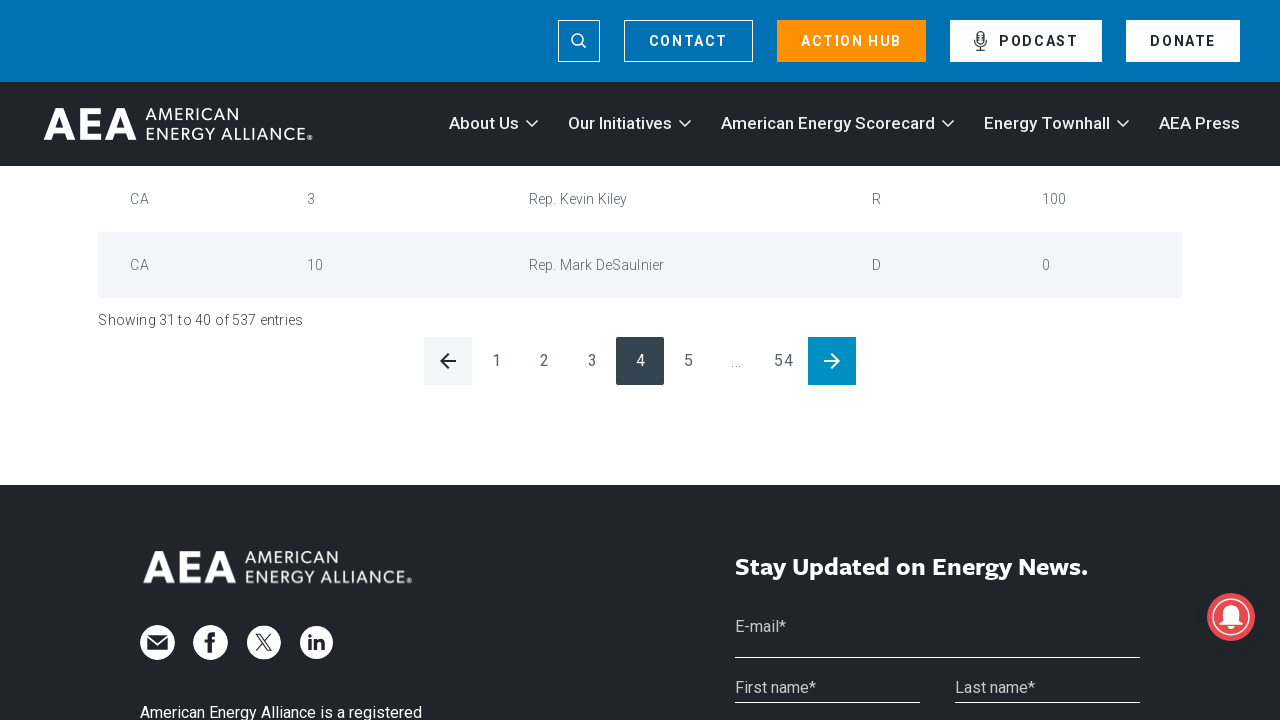

Waited for table content to update after pagination
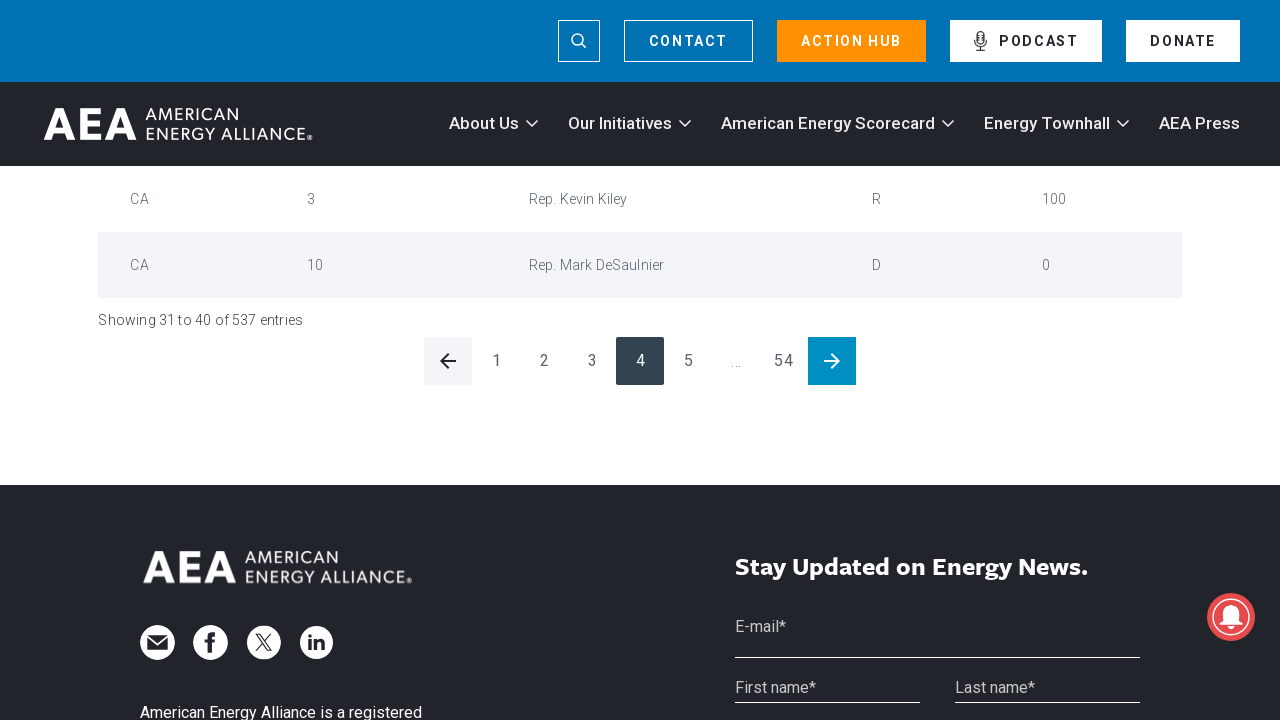

Waited 2 seconds for page content to load
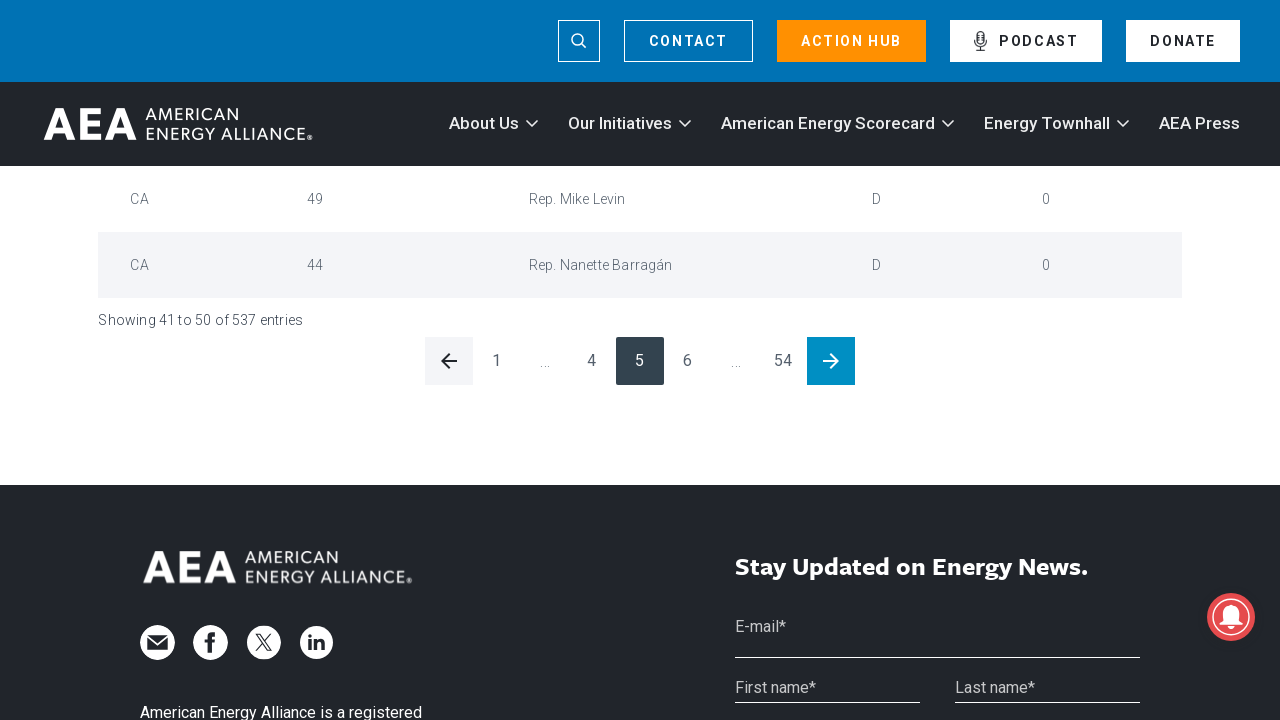

Checked for enabled next pagination button
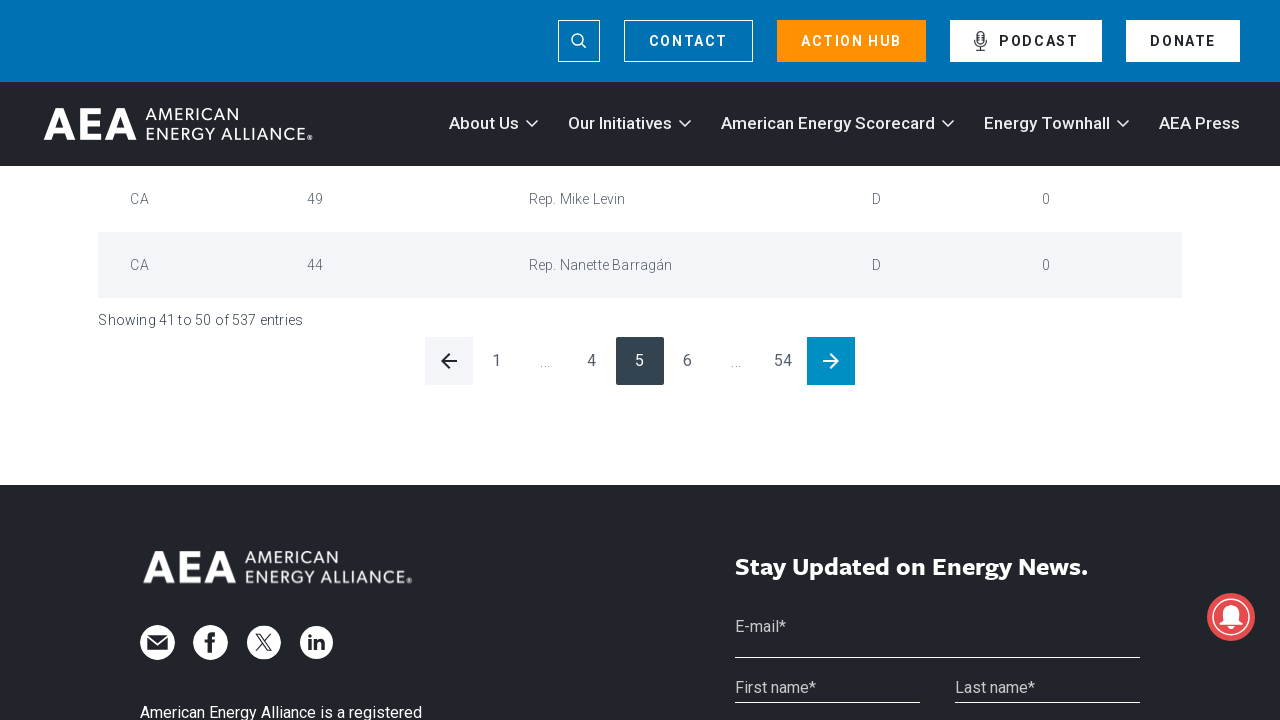

Clicked next button to navigate to next page
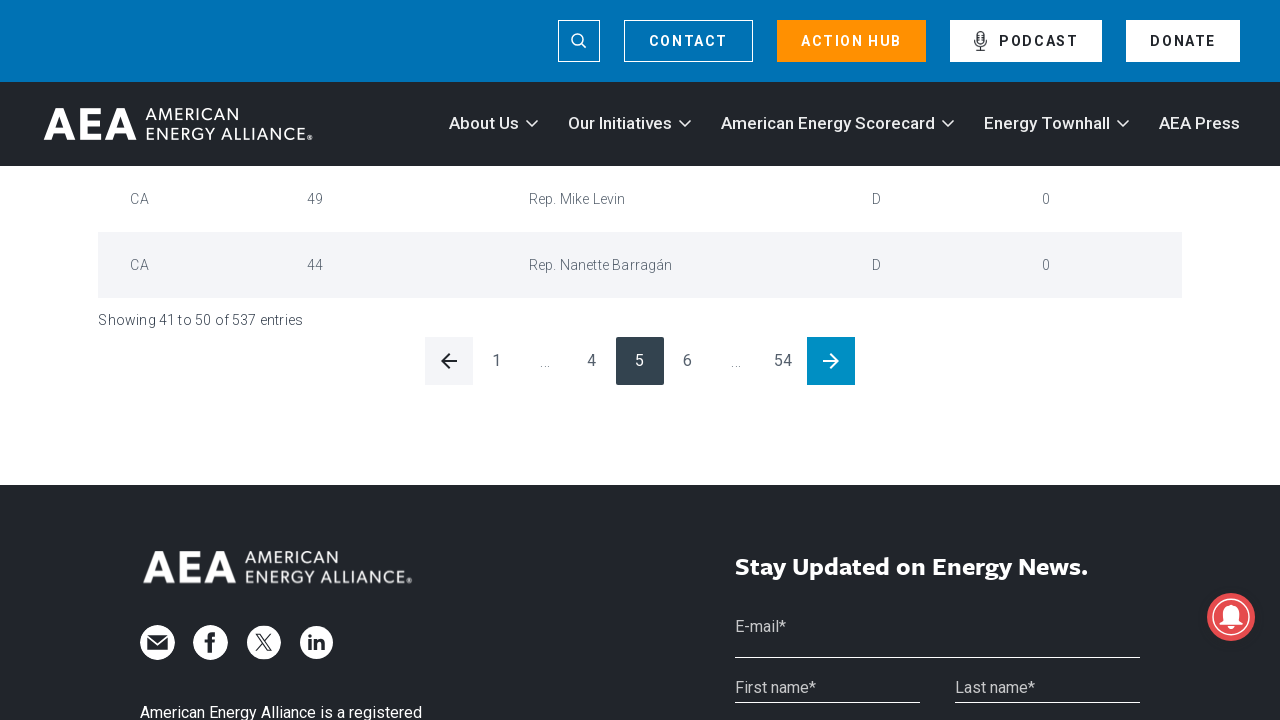

Waited for table content to update after pagination
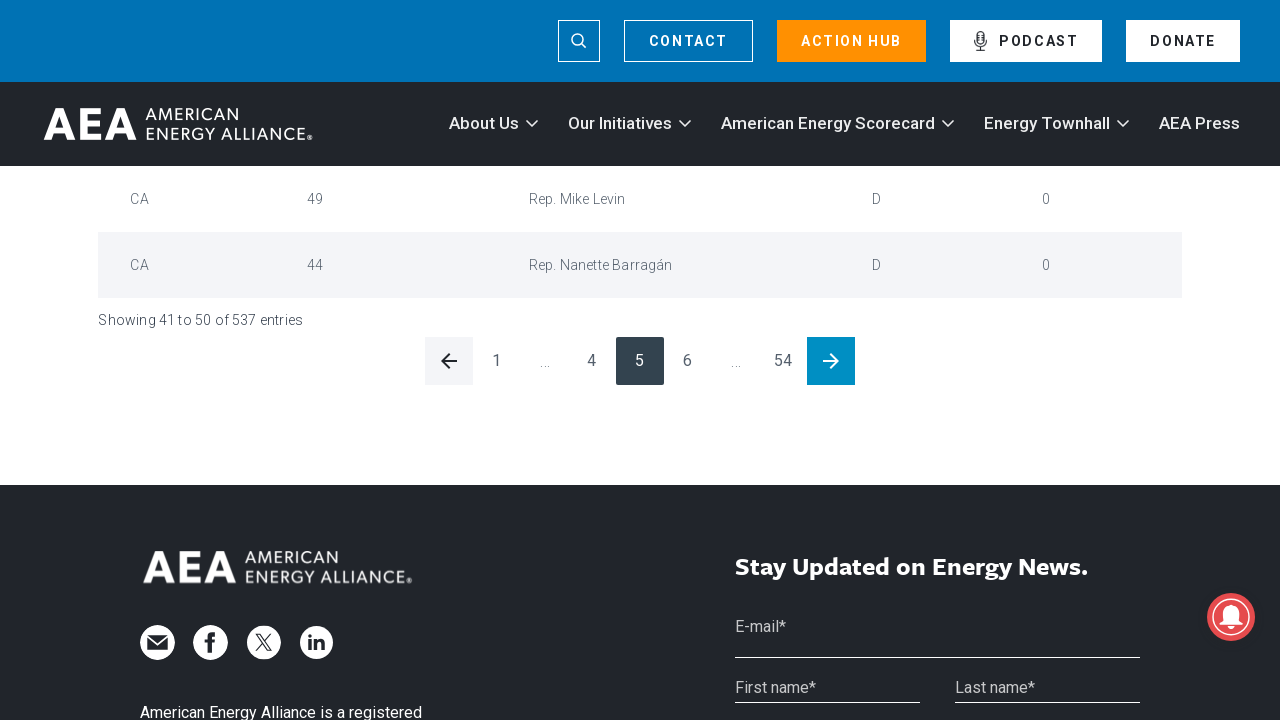

Waited 2 seconds for page content to load
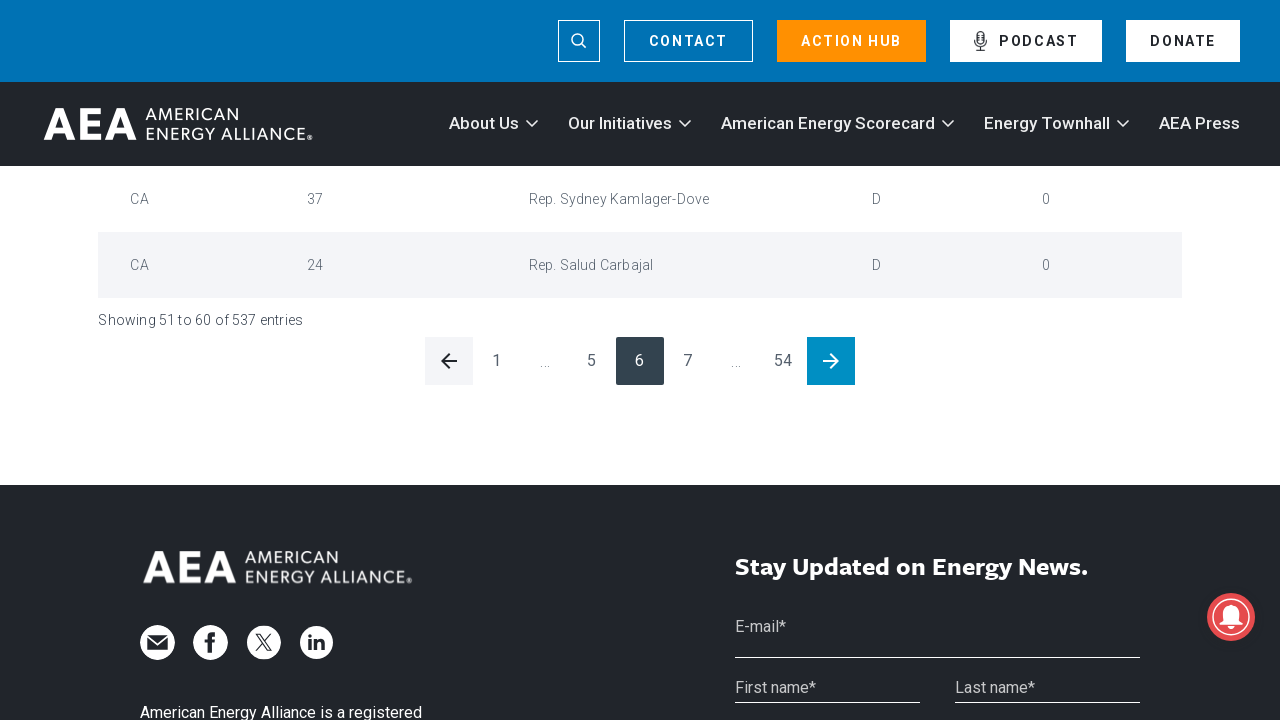

Checked for enabled next pagination button
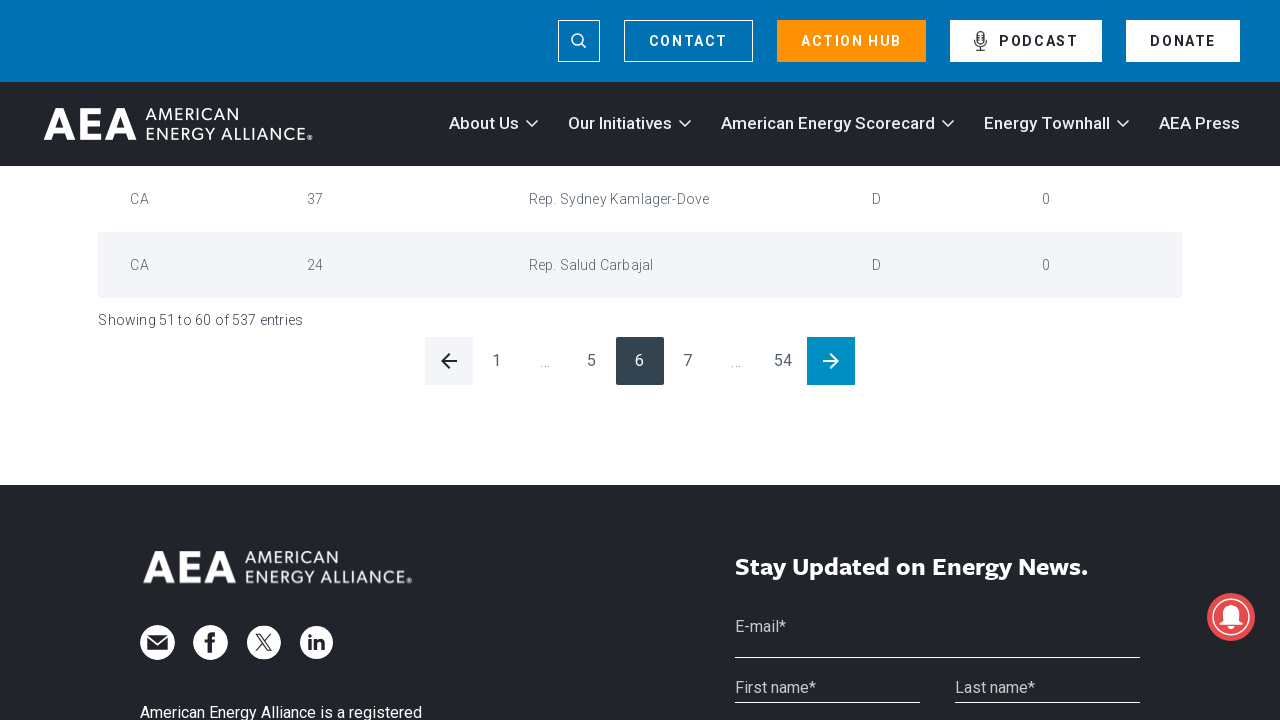

Clicked next button to navigate to next page
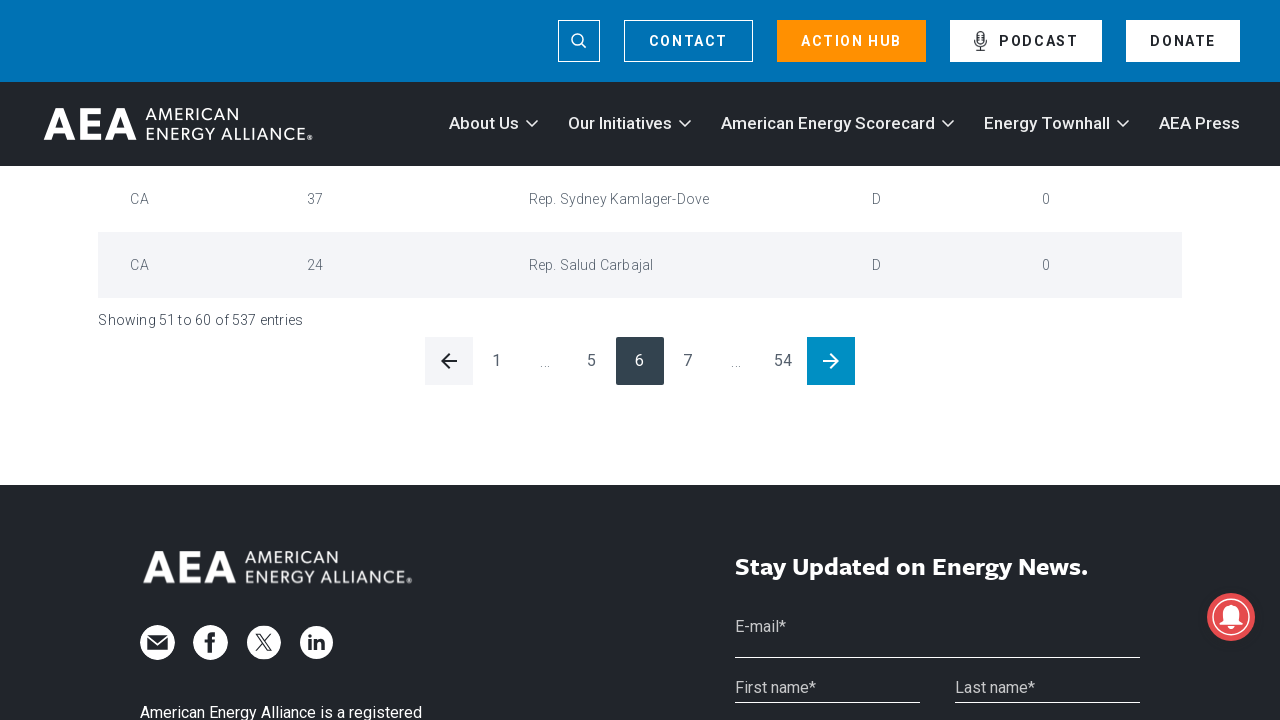

Waited for table content to update after pagination
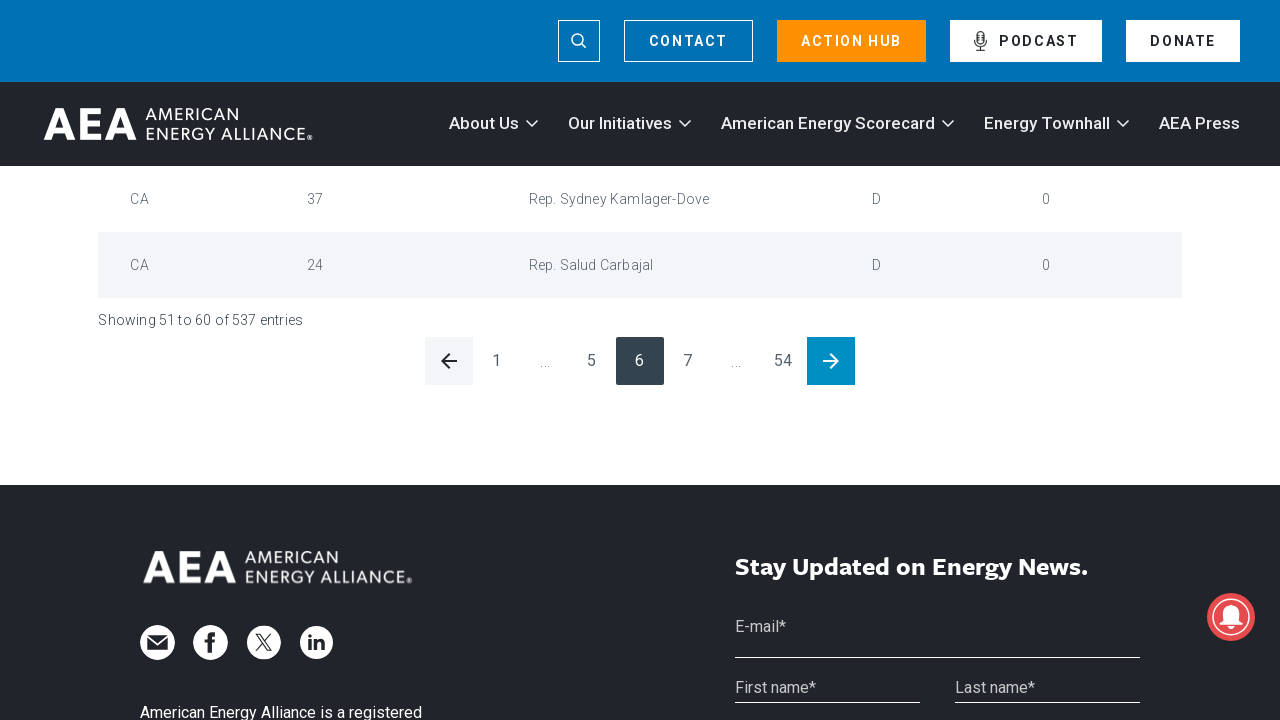

Waited 2 seconds for page content to load
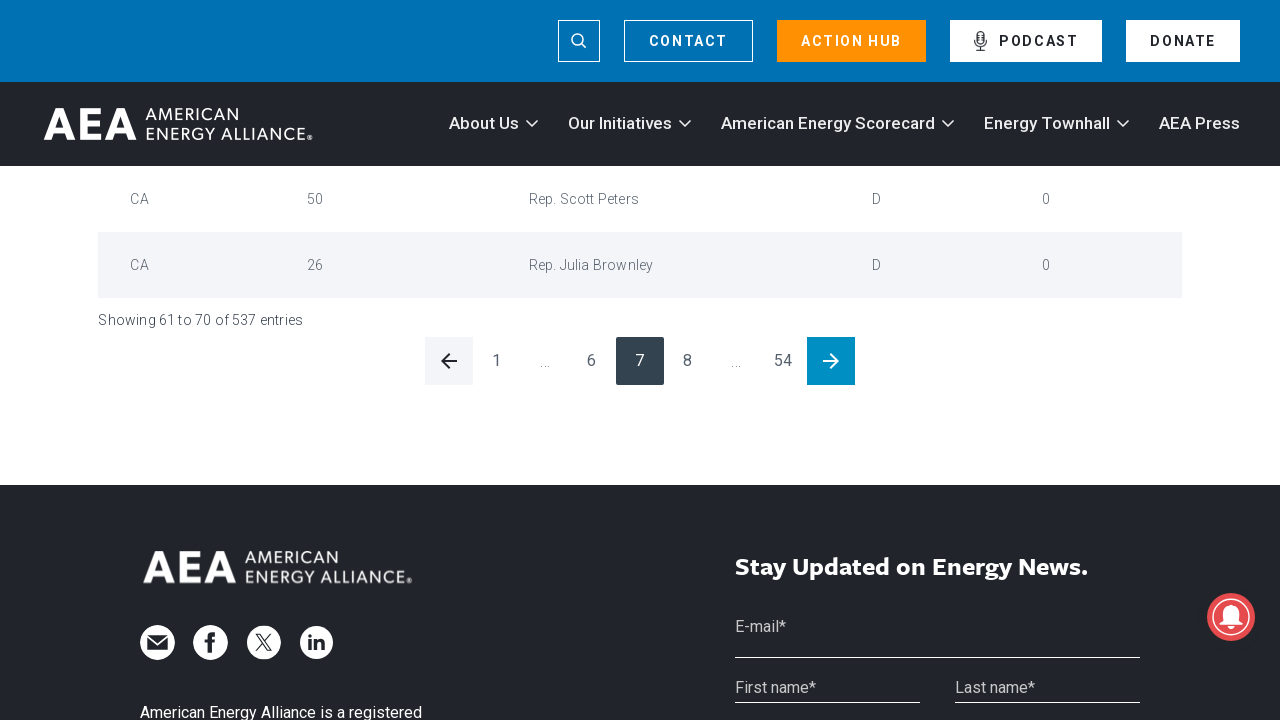

Checked for enabled next pagination button
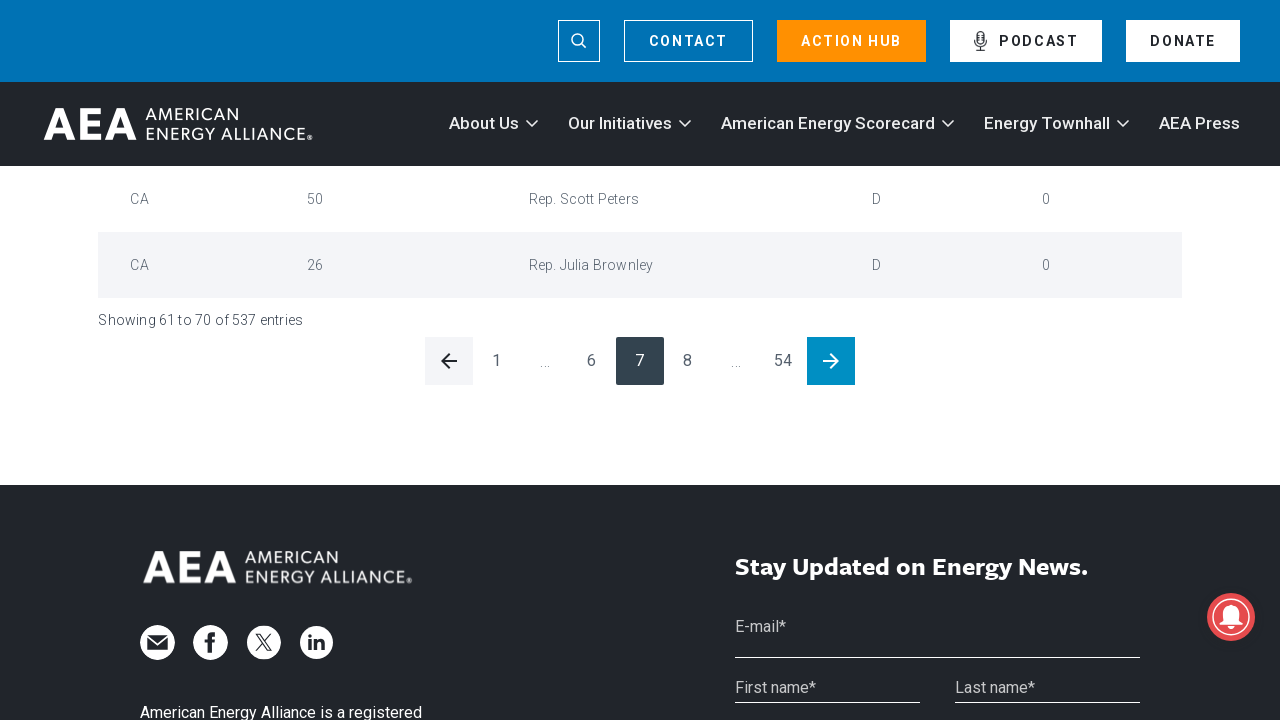

Clicked next button to navigate to next page
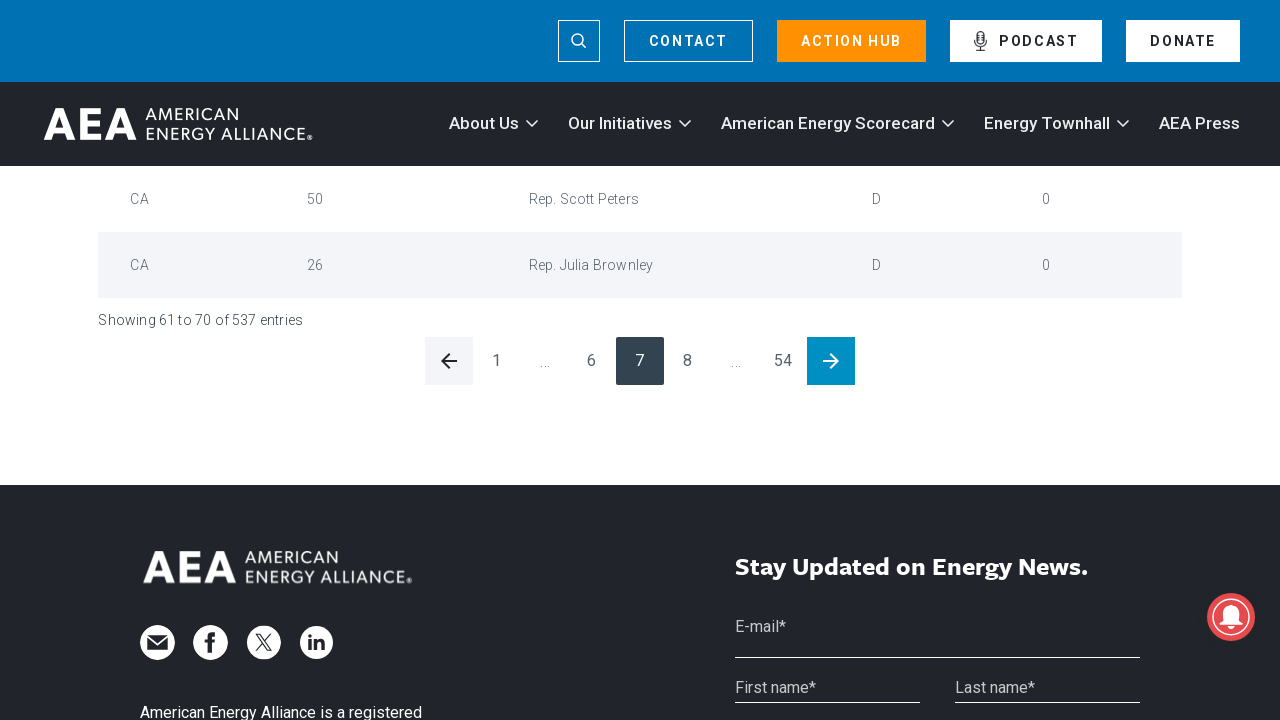

Waited for table content to update after pagination
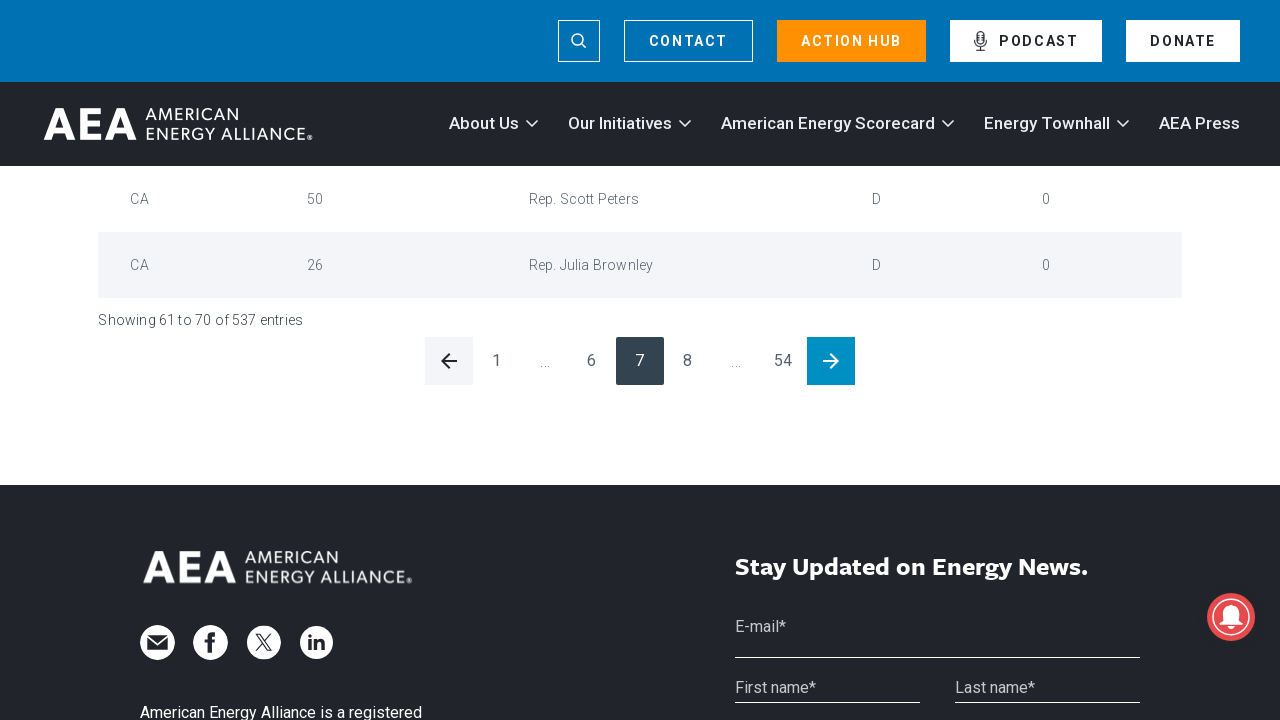

Waited 2 seconds for page content to load
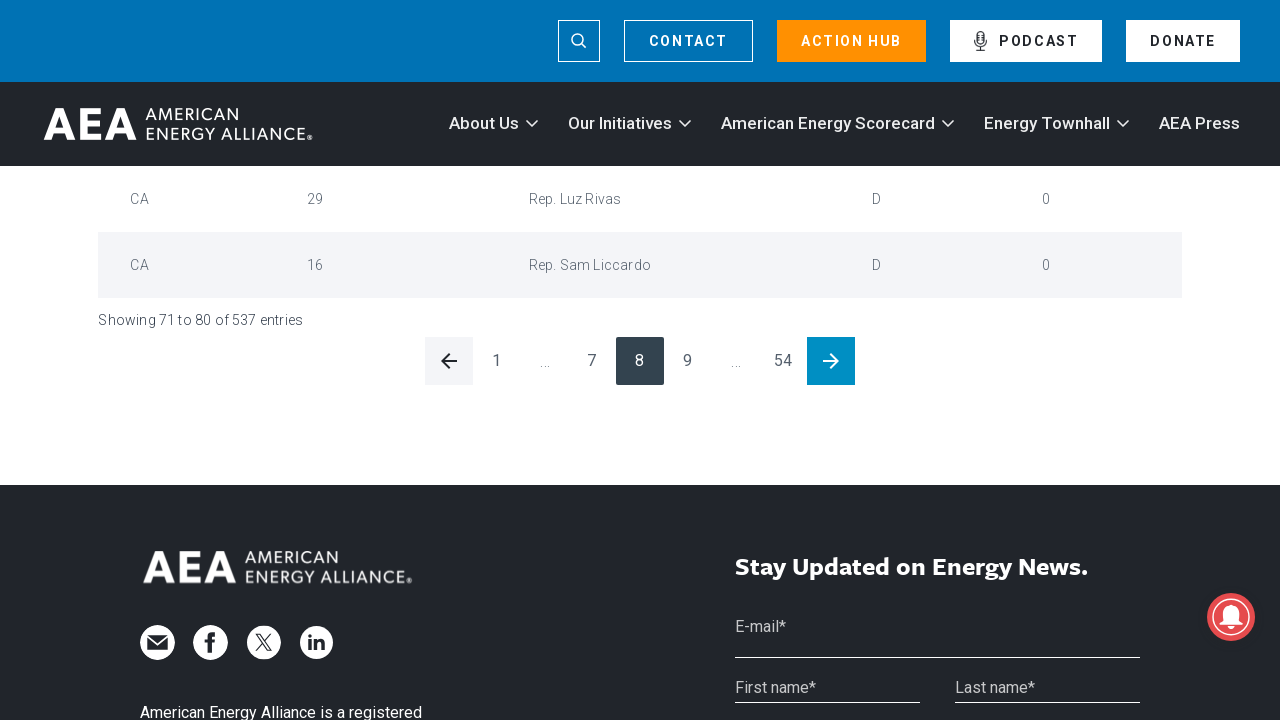

Checked for enabled next pagination button
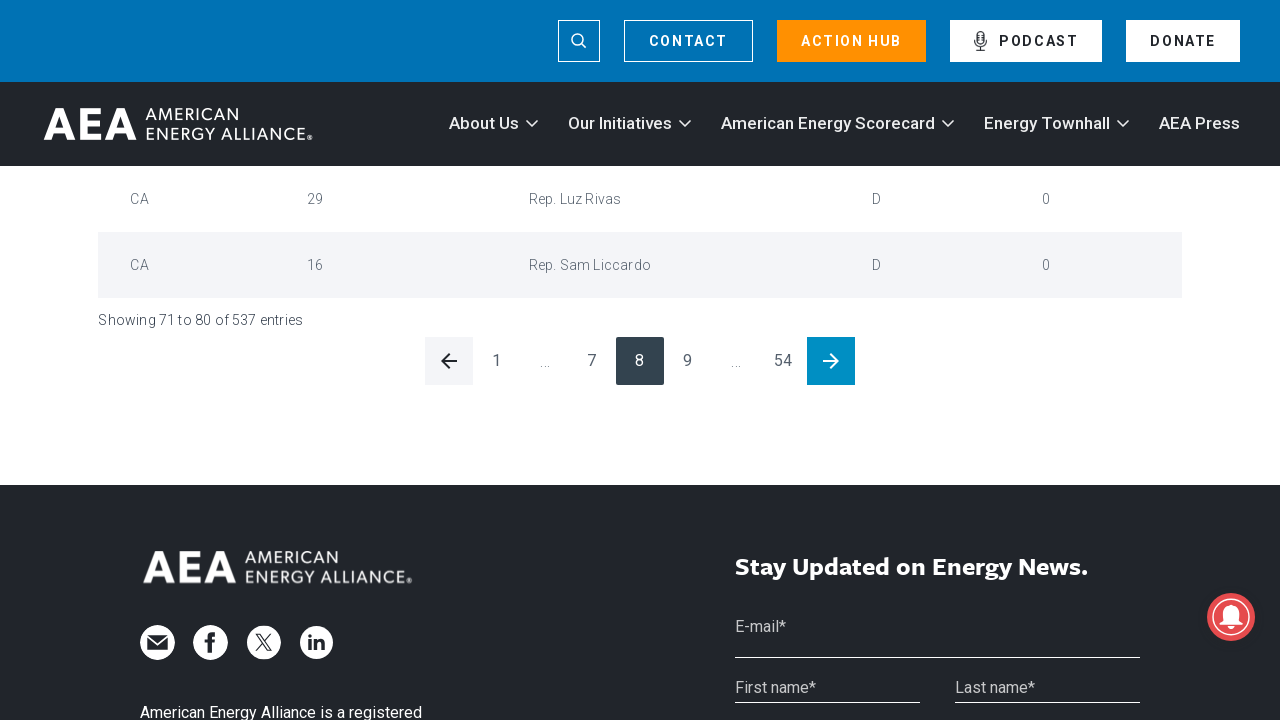

Clicked next button to navigate to next page
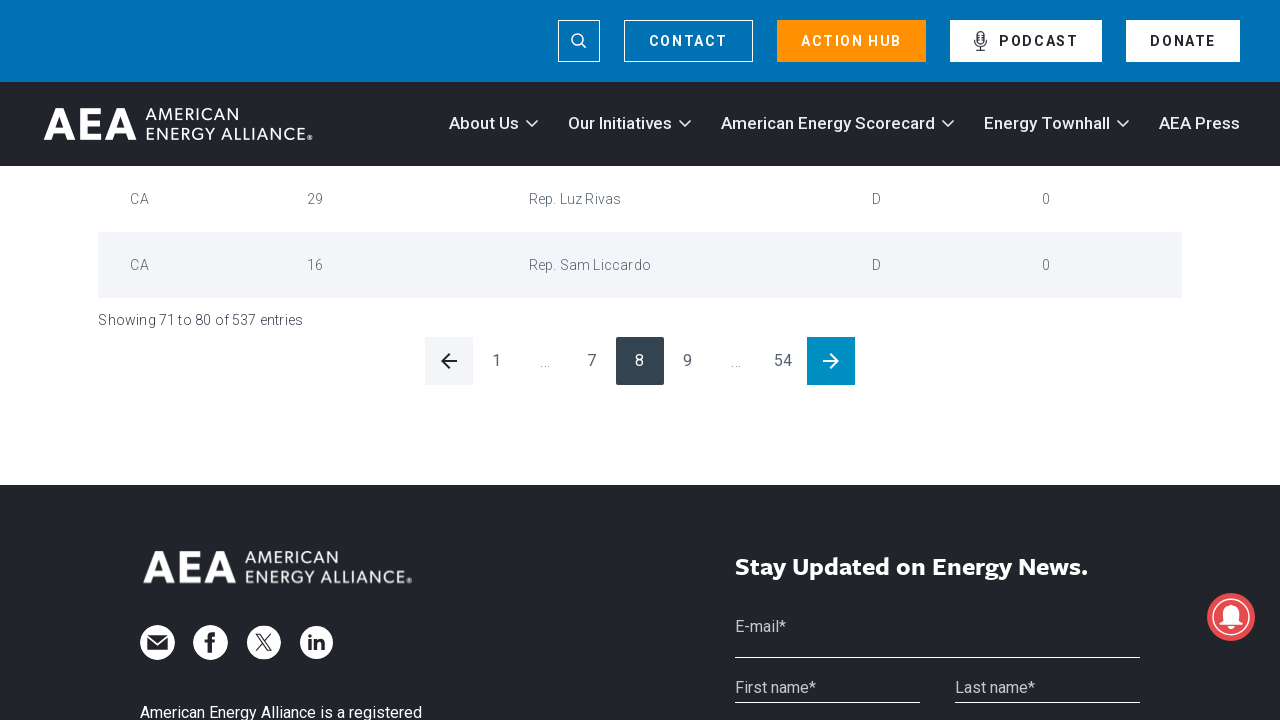

Waited for table content to update after pagination
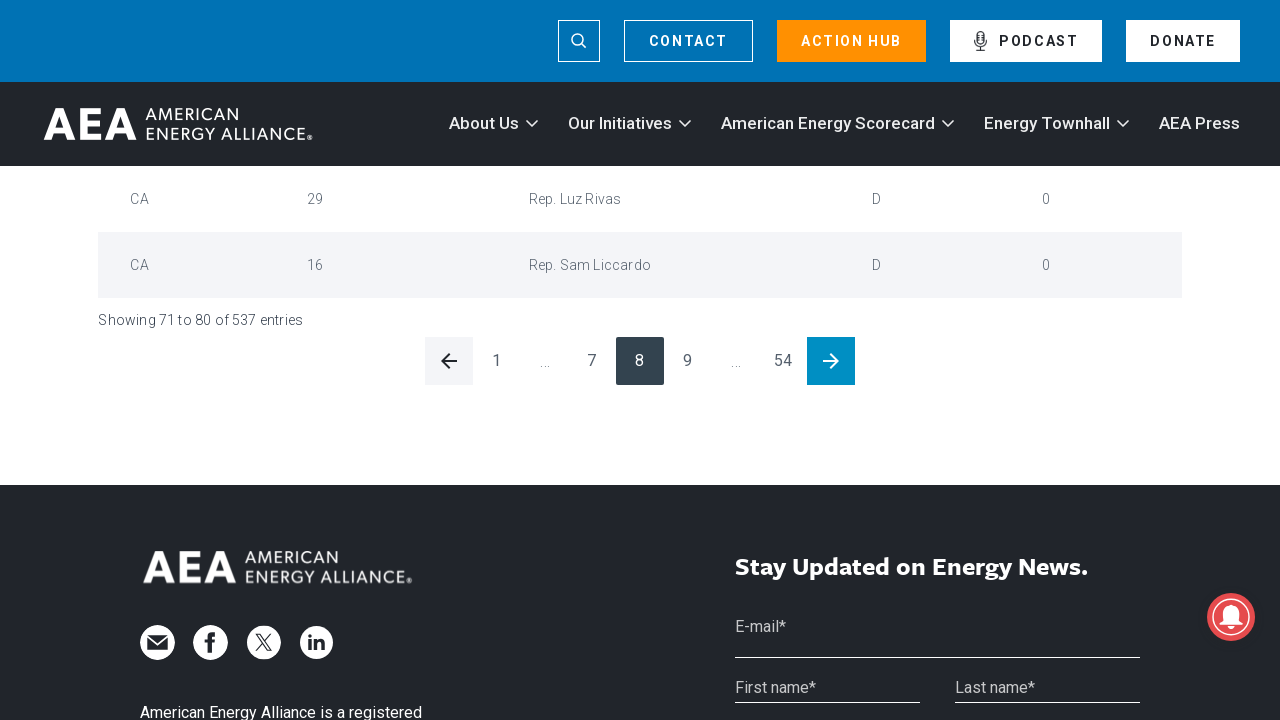

Waited 2 seconds for page content to load
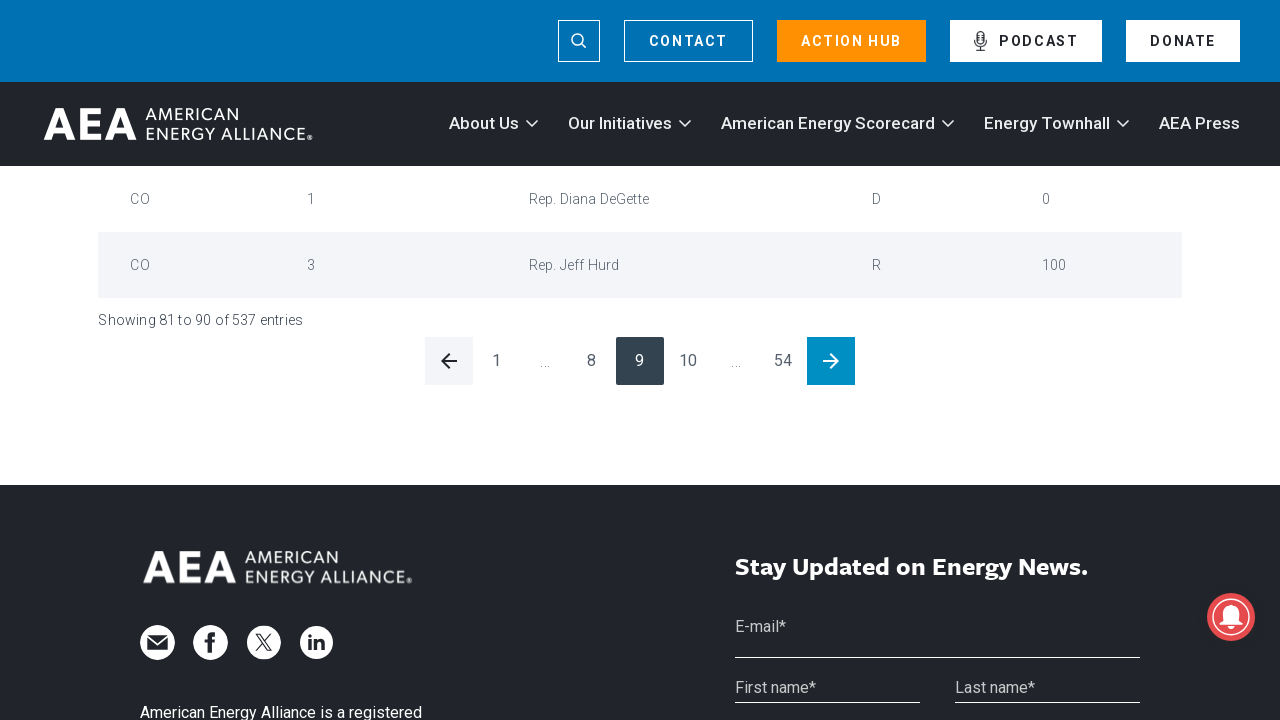

Checked for enabled next pagination button
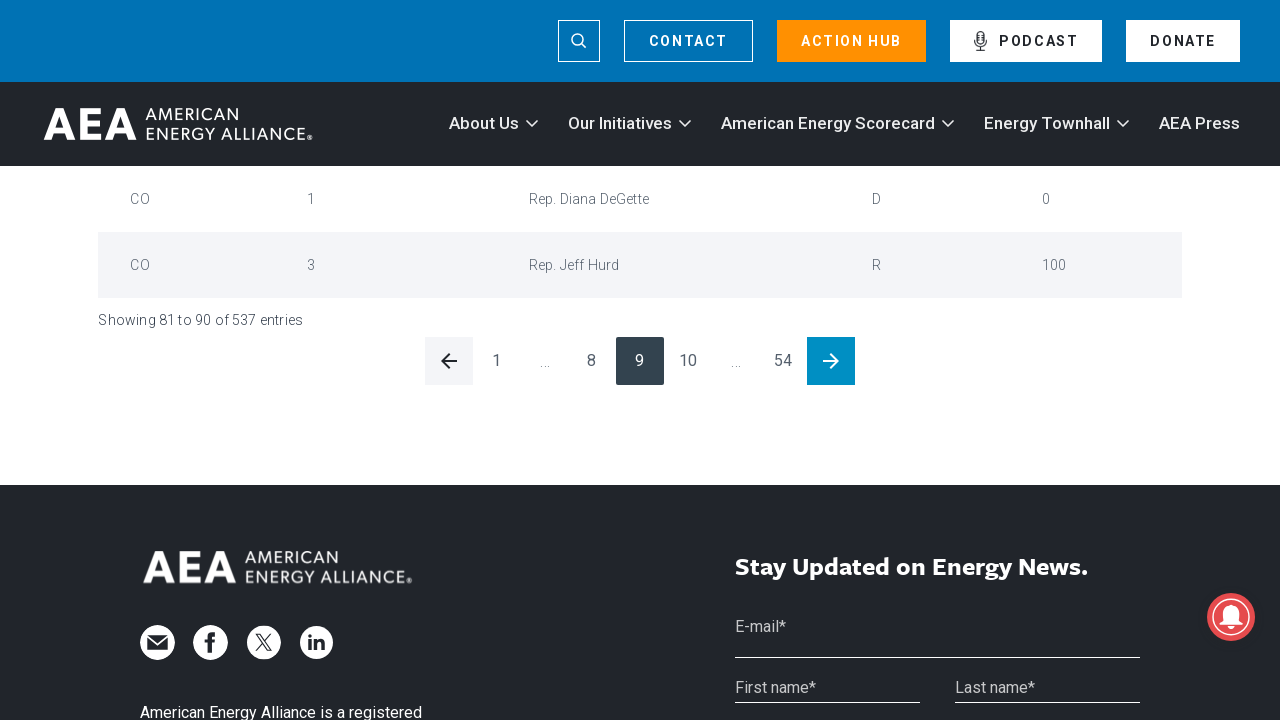

Clicked next button to navigate to next page
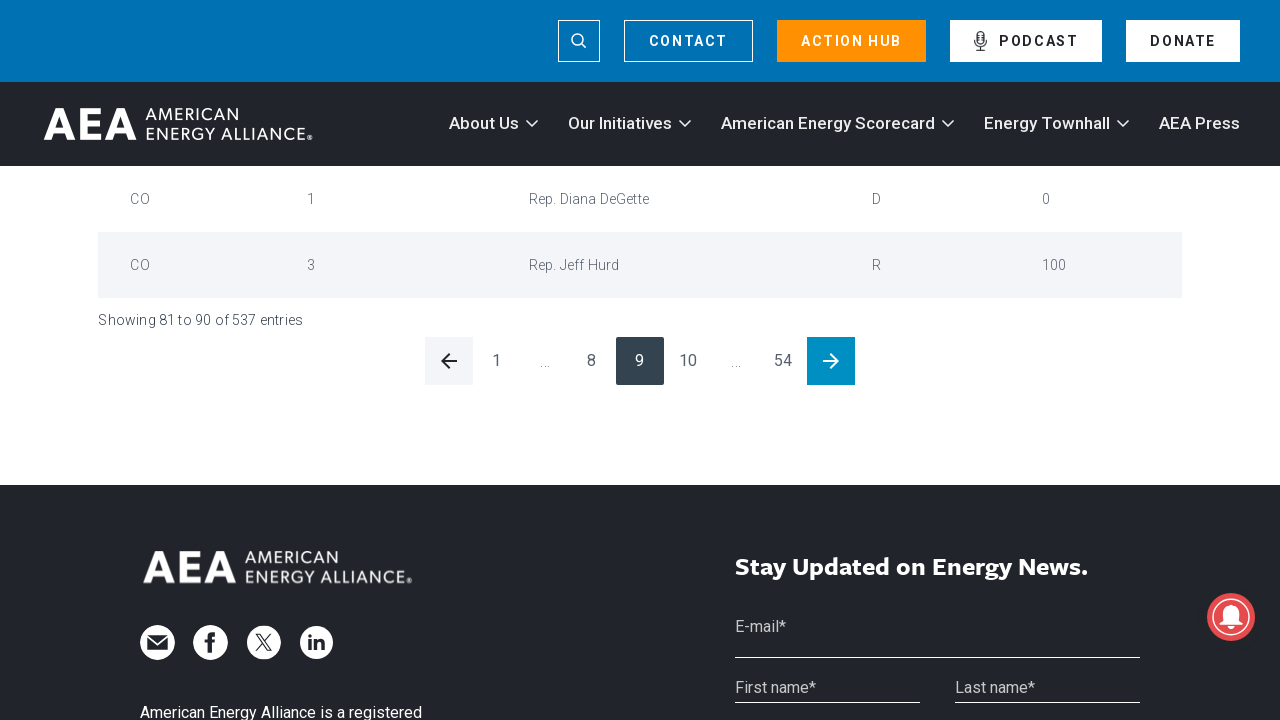

Waited for table content to update after pagination
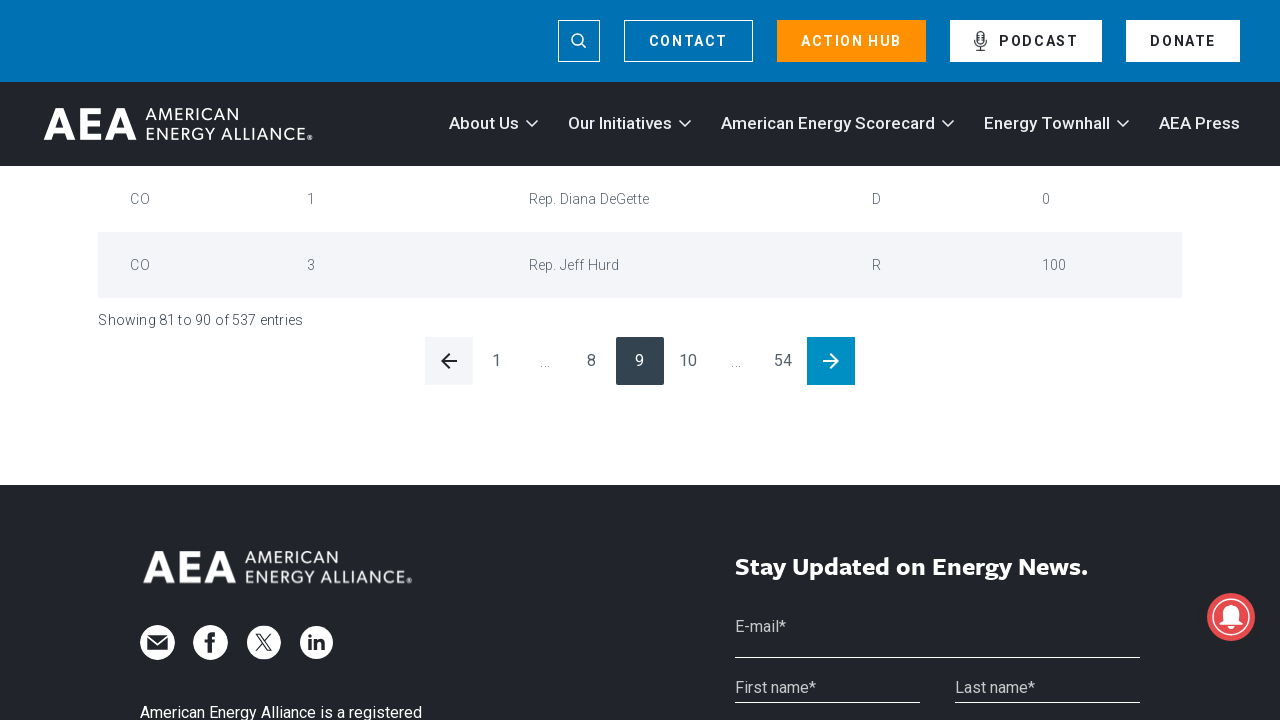

Waited 2 seconds for page content to load
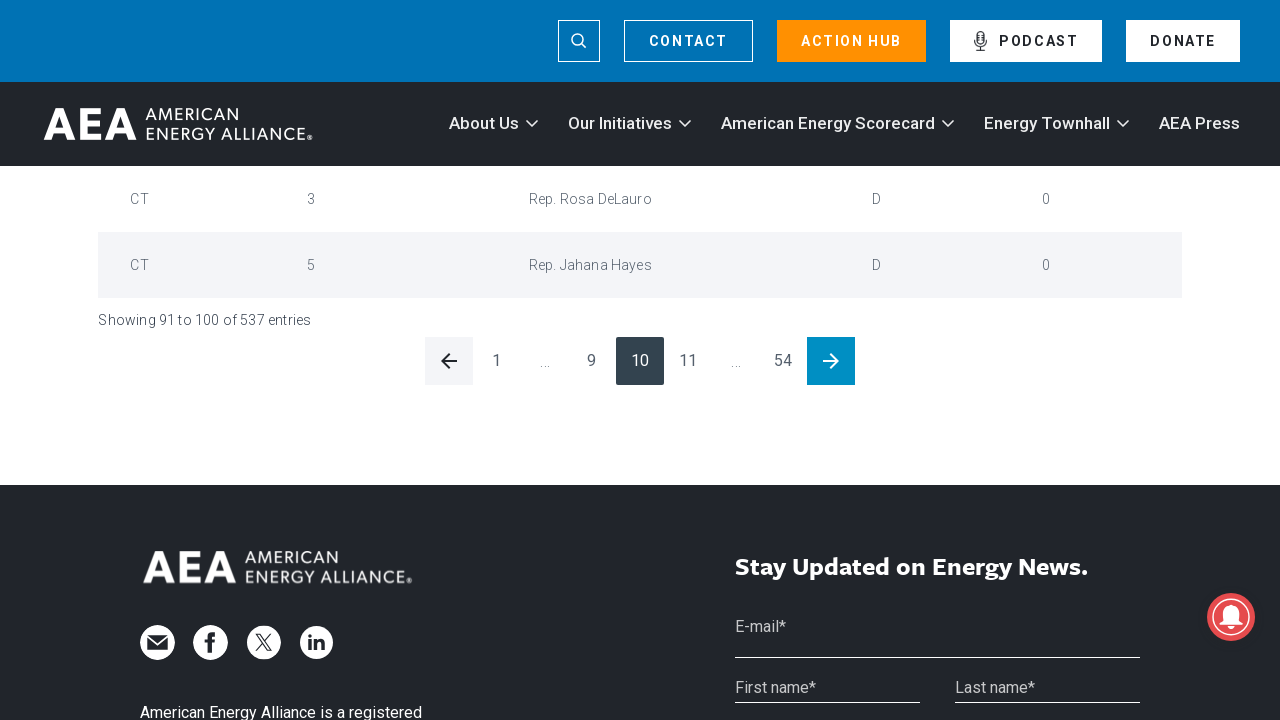

Checked for enabled next pagination button
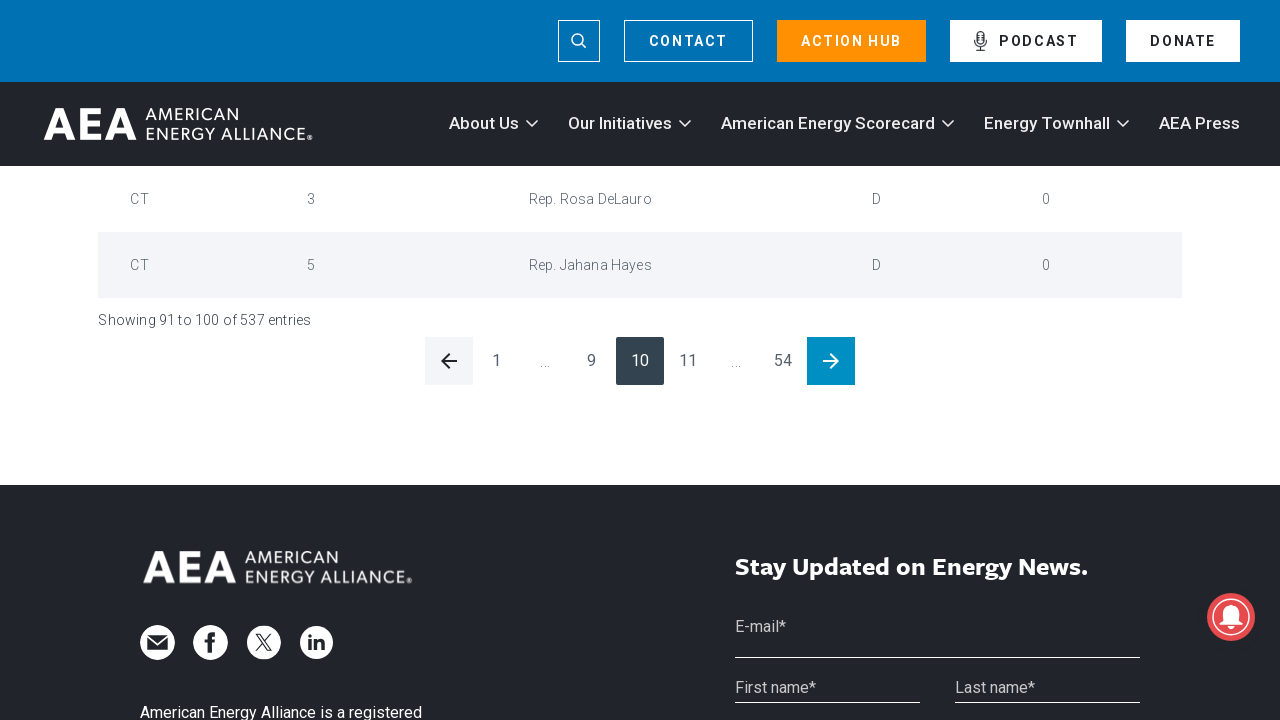

Clicked next button to navigate to next page
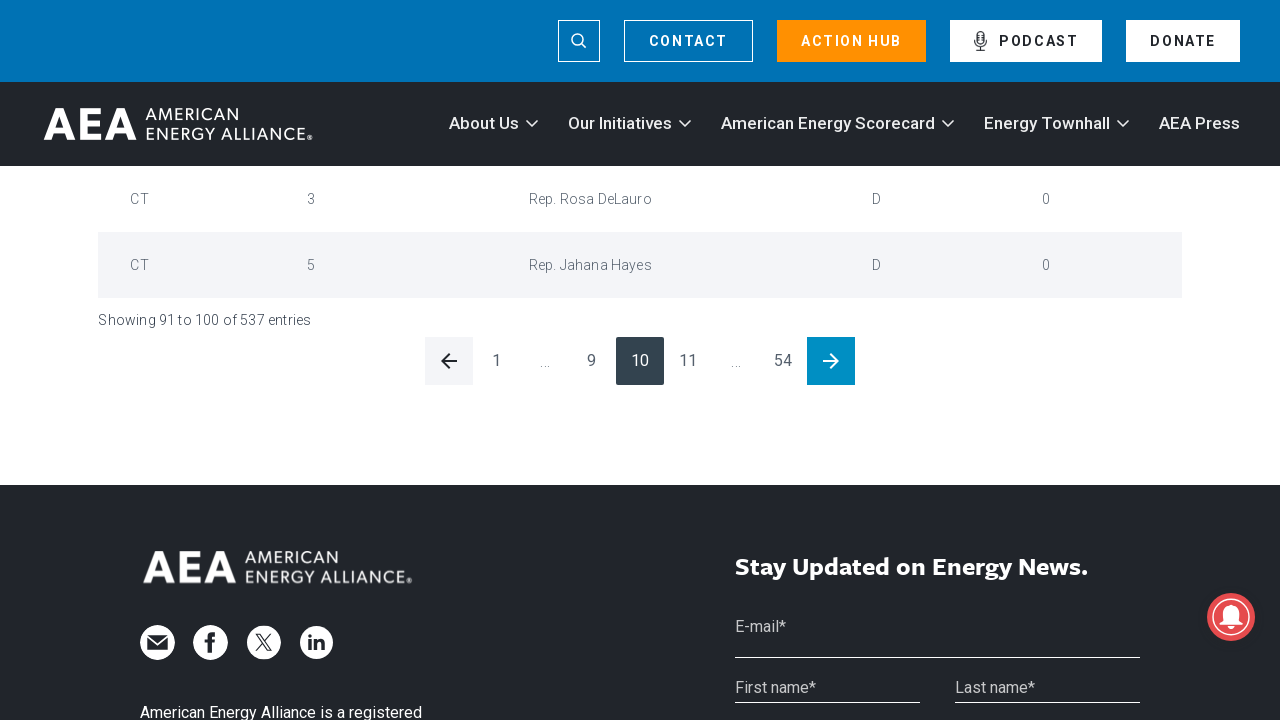

Waited for table content to update after pagination
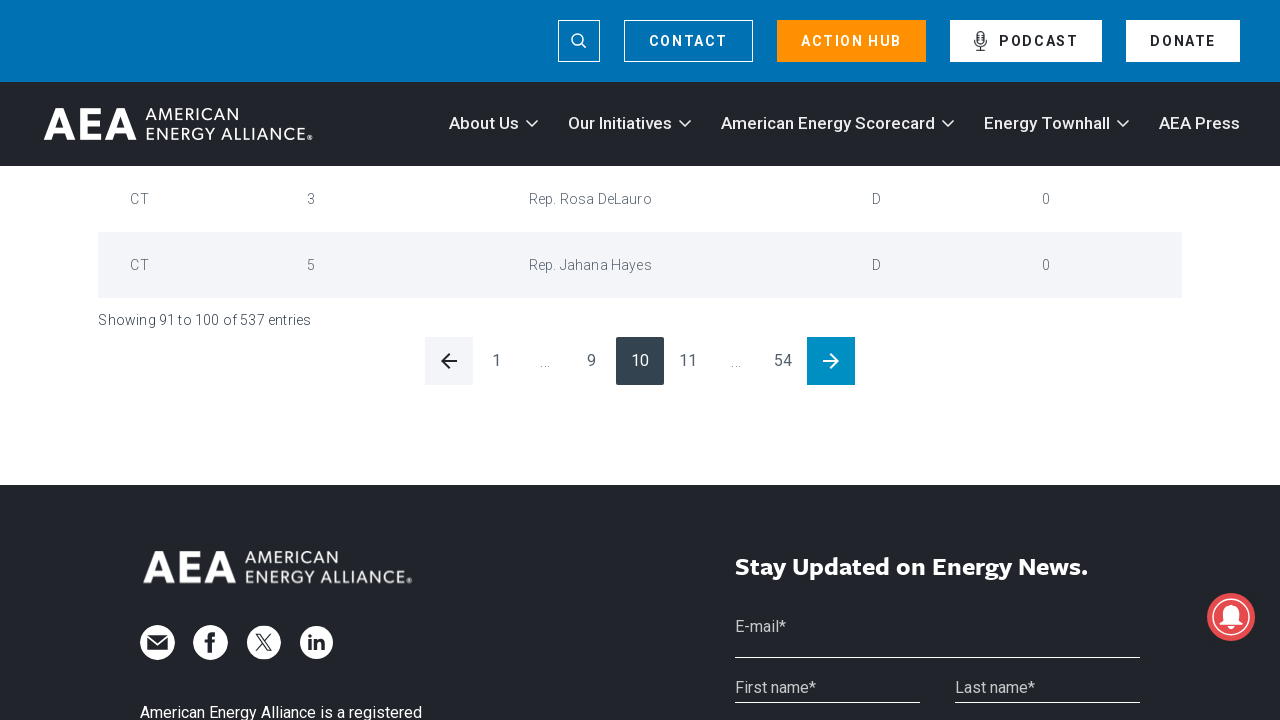

Waited 2 seconds for page content to load
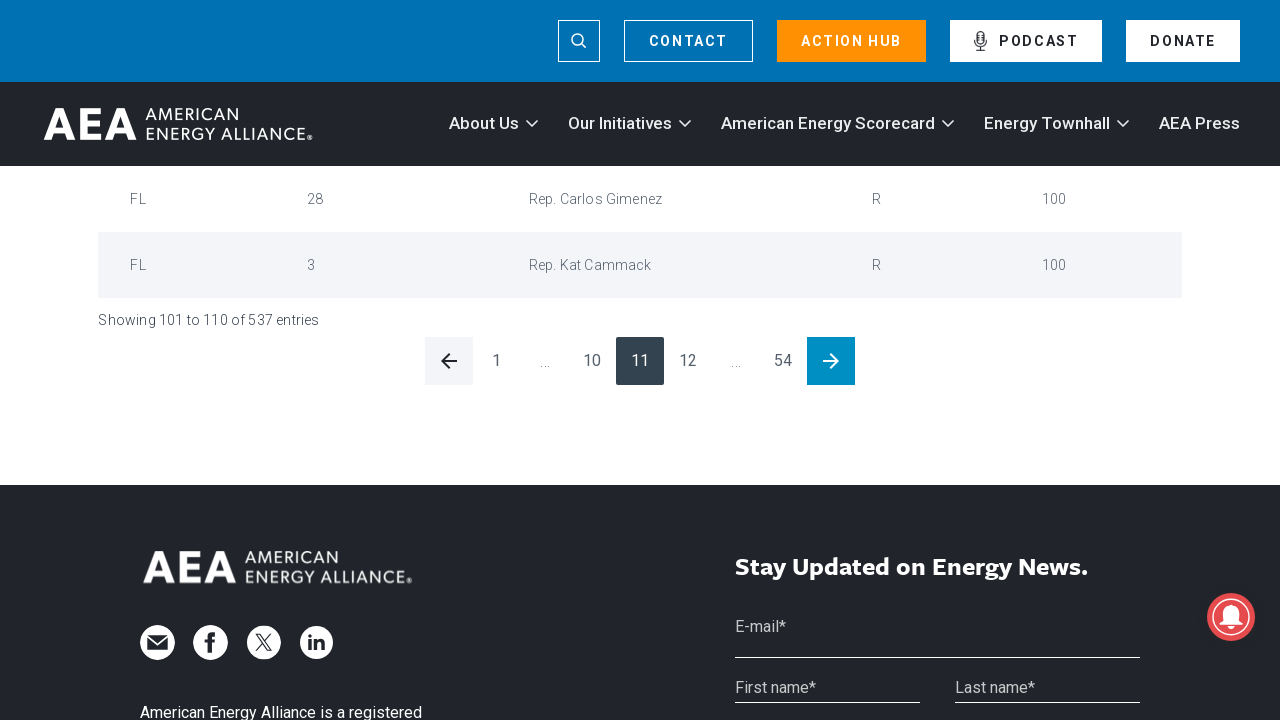

Checked for enabled next pagination button
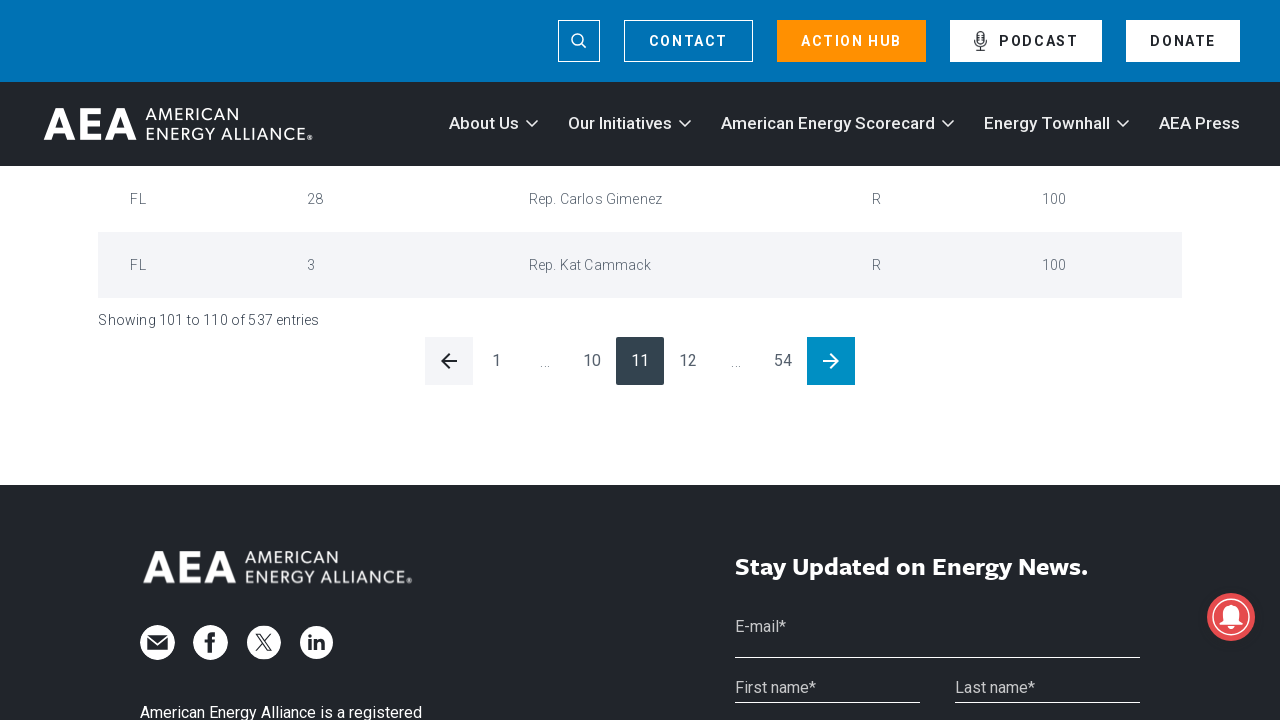

Clicked next button to navigate to next page
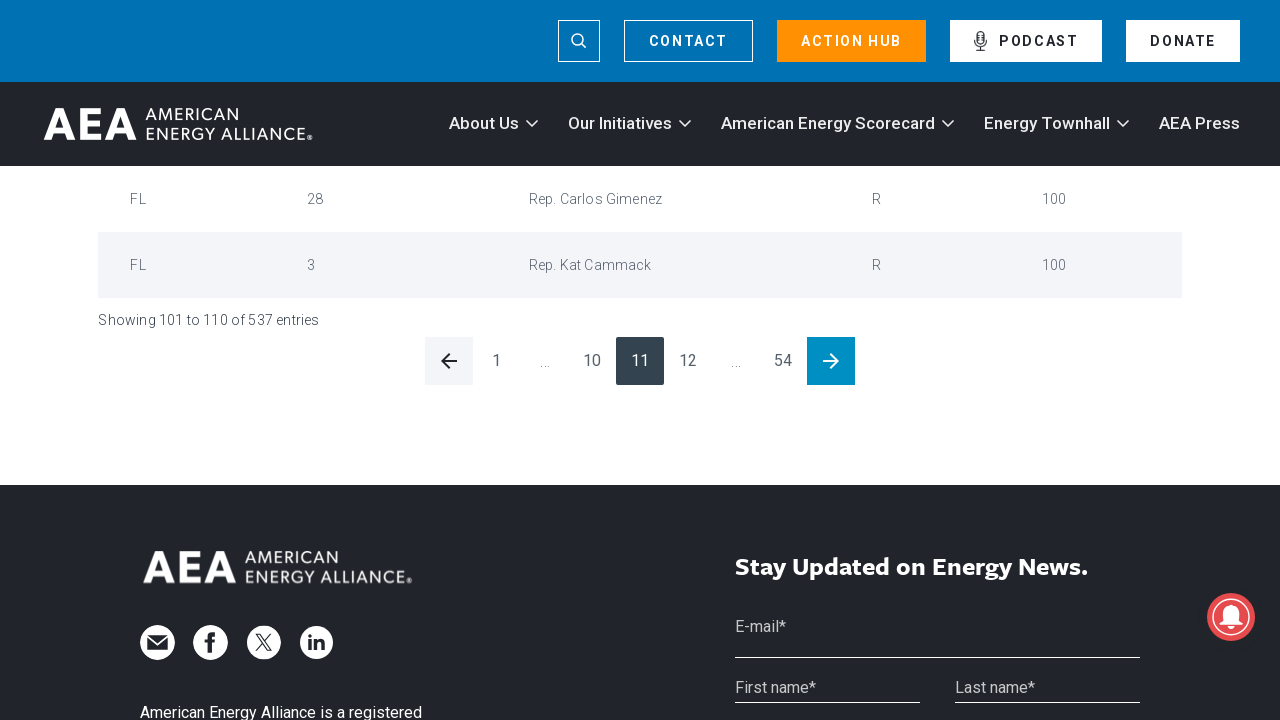

Waited for table content to update after pagination
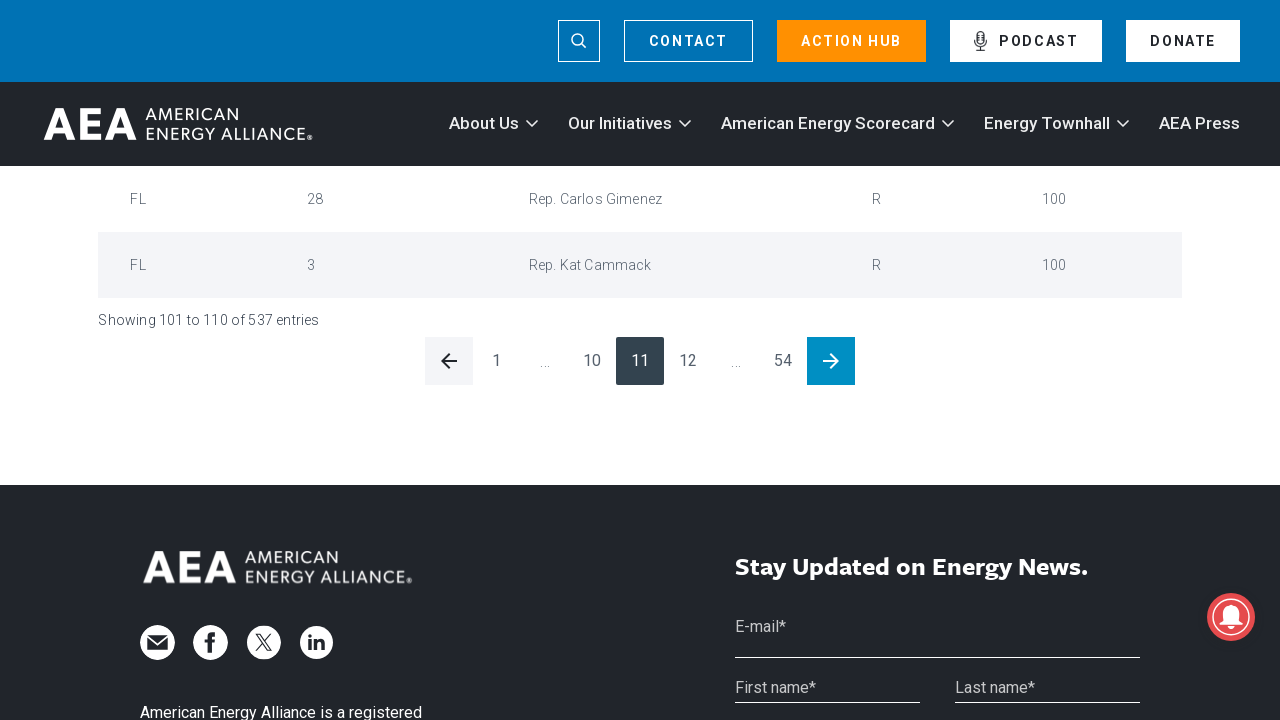

Waited 2 seconds for page content to load
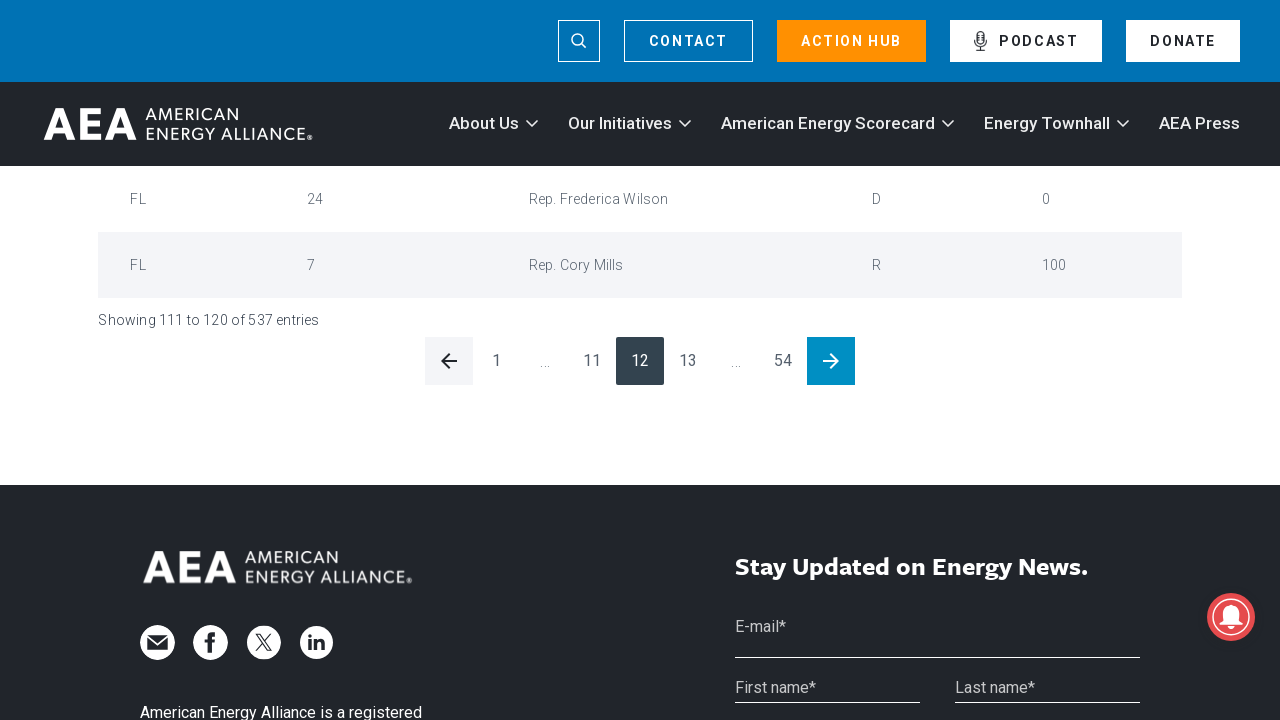

Checked for enabled next pagination button
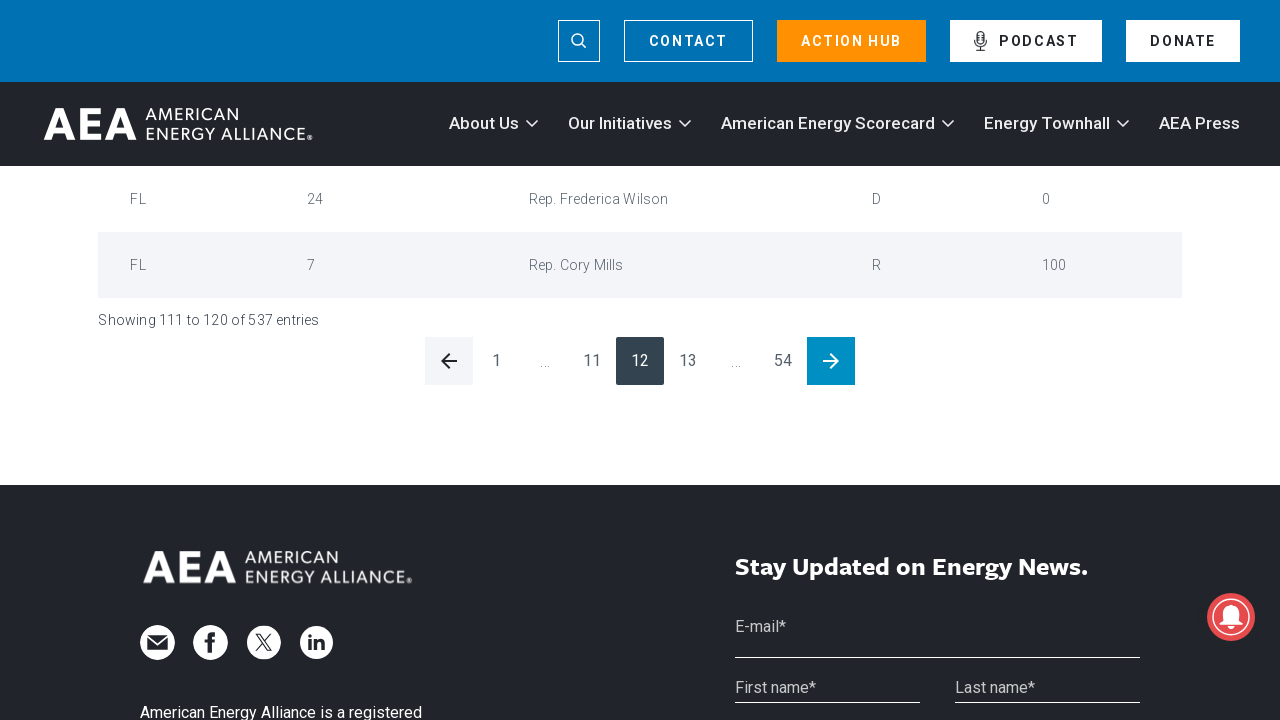

Clicked next button to navigate to next page
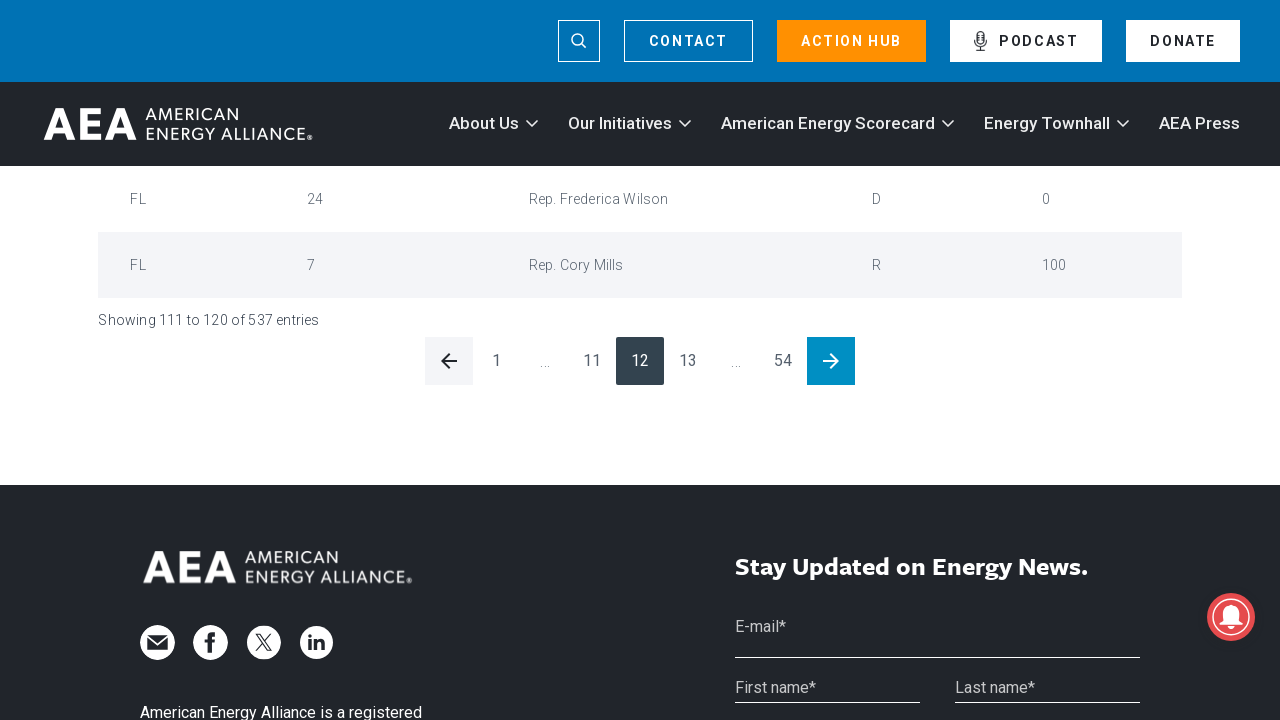

Waited for table content to update after pagination
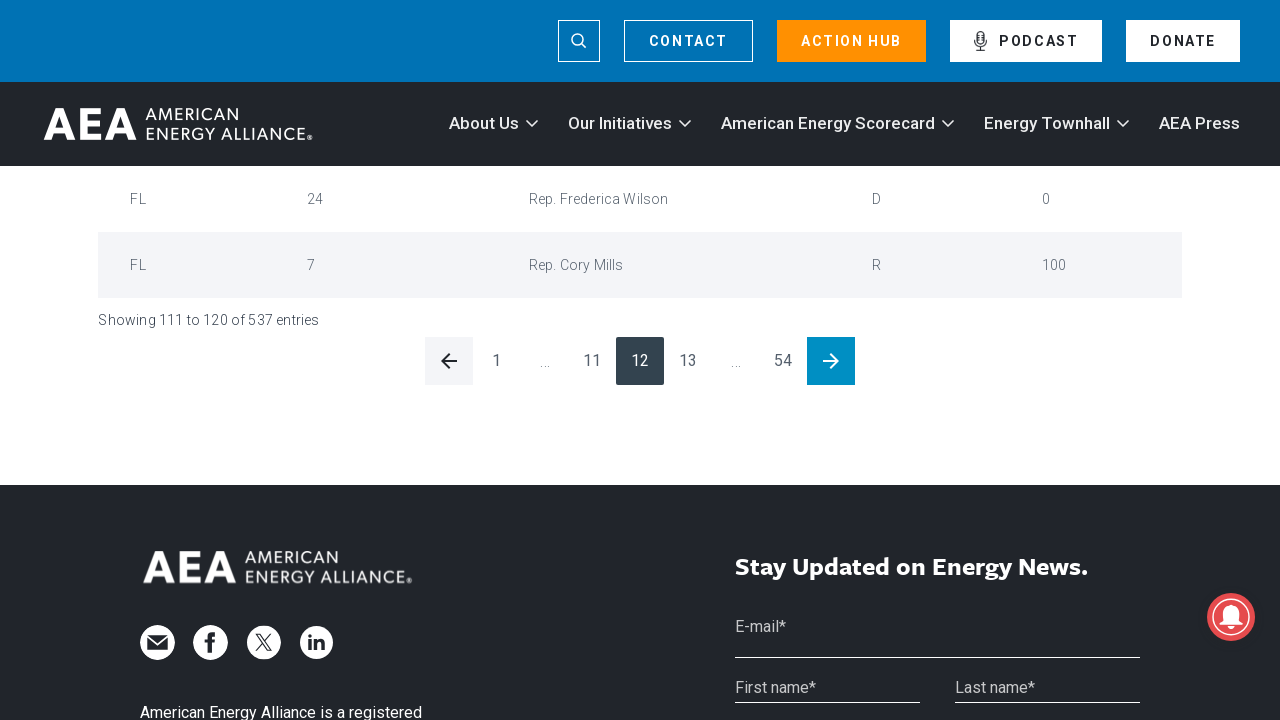

Waited 2 seconds for page content to load
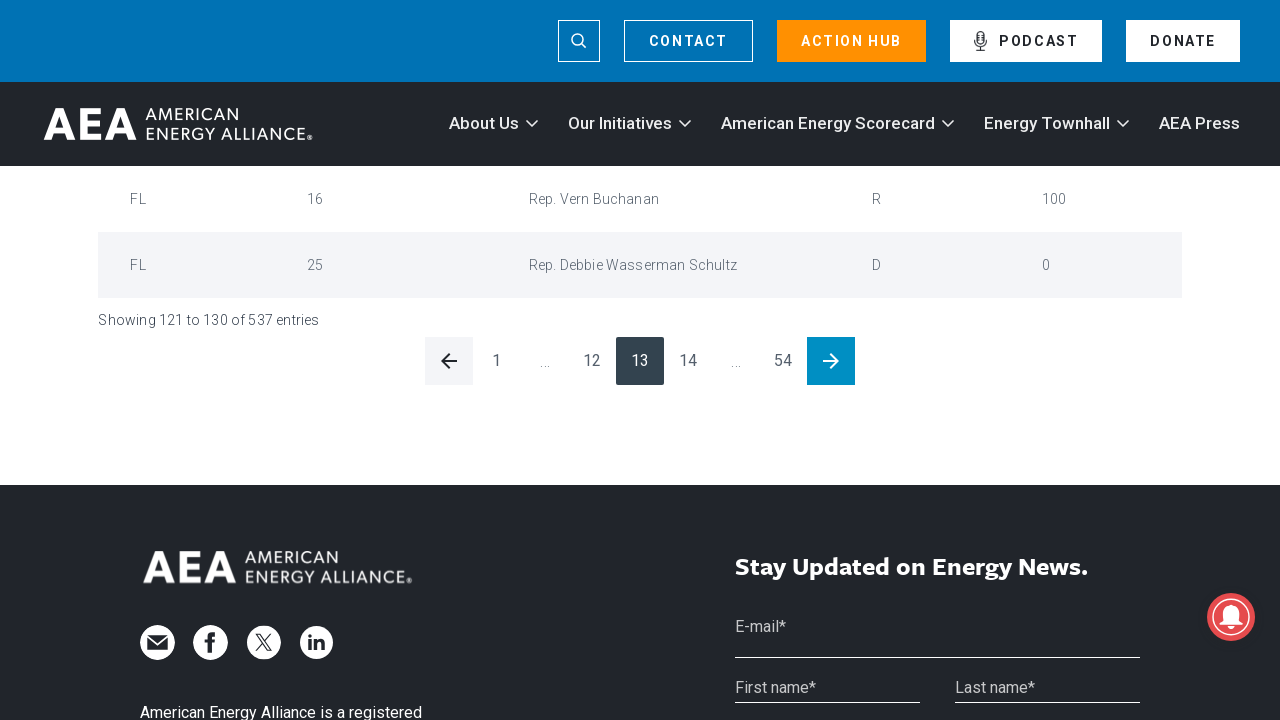

Checked for enabled next pagination button
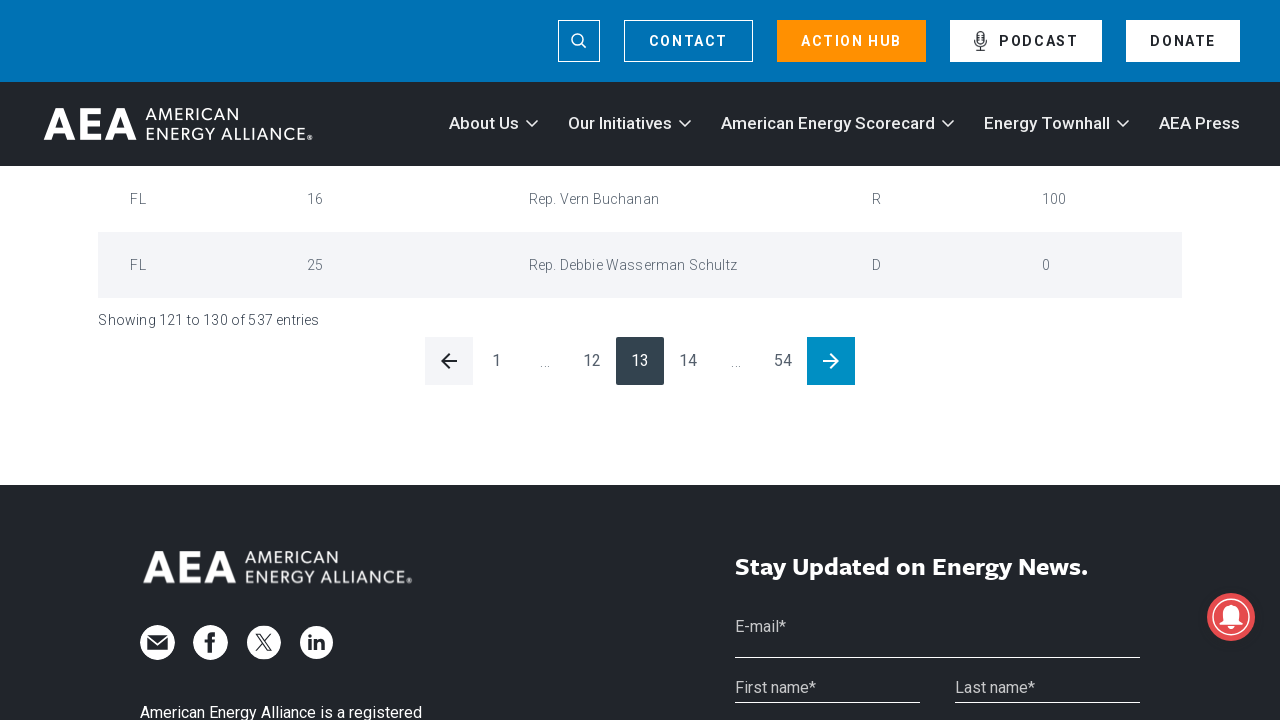

Clicked next button to navigate to next page
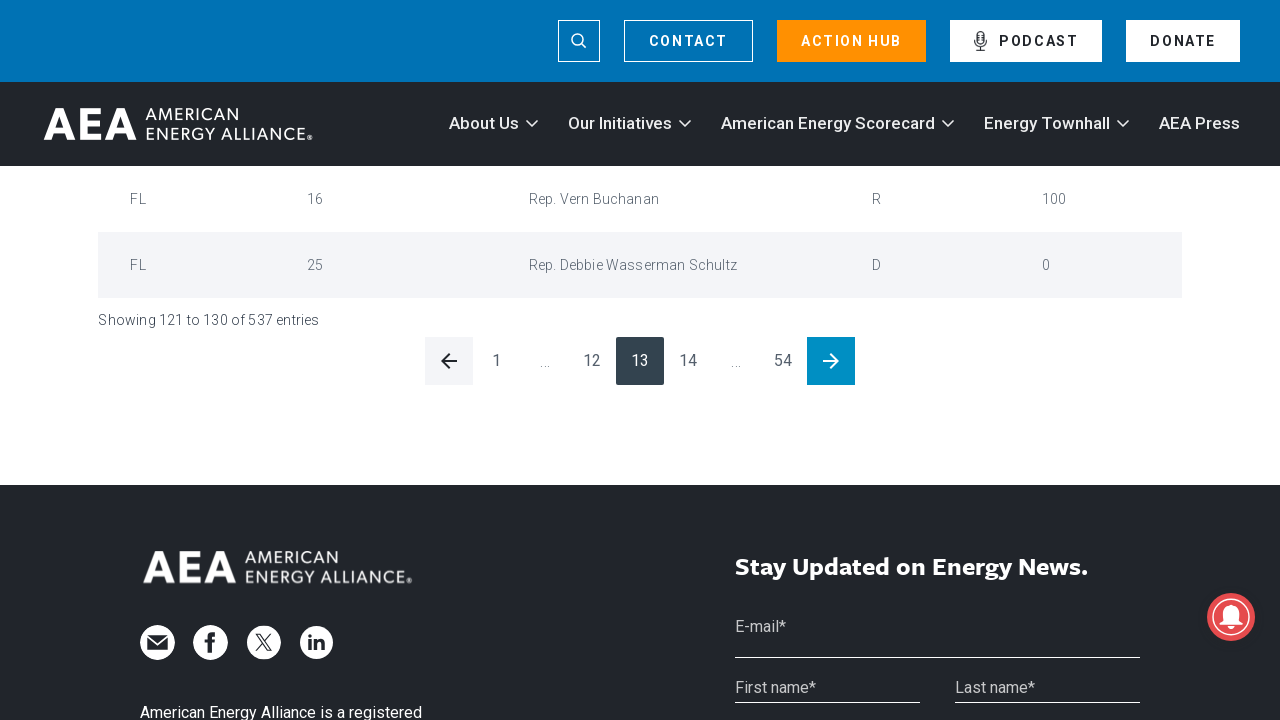

Waited for table content to update after pagination
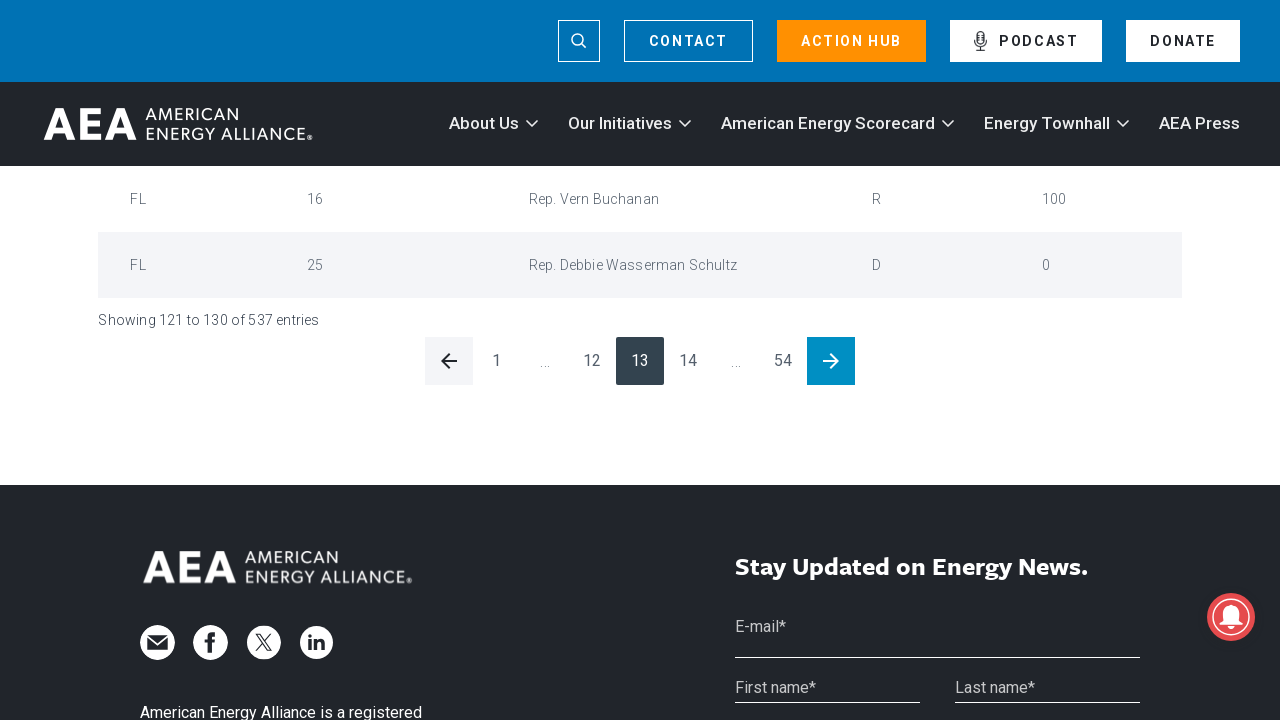

Waited 2 seconds for page content to load
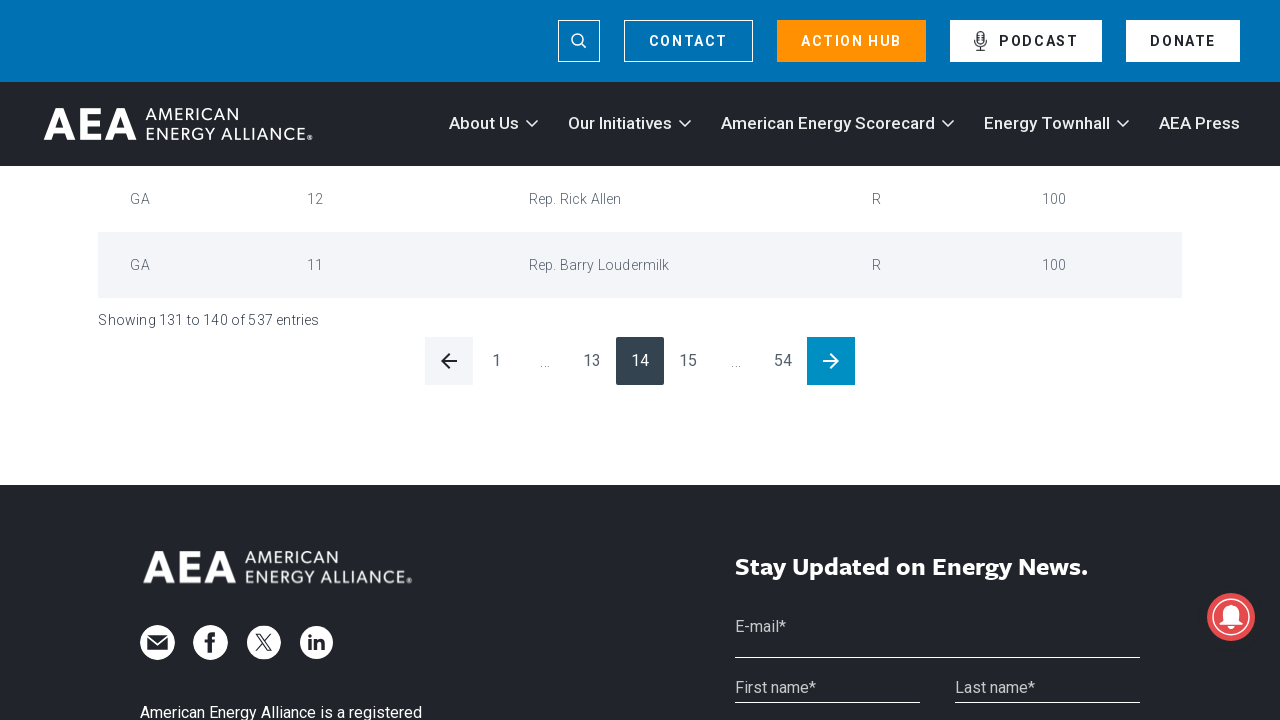

Checked for enabled next pagination button
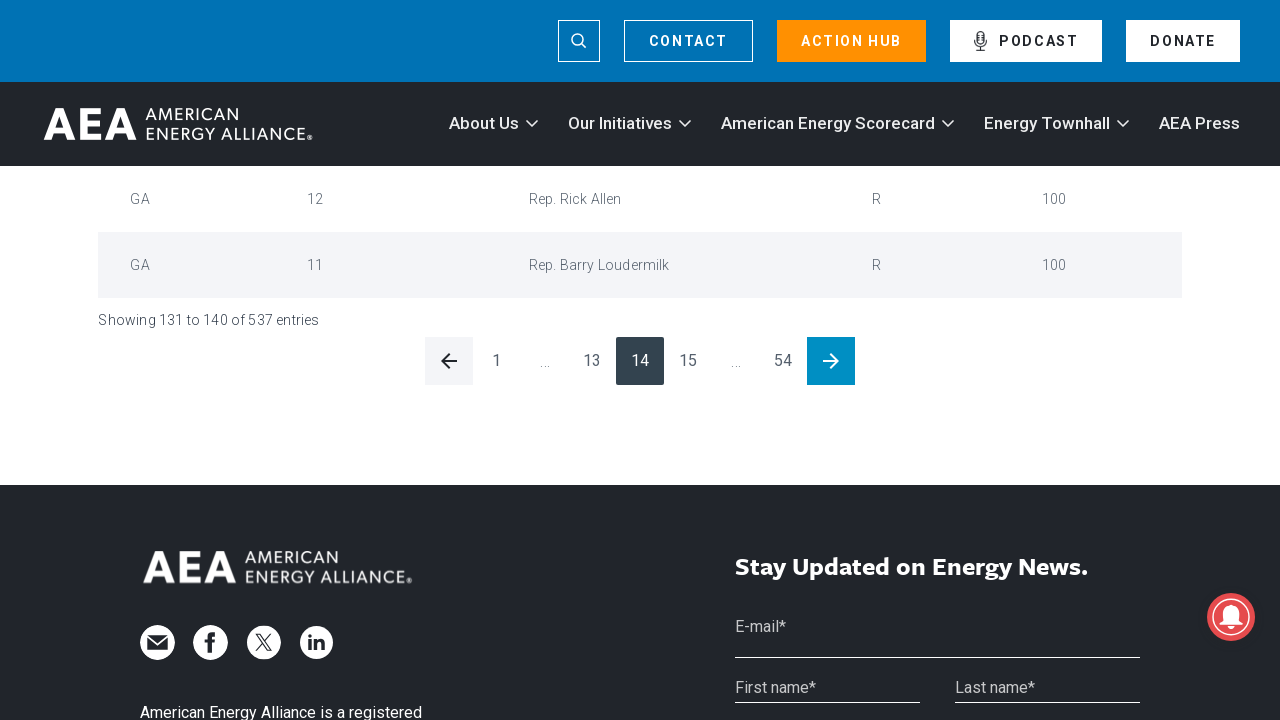

Clicked next button to navigate to next page
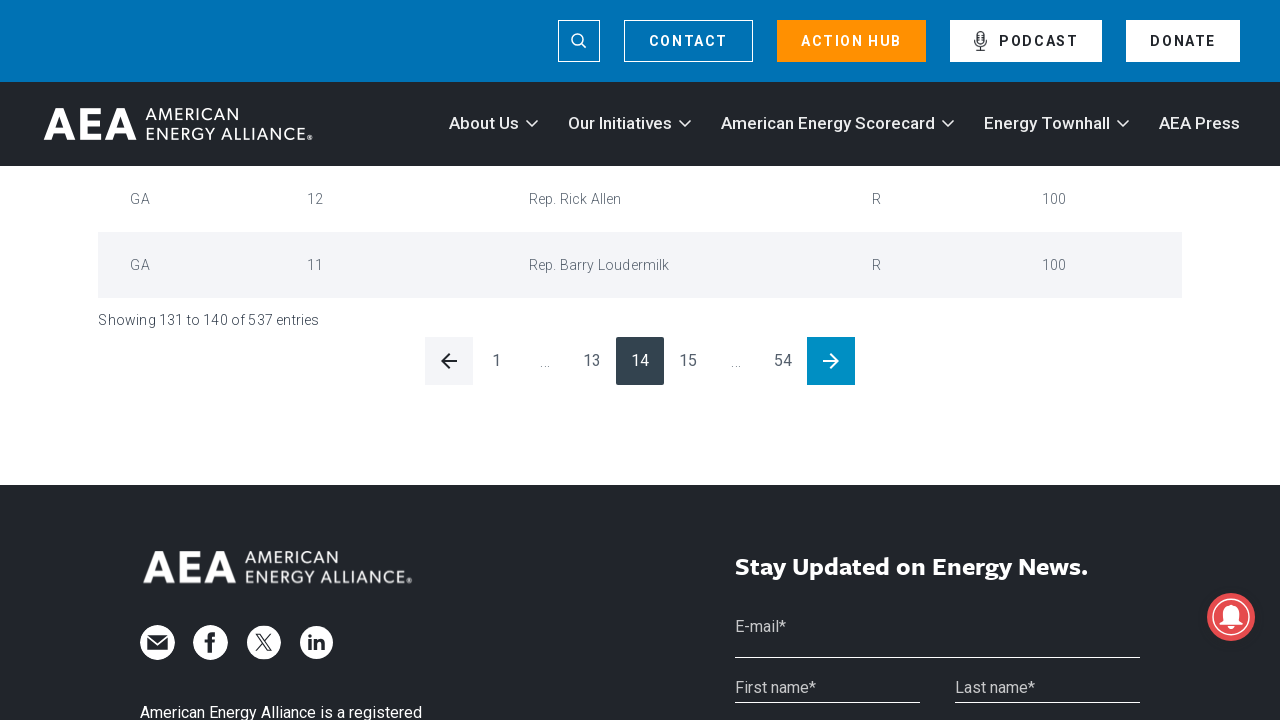

Waited for table content to update after pagination
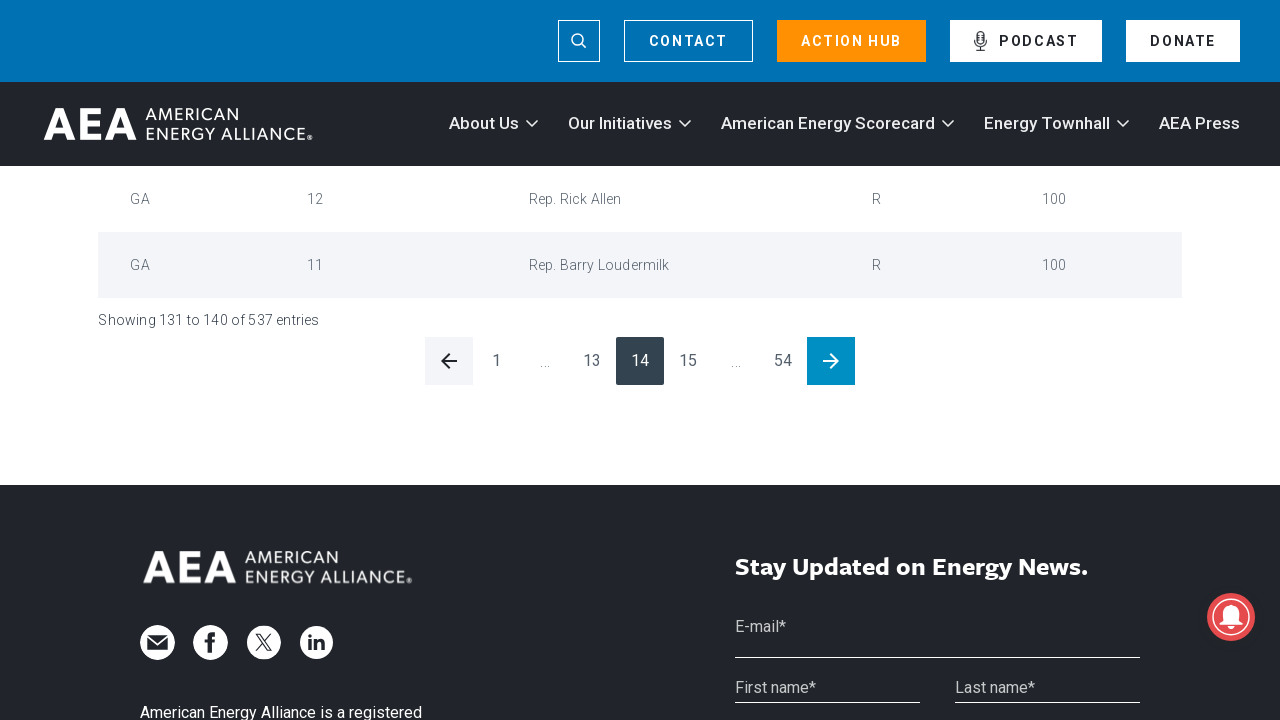

Waited 2 seconds for page content to load
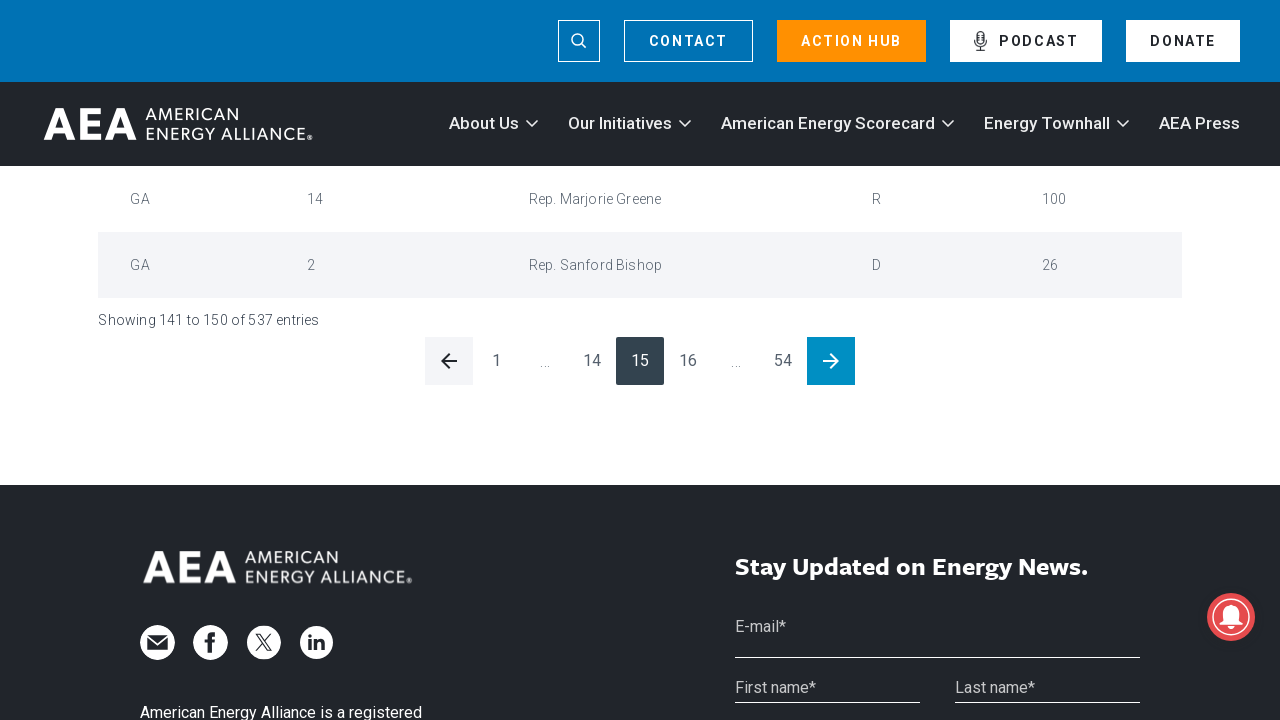

Checked for enabled next pagination button
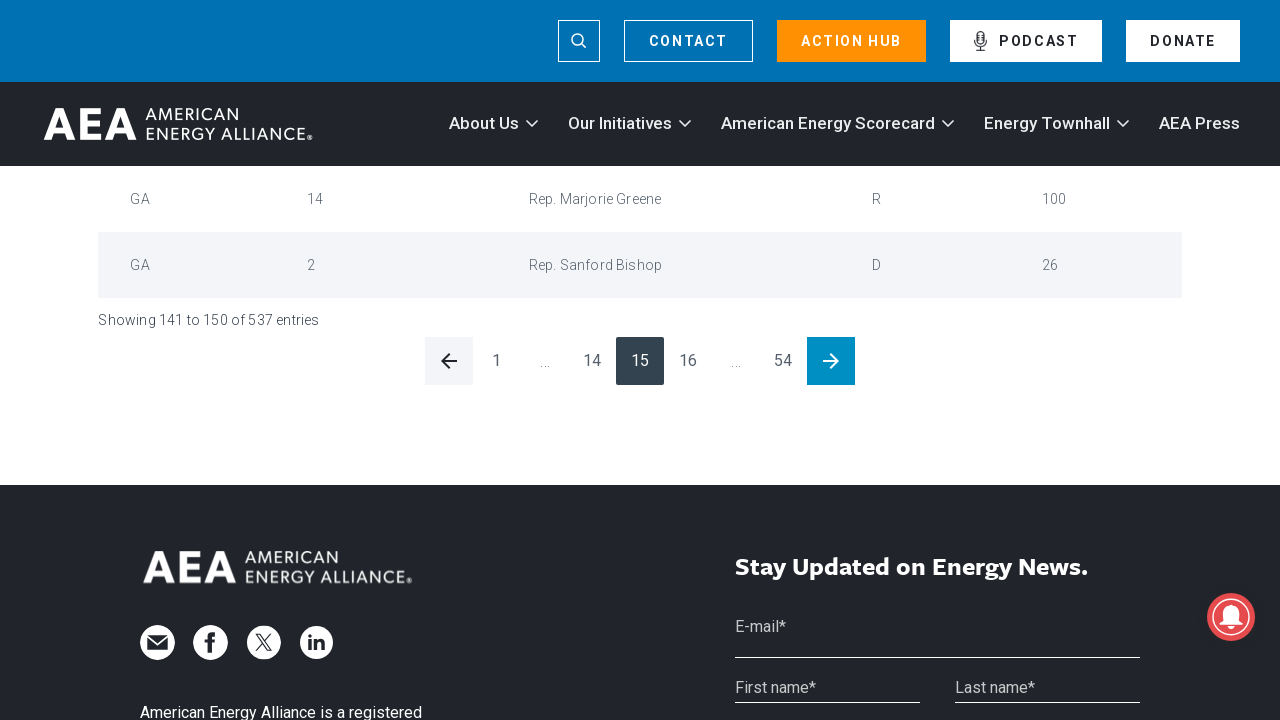

Clicked next button to navigate to next page
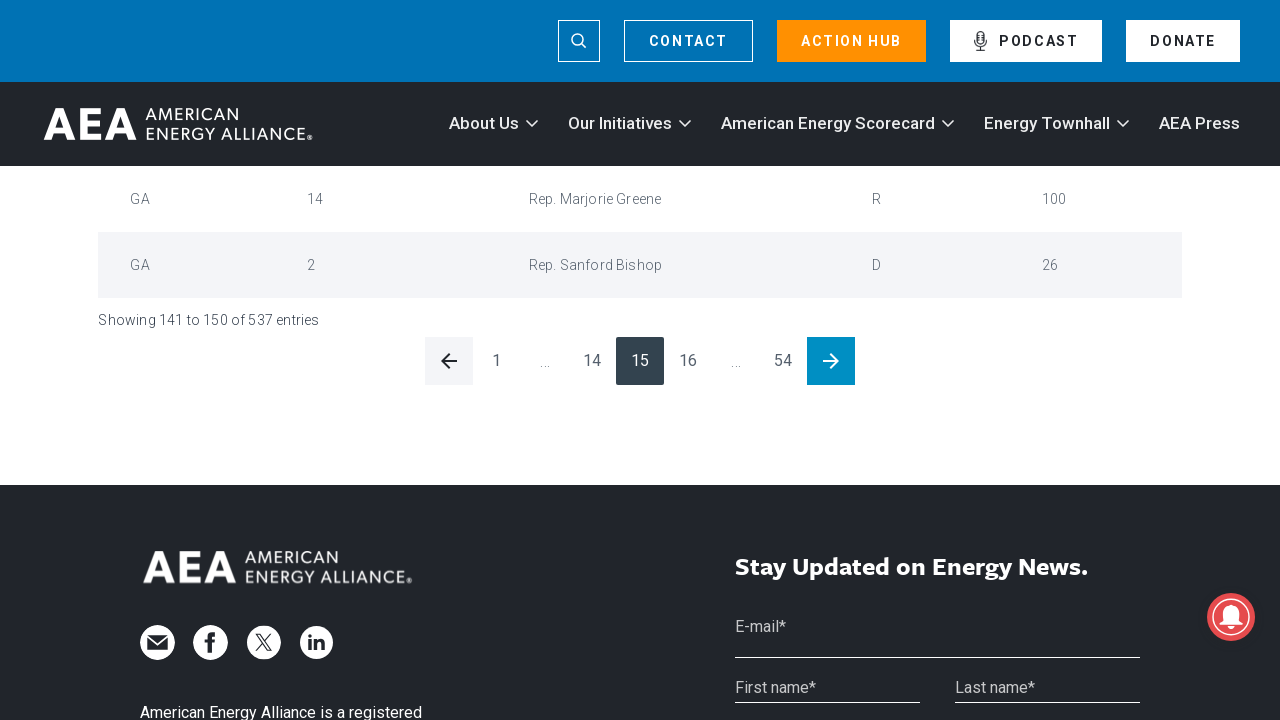

Waited for table content to update after pagination
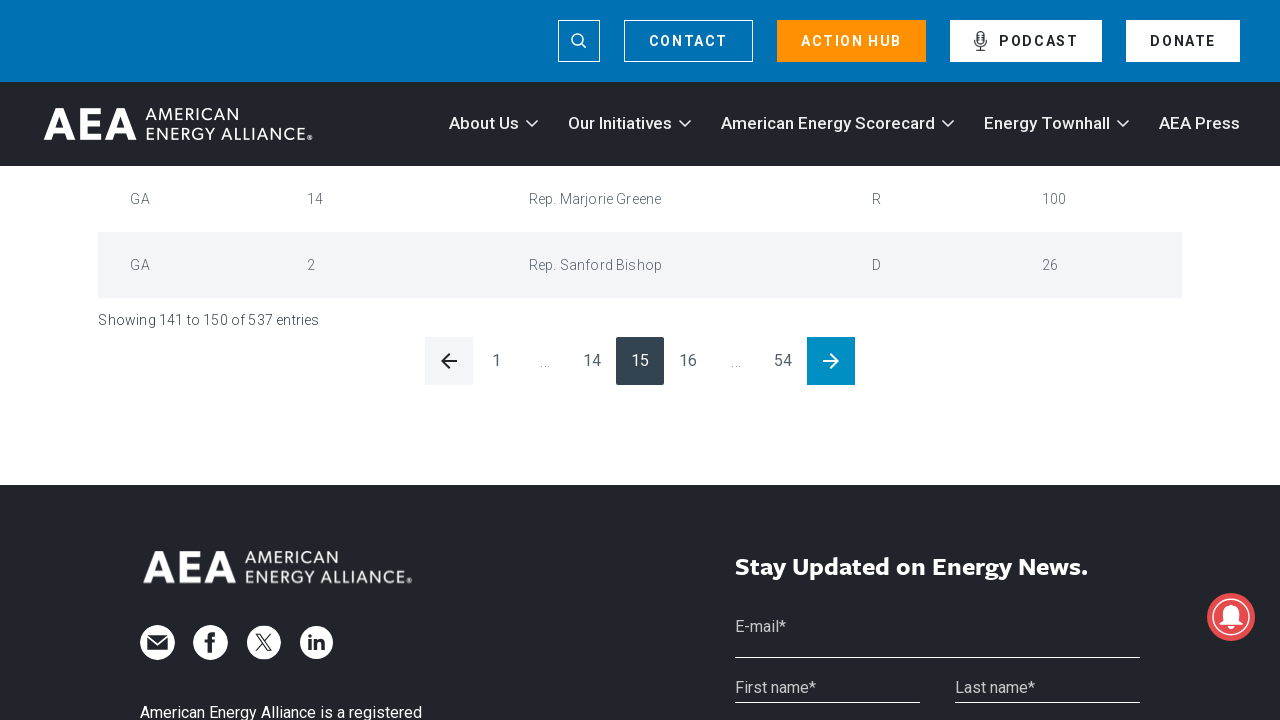

Waited 2 seconds for page content to load
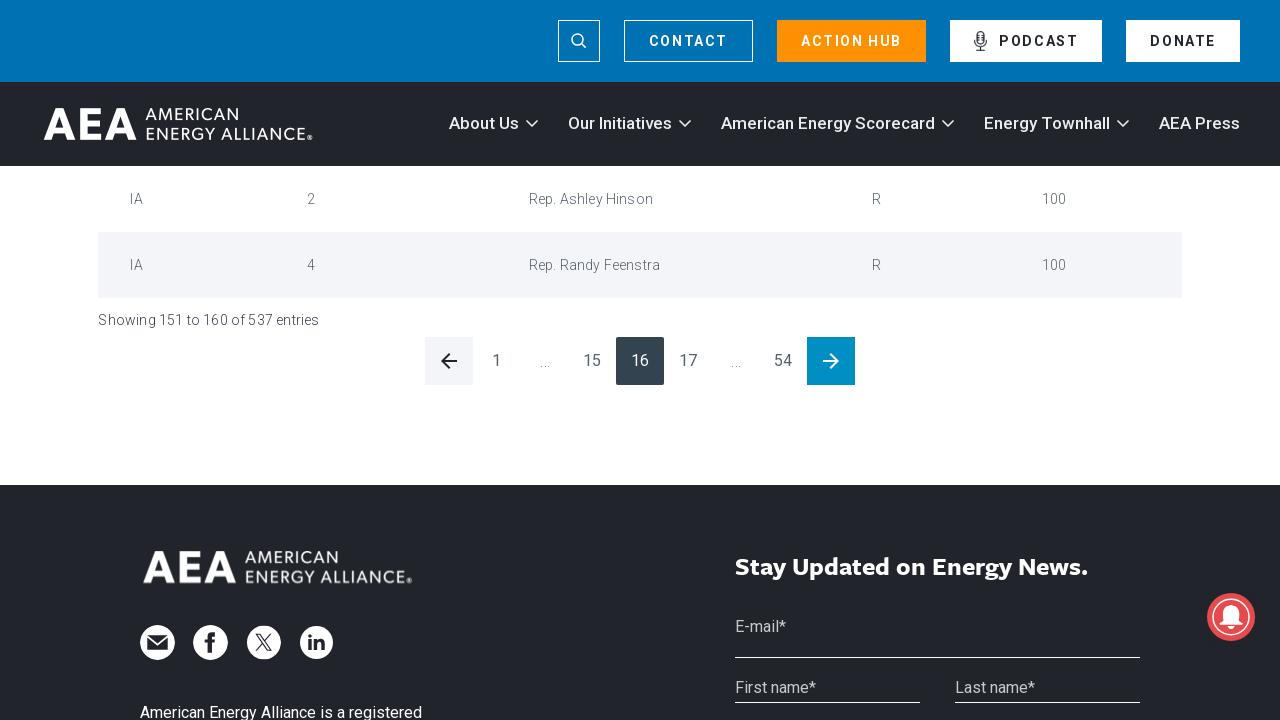

Checked for enabled next pagination button
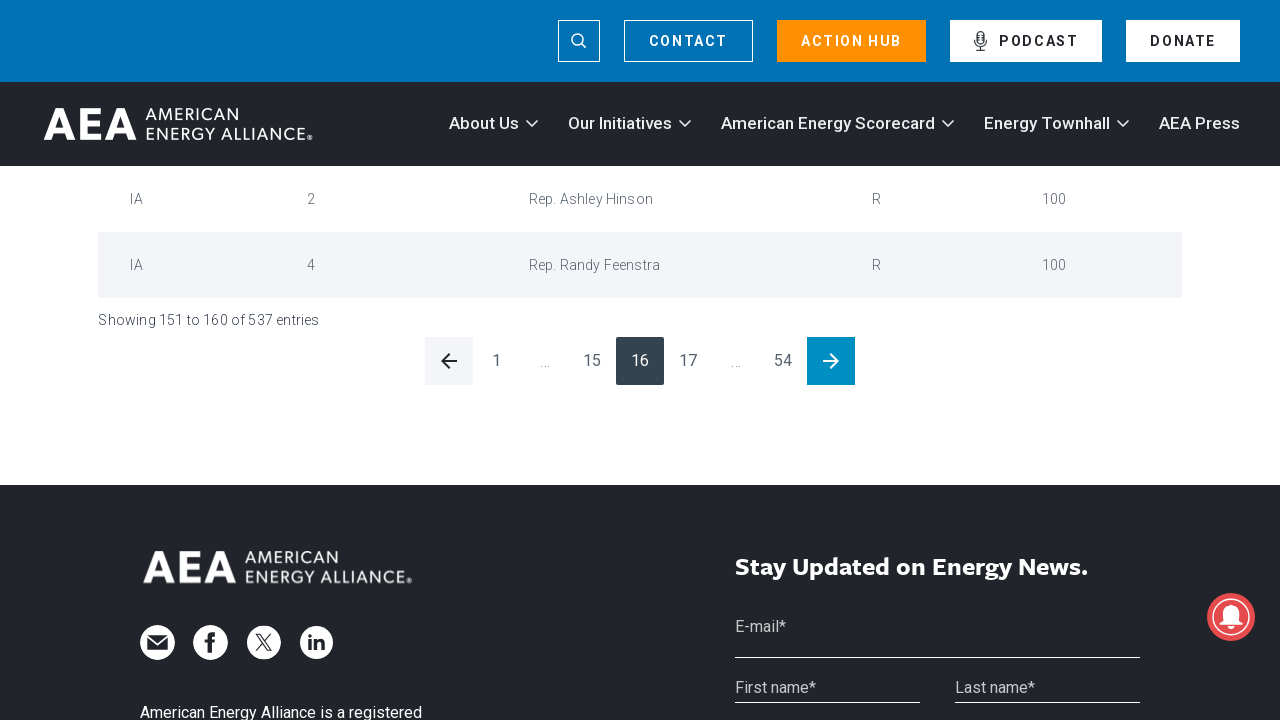

Clicked next button to navigate to next page
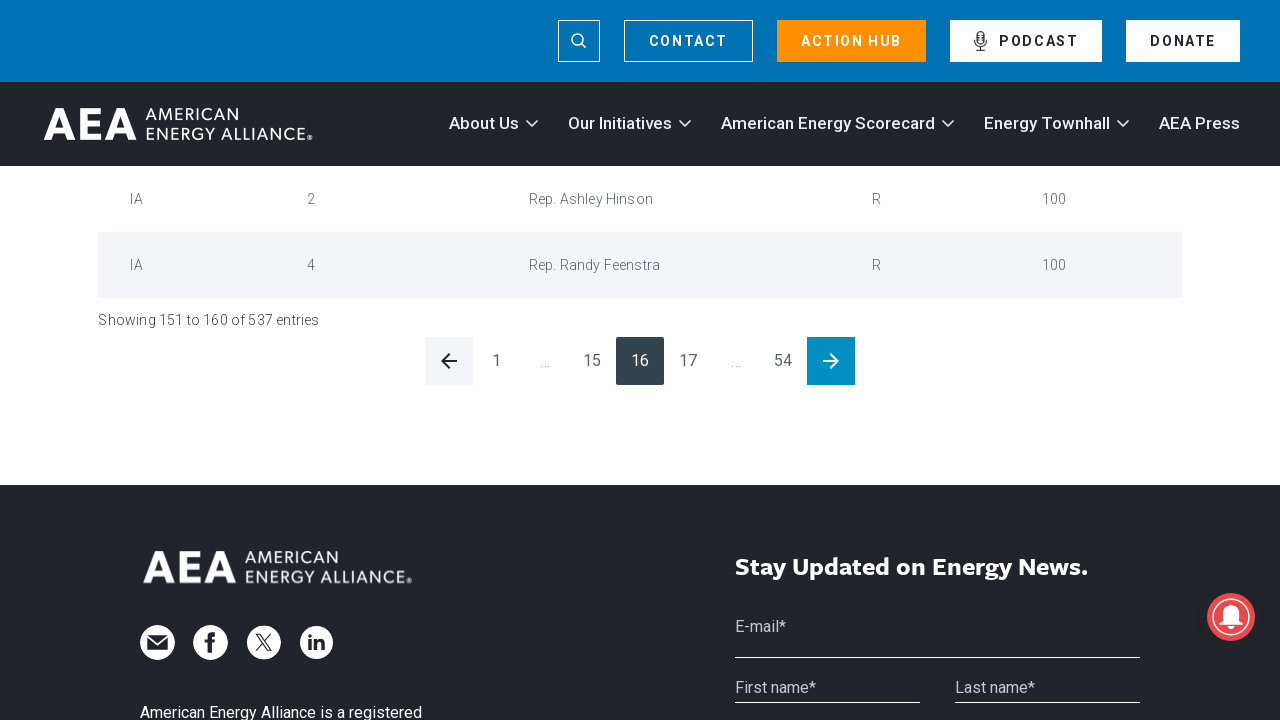

Waited for table content to update after pagination
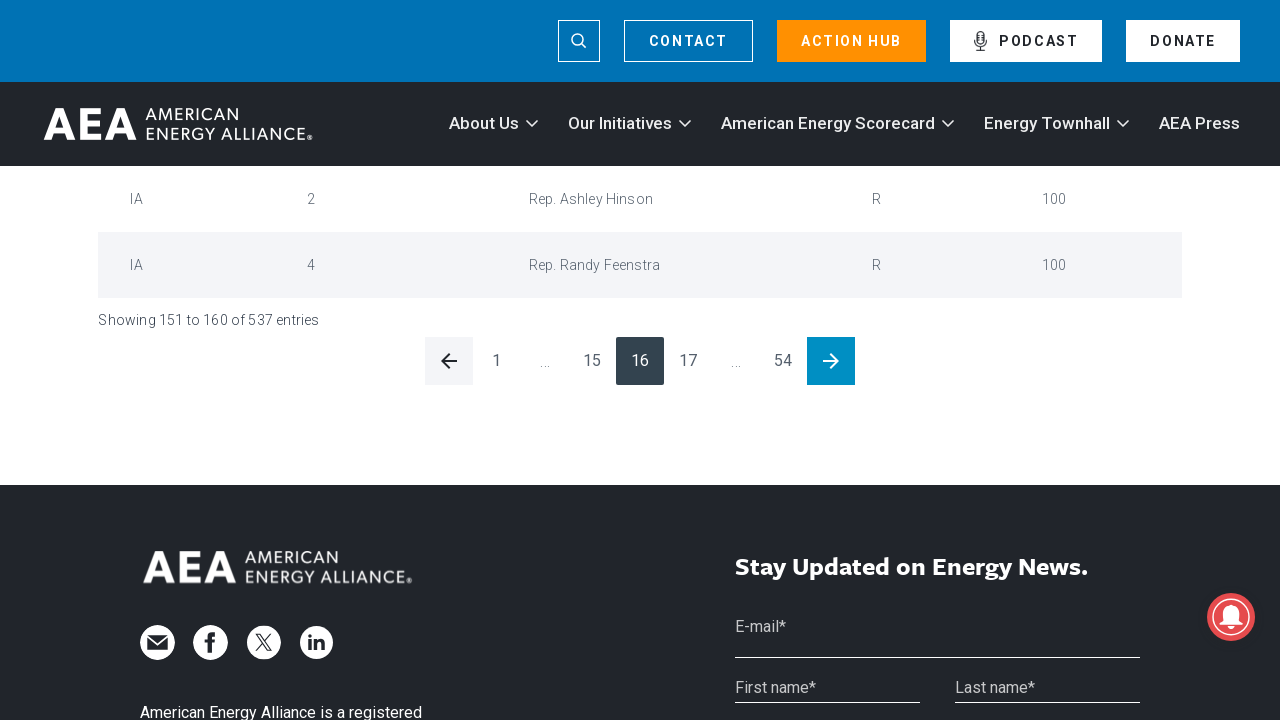

Waited 2 seconds for page content to load
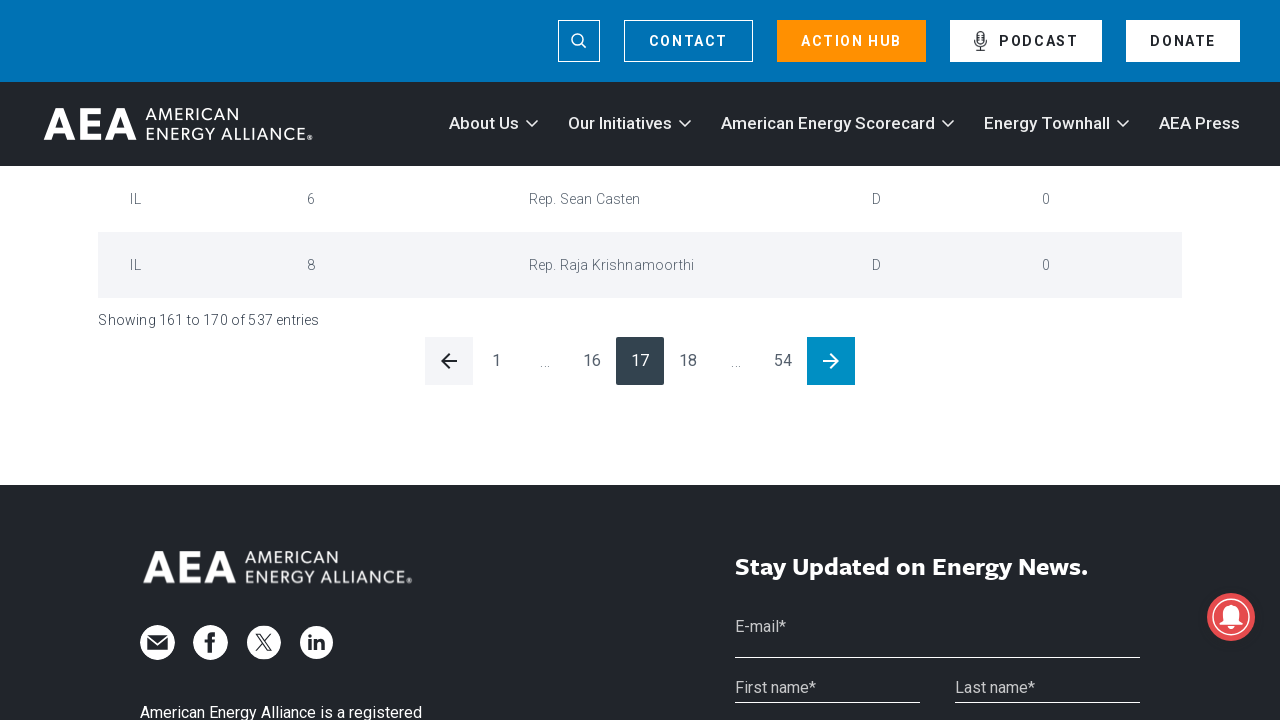

Checked for enabled next pagination button
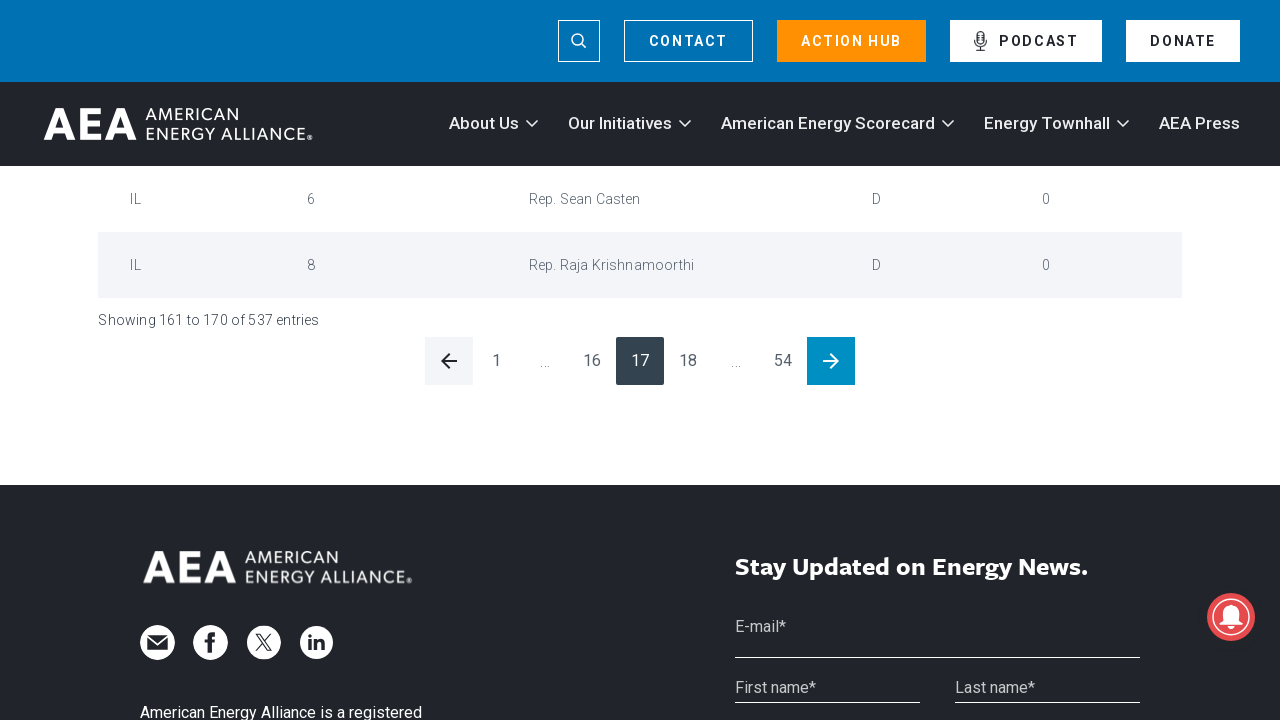

Clicked next button to navigate to next page
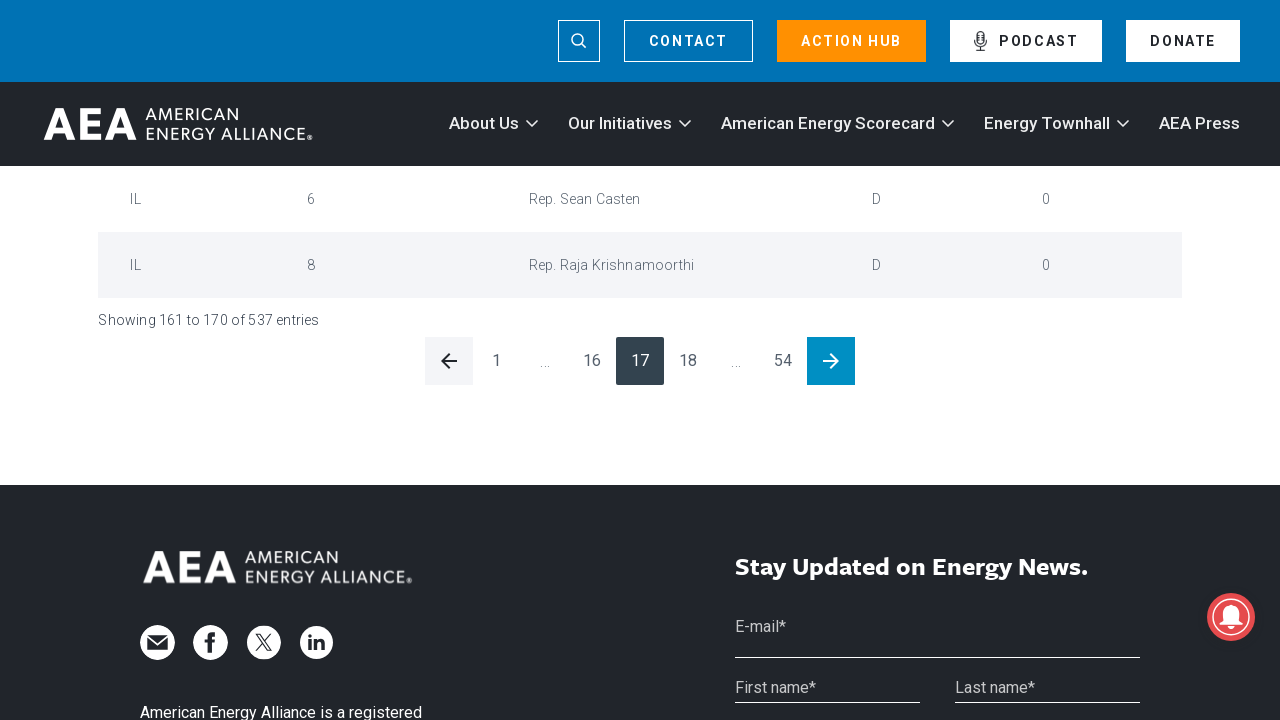

Waited for table content to update after pagination
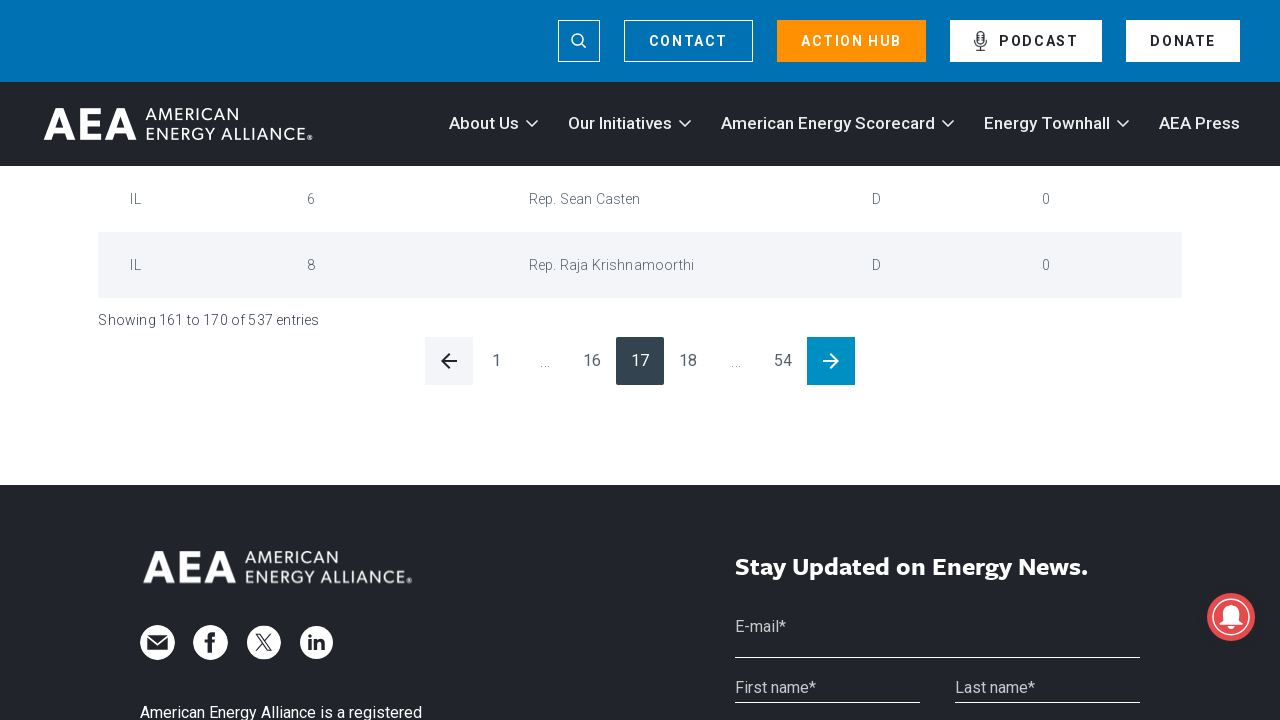

Waited 2 seconds for page content to load
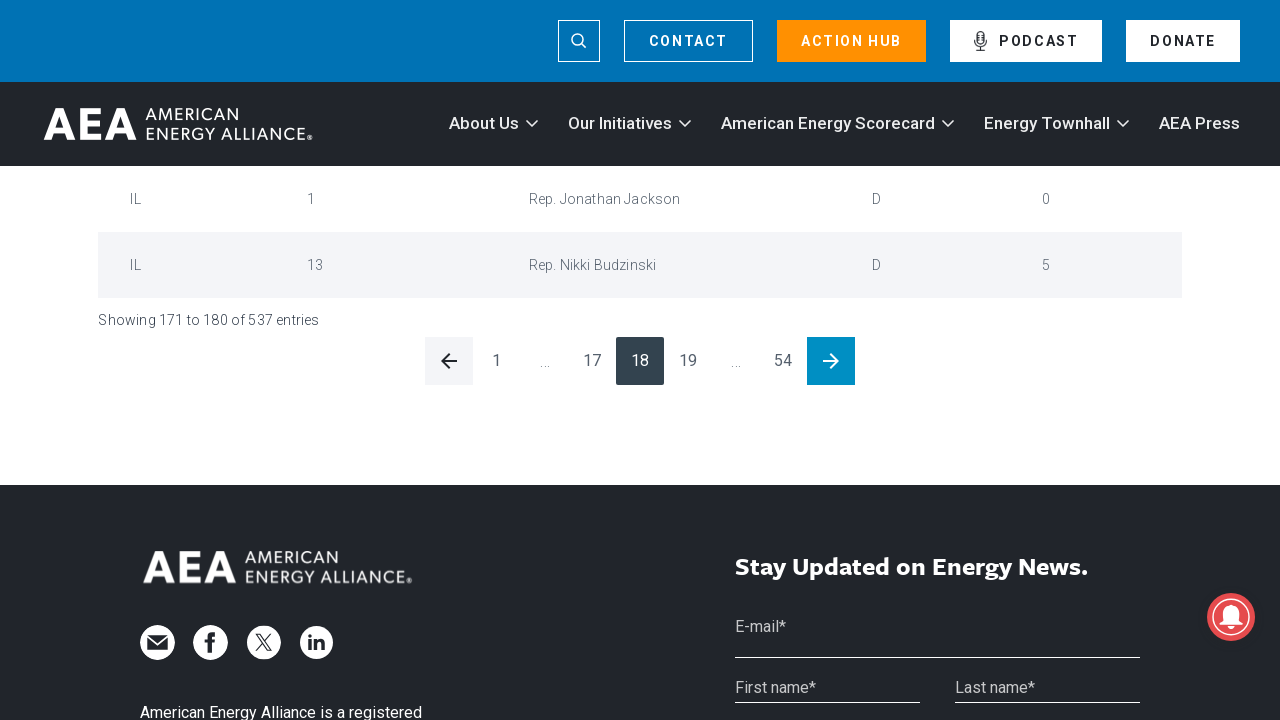

Checked for enabled next pagination button
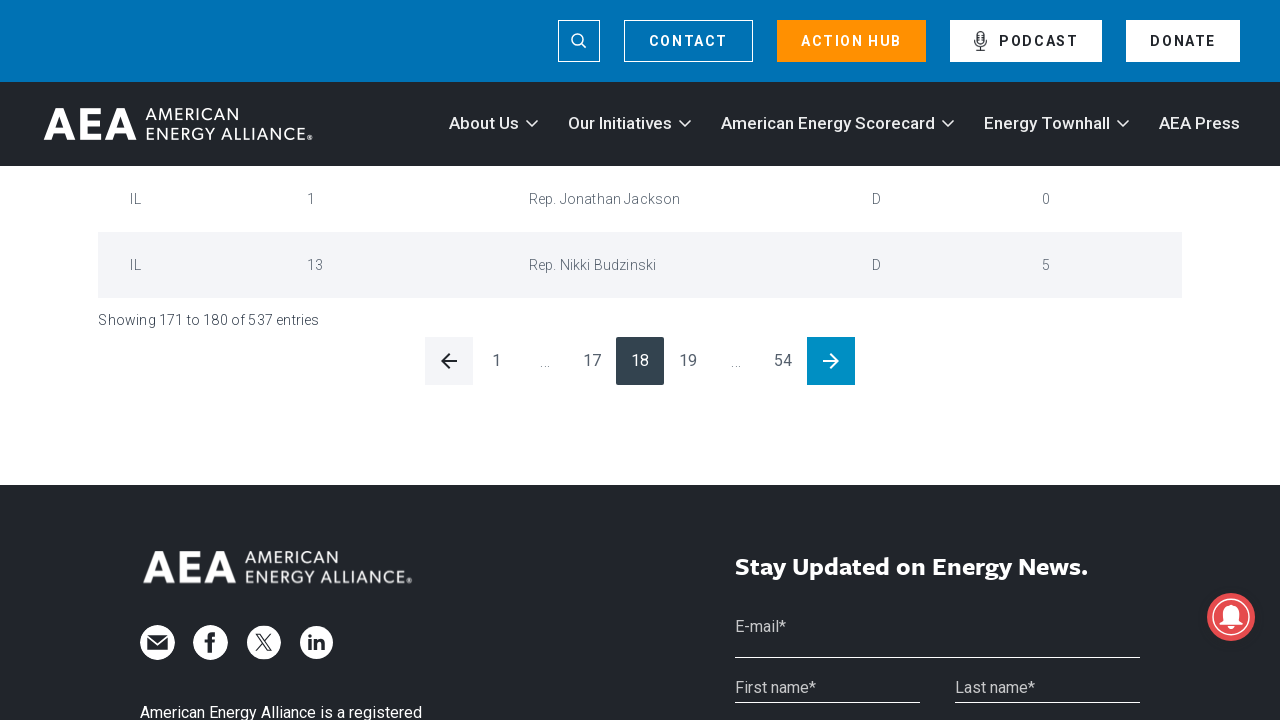

Clicked next button to navigate to next page
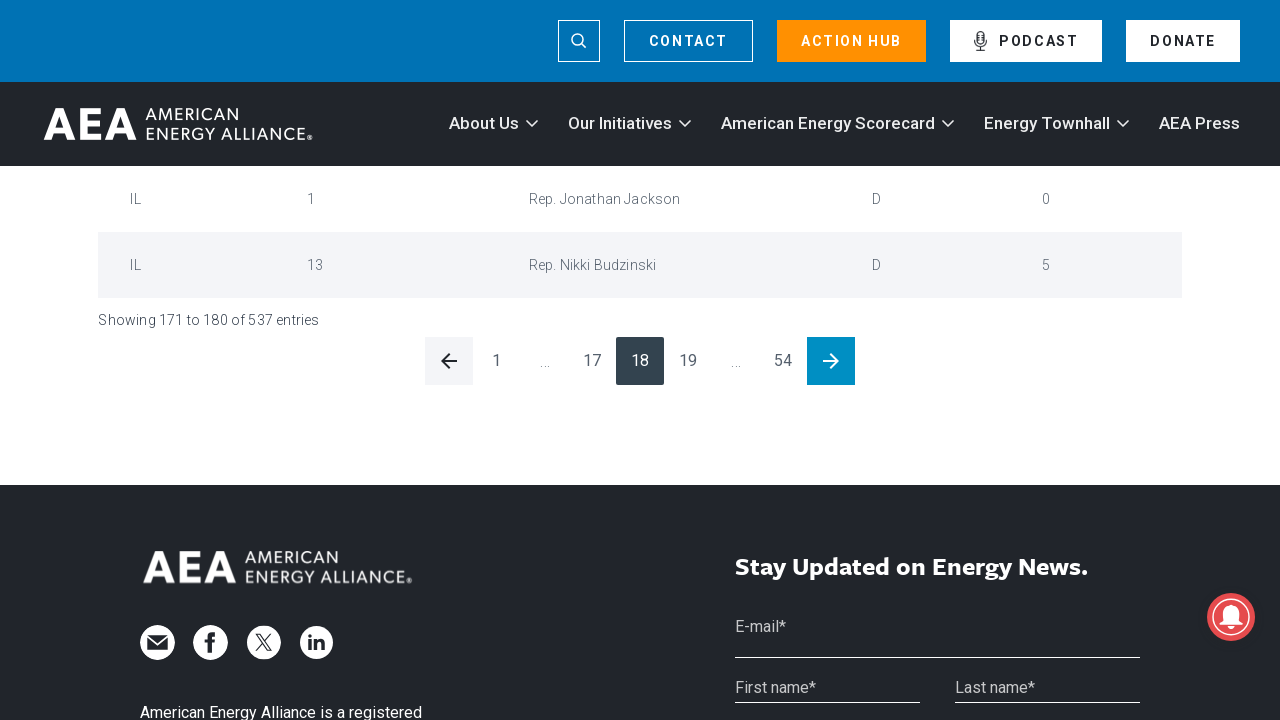

Waited for table content to update after pagination
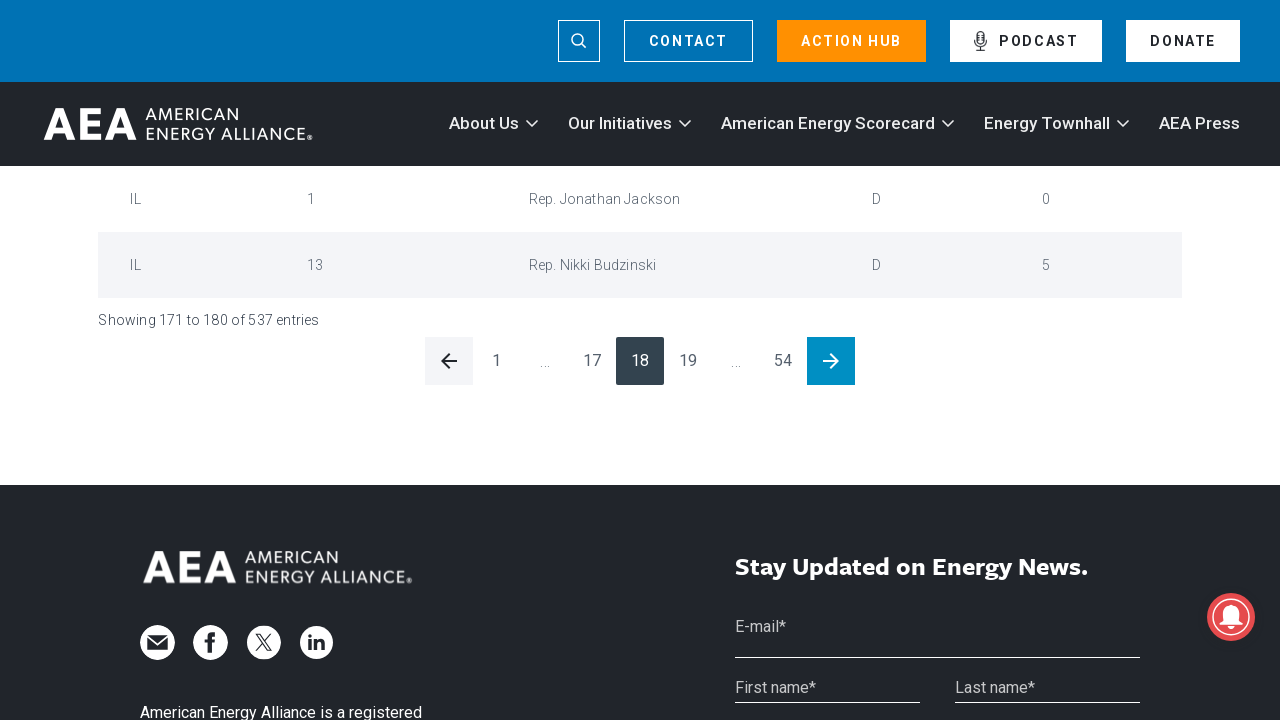

Waited 2 seconds for page content to load
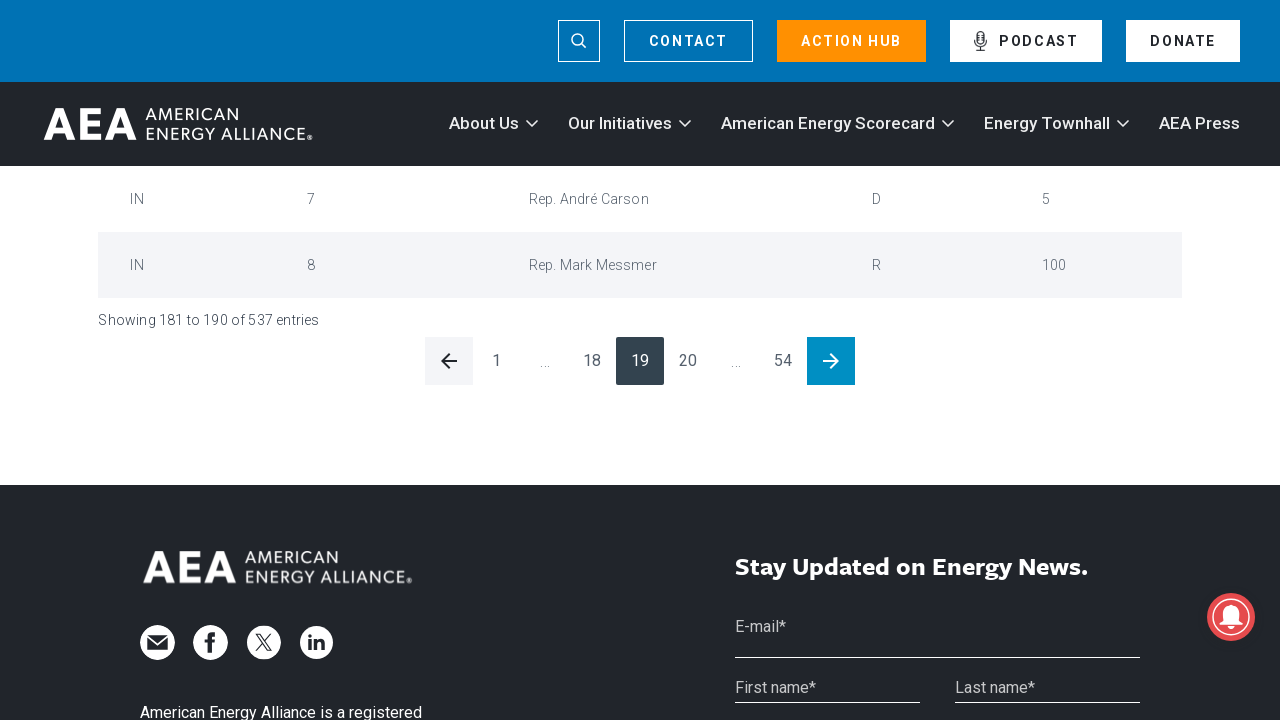

Checked for enabled next pagination button
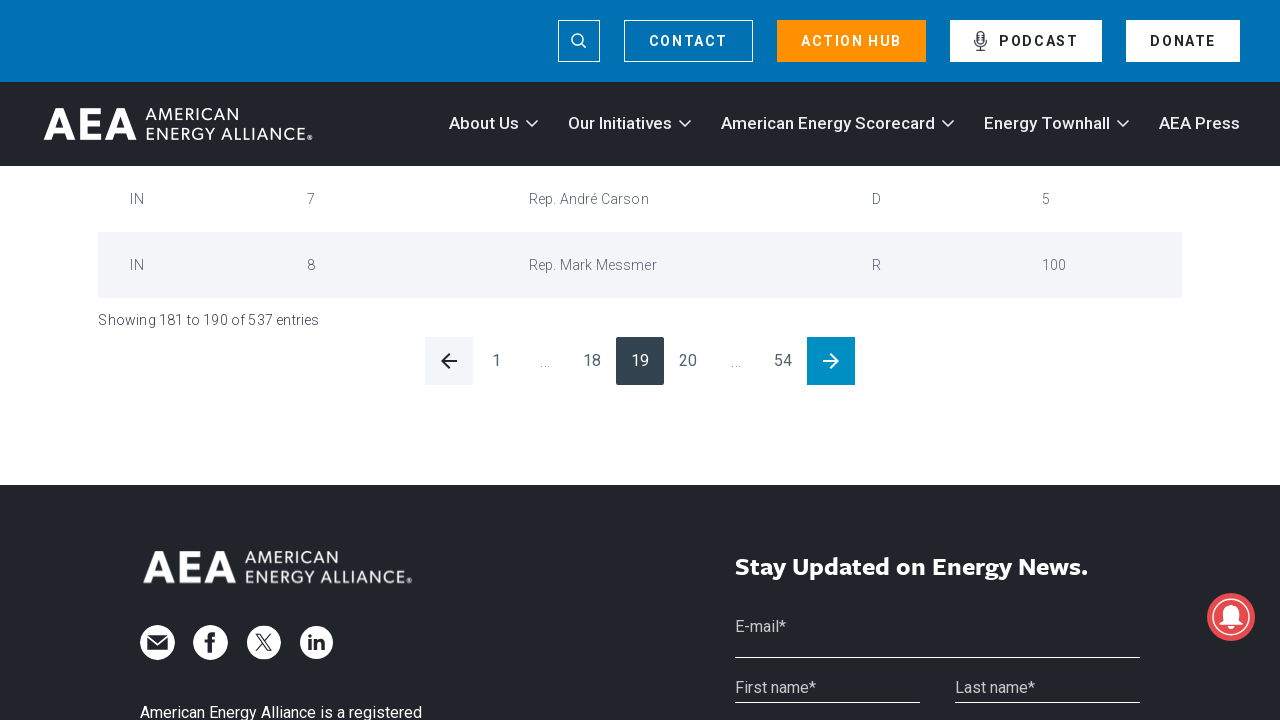

Clicked next button to navigate to next page
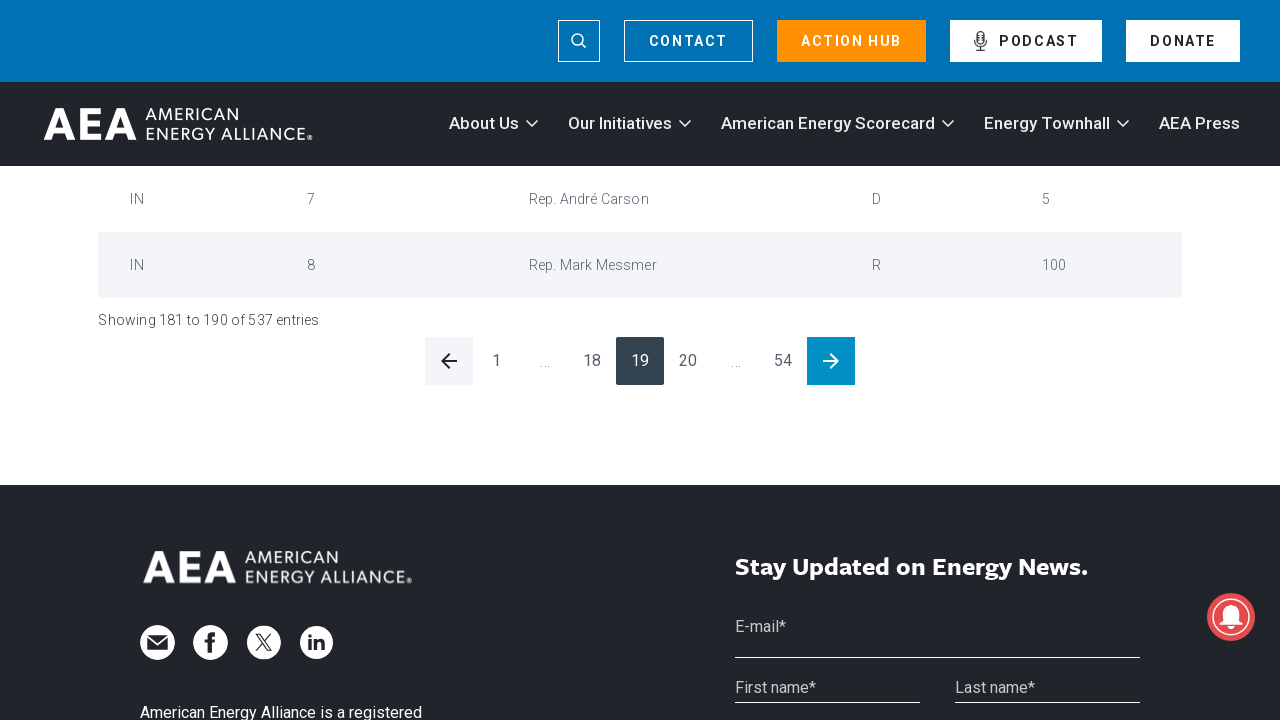

Waited for table content to update after pagination
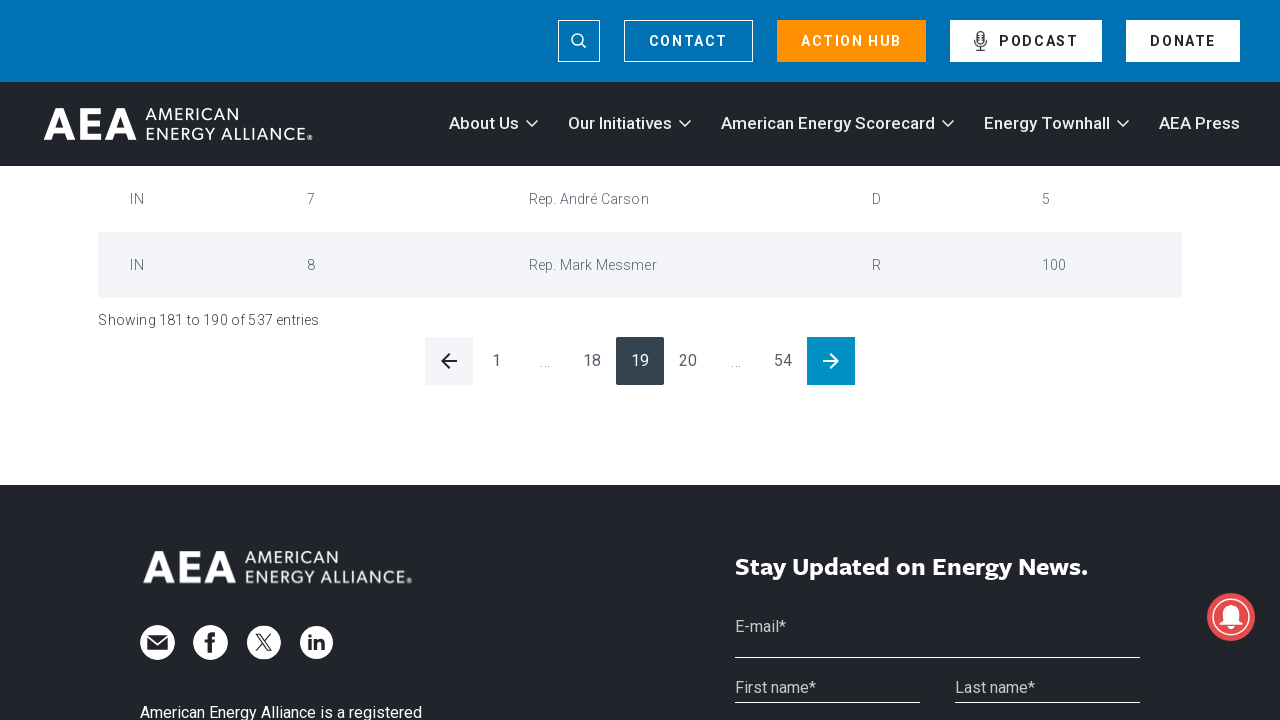

Waited 2 seconds for page content to load
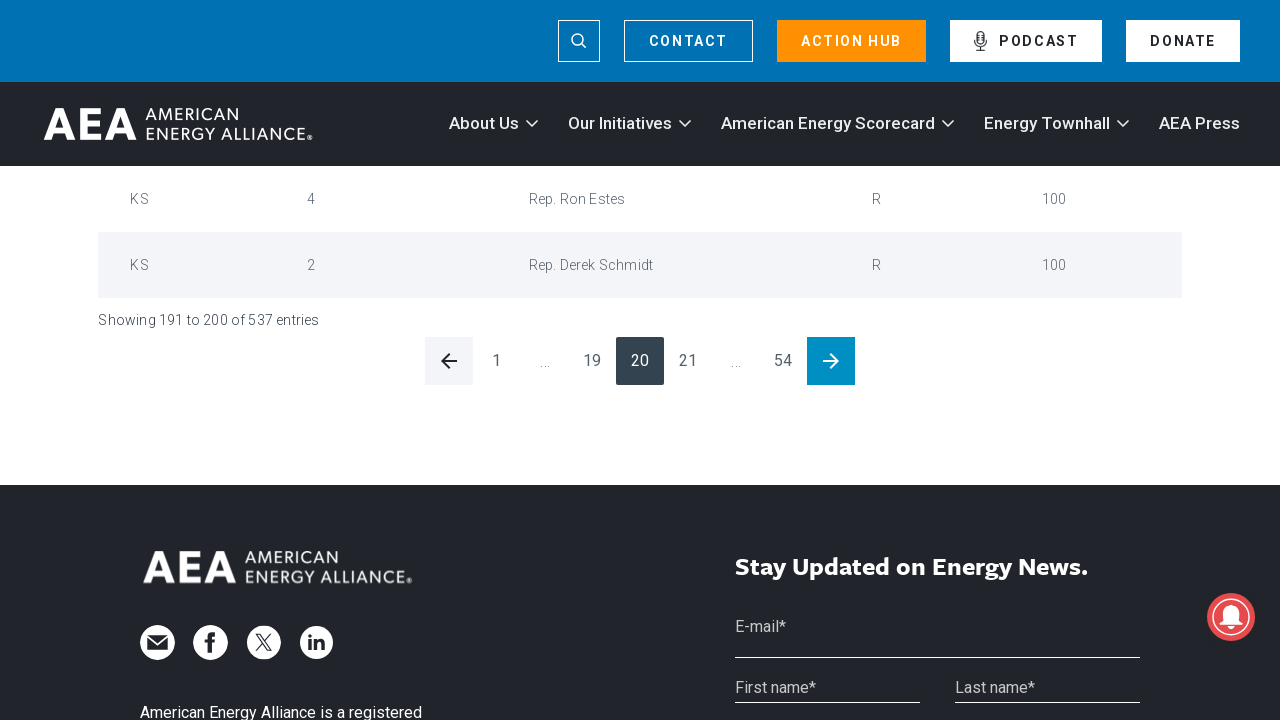

Checked for enabled next pagination button
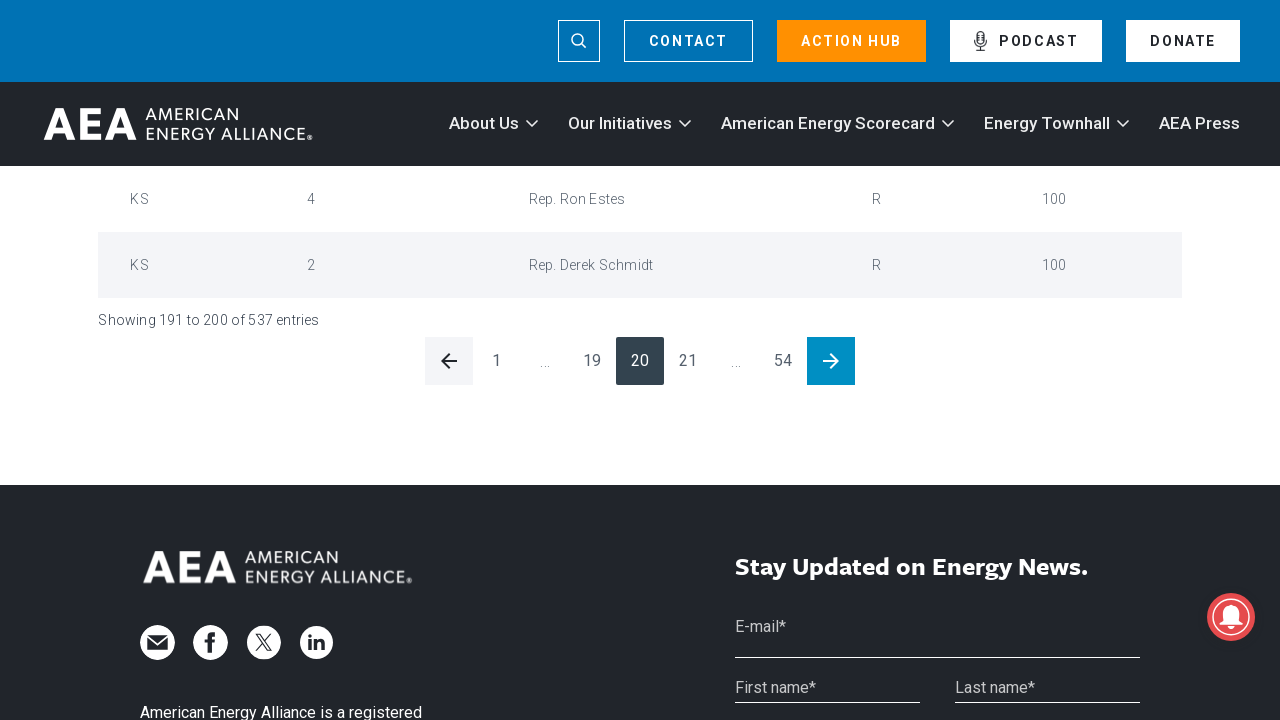

Clicked next button to navigate to next page
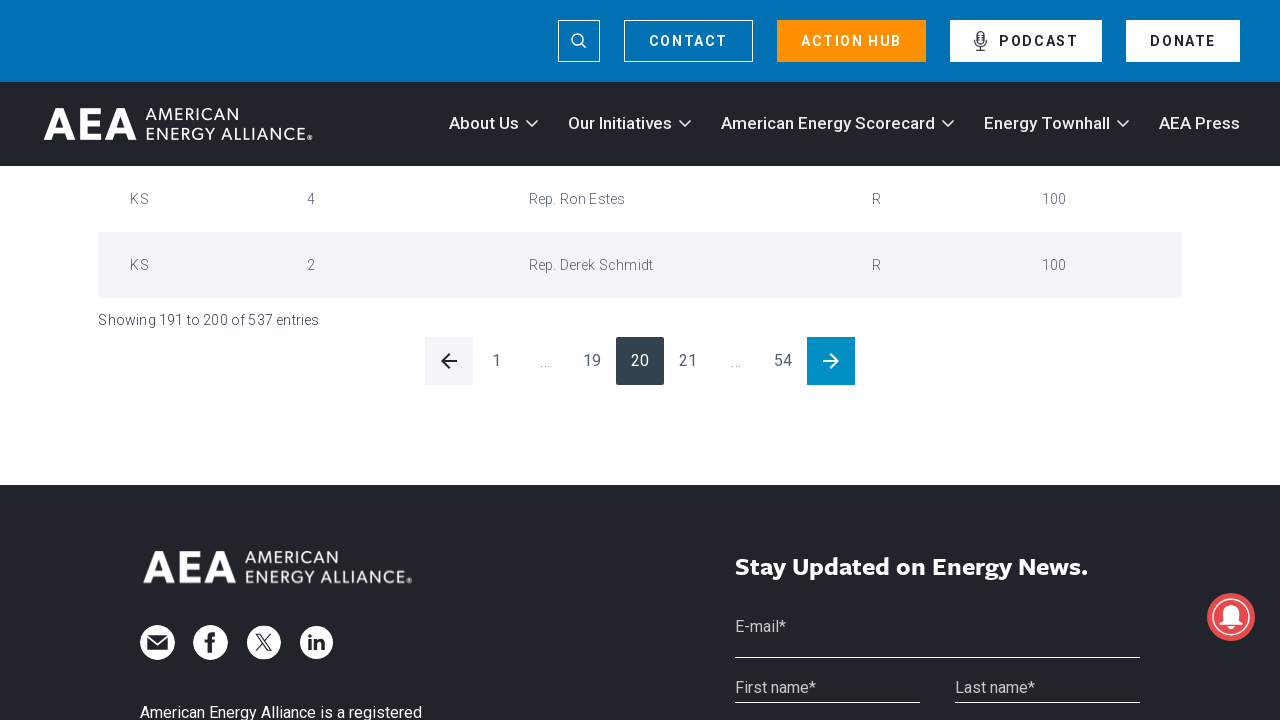

Waited for table content to update after pagination
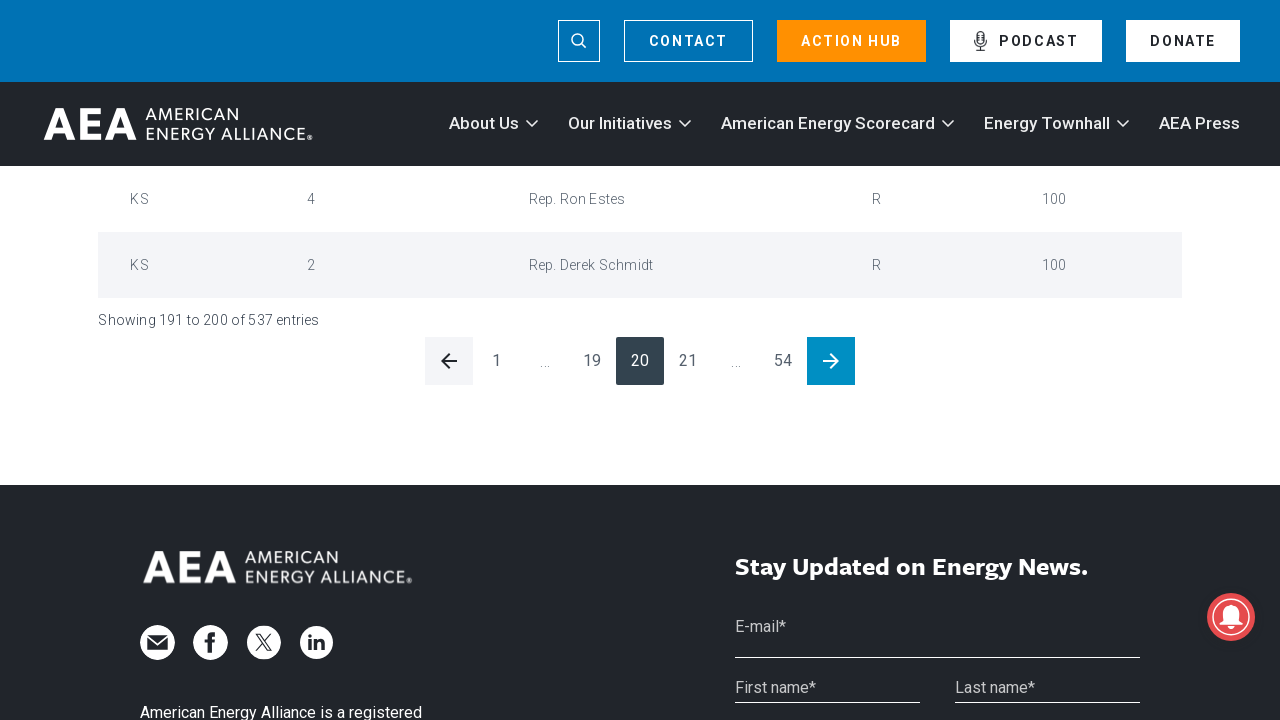

Waited 2 seconds for page content to load
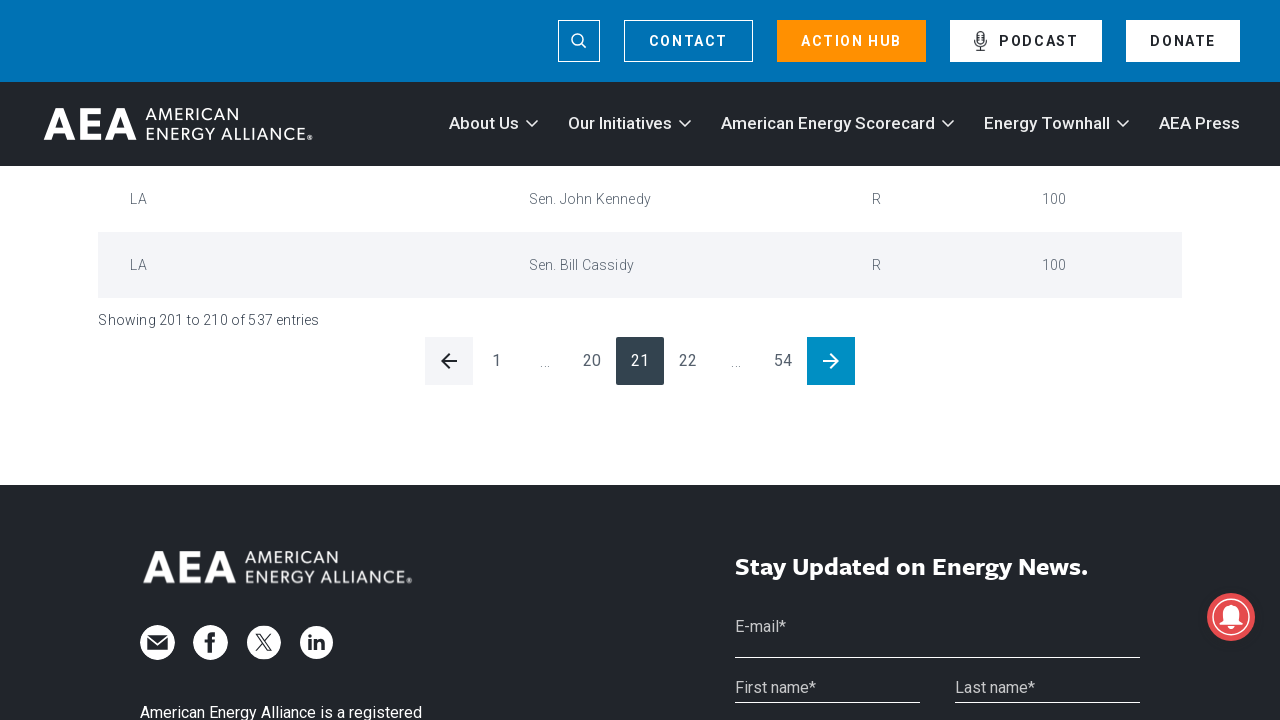

Checked for enabled next pagination button
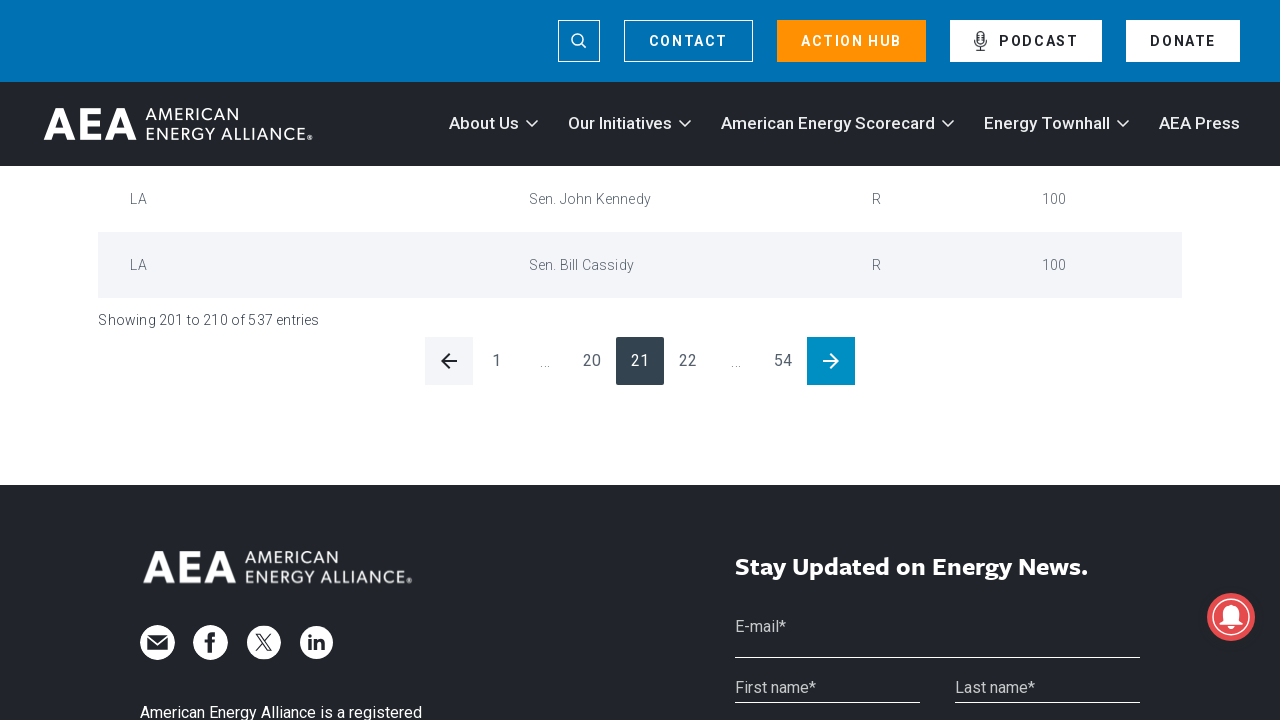

Clicked next button to navigate to next page
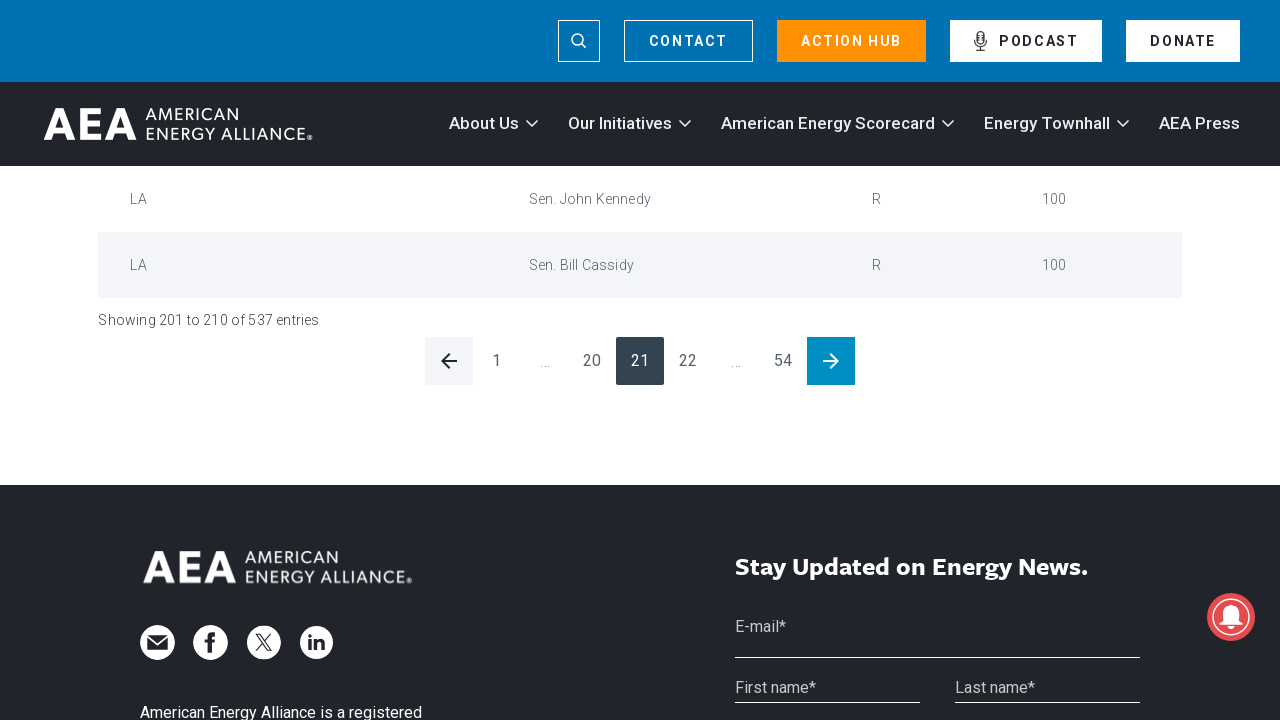

Waited for table content to update after pagination
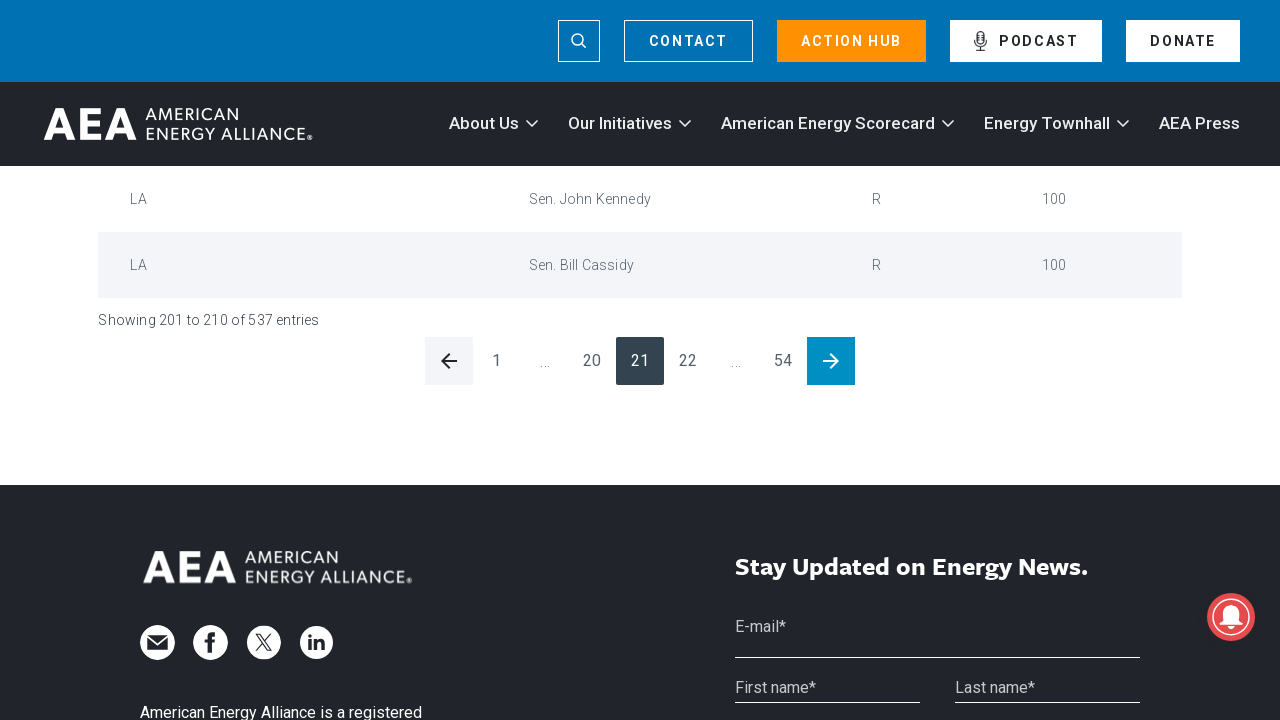

Waited 2 seconds for page content to load
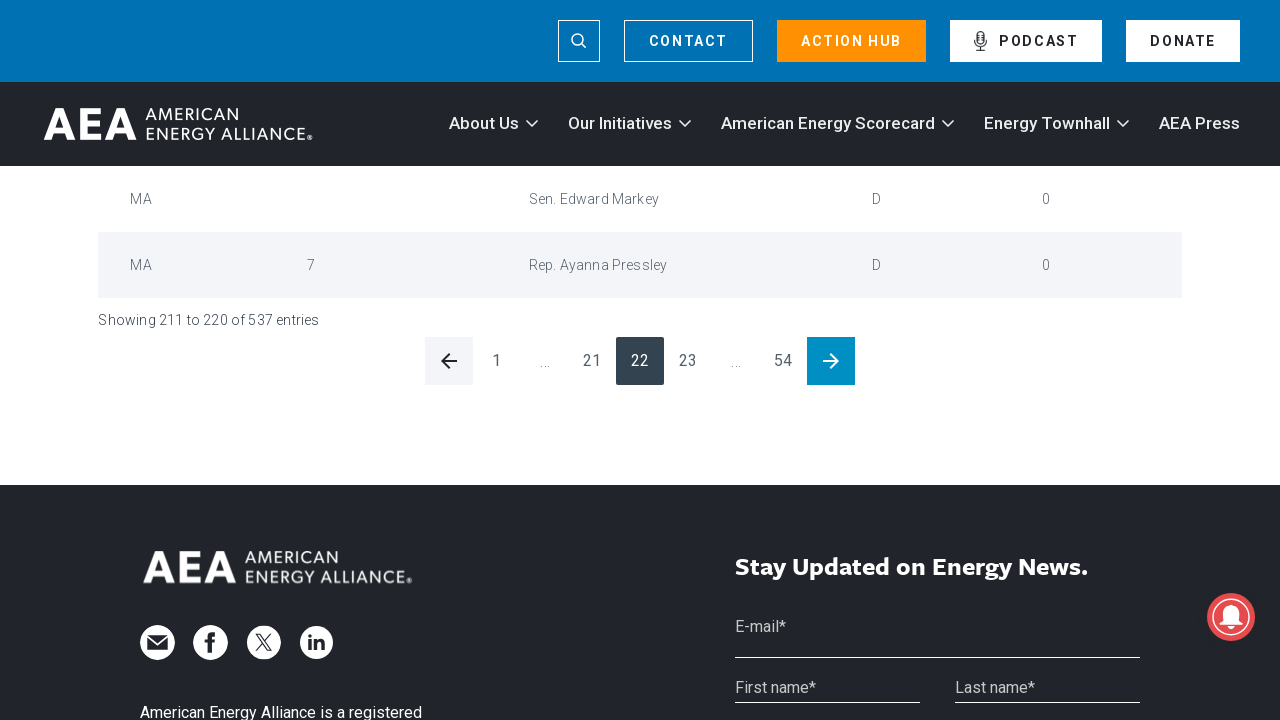

Checked for enabled next pagination button
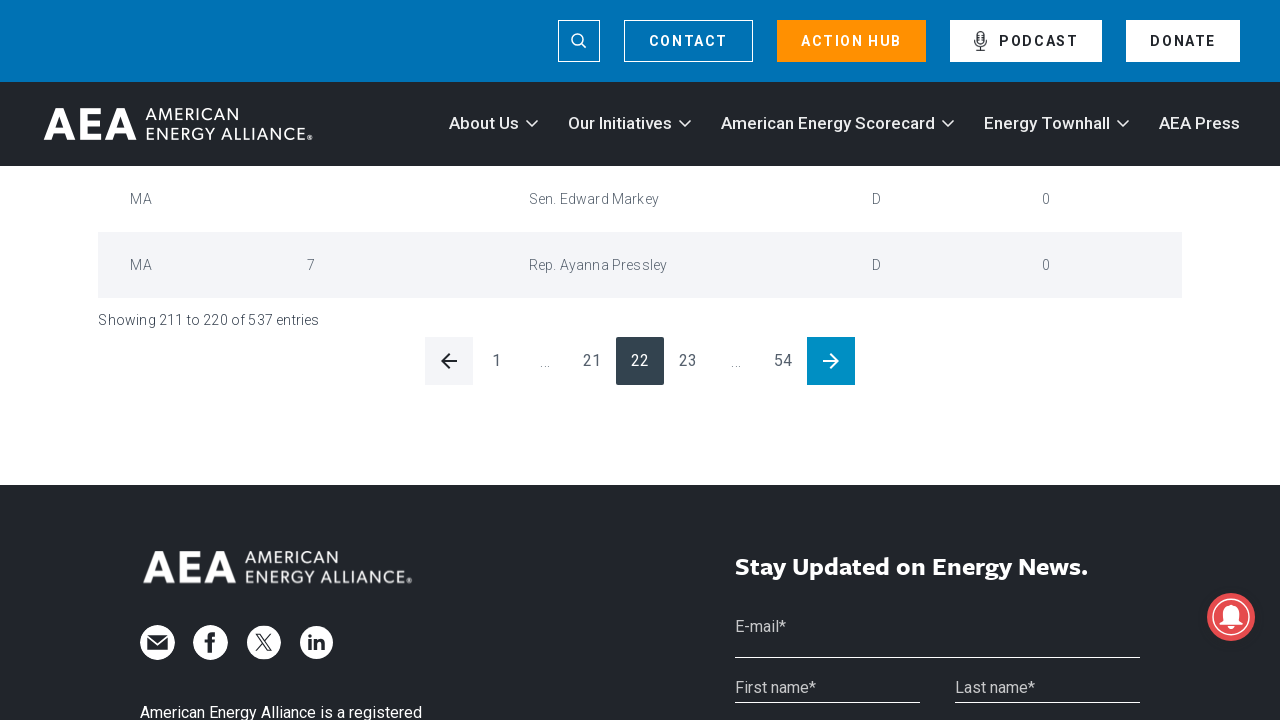

Clicked next button to navigate to next page
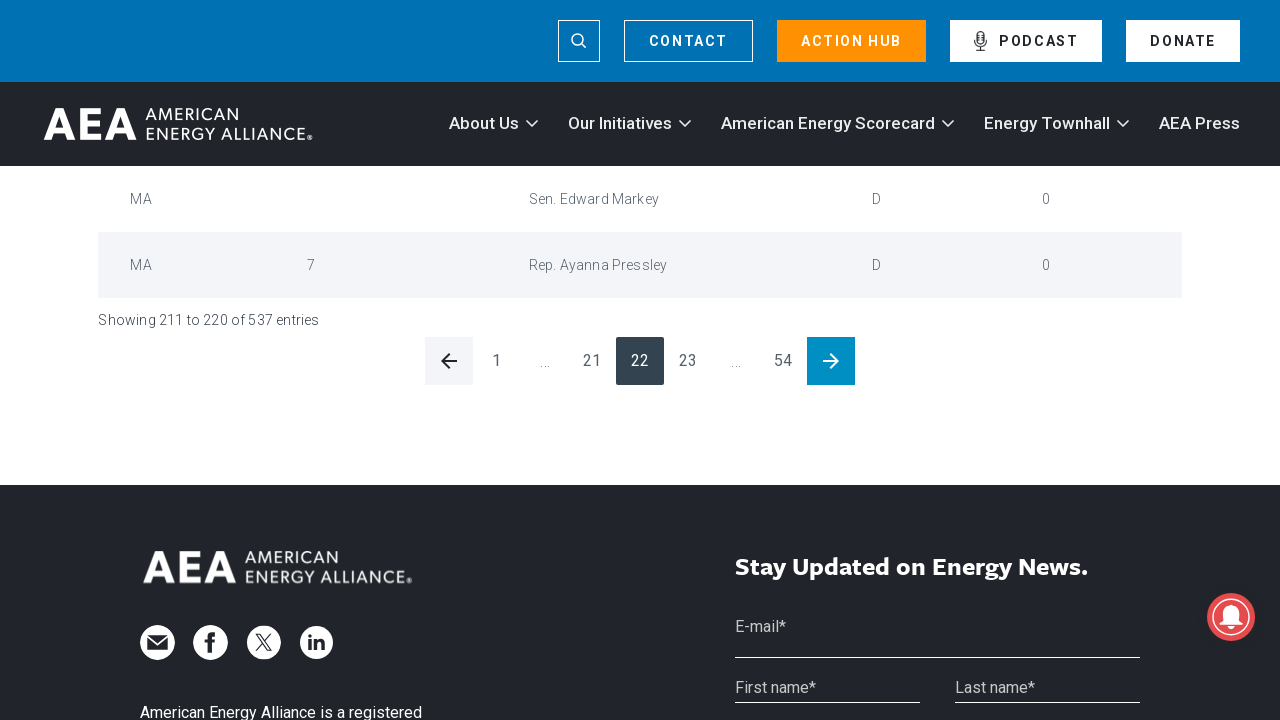

Waited for table content to update after pagination
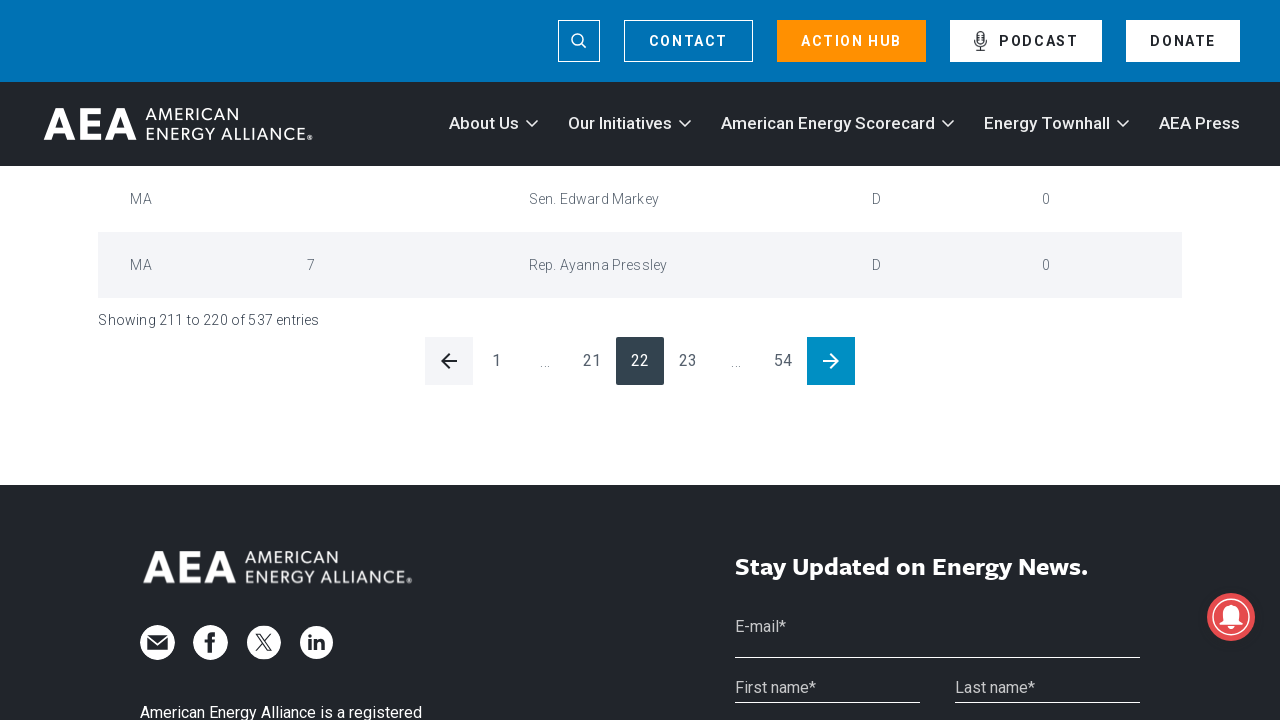

Waited 2 seconds for page content to load
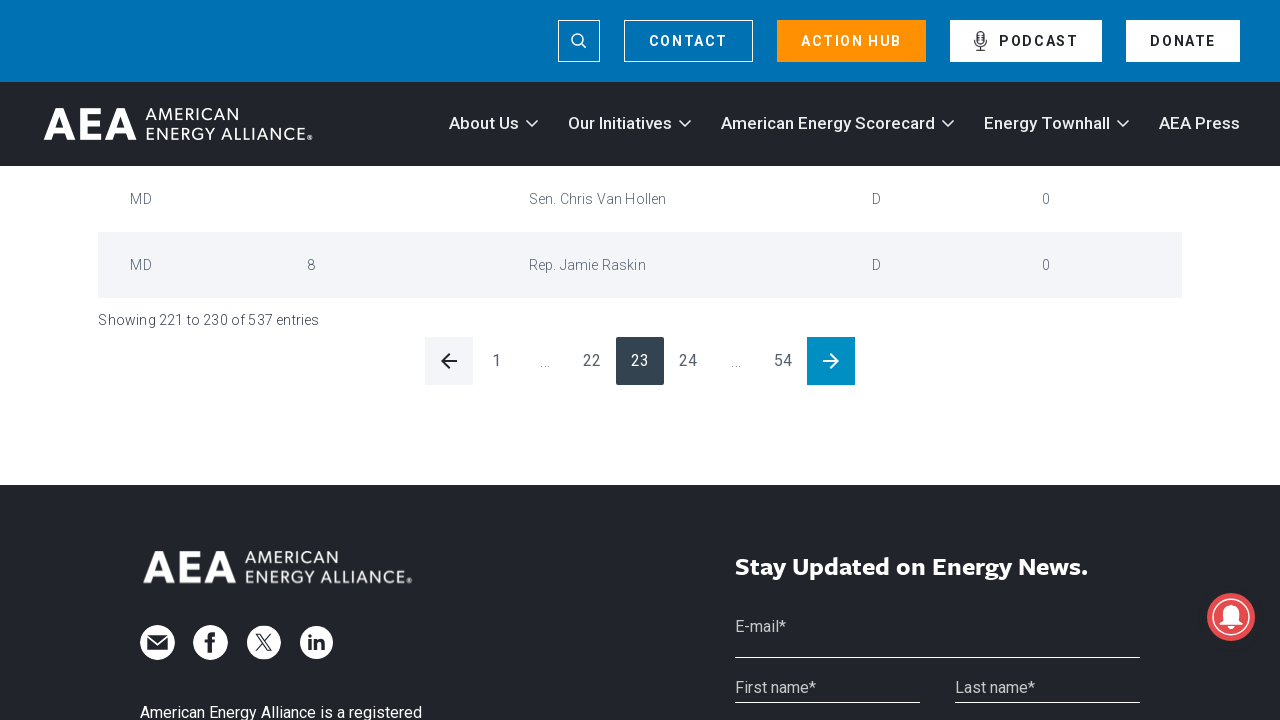

Checked for enabled next pagination button
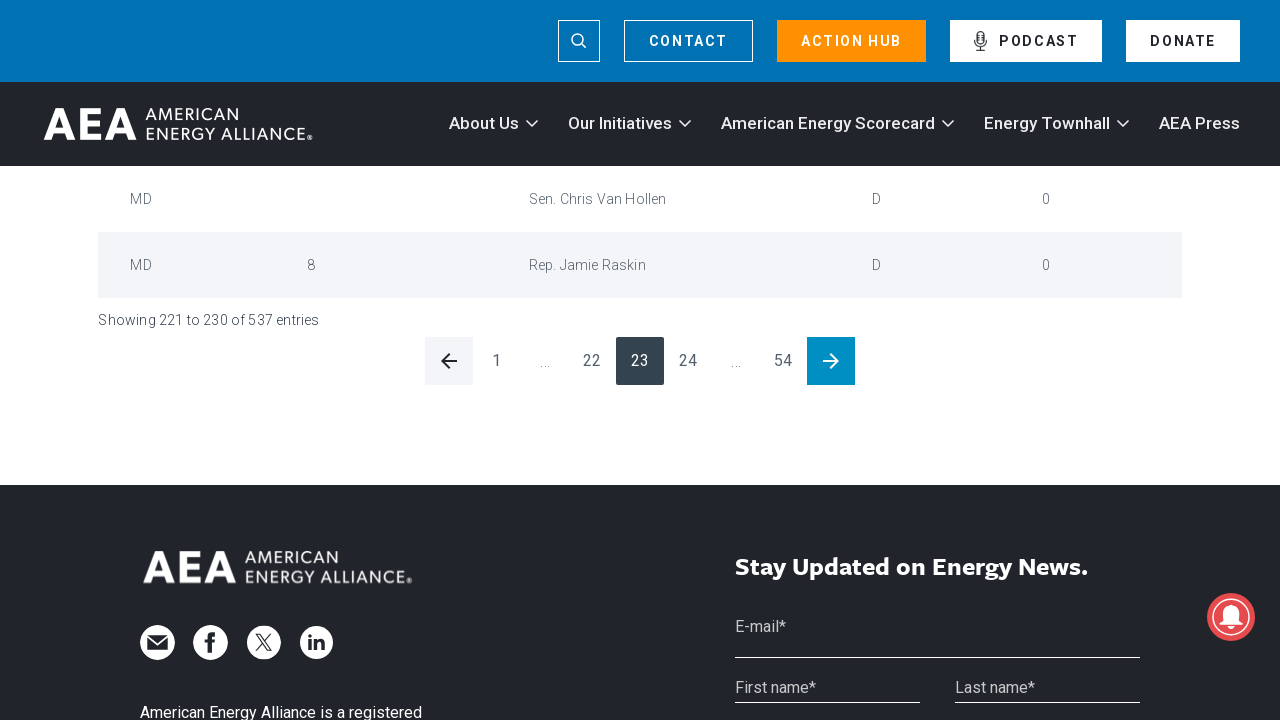

Clicked next button to navigate to next page
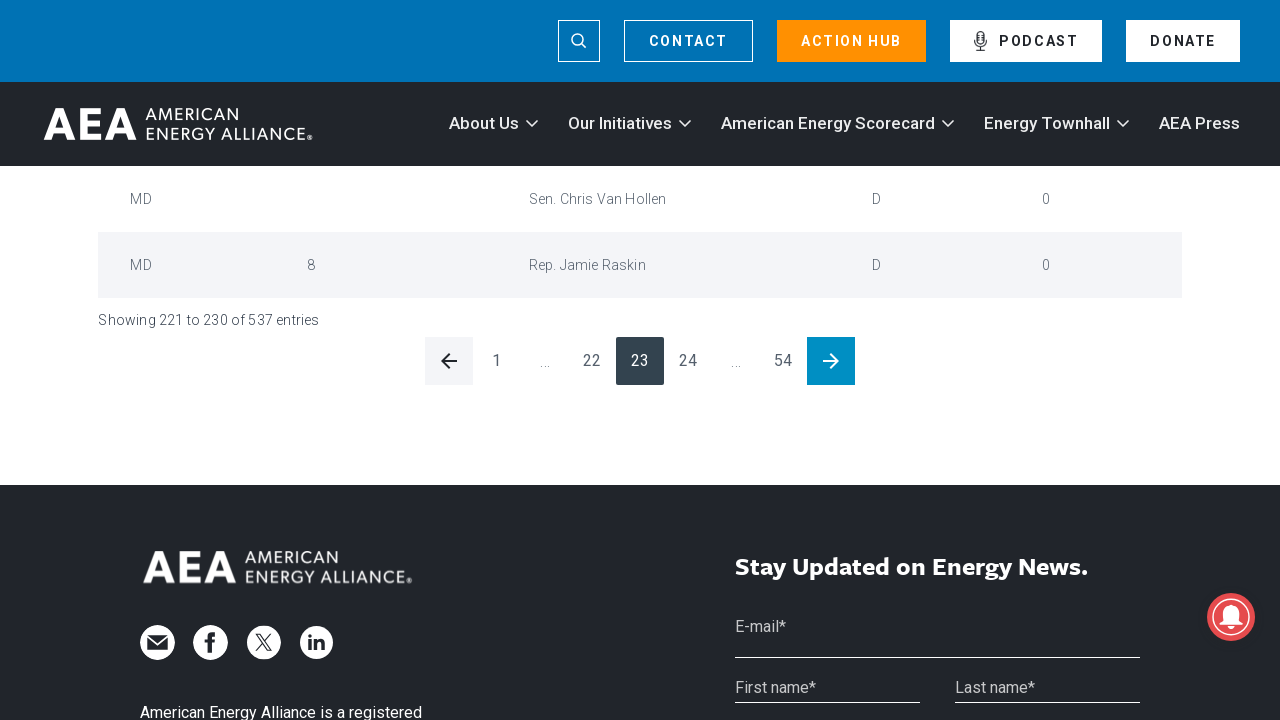

Waited for table content to update after pagination
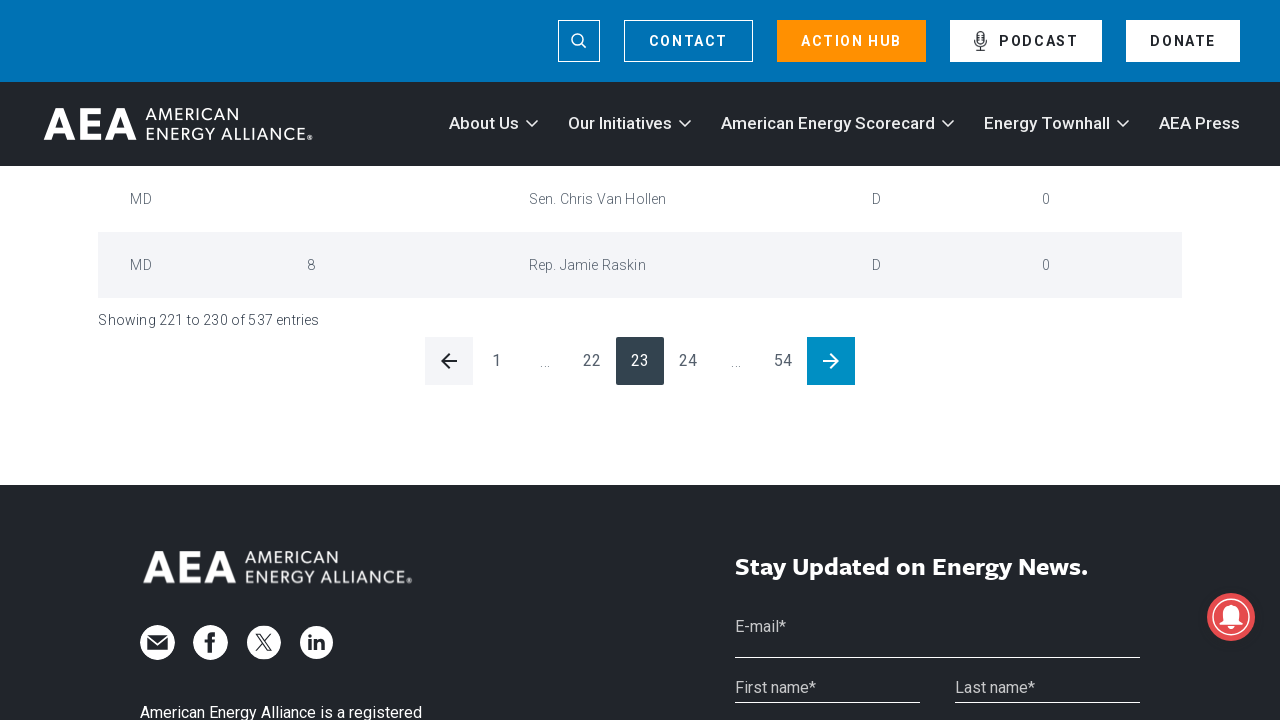

Waited 2 seconds for page content to load
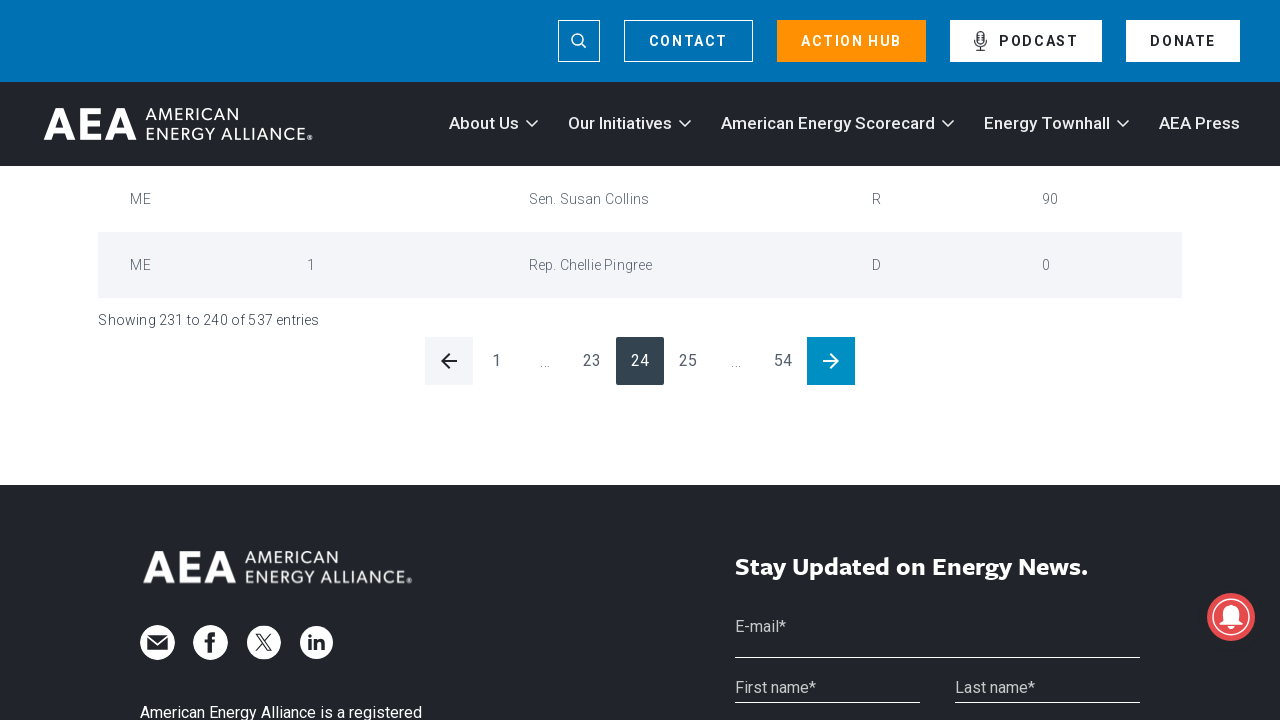

Checked for enabled next pagination button
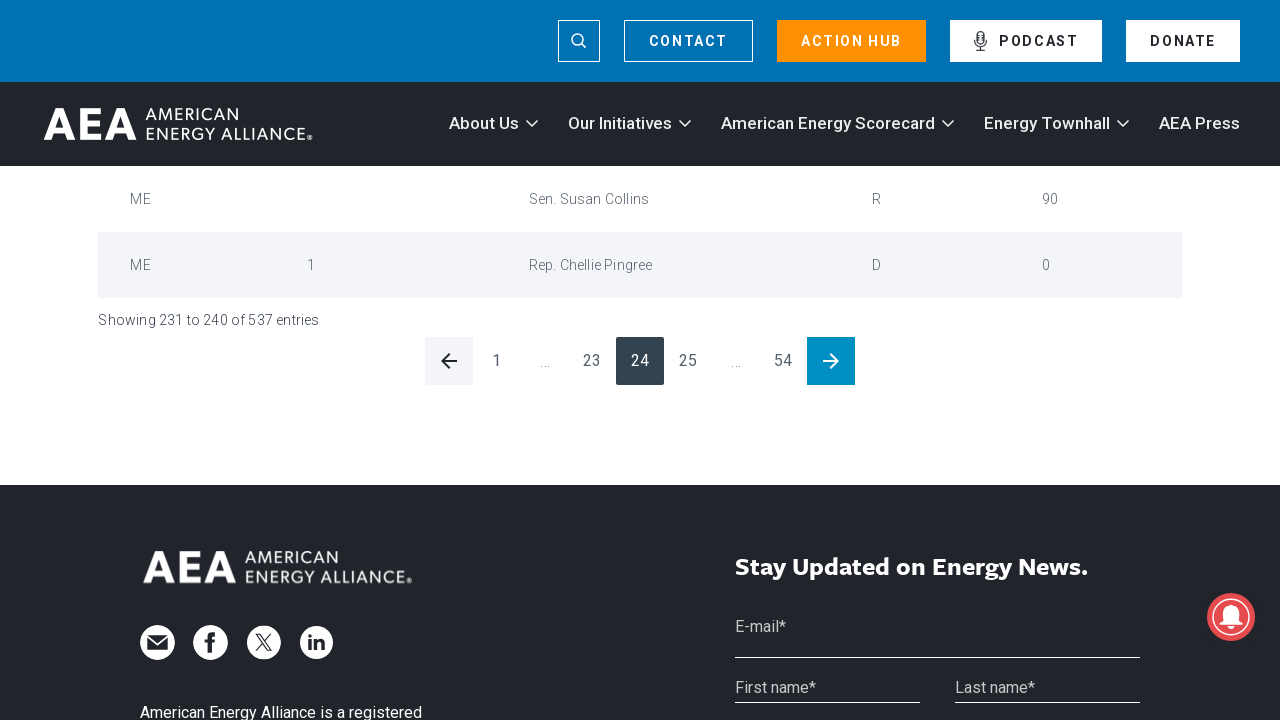

Clicked next button to navigate to next page
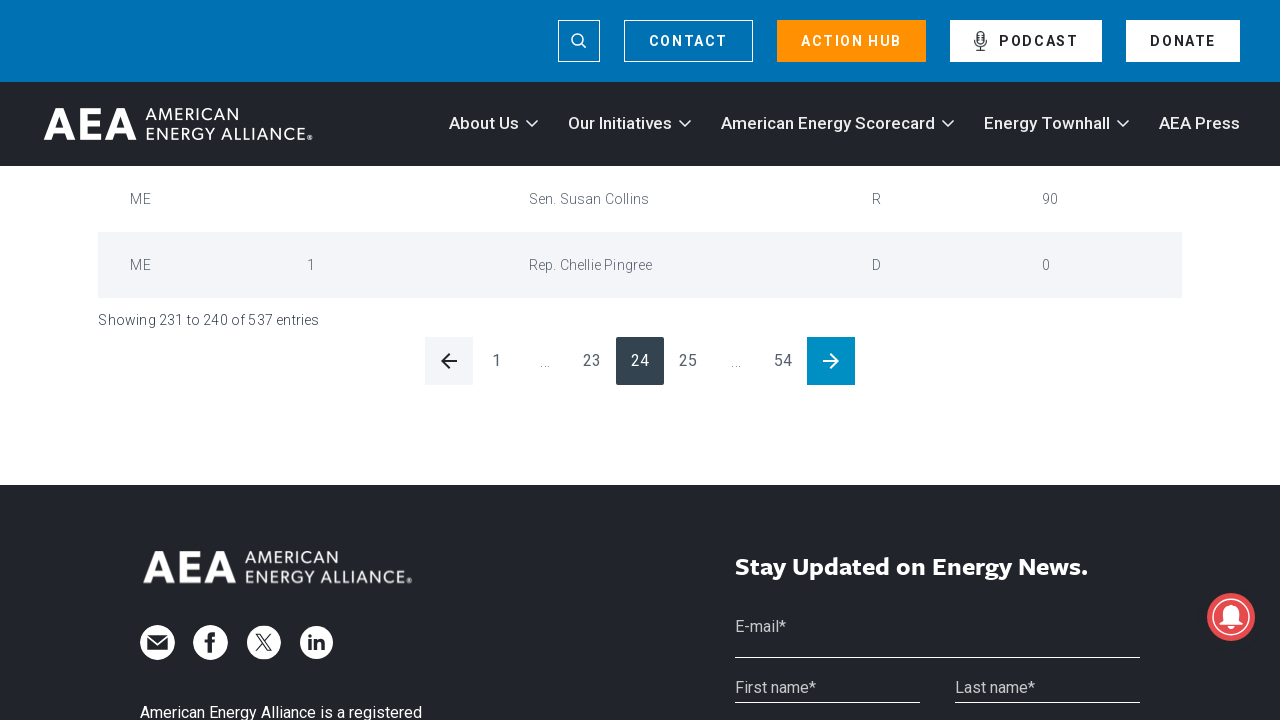

Waited for table content to update after pagination
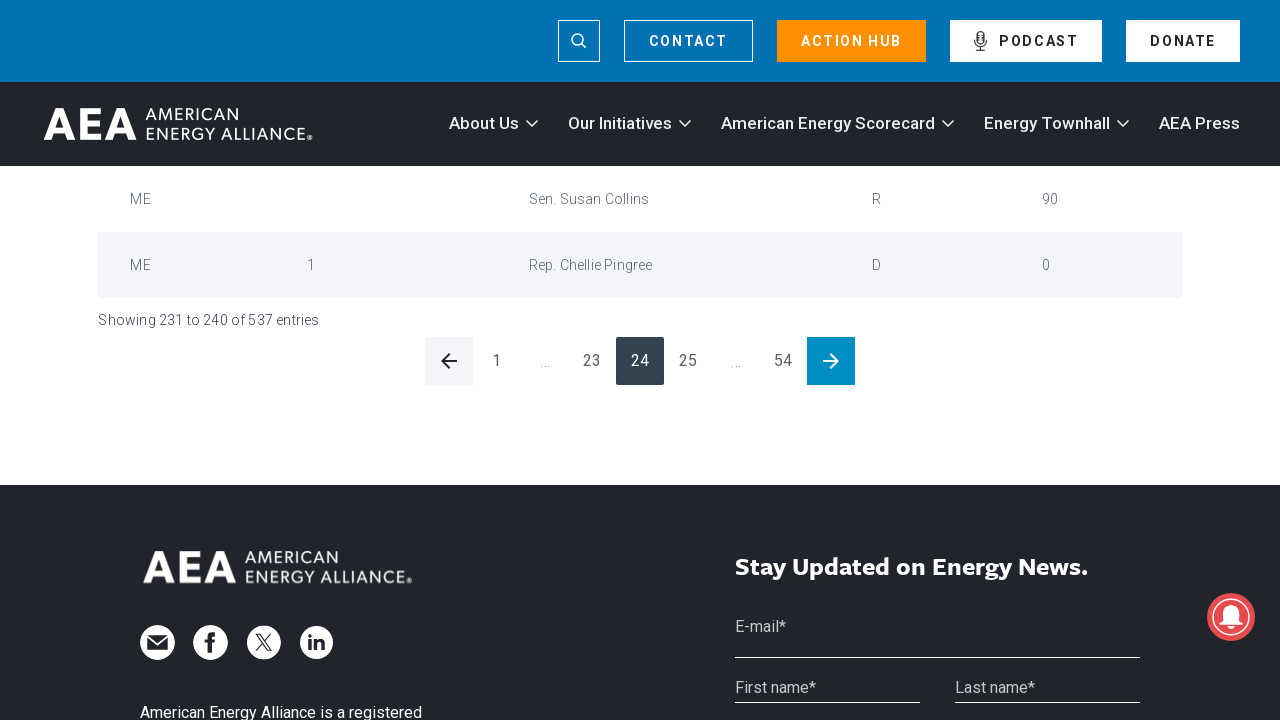

Waited 2 seconds for page content to load
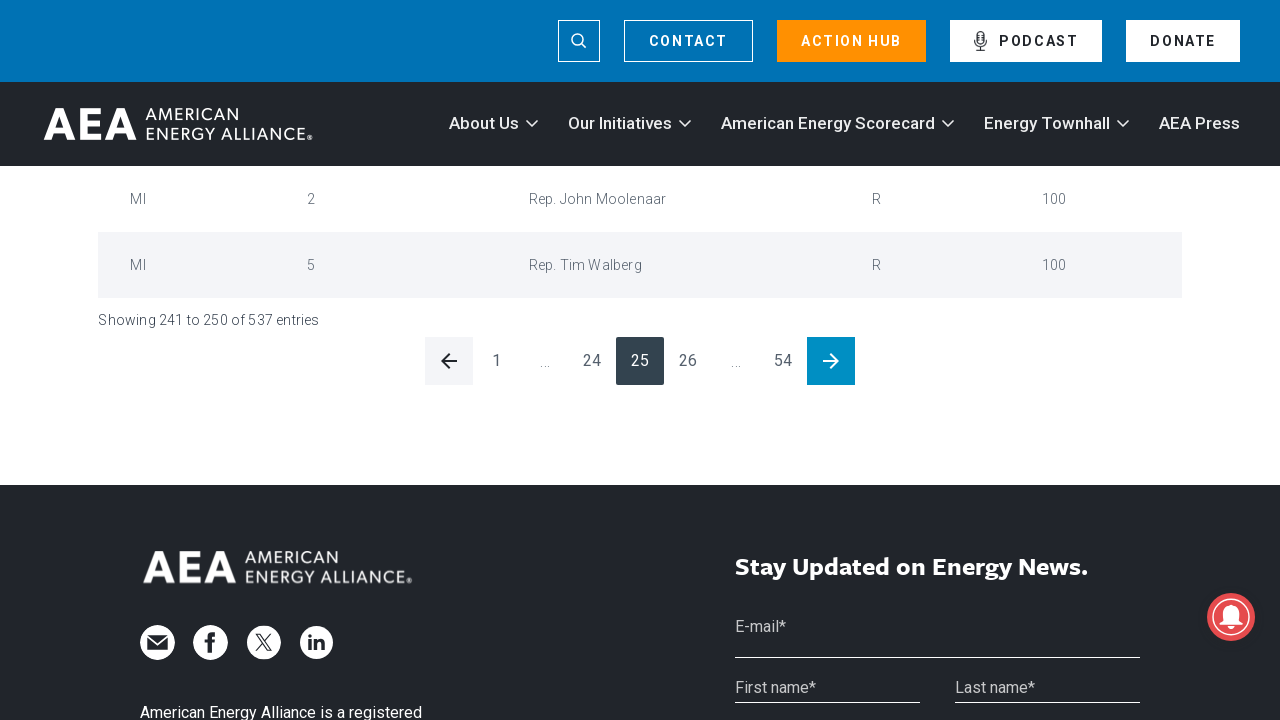

Checked for enabled next pagination button
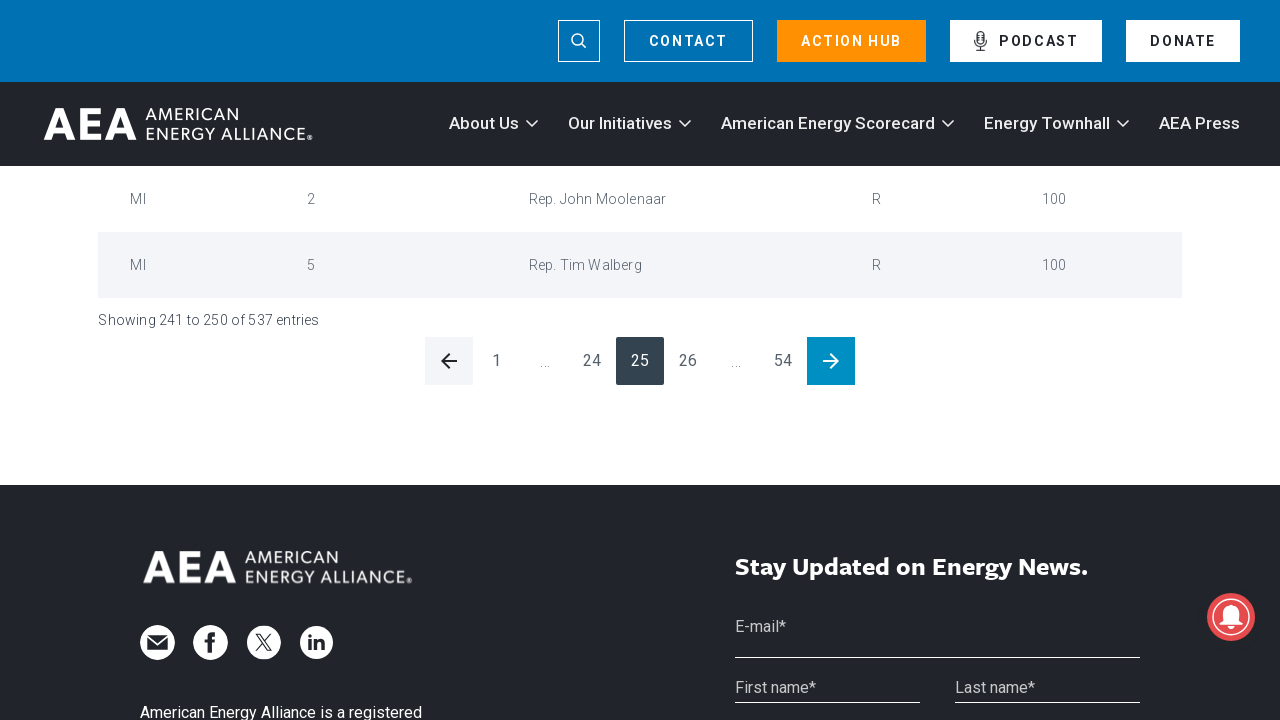

Clicked next button to navigate to next page
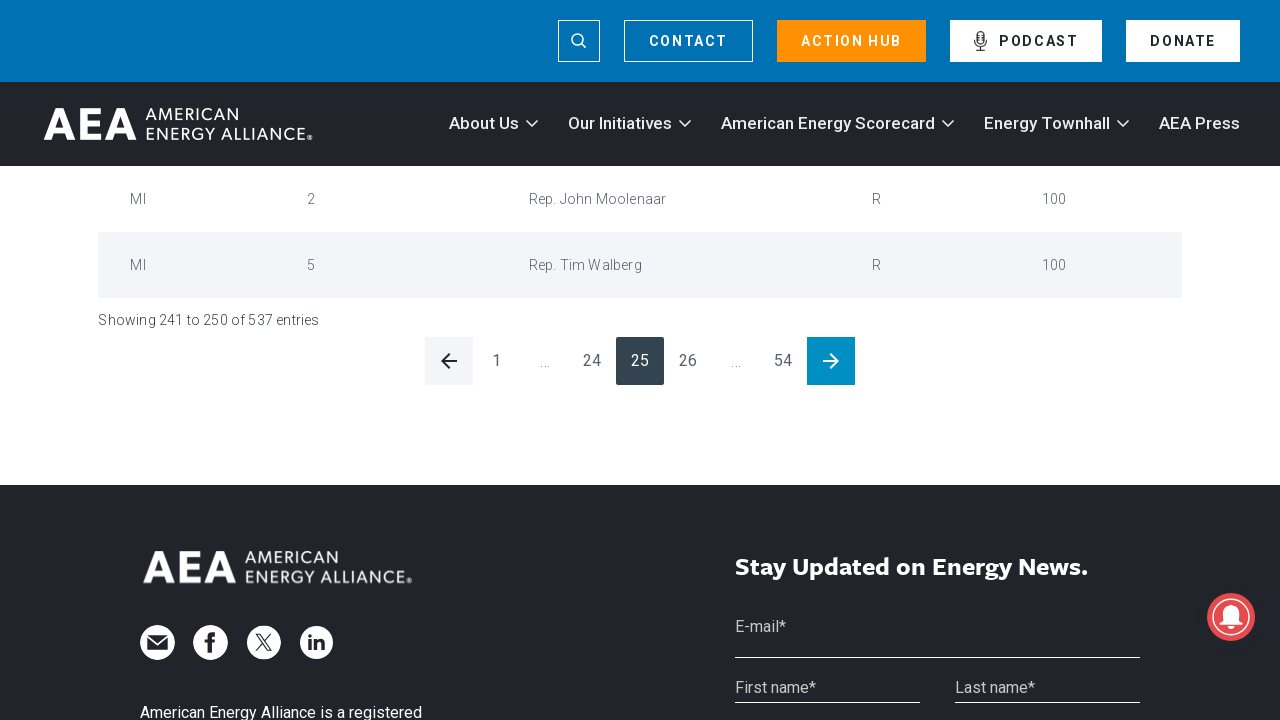

Waited for table content to update after pagination
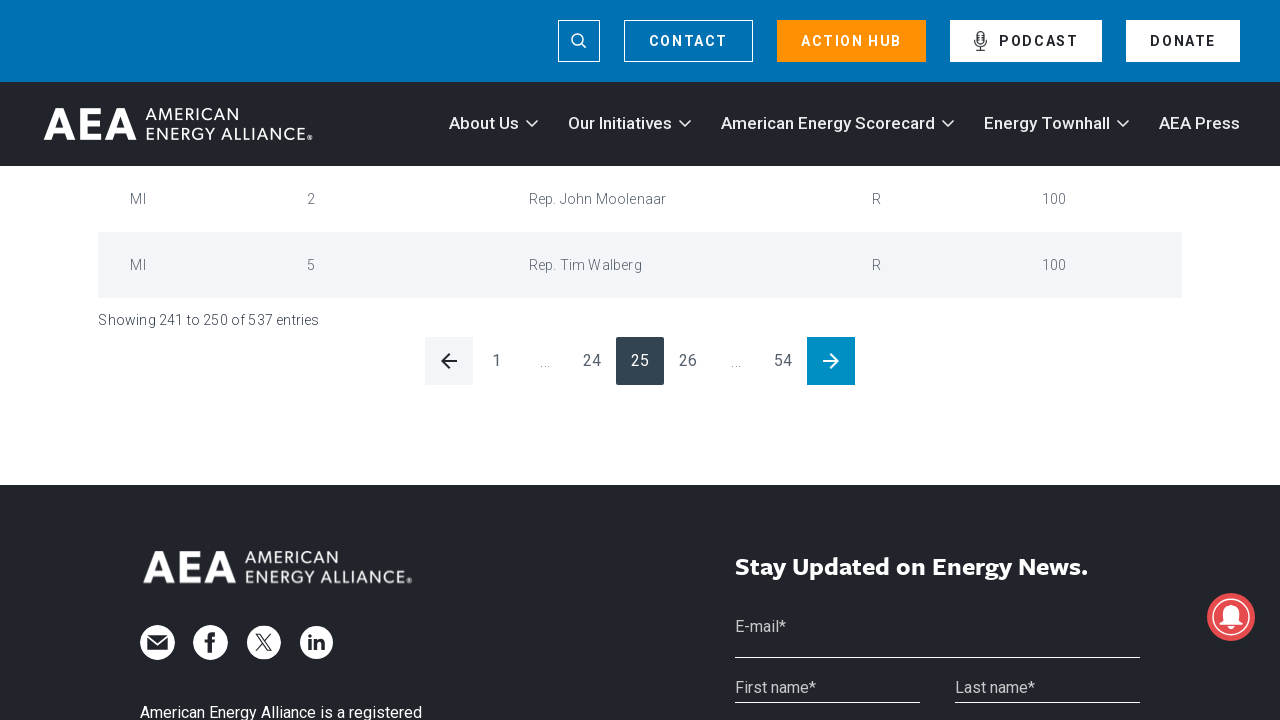

Waited 2 seconds for page content to load
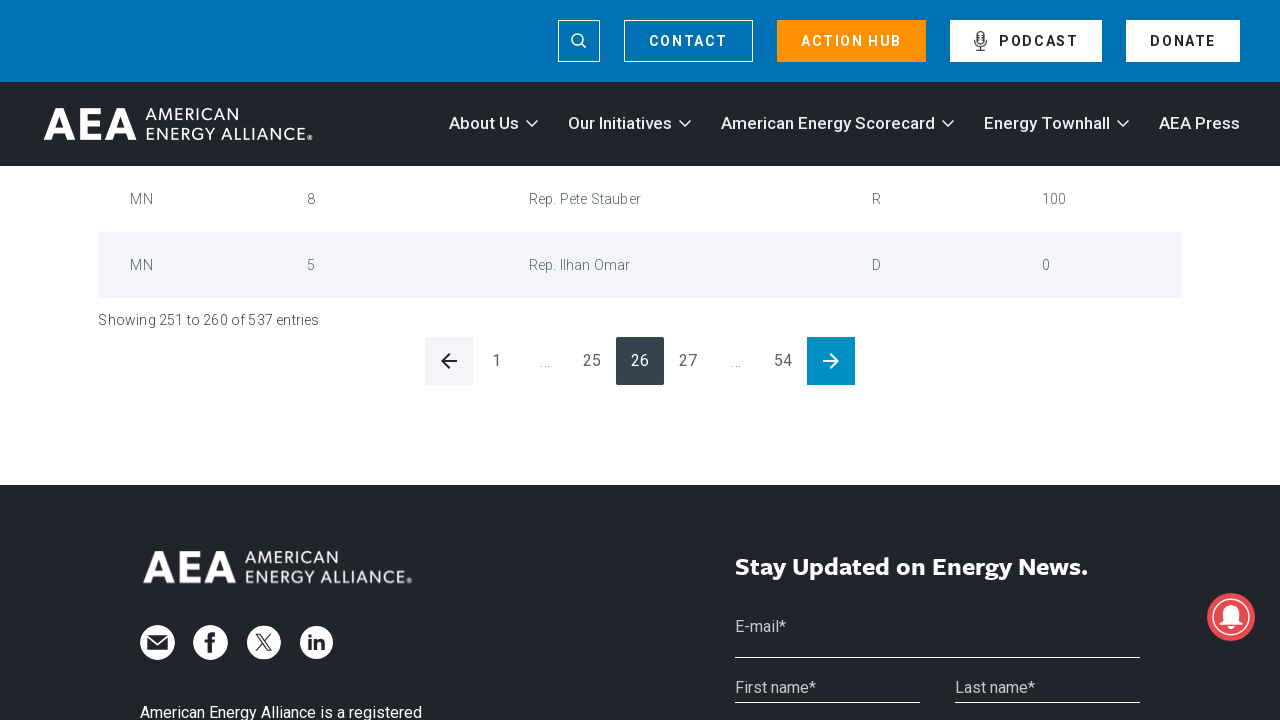

Checked for enabled next pagination button
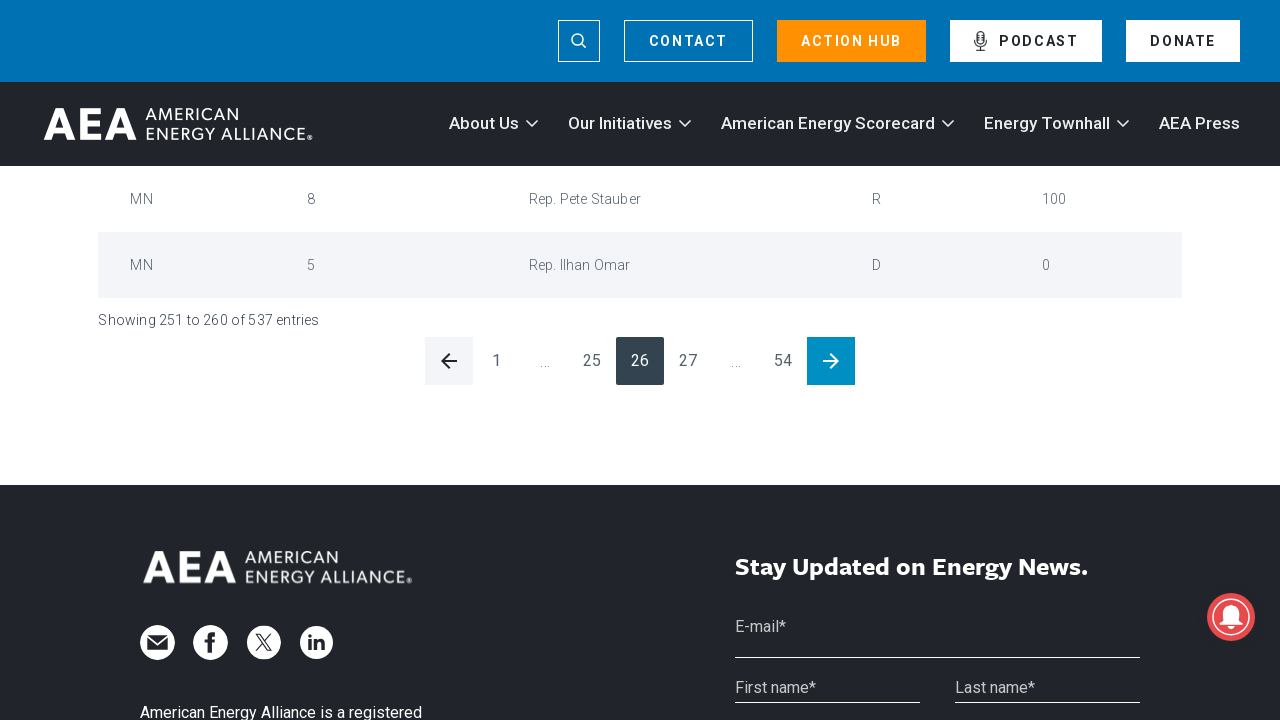

Clicked next button to navigate to next page
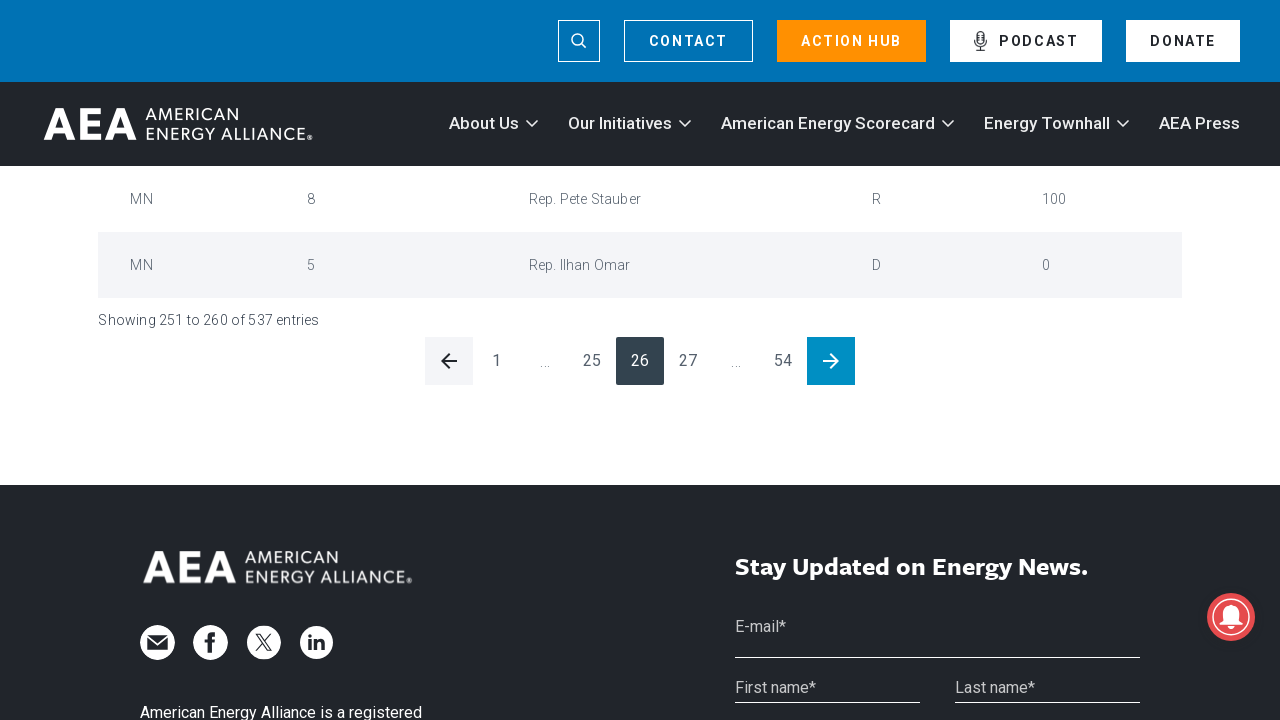

Waited for table content to update after pagination
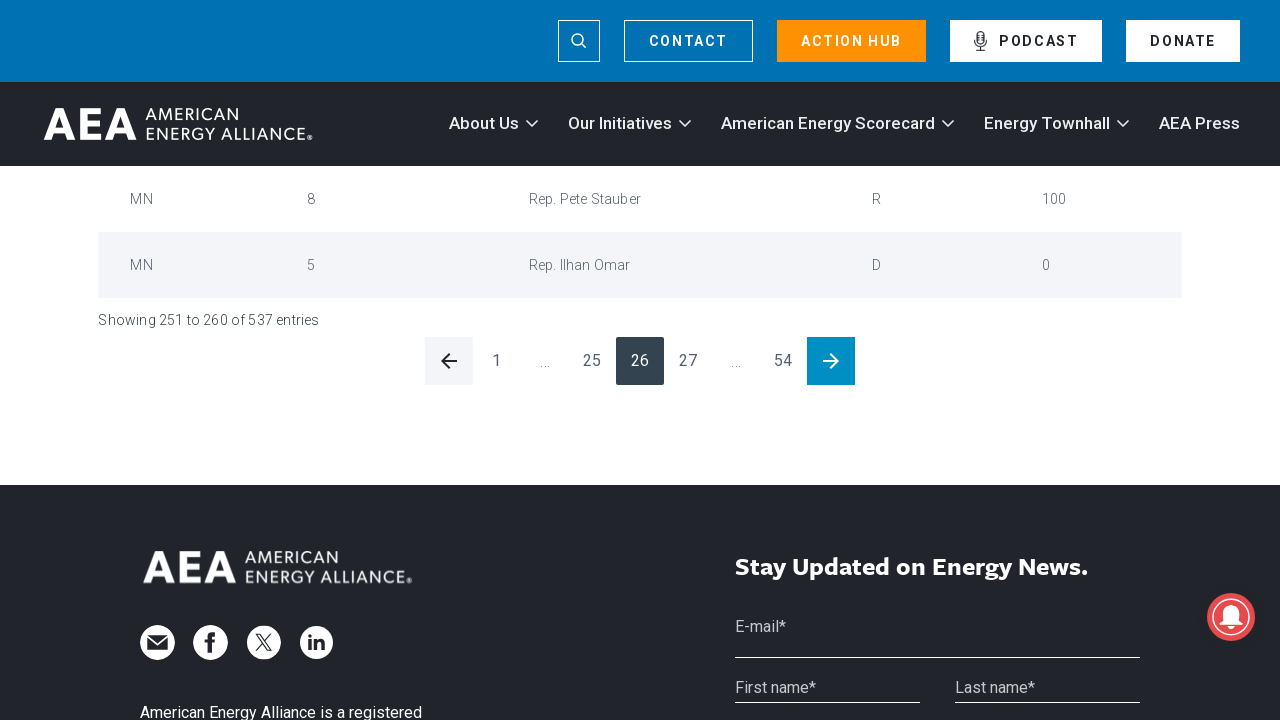

Waited 2 seconds for page content to load
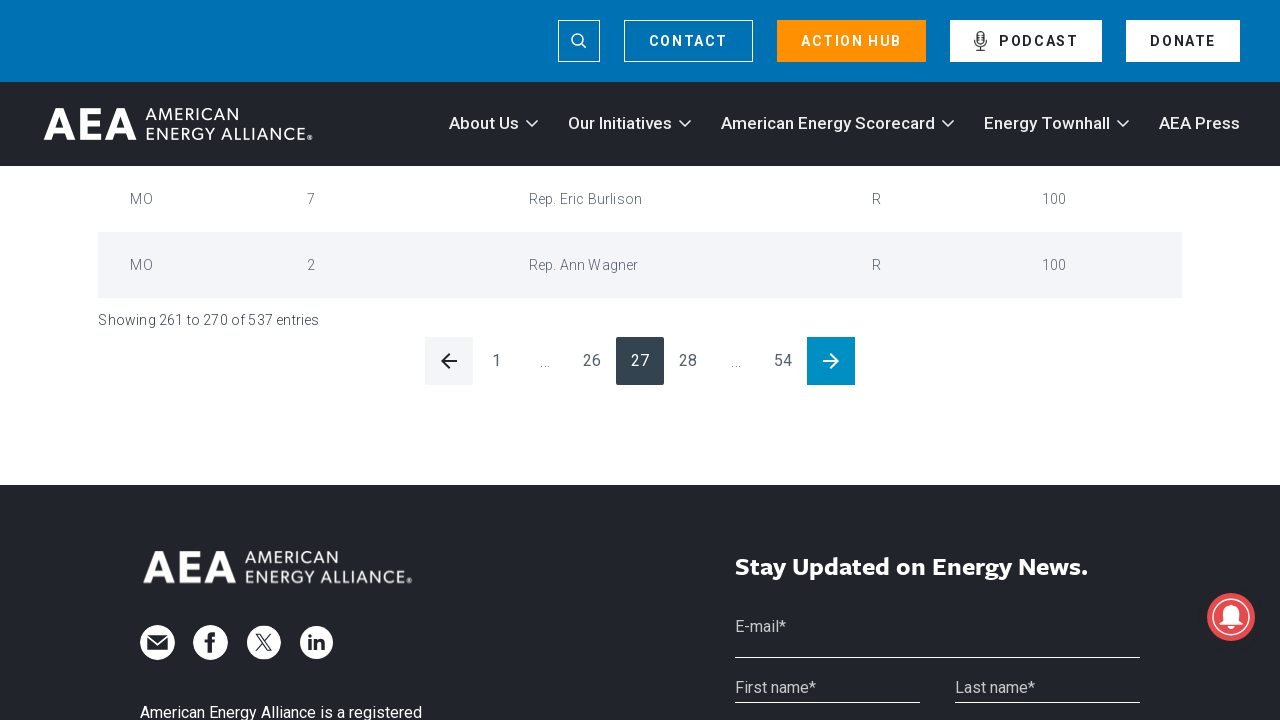

Checked for enabled next pagination button
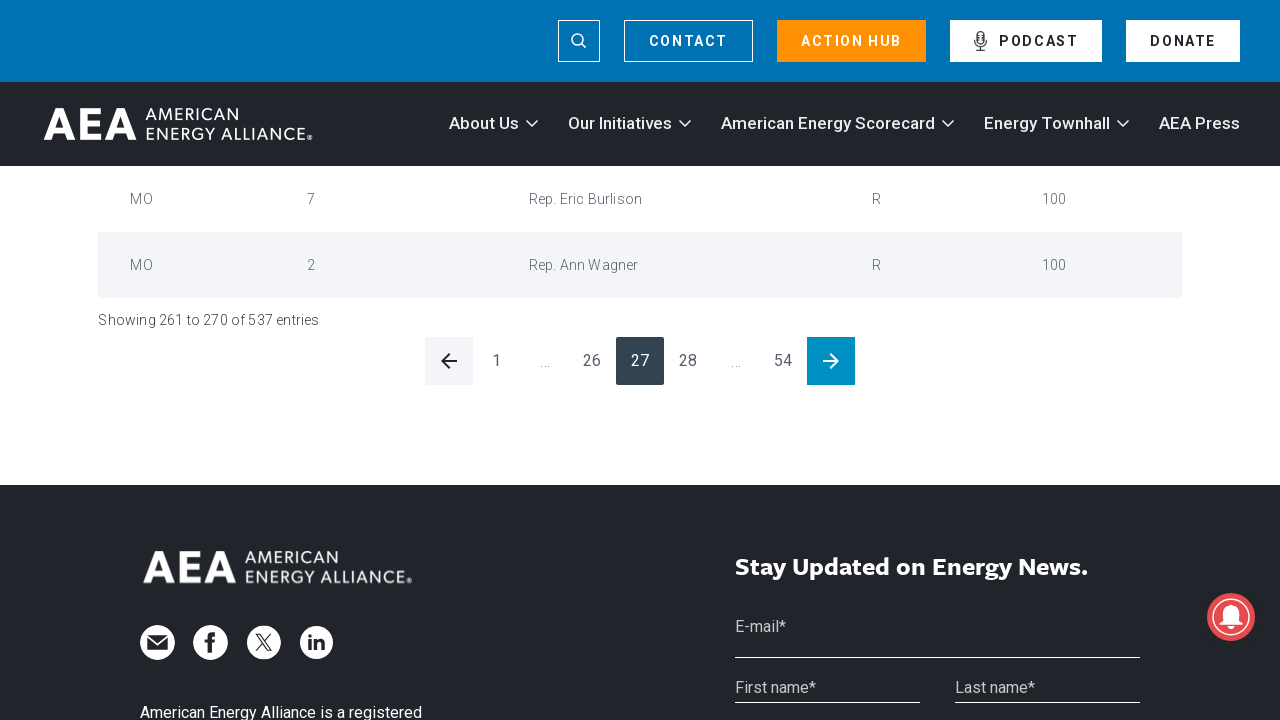

Clicked next button to navigate to next page
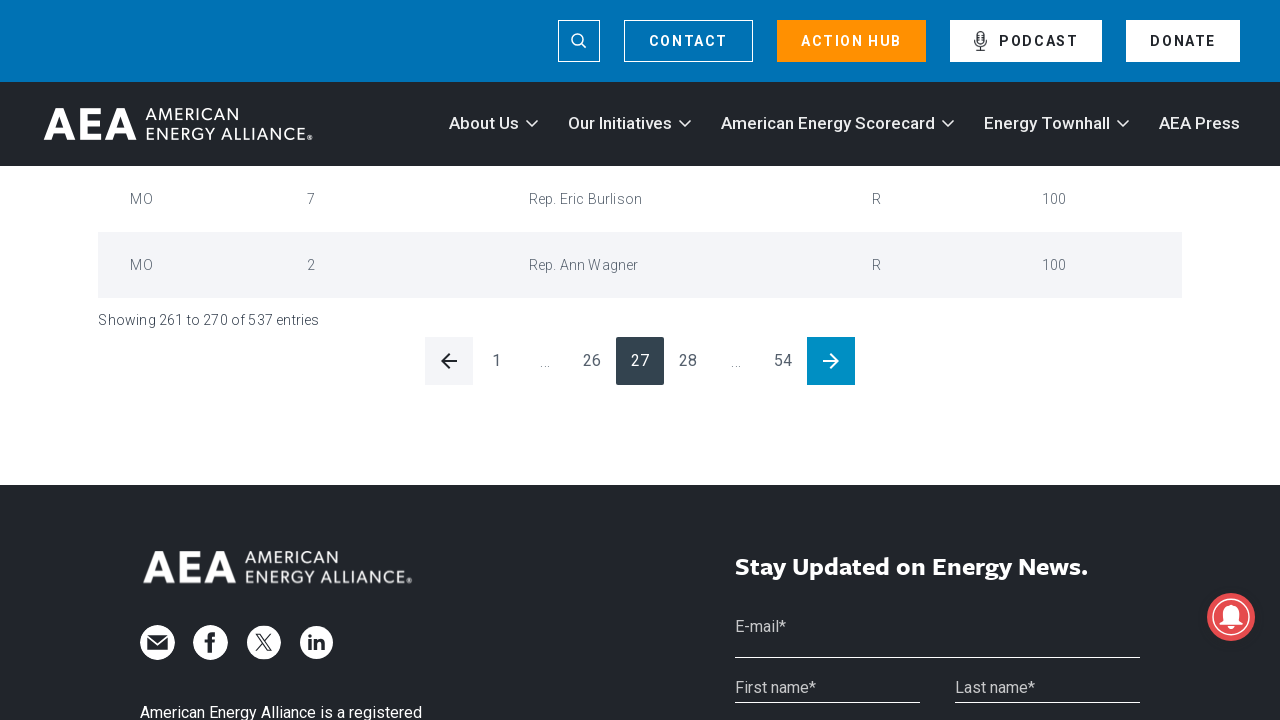

Waited for table content to update after pagination
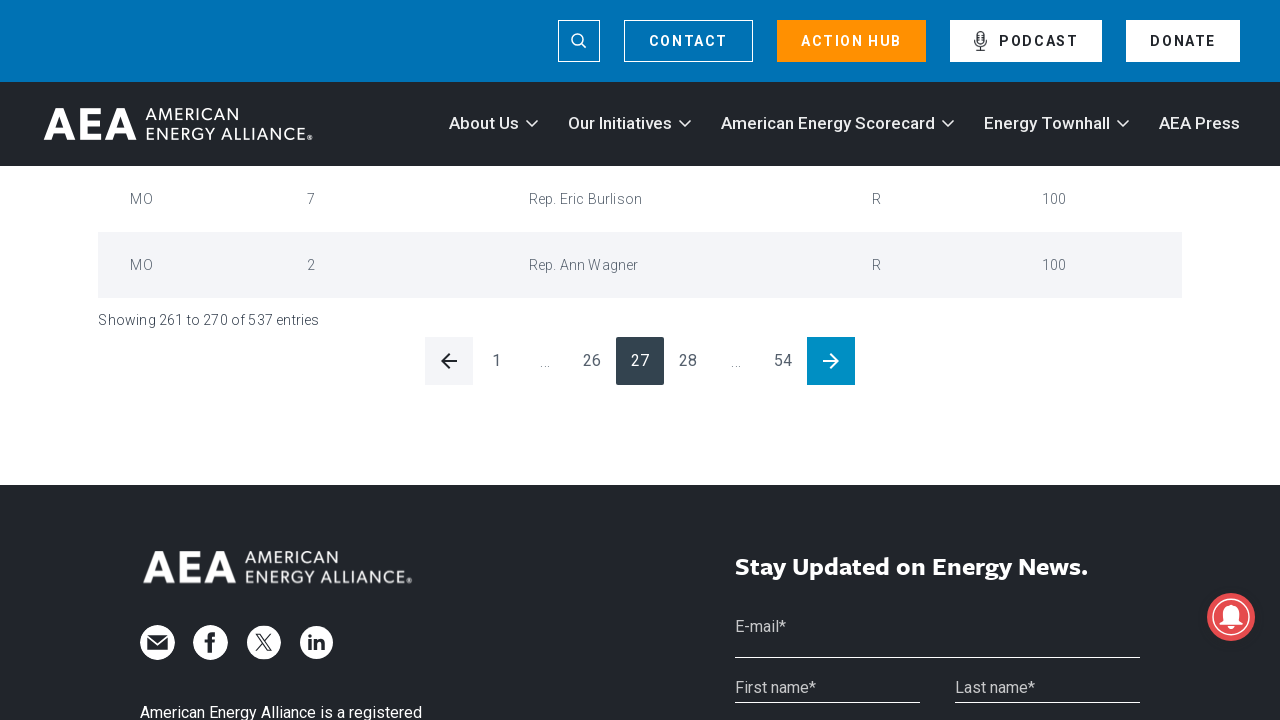

Waited 2 seconds for page content to load
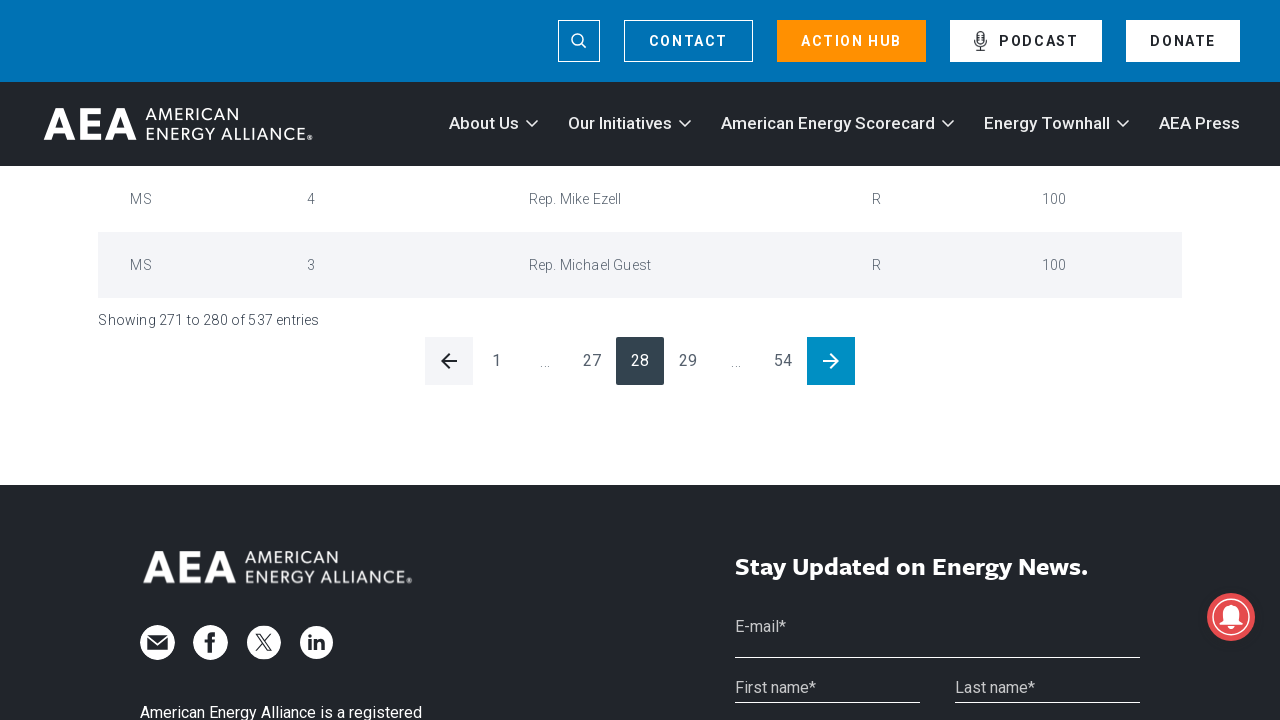

Checked for enabled next pagination button
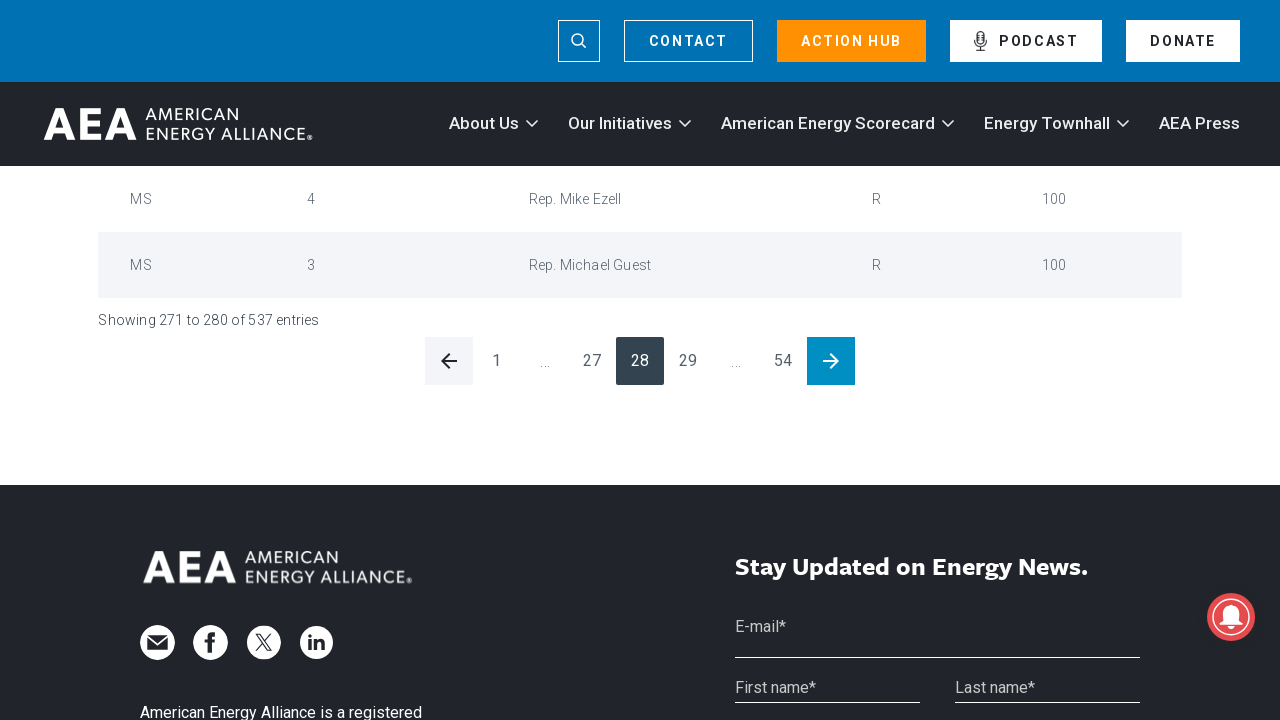

Clicked next button to navigate to next page
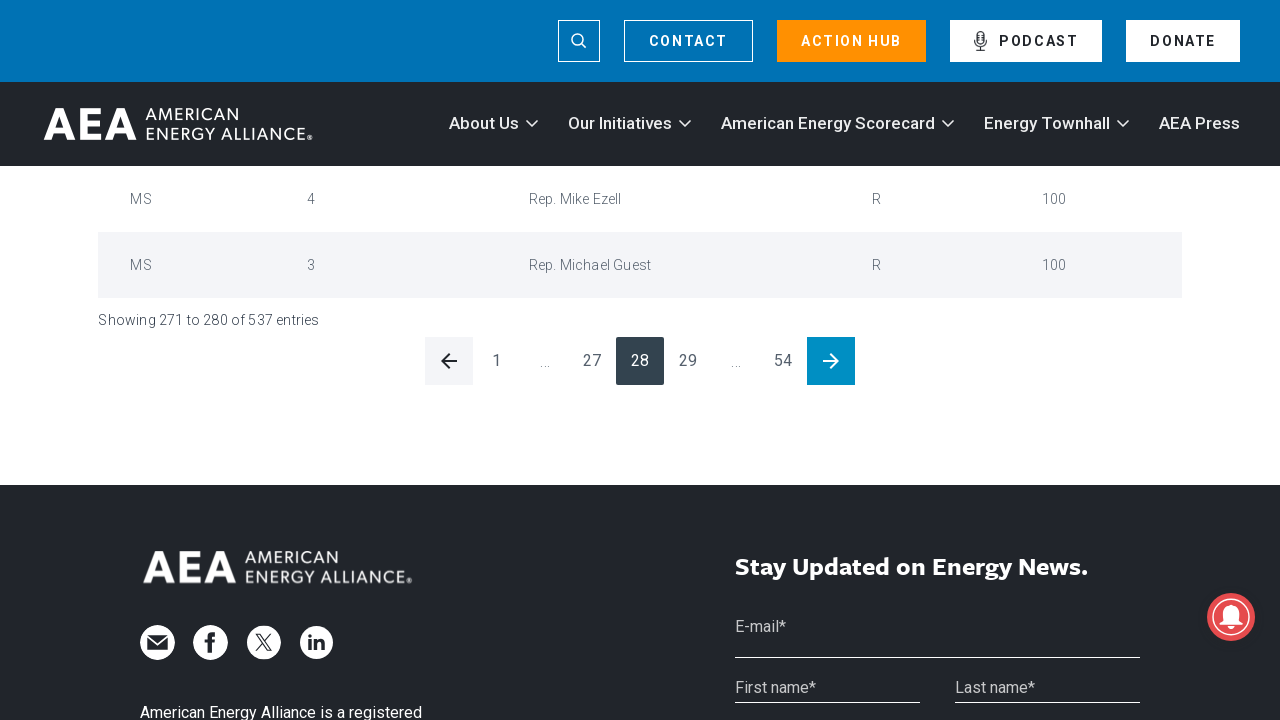

Waited for table content to update after pagination
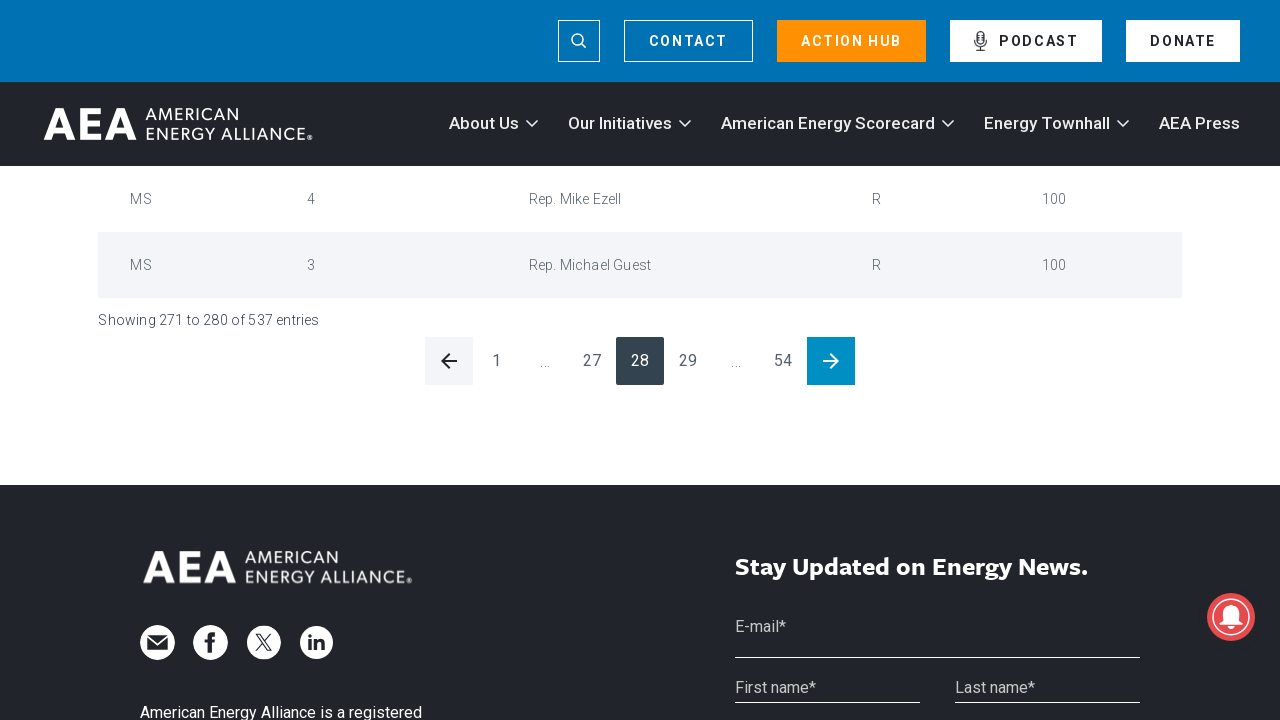

Waited 2 seconds for page content to load
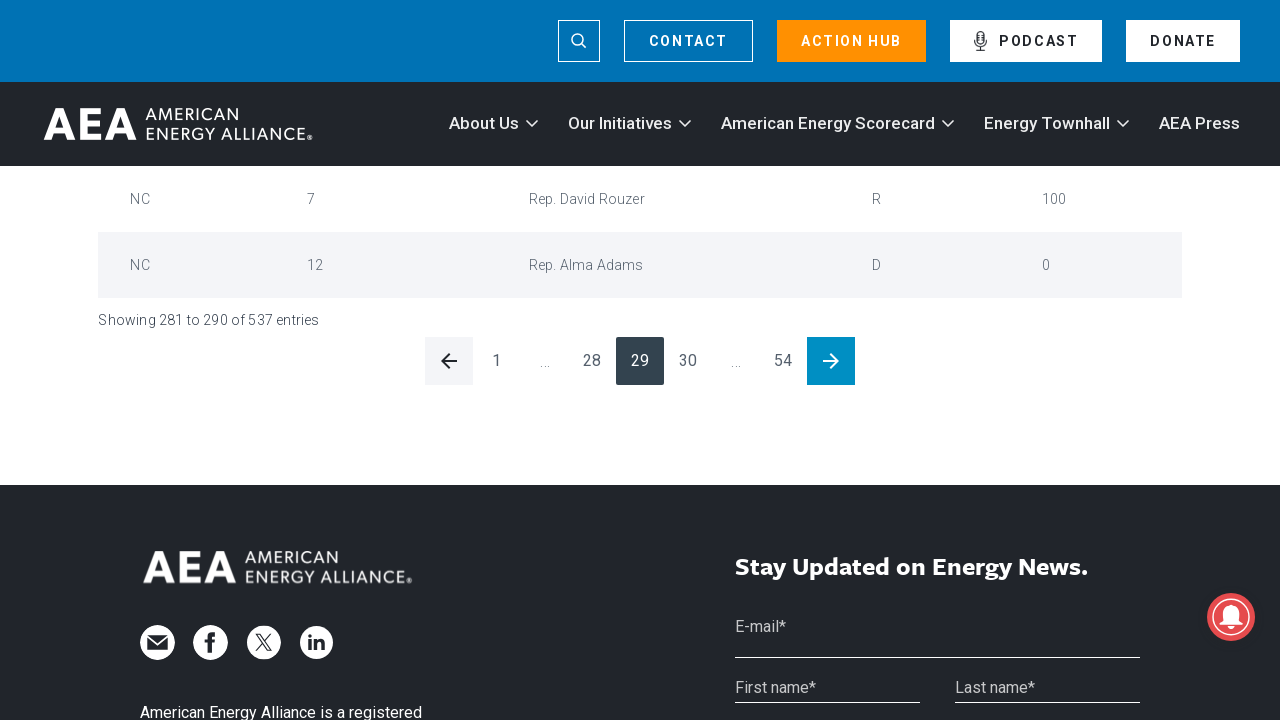

Checked for enabled next pagination button
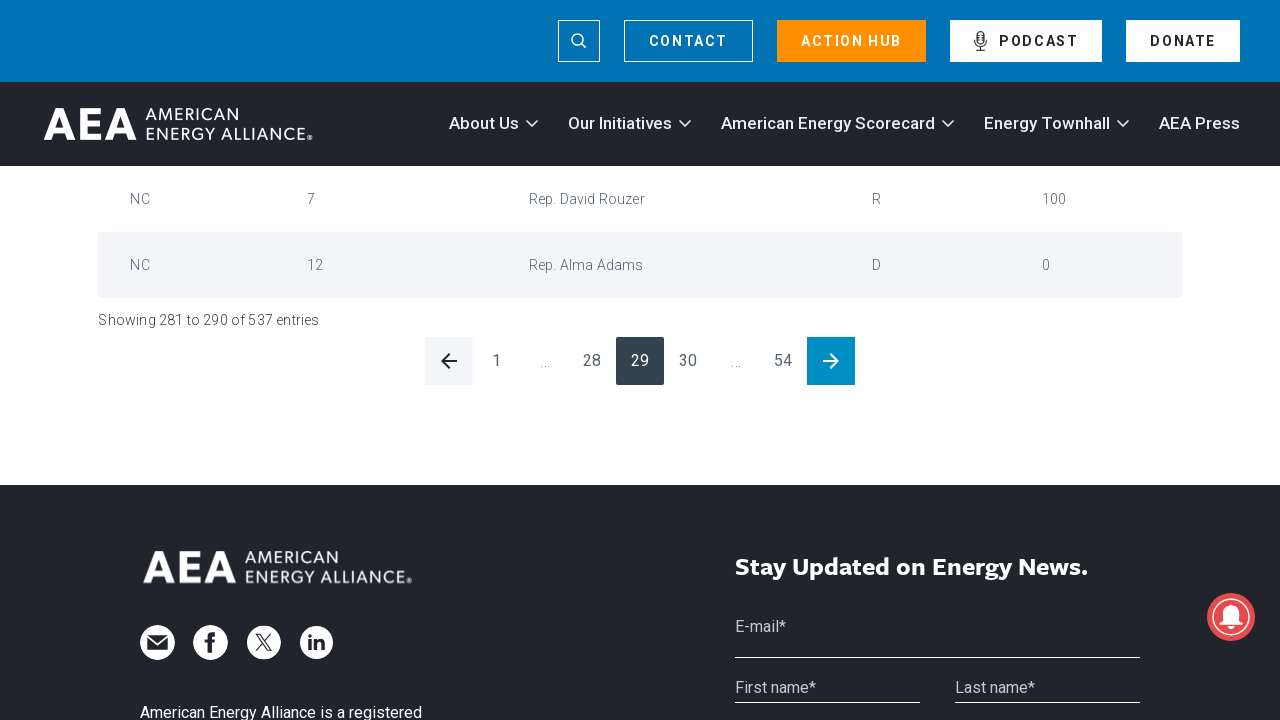

Clicked next button to navigate to next page
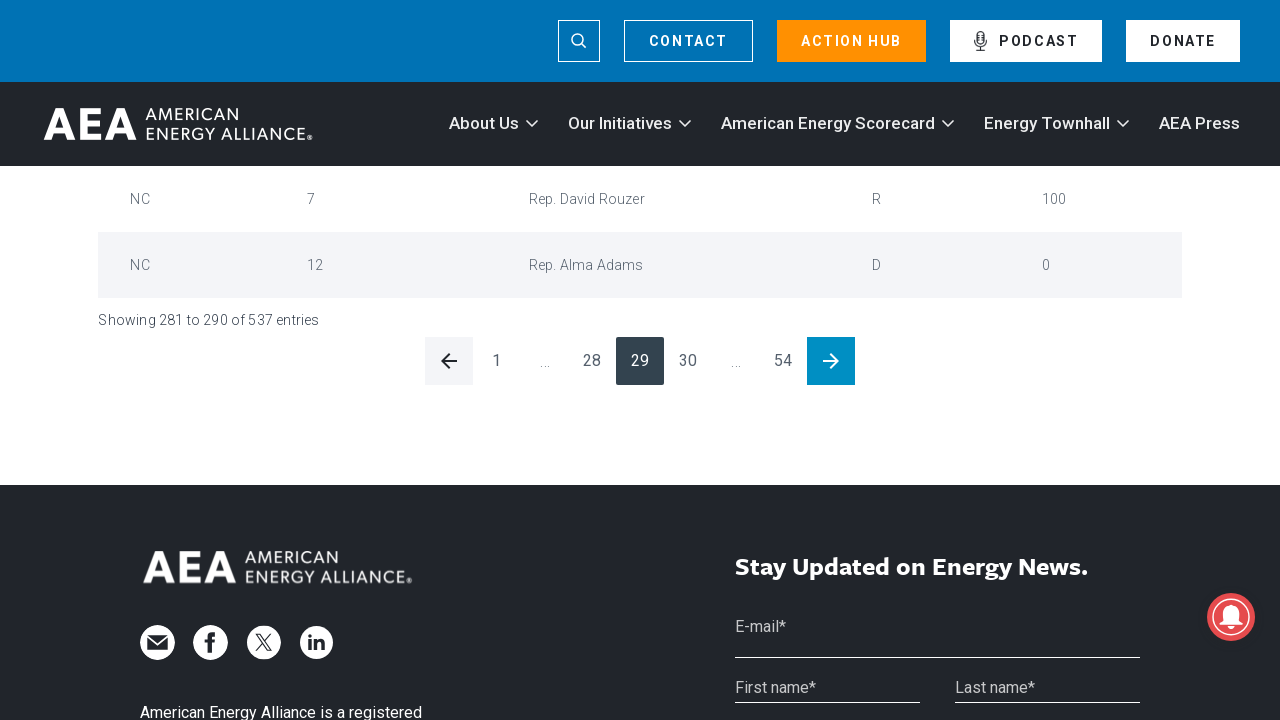

Waited for table content to update after pagination
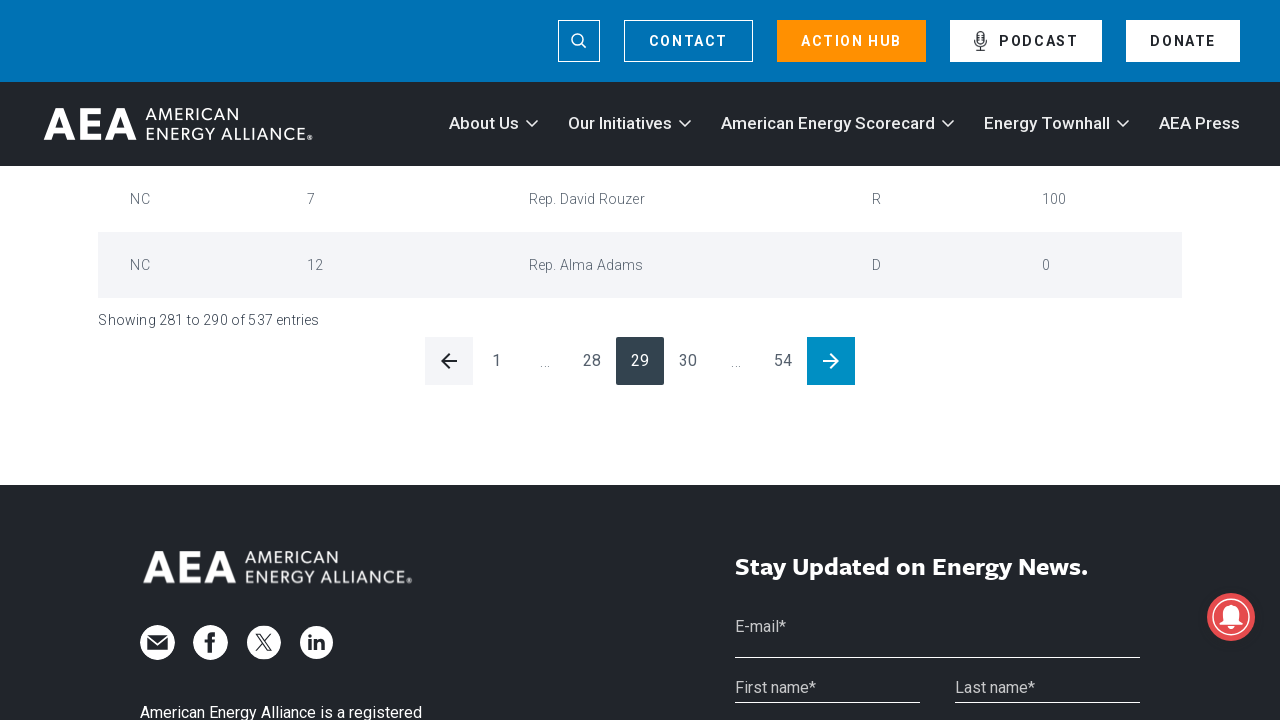

Waited 2 seconds for page content to load
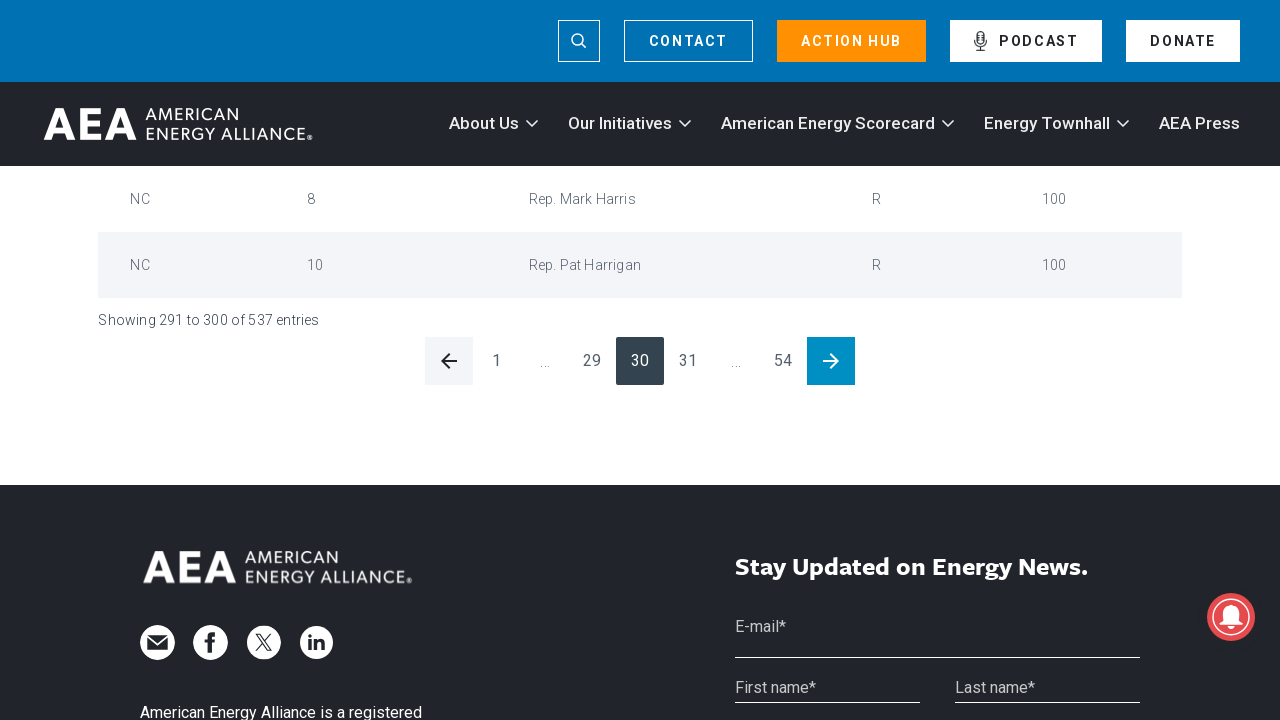

Checked for enabled next pagination button
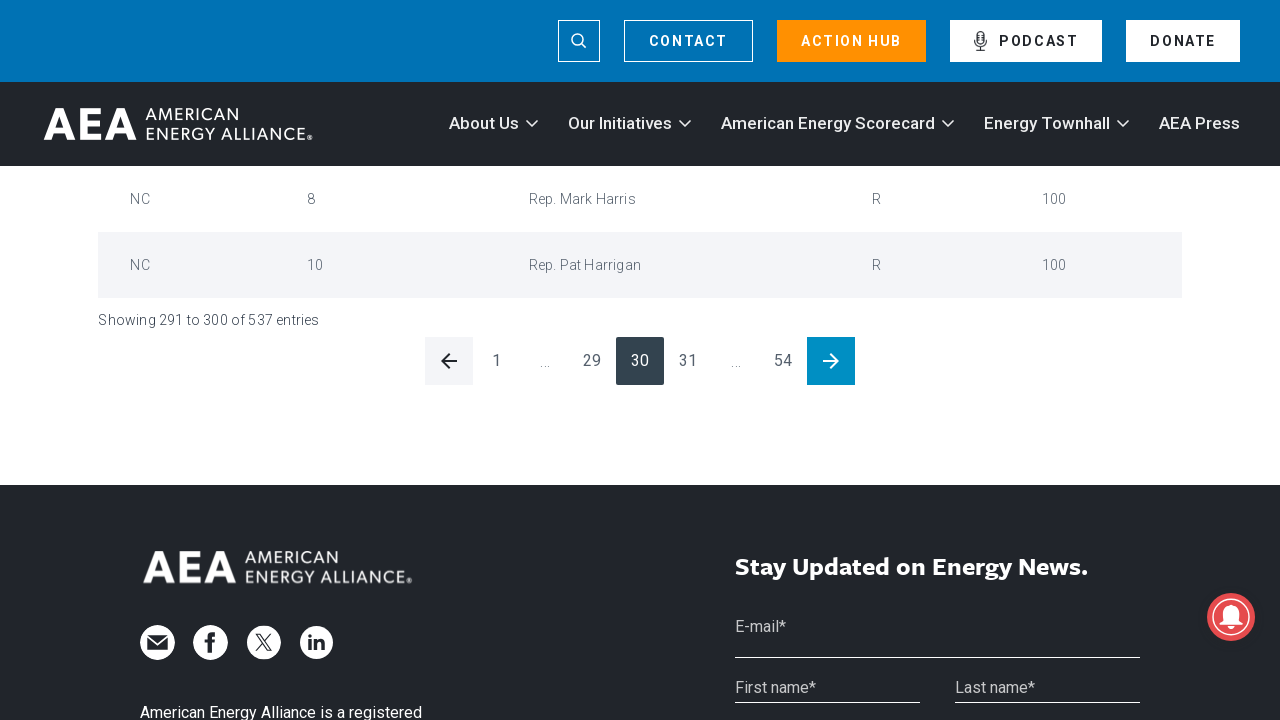

Clicked next button to navigate to next page
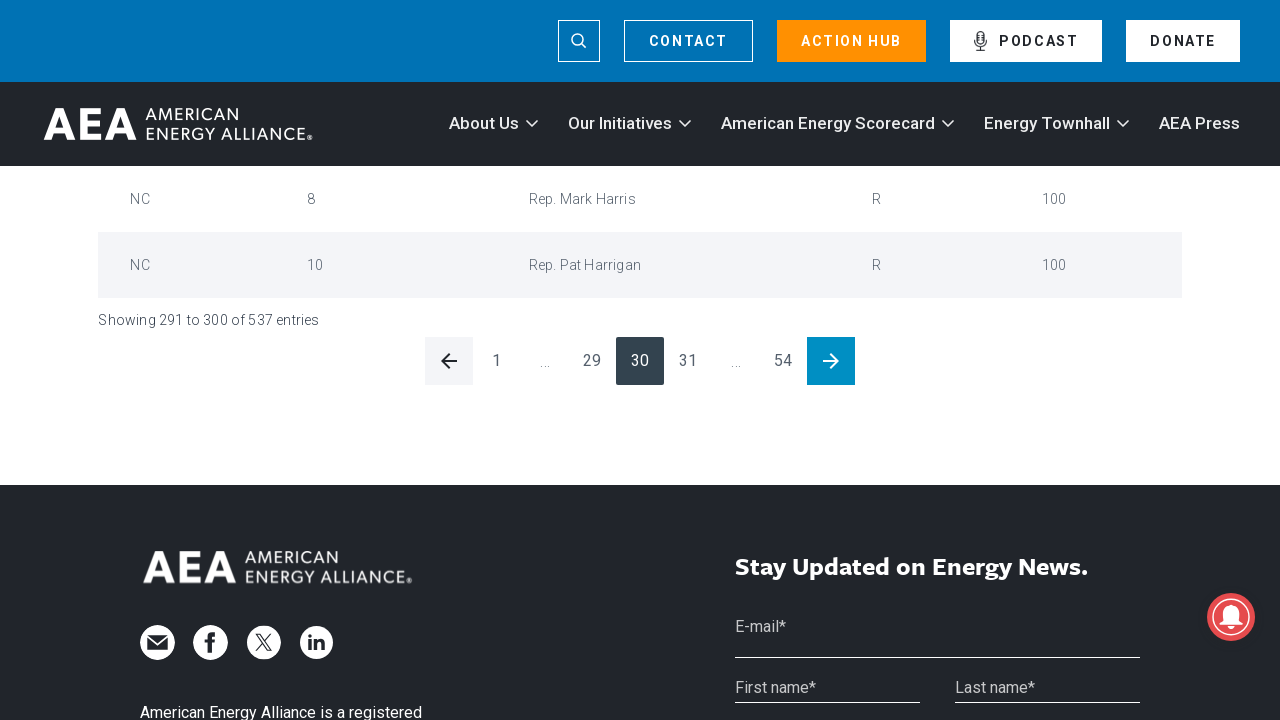

Waited for table content to update after pagination
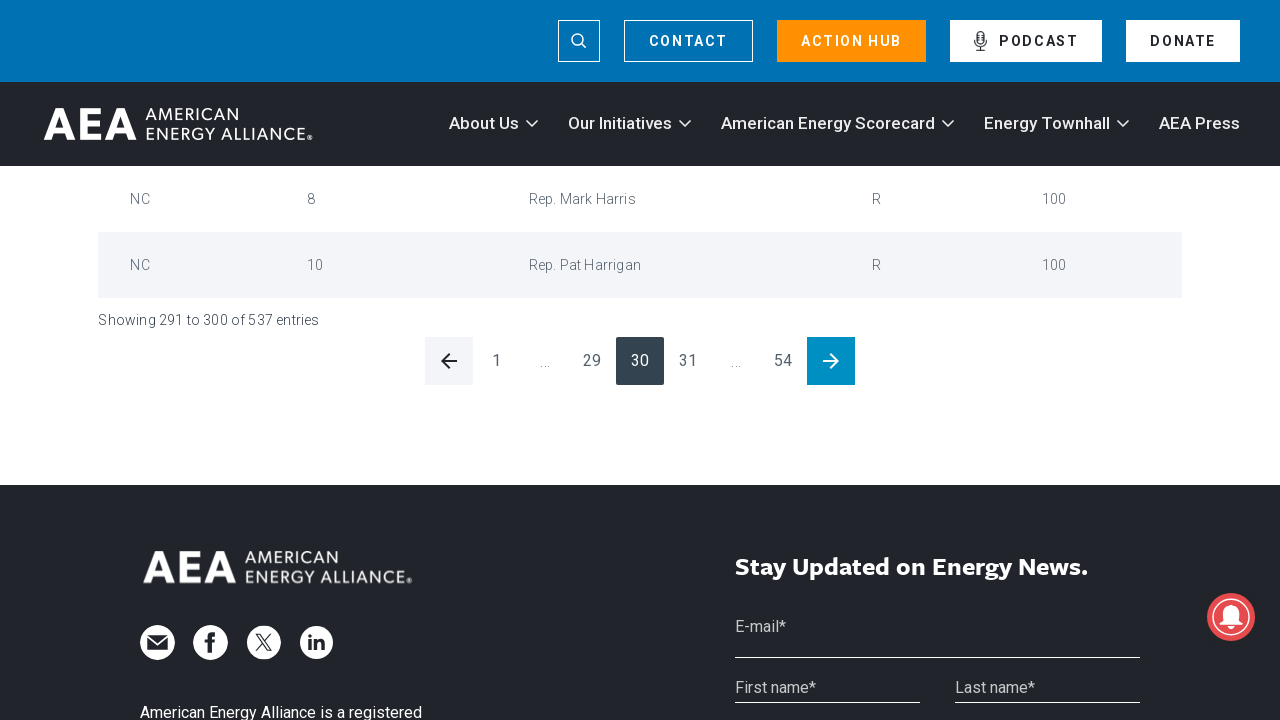

Waited 2 seconds for page content to load
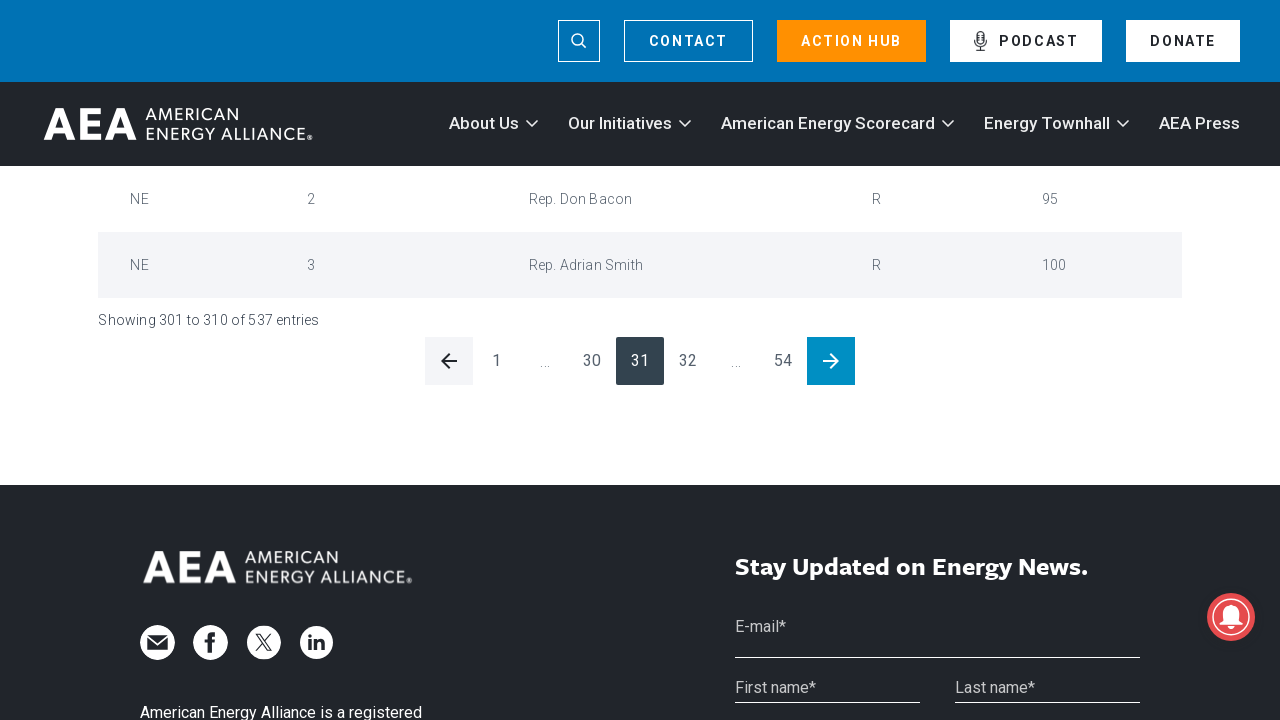

Checked for enabled next pagination button
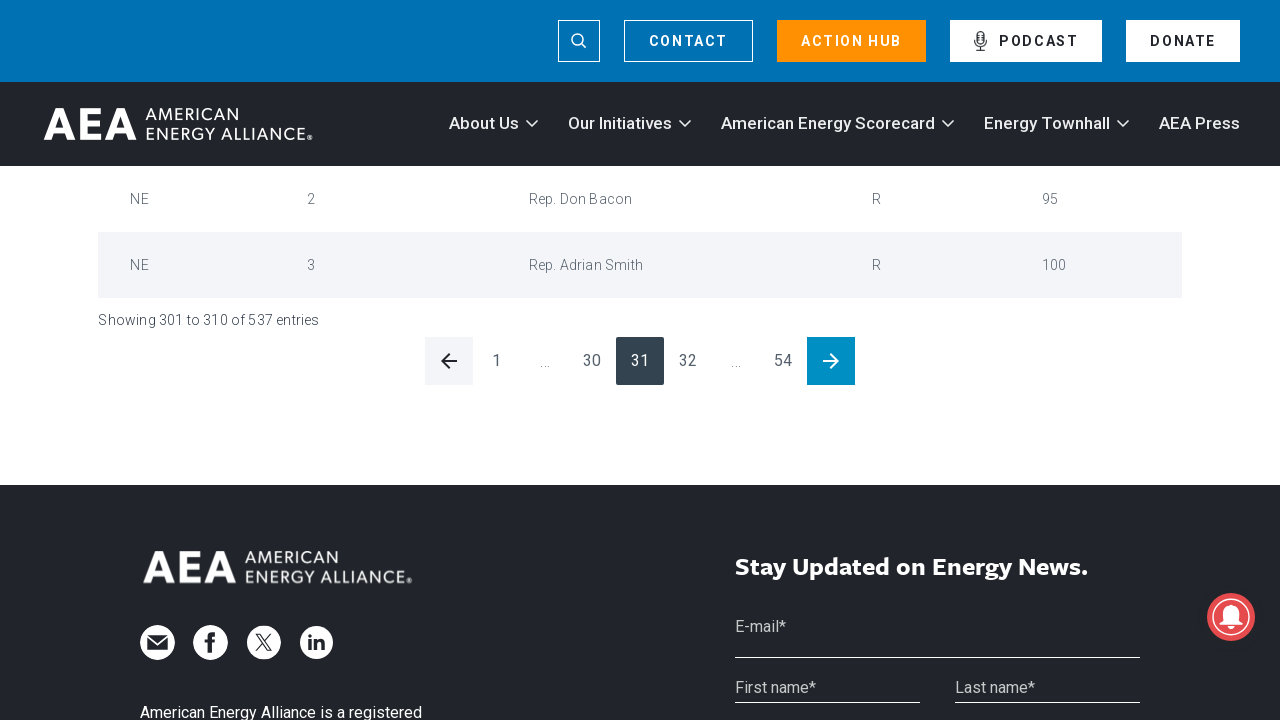

Clicked next button to navigate to next page
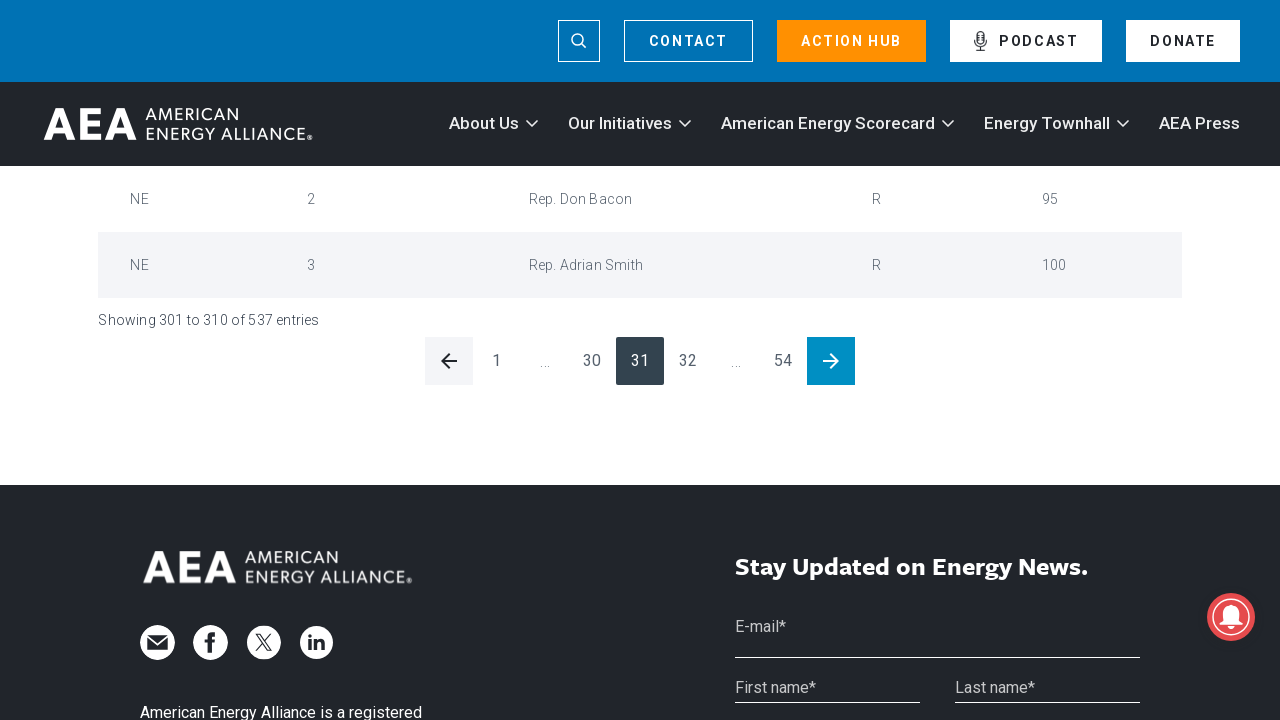

Waited for table content to update after pagination
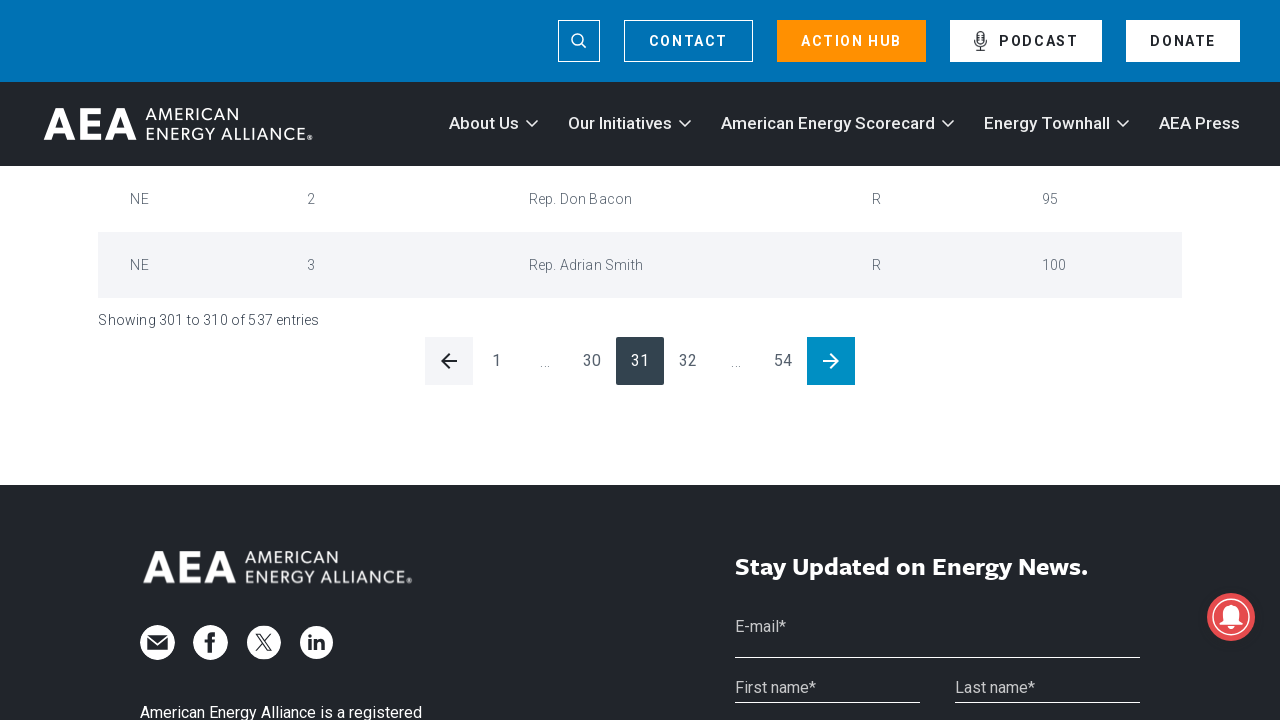

Waited 2 seconds for page content to load
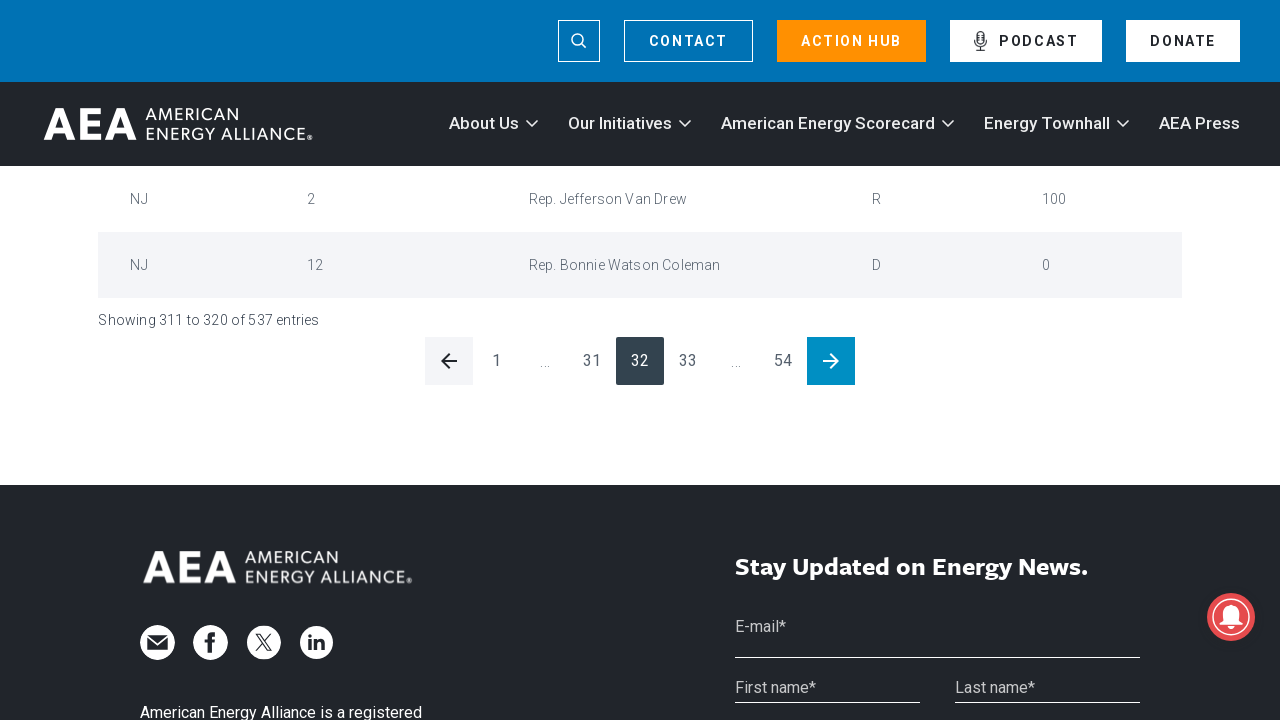

Checked for enabled next pagination button
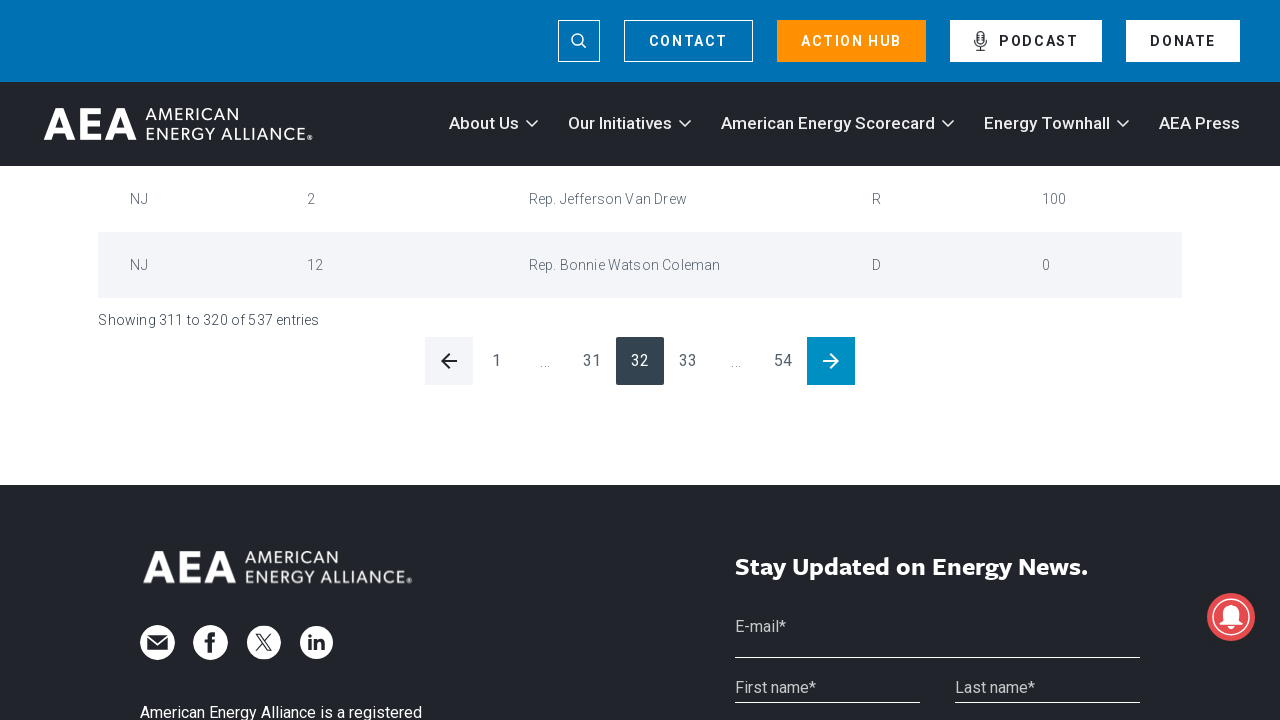

Clicked next button to navigate to next page
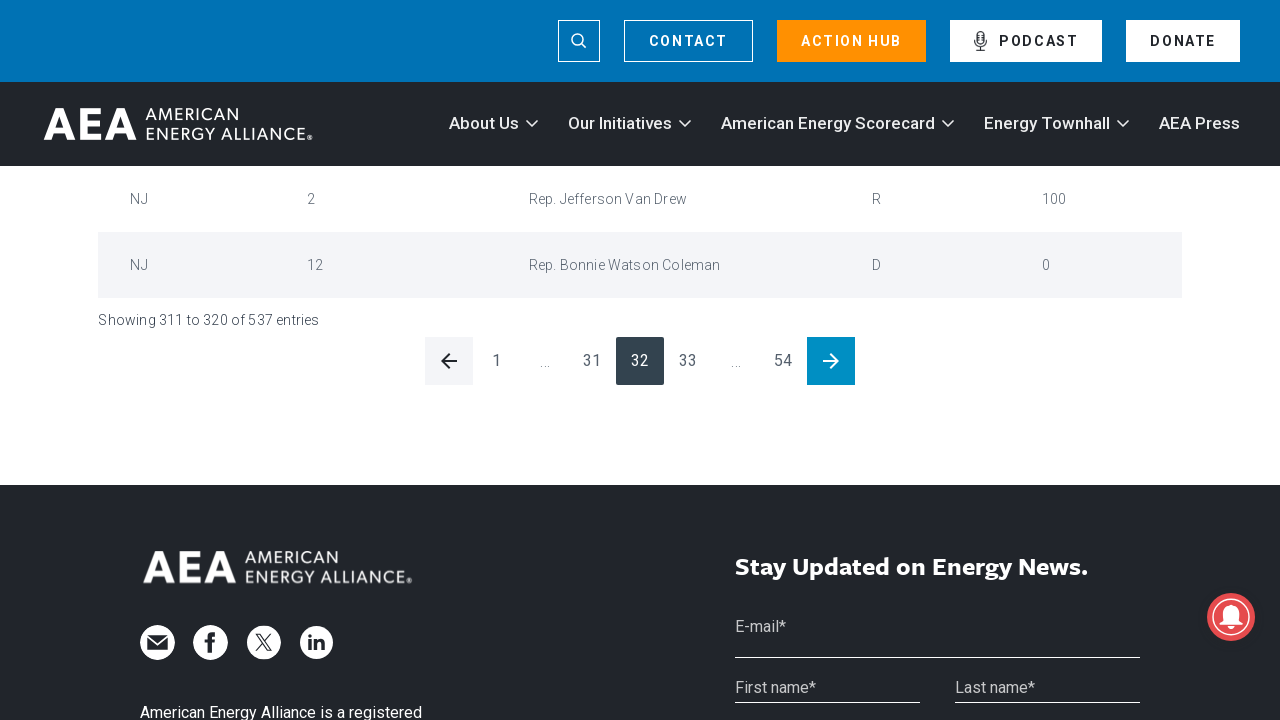

Waited for table content to update after pagination
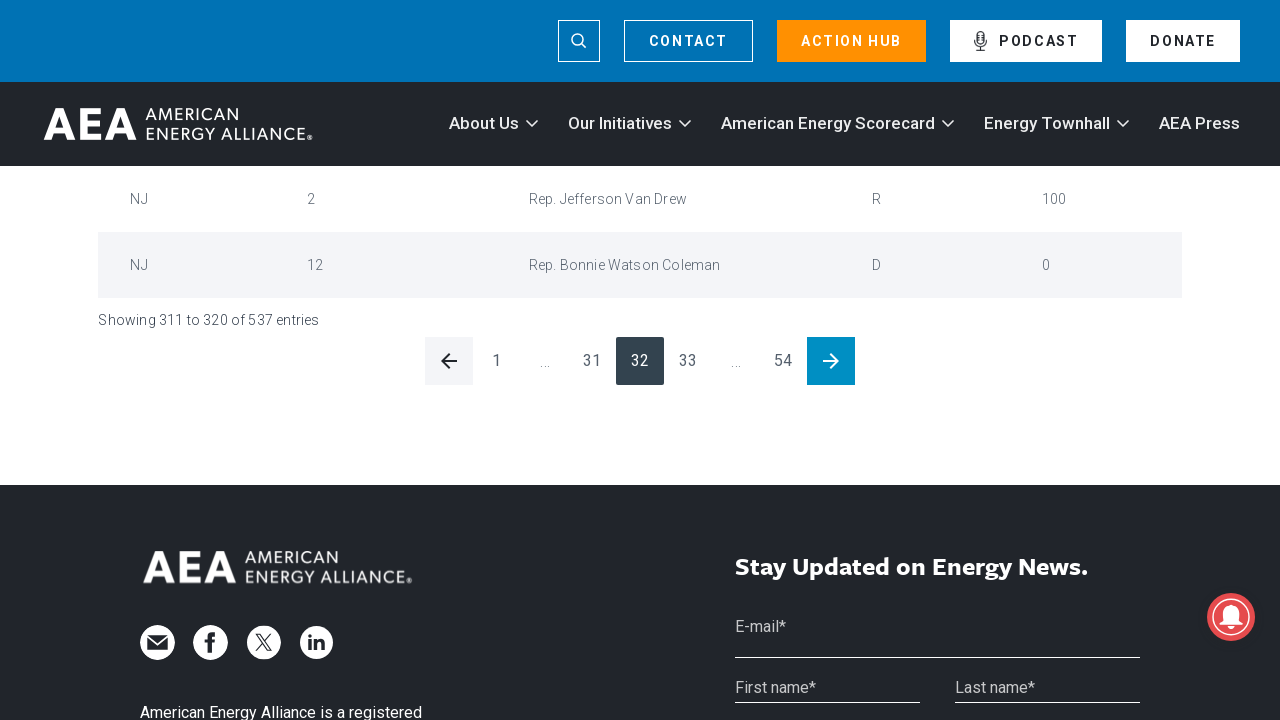

Waited 2 seconds for page content to load
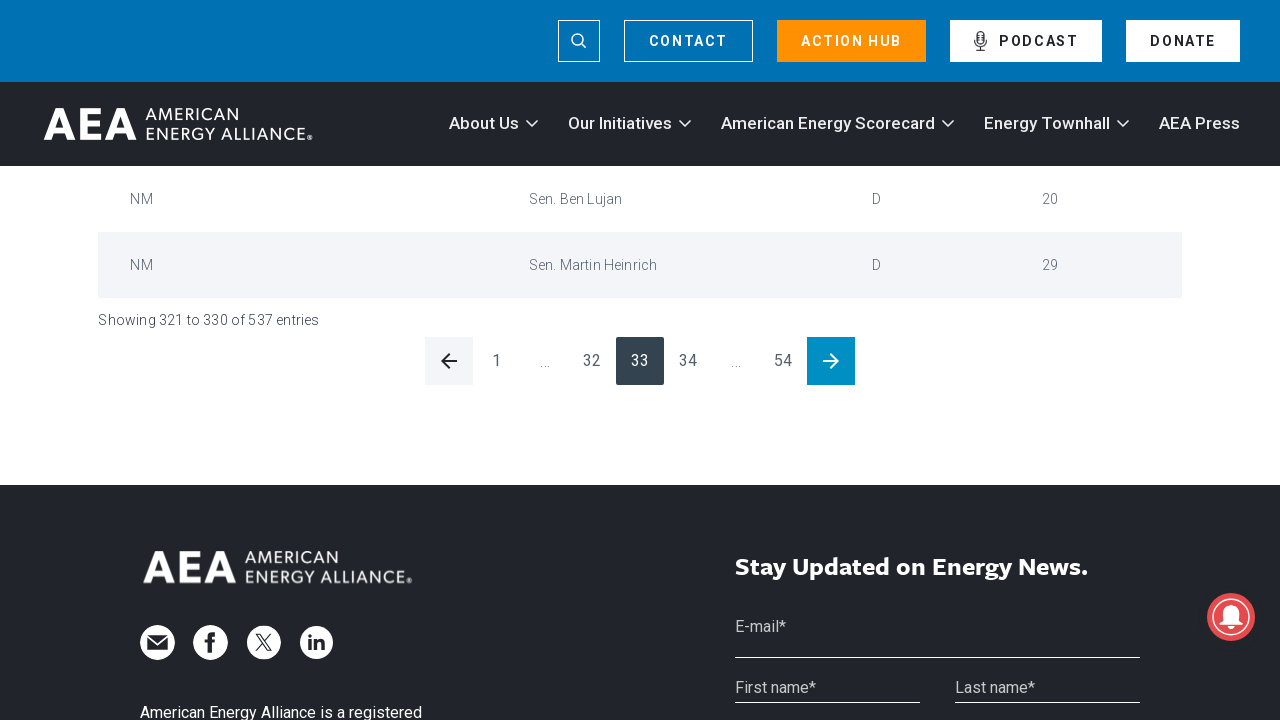

Checked for enabled next pagination button
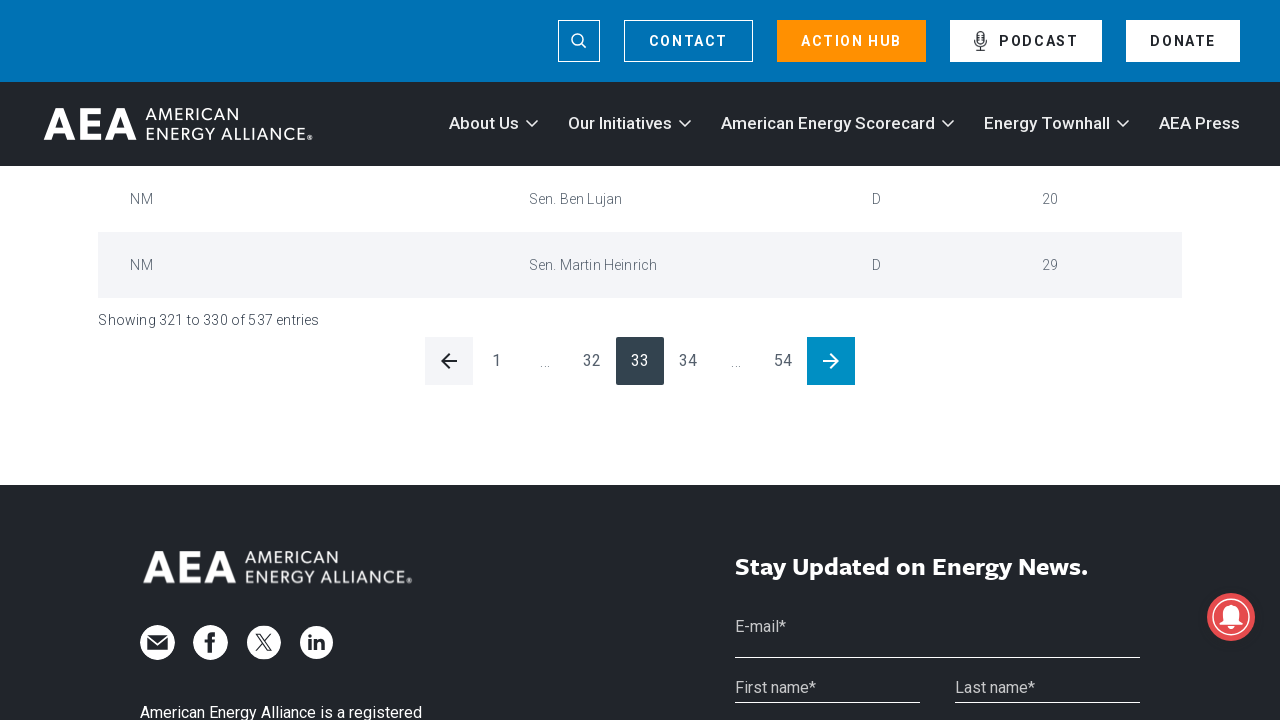

Clicked next button to navigate to next page
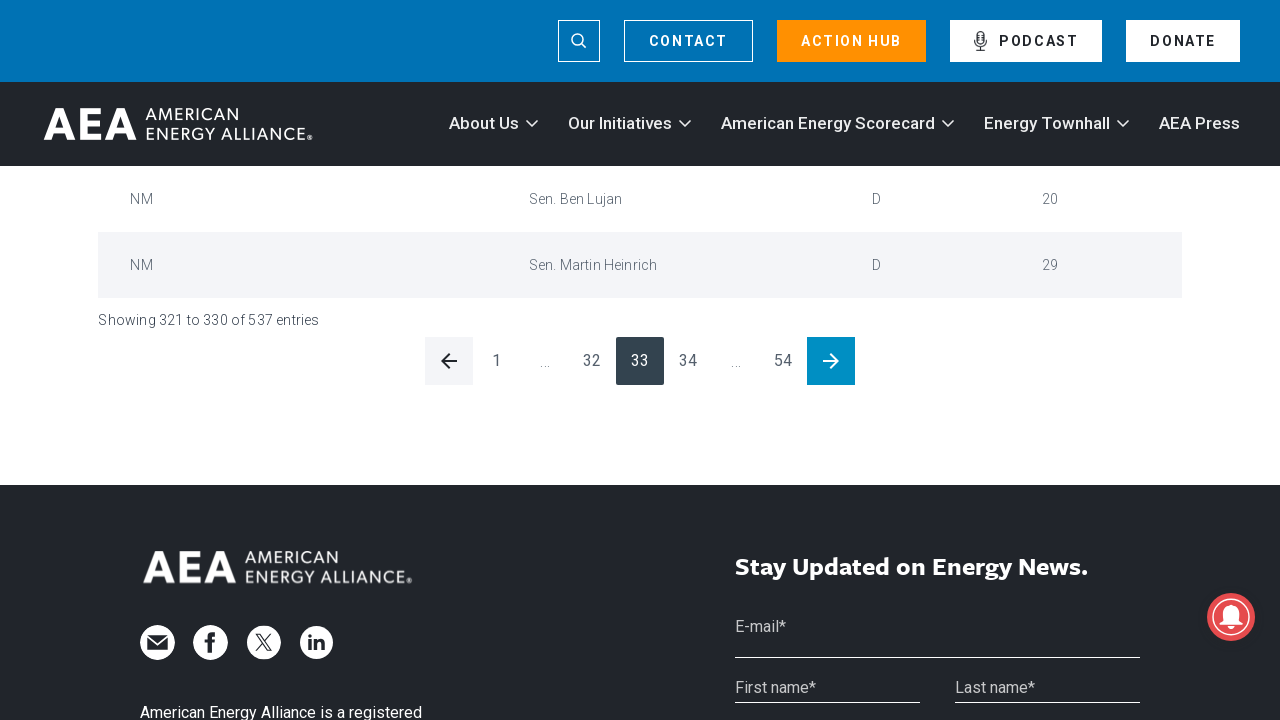

Waited for table content to update after pagination
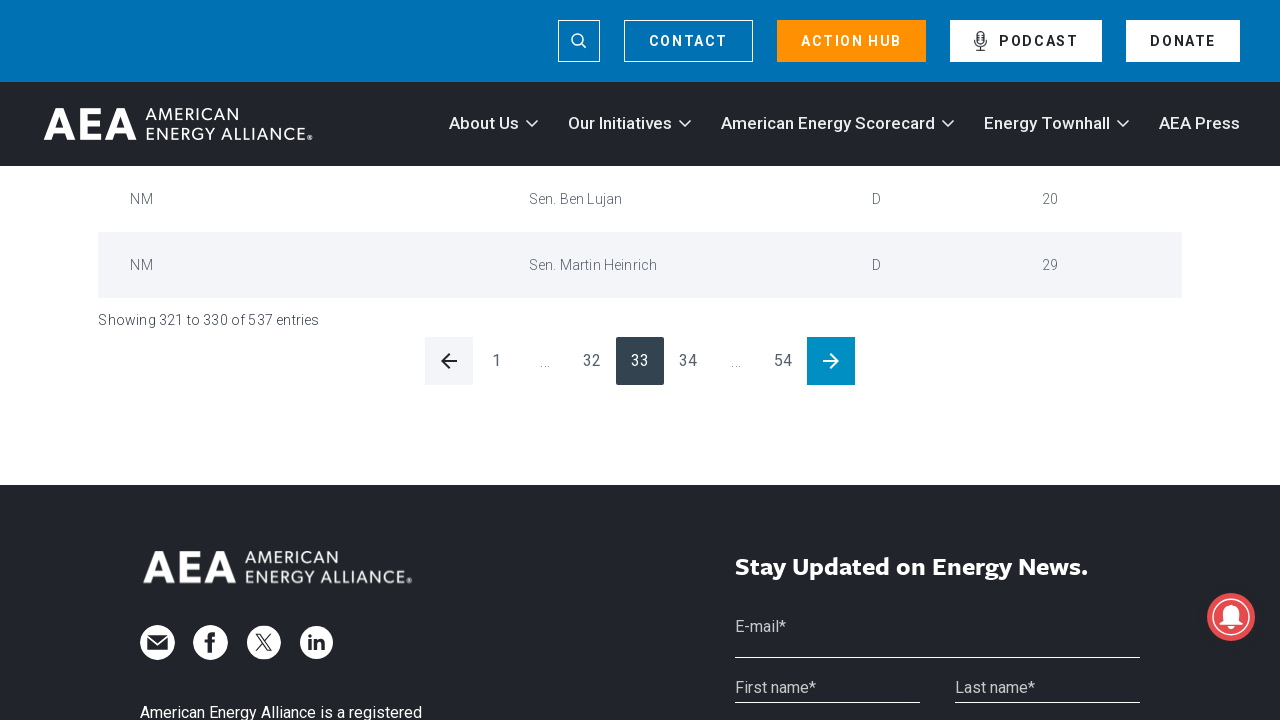

Waited 2 seconds for page content to load
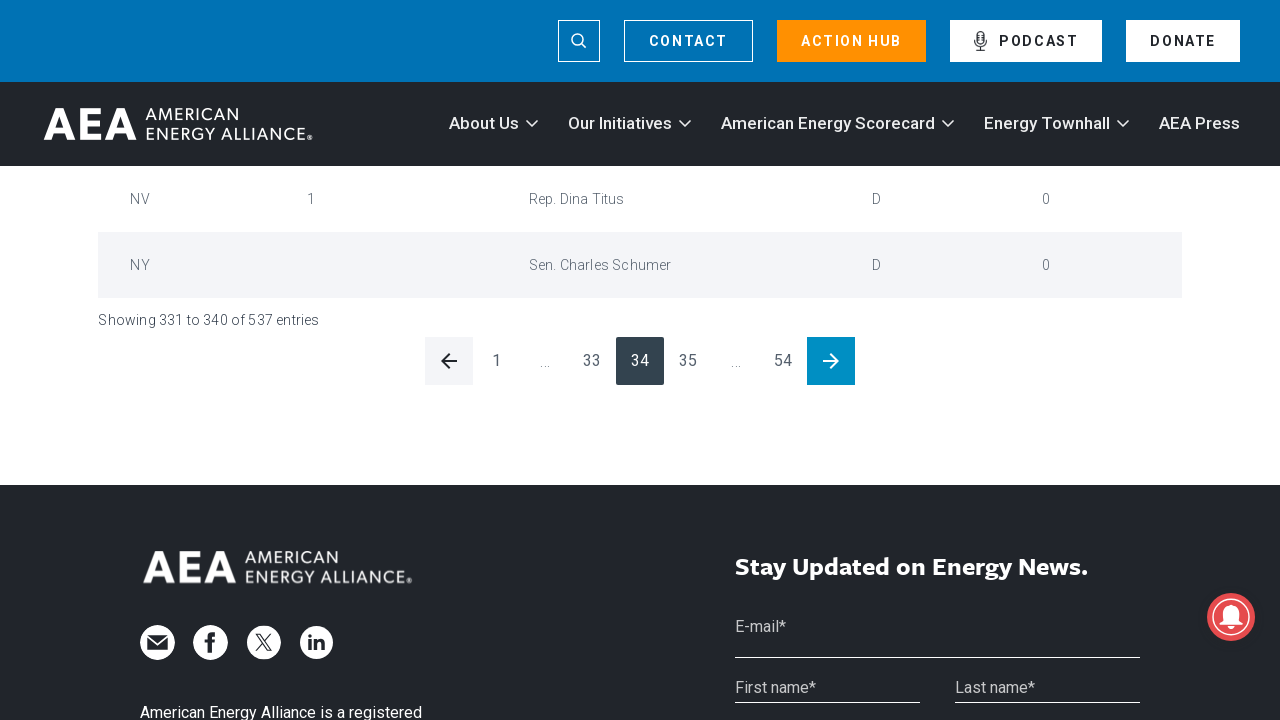

Checked for enabled next pagination button
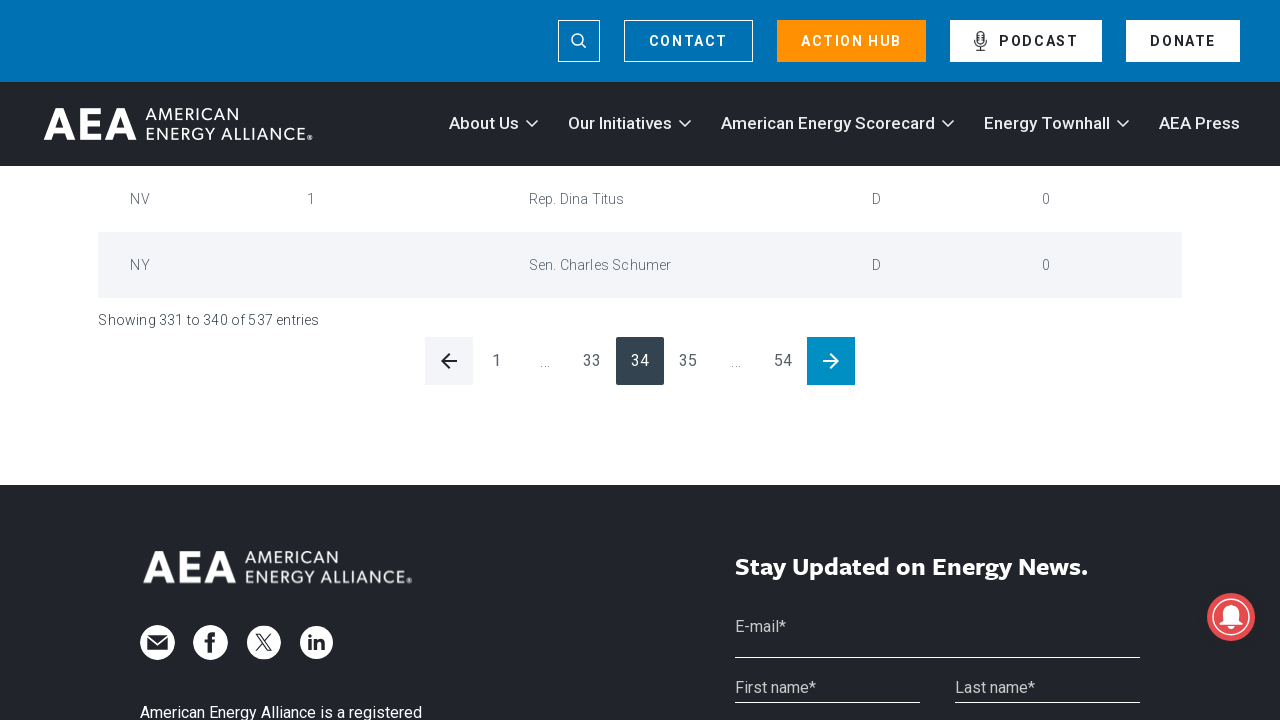

Clicked next button to navigate to next page
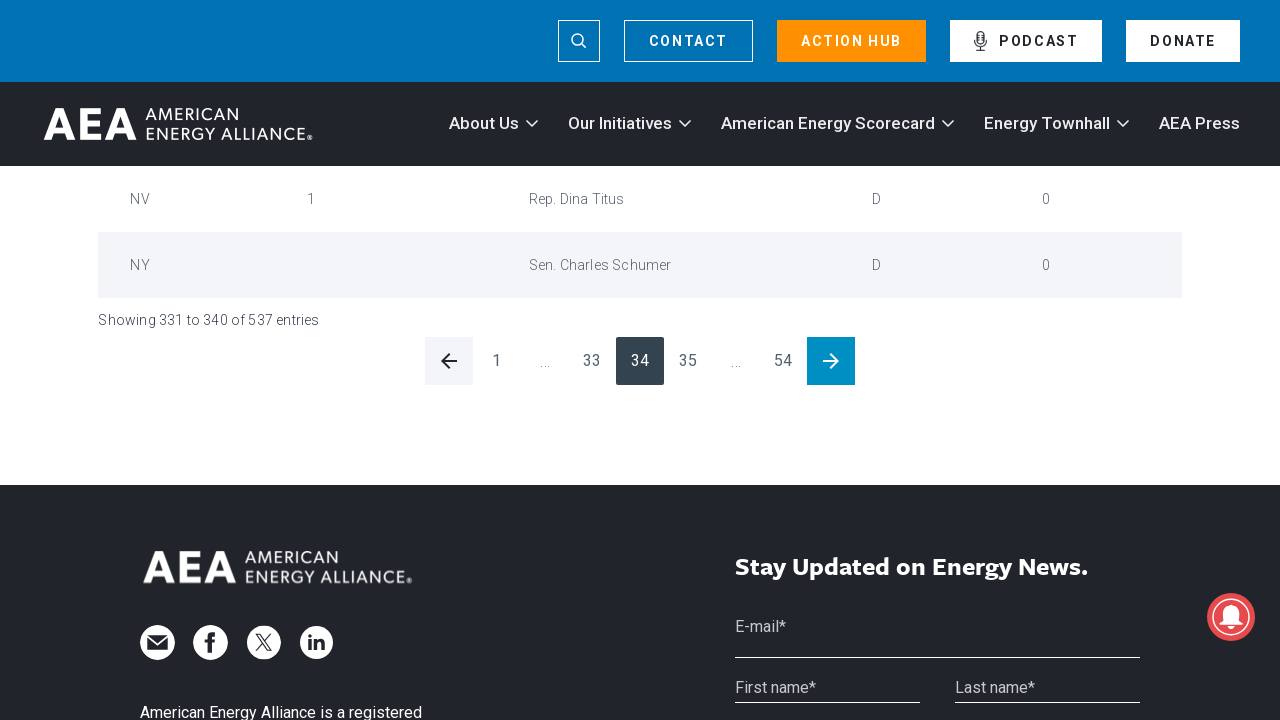

Waited for table content to update after pagination
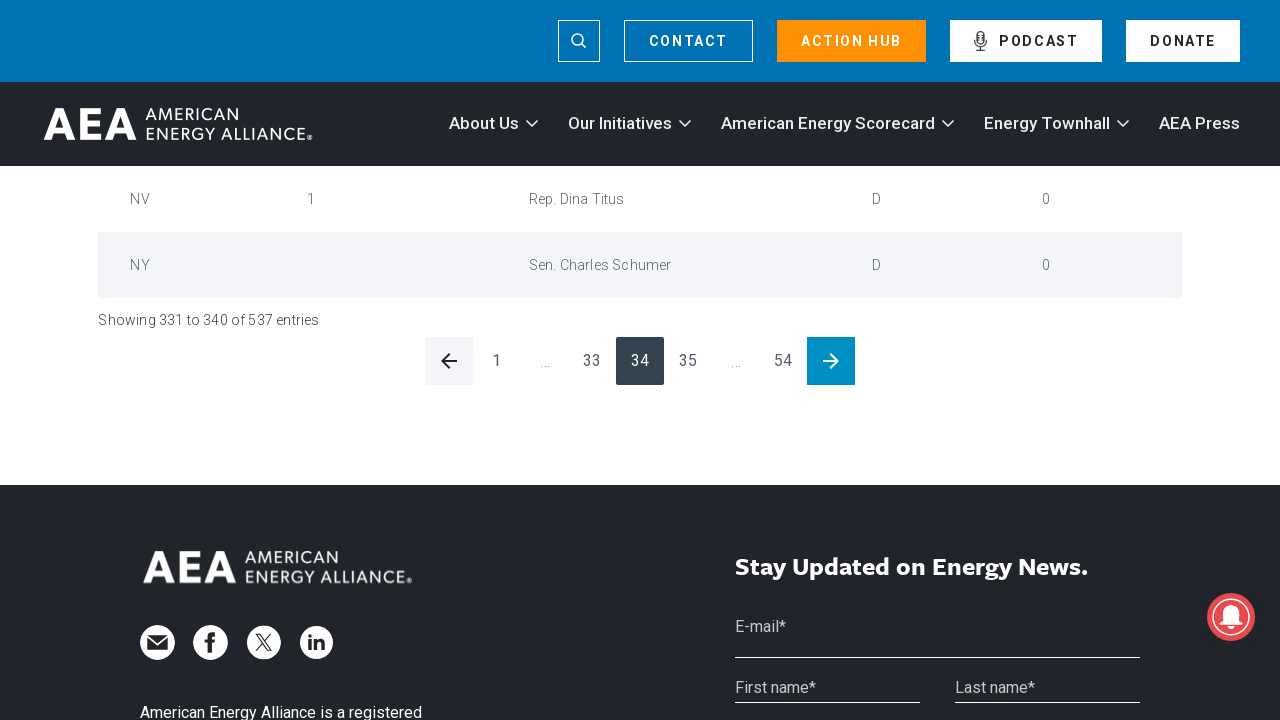

Waited 2 seconds for page content to load
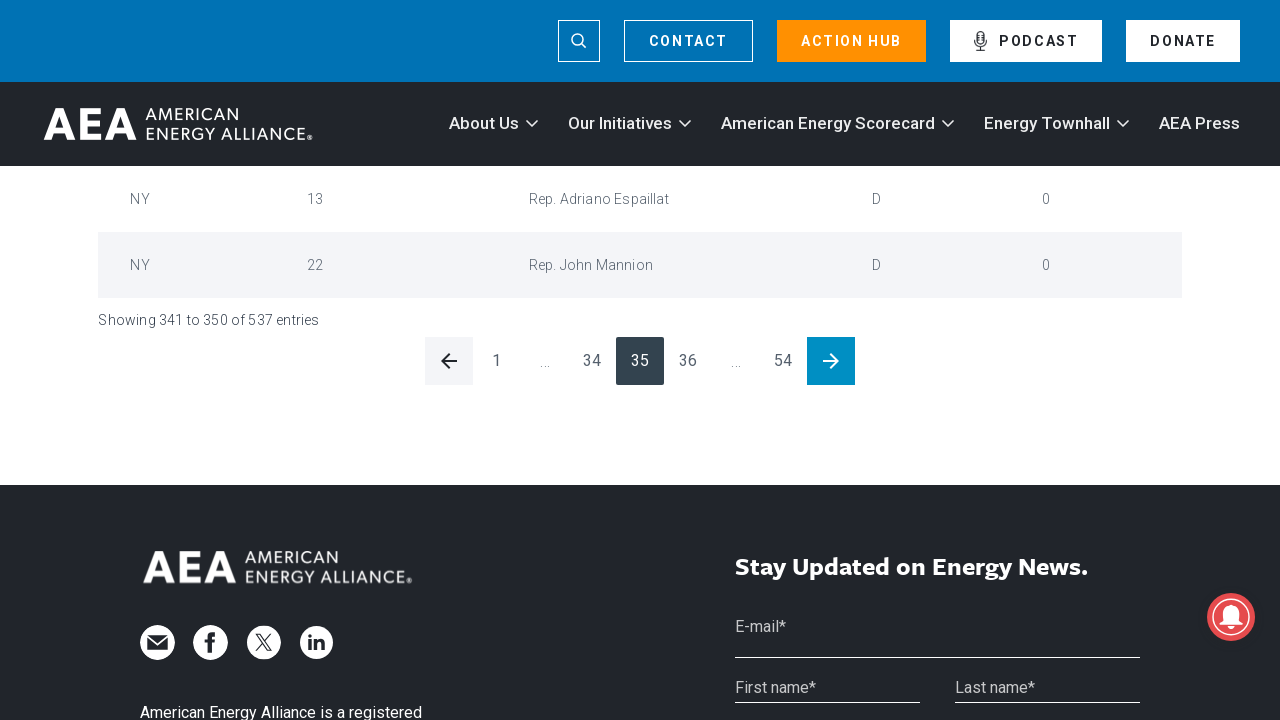

Checked for enabled next pagination button
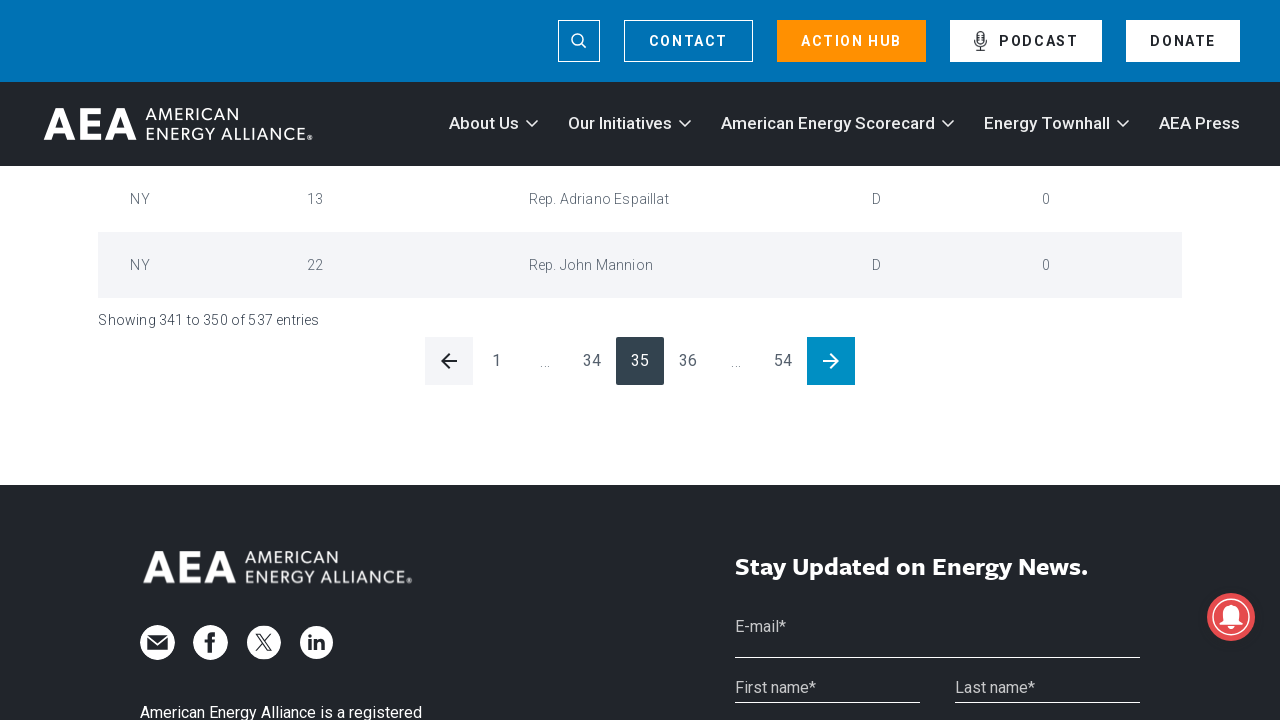

Clicked next button to navigate to next page
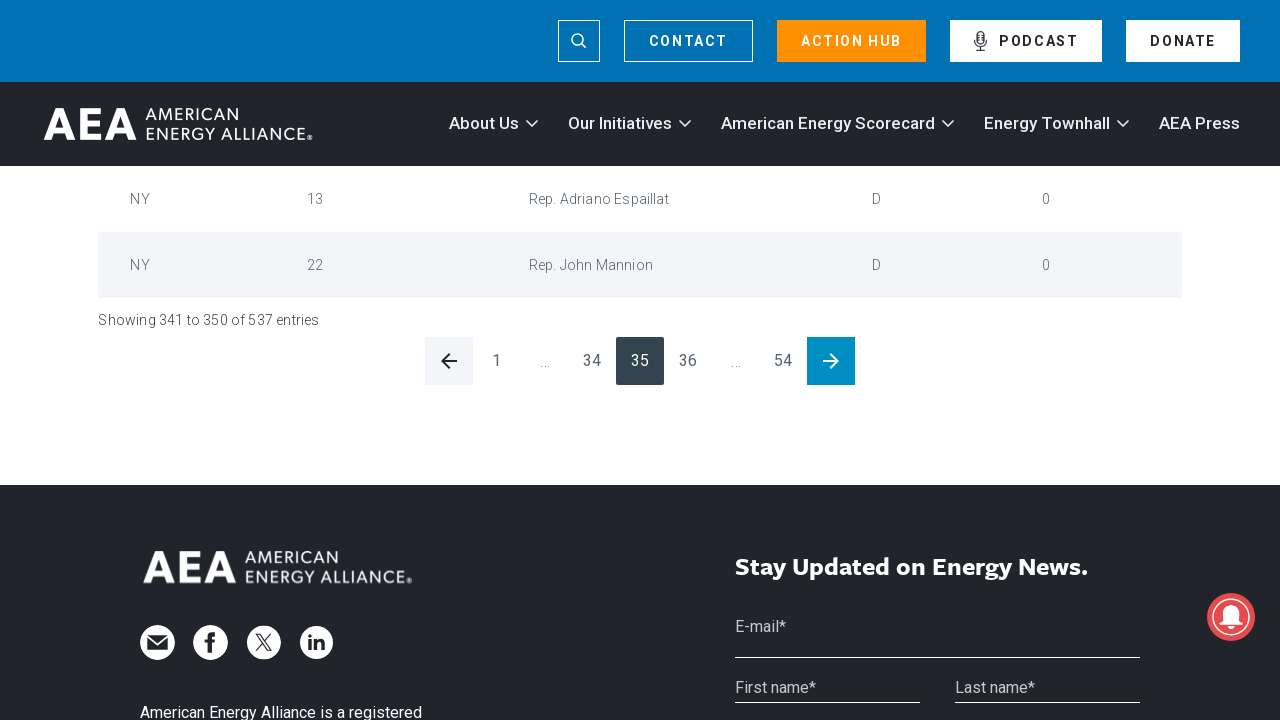

Waited for table content to update after pagination
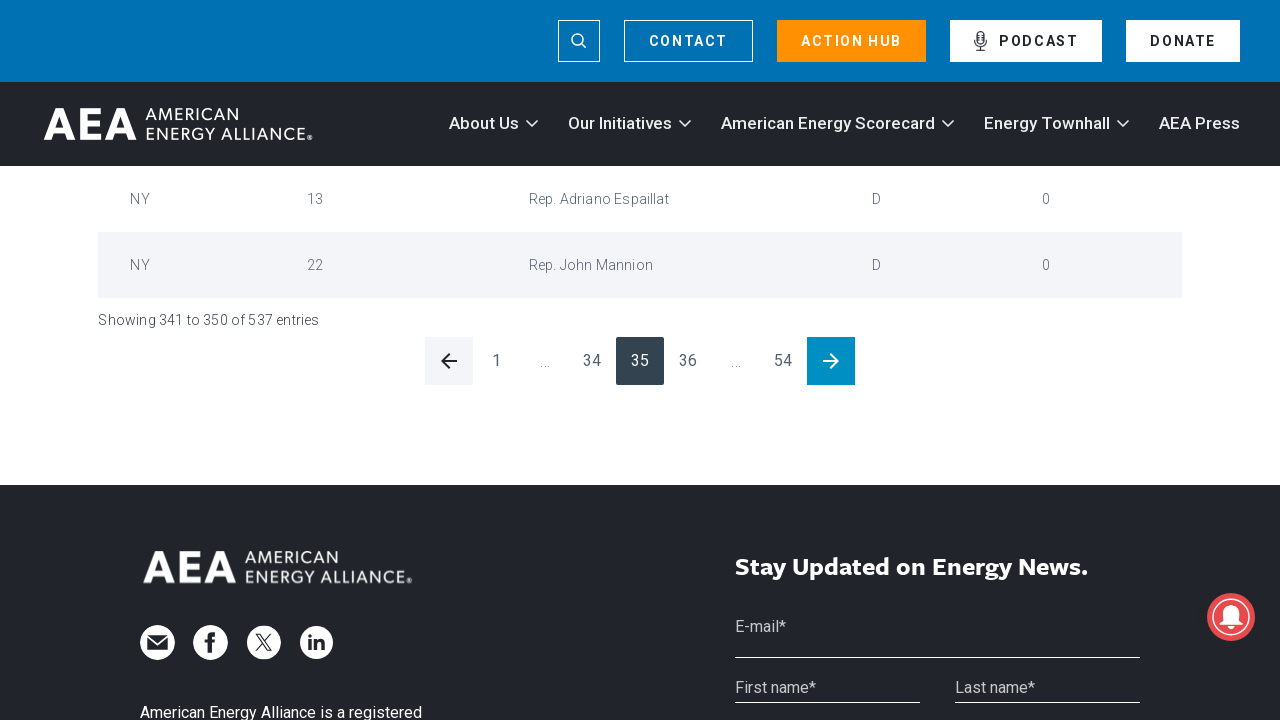

Waited 2 seconds for page content to load
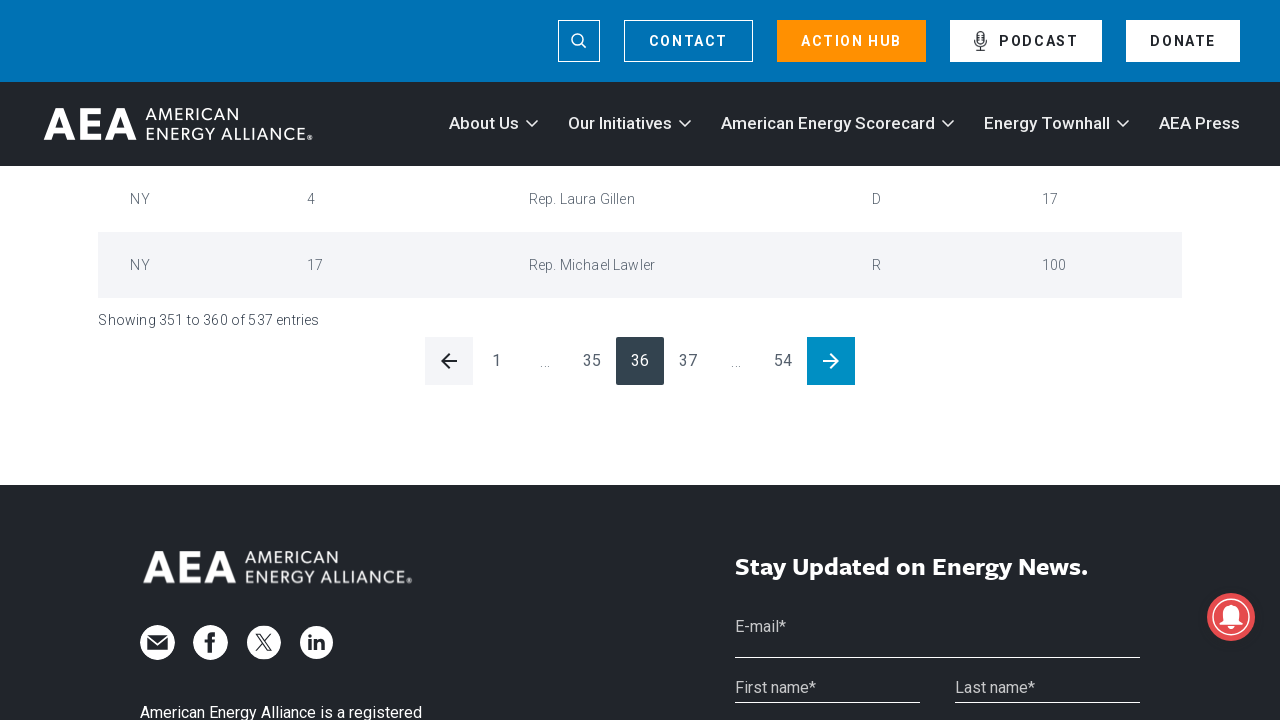

Checked for enabled next pagination button
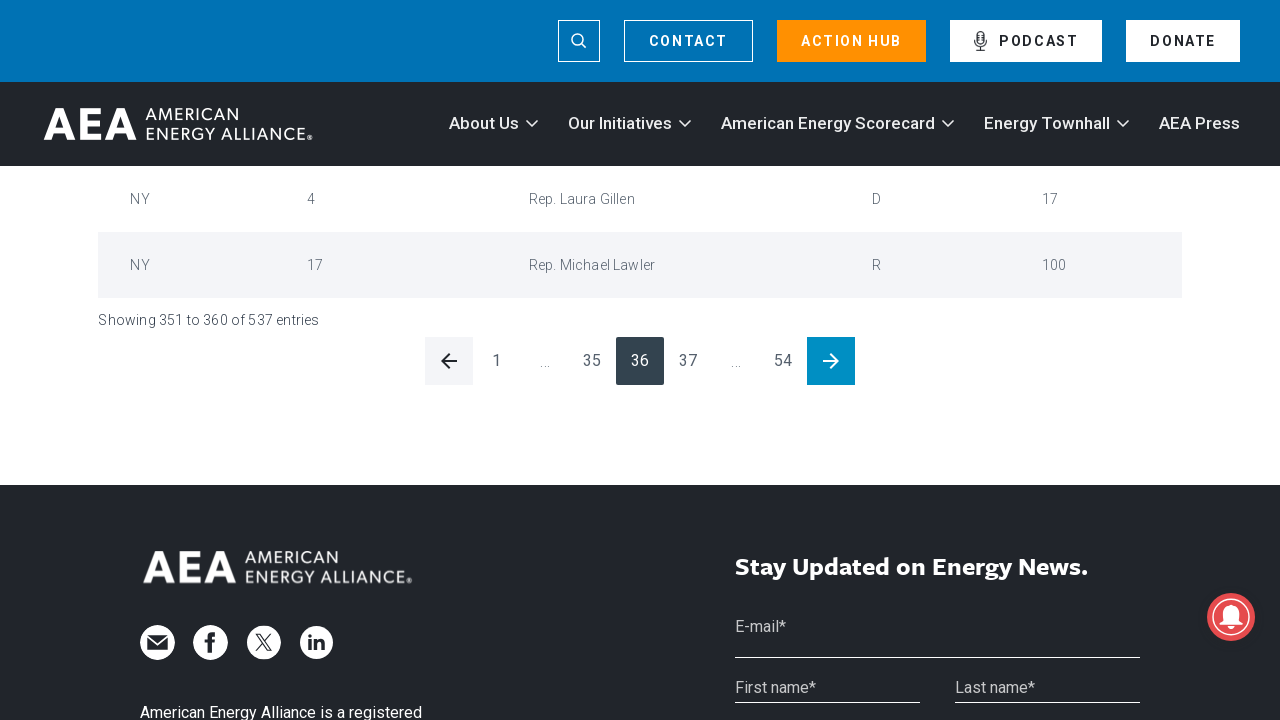

Clicked next button to navigate to next page
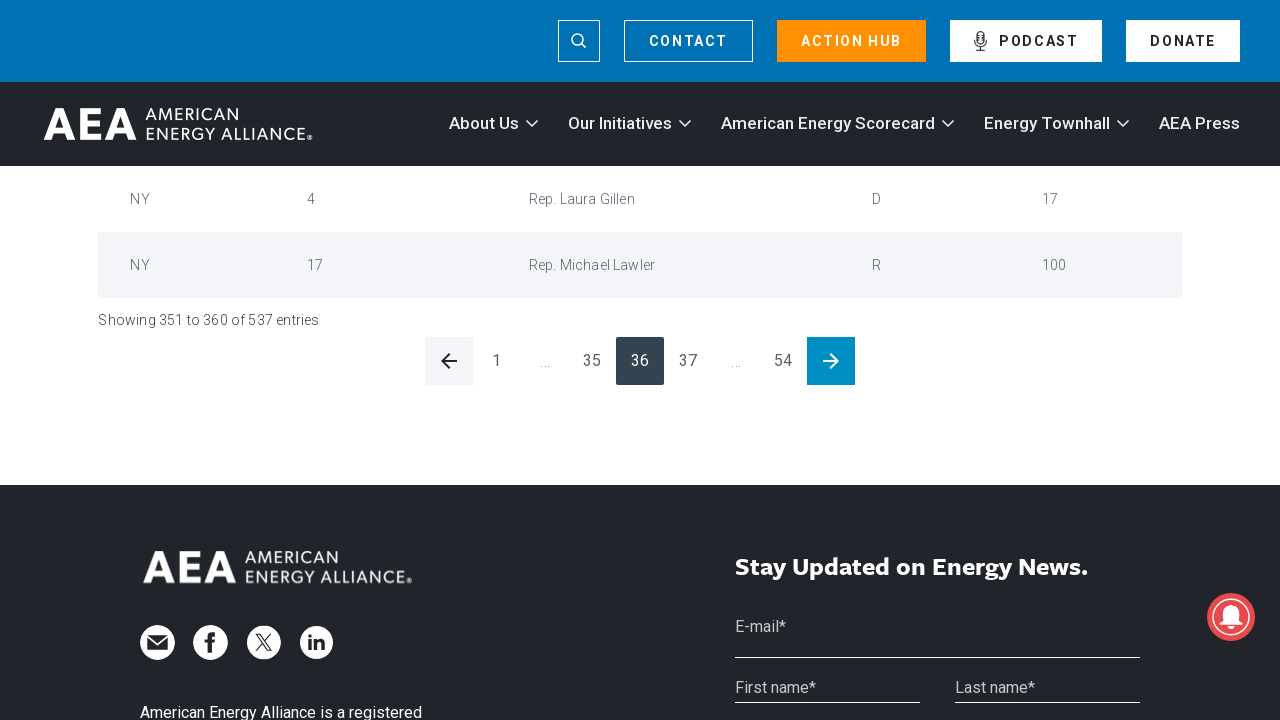

Waited for table content to update after pagination
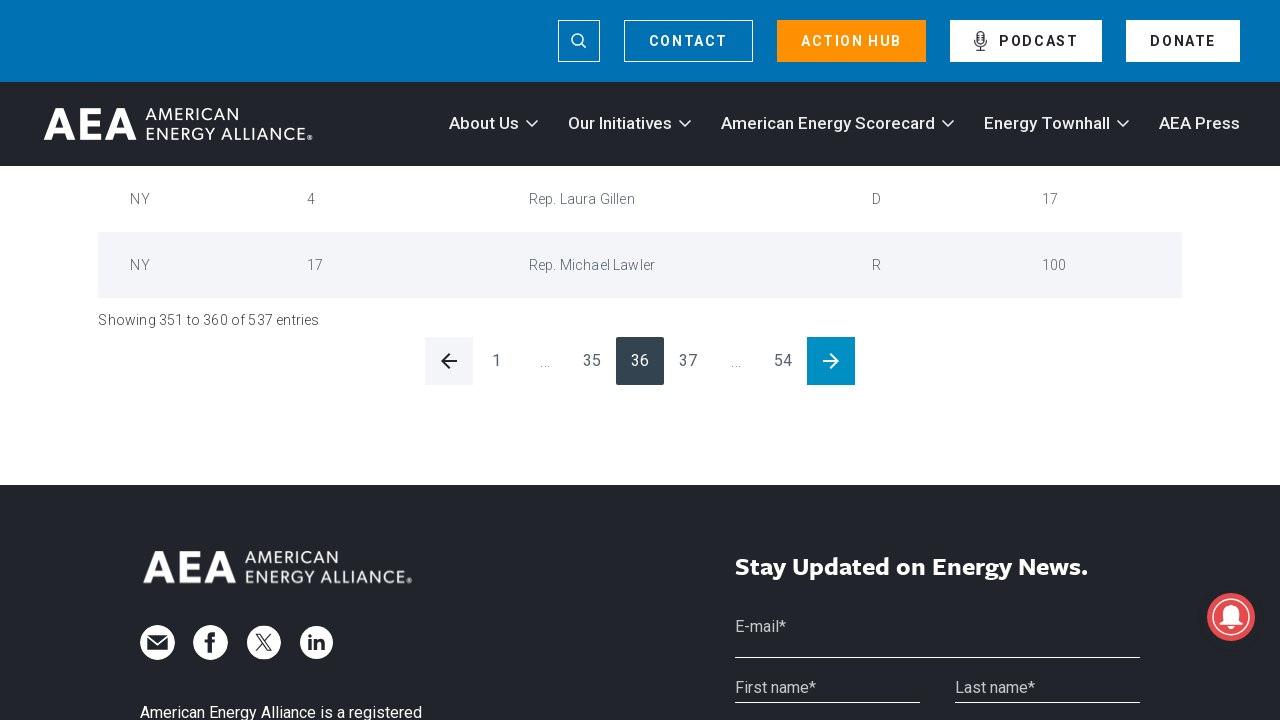

Waited 2 seconds for page content to load
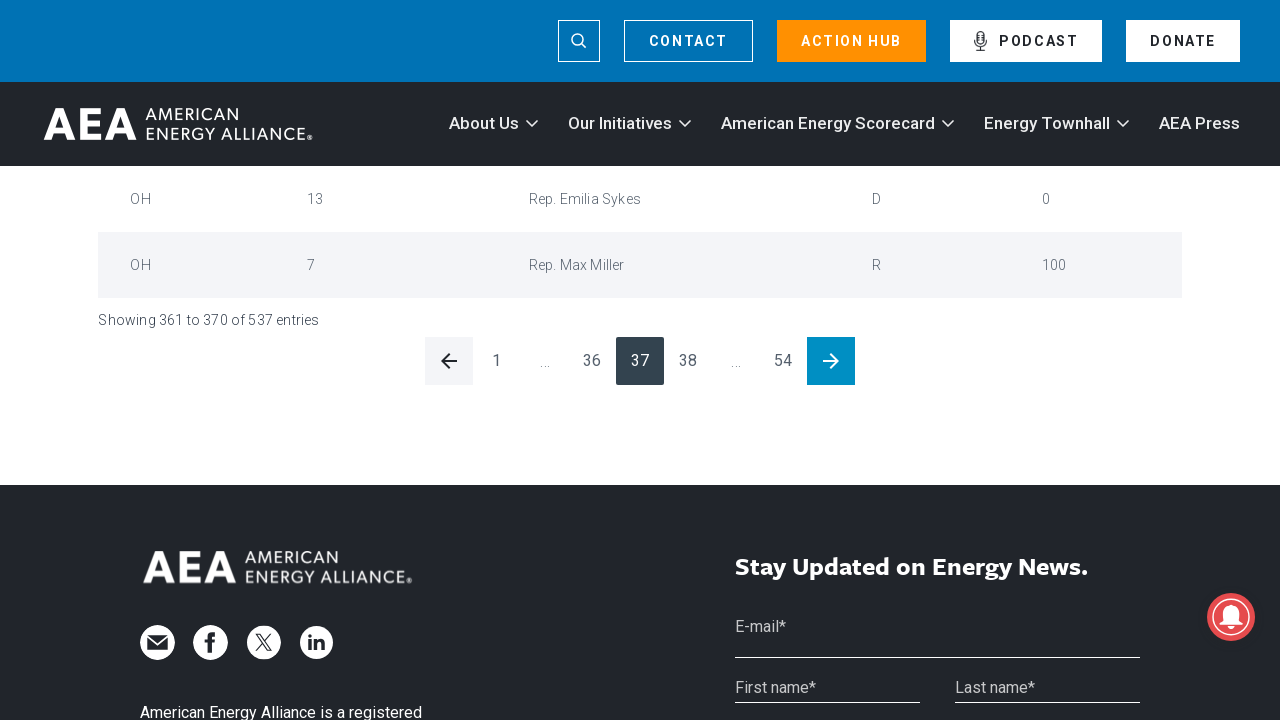

Checked for enabled next pagination button
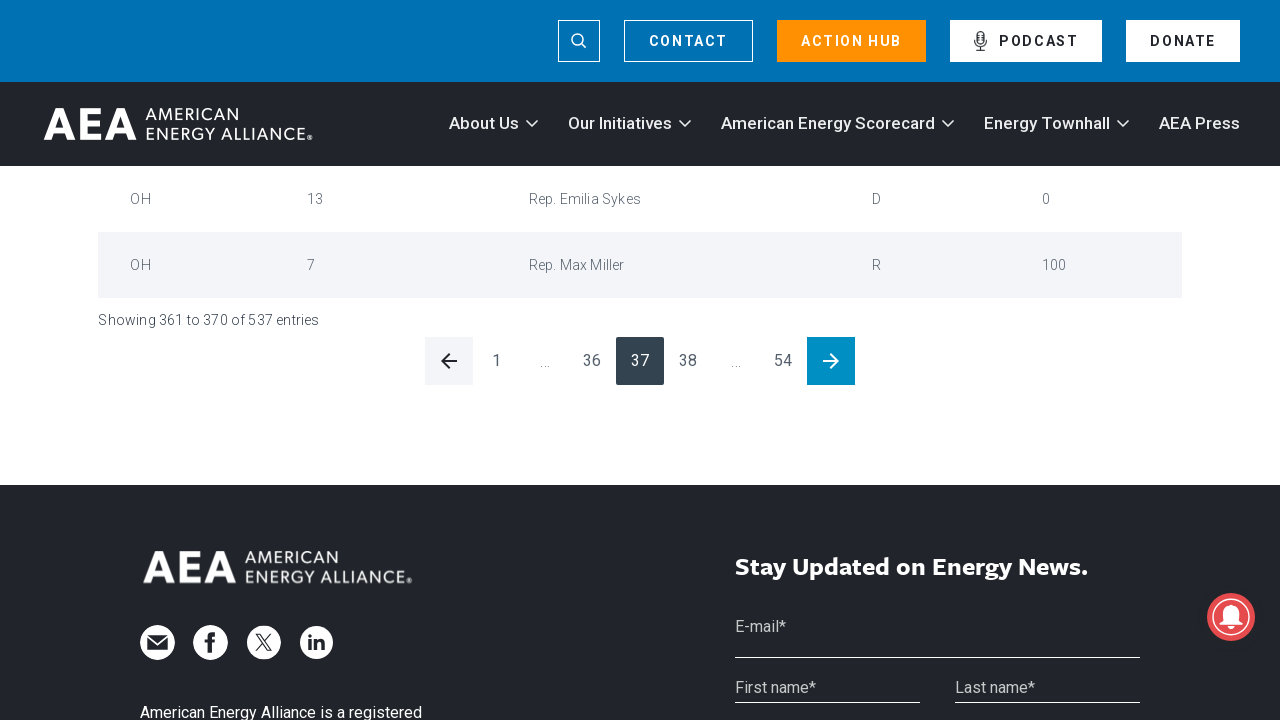

Clicked next button to navigate to next page
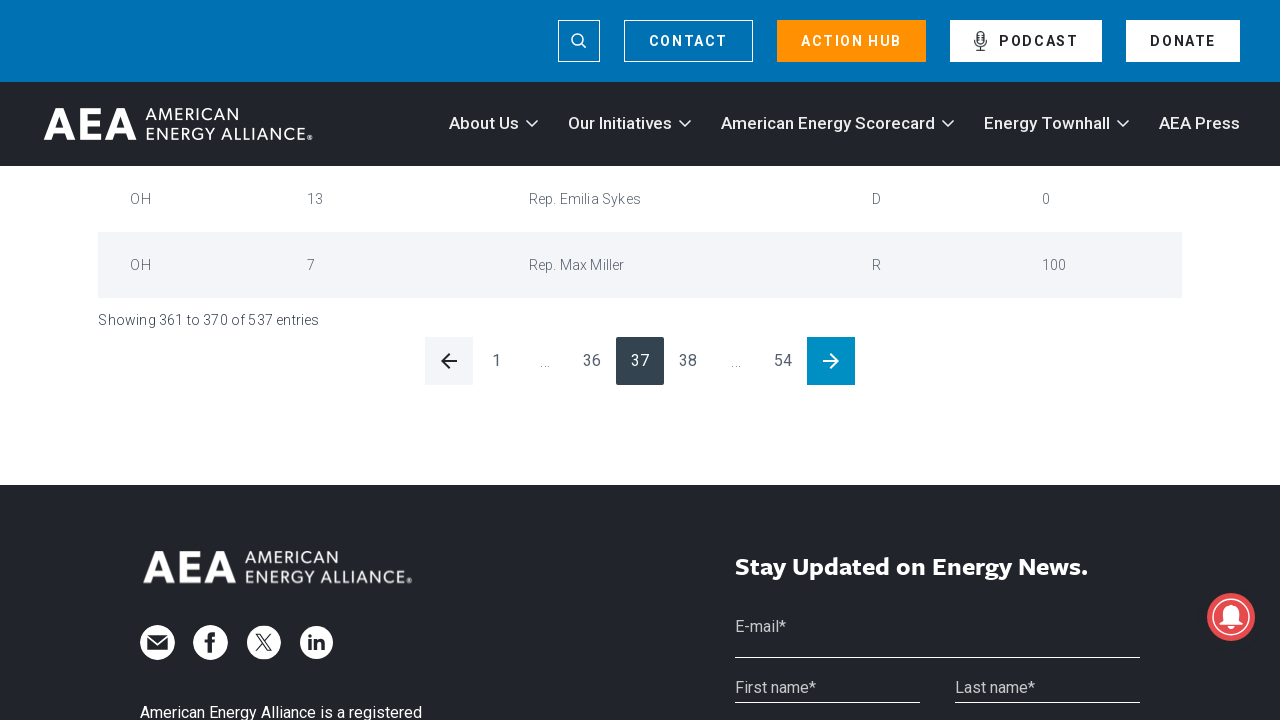

Waited for table content to update after pagination
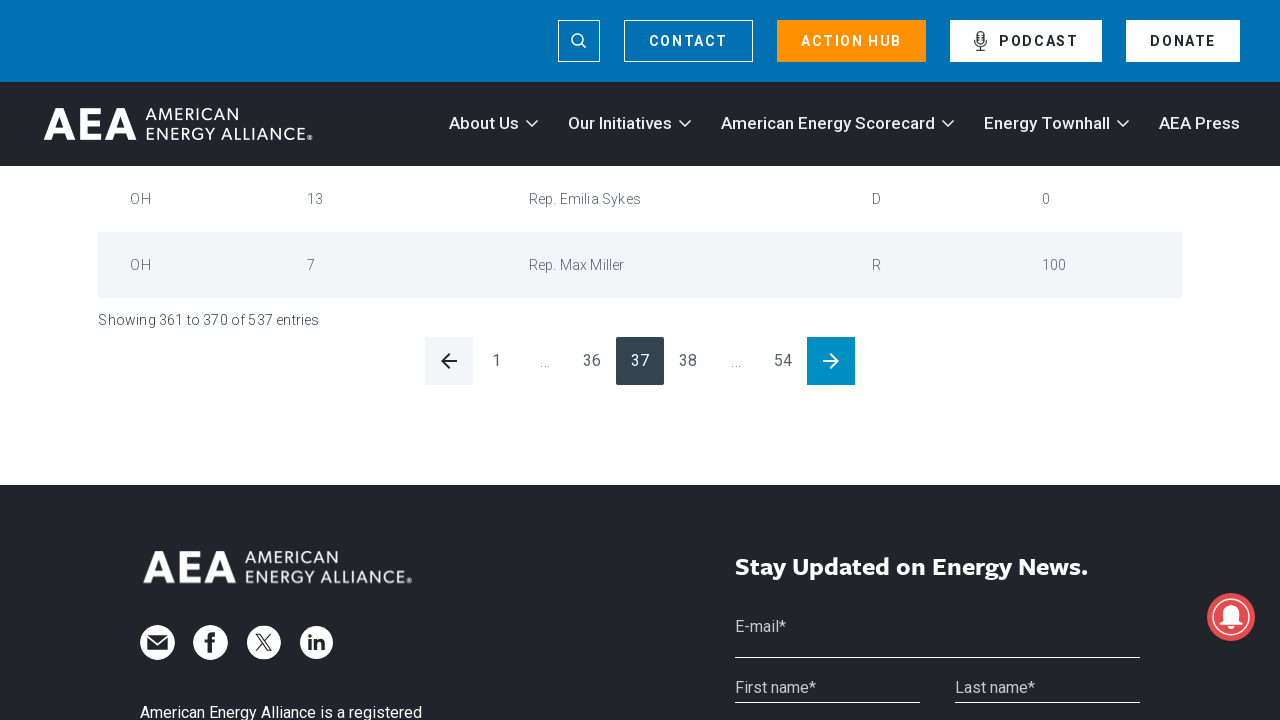

Waited 2 seconds for page content to load
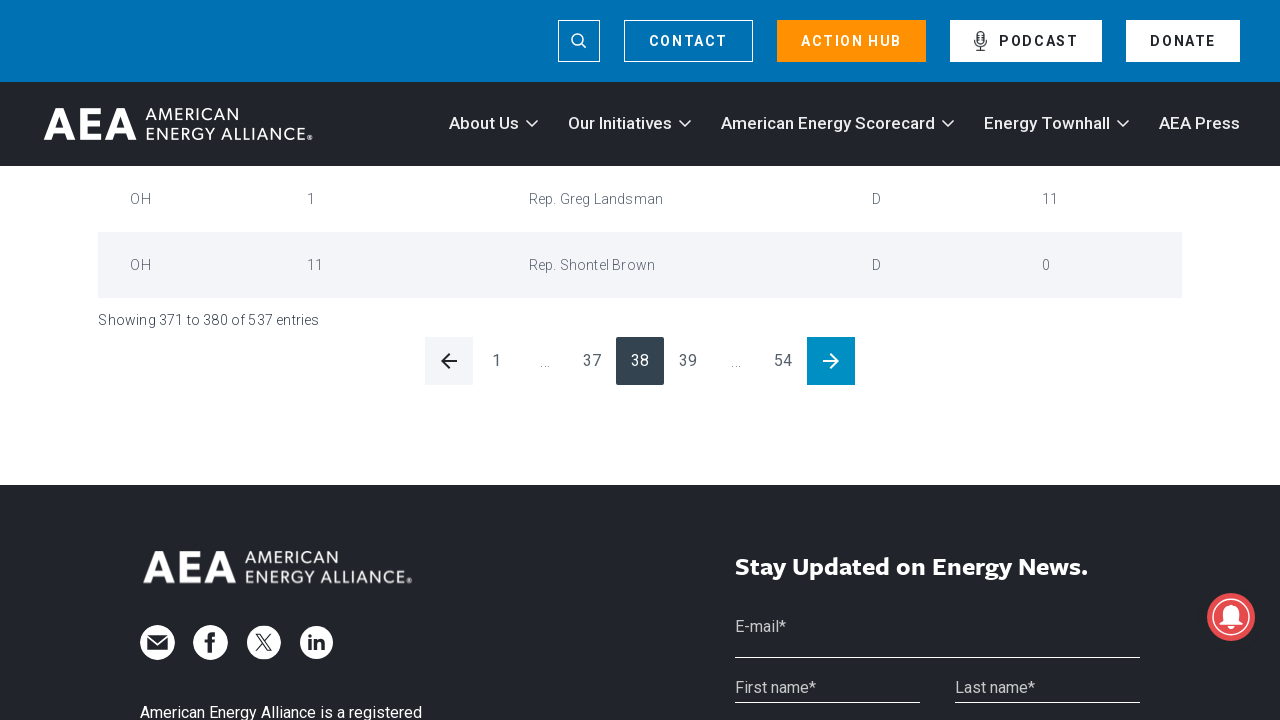

Checked for enabled next pagination button
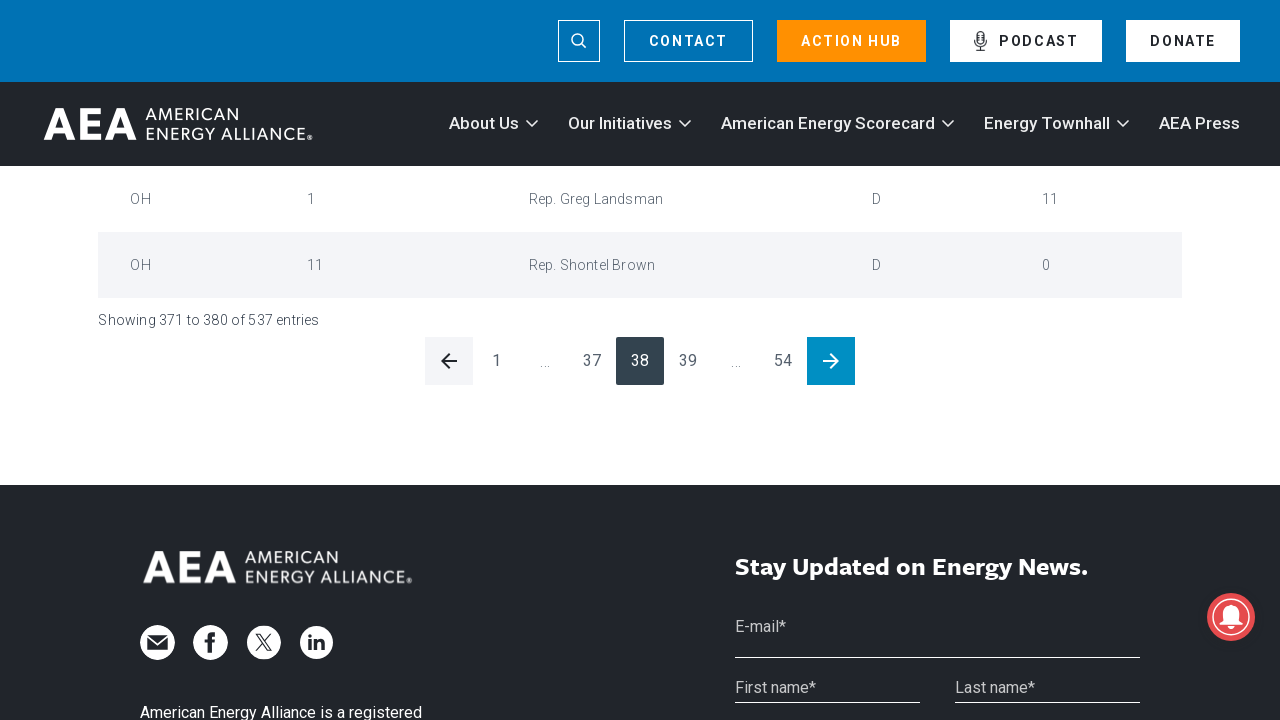

Clicked next button to navigate to next page
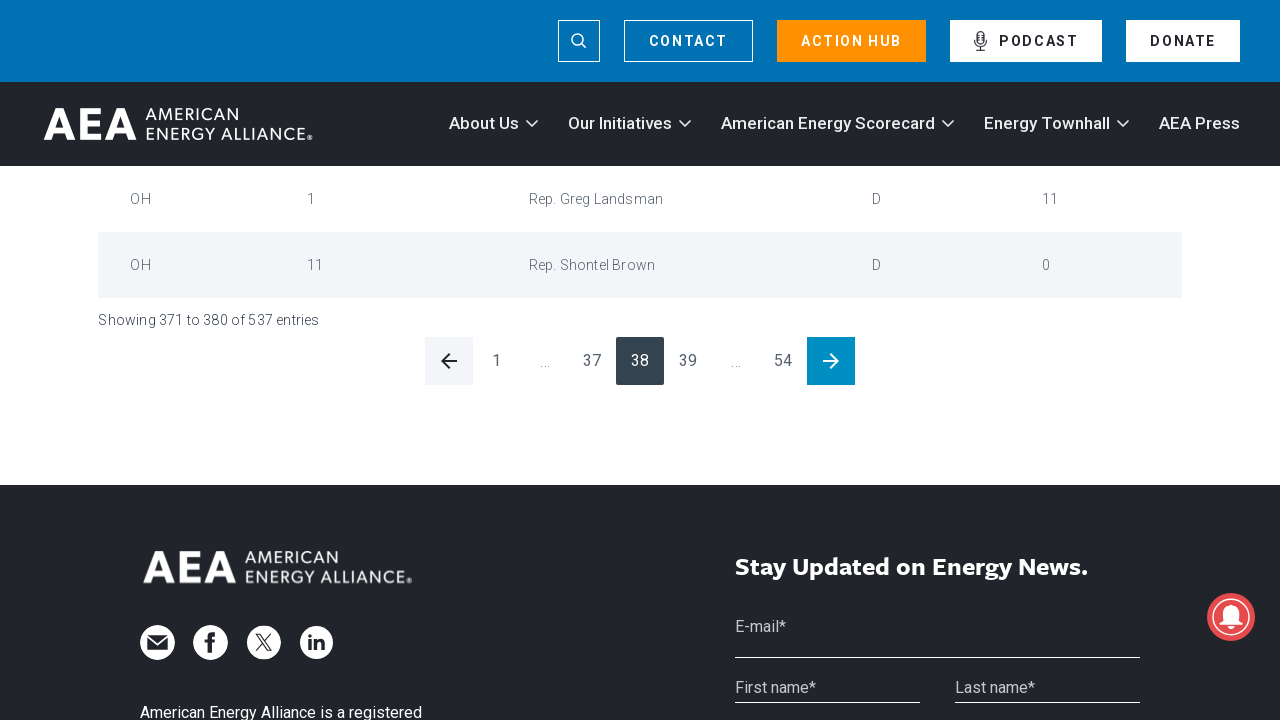

Waited for table content to update after pagination
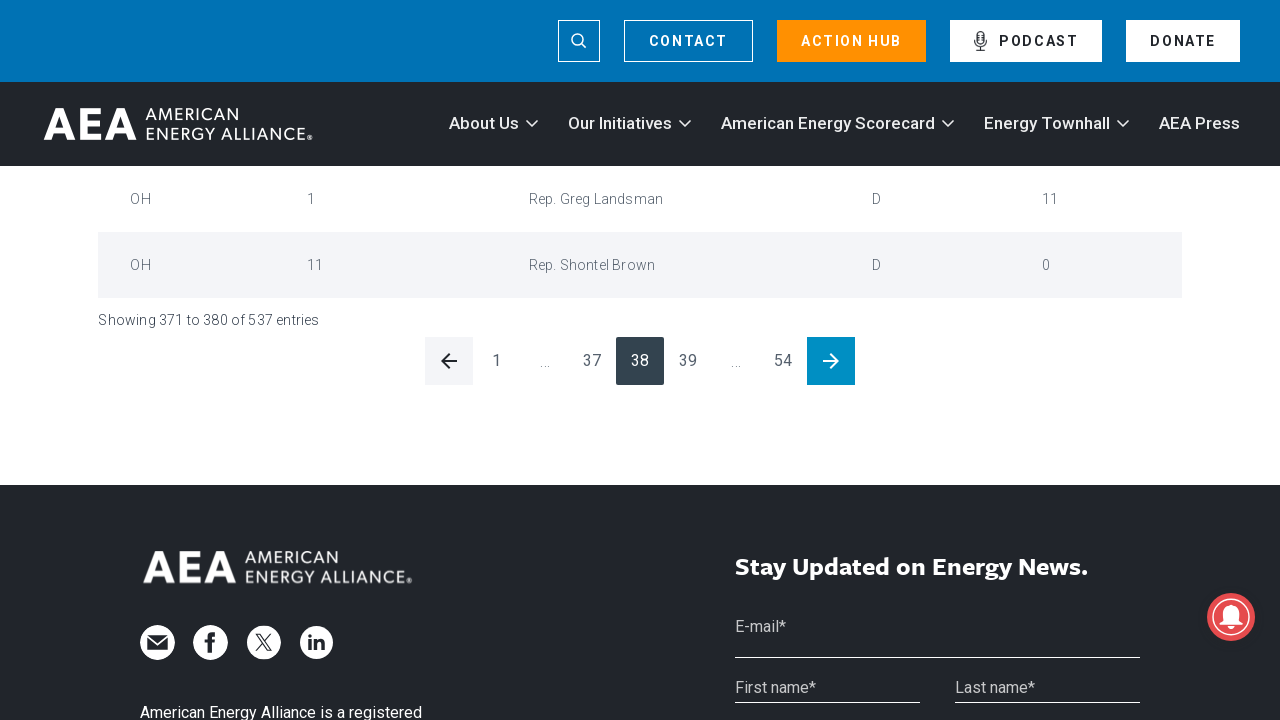

Waited 2 seconds for page content to load
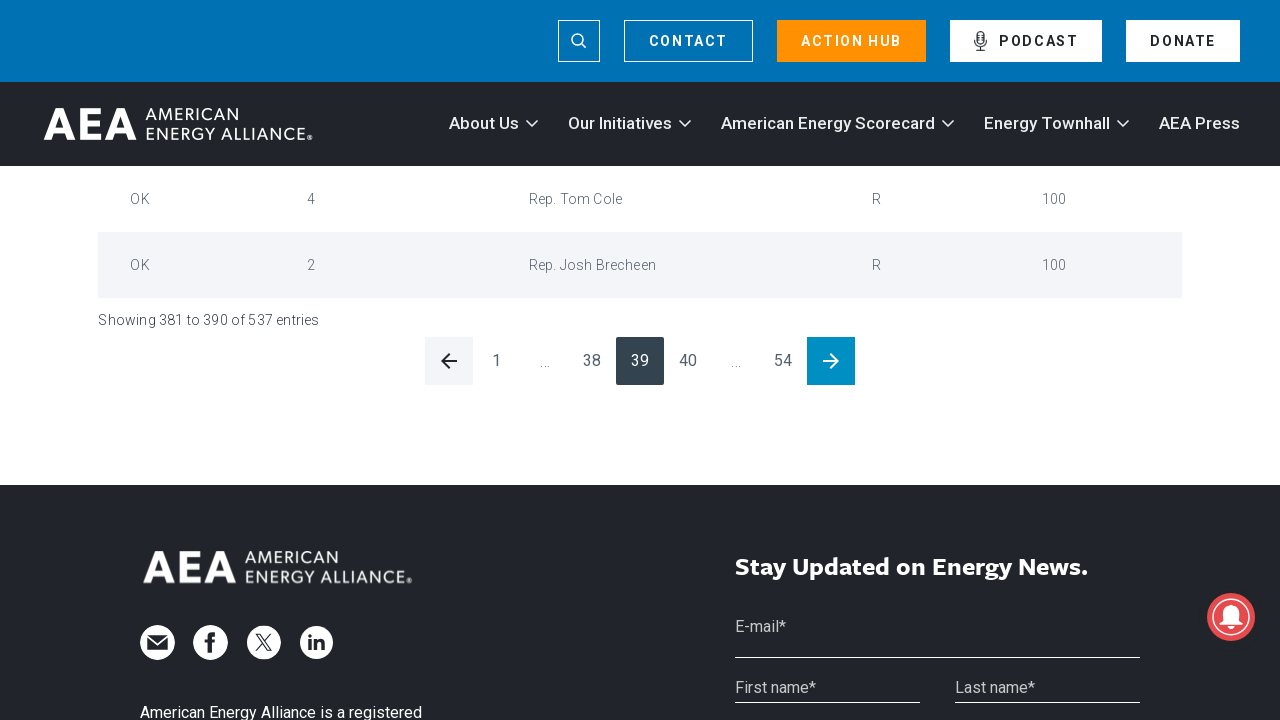

Checked for enabled next pagination button
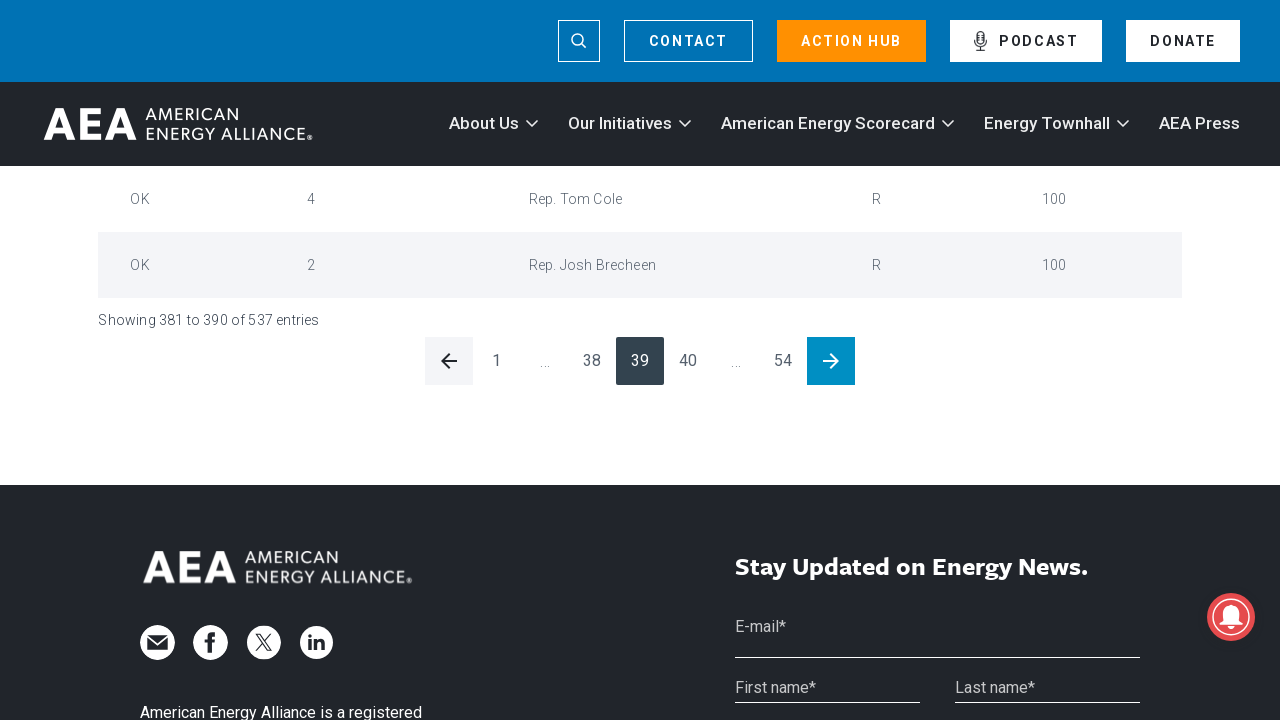

Clicked next button to navigate to next page
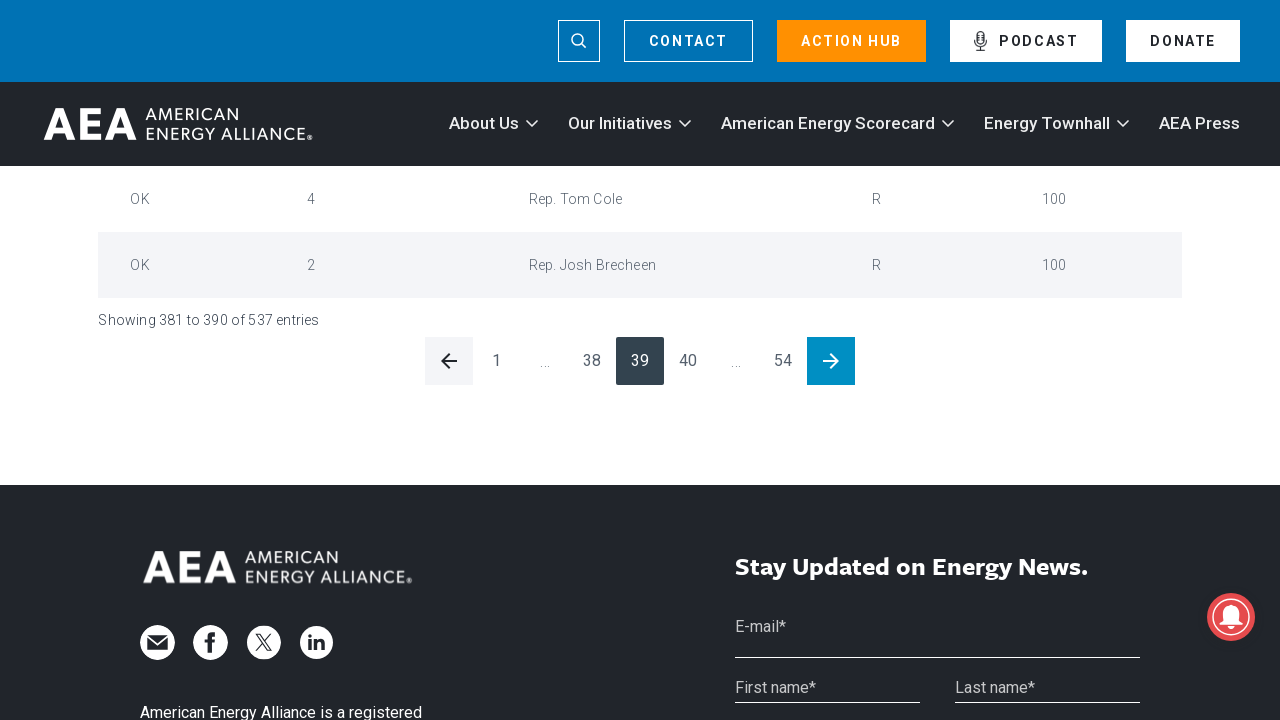

Waited for table content to update after pagination
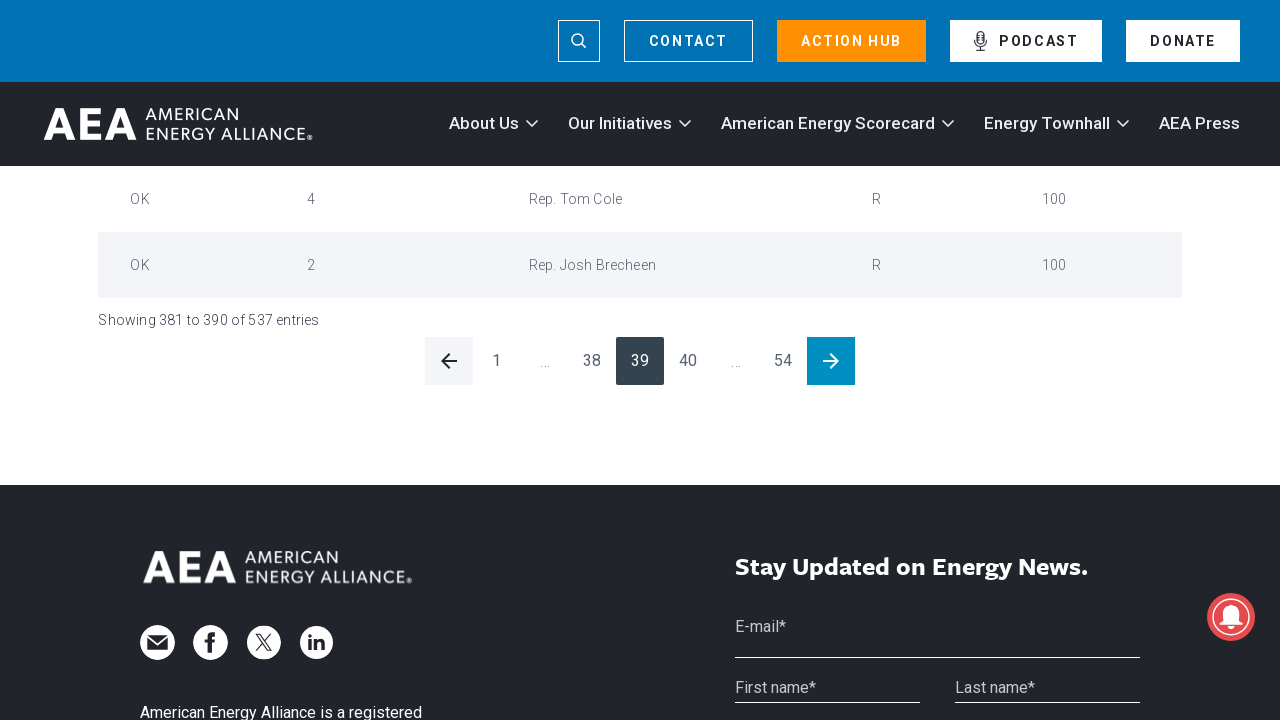

Waited 2 seconds for page content to load
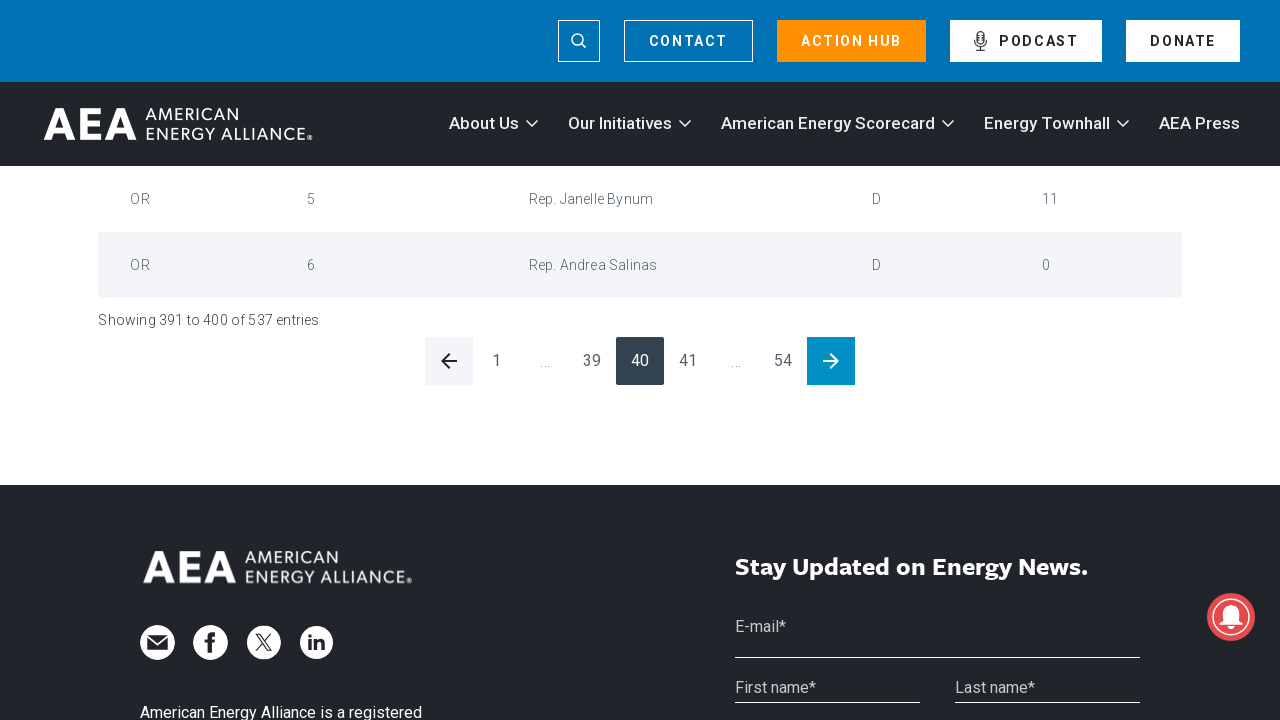

Checked for enabled next pagination button
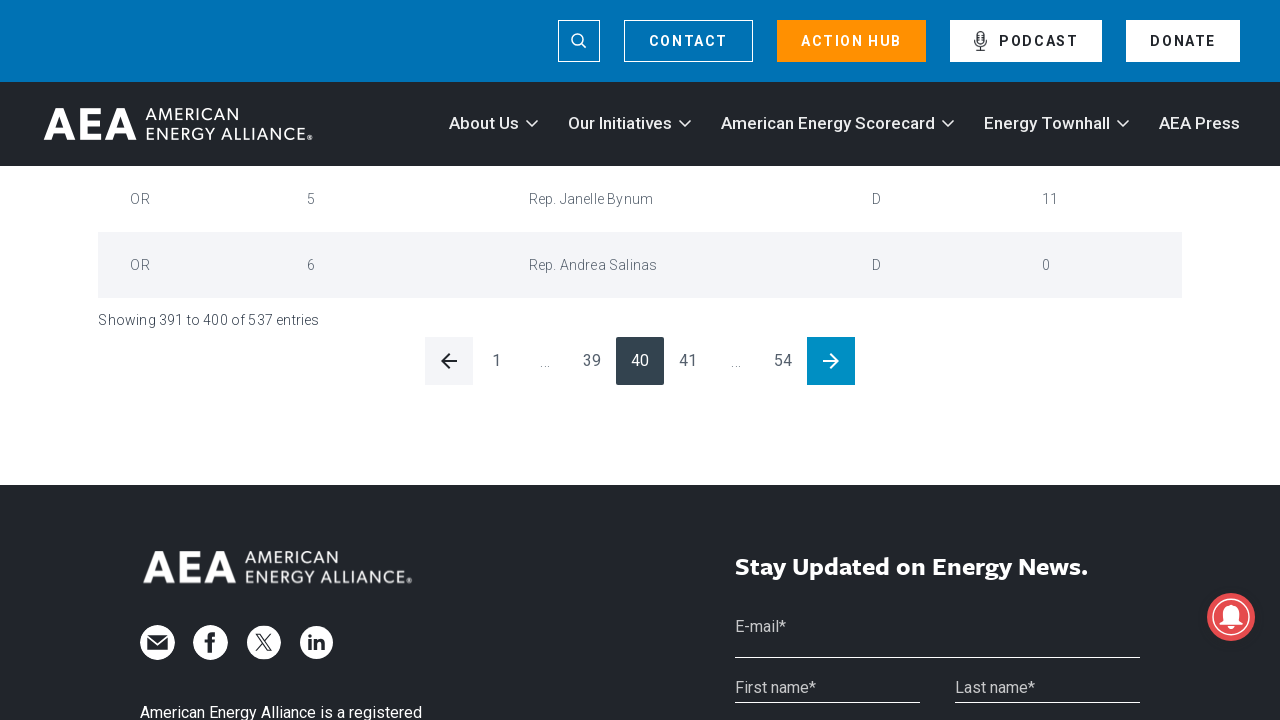

Clicked next button to navigate to next page
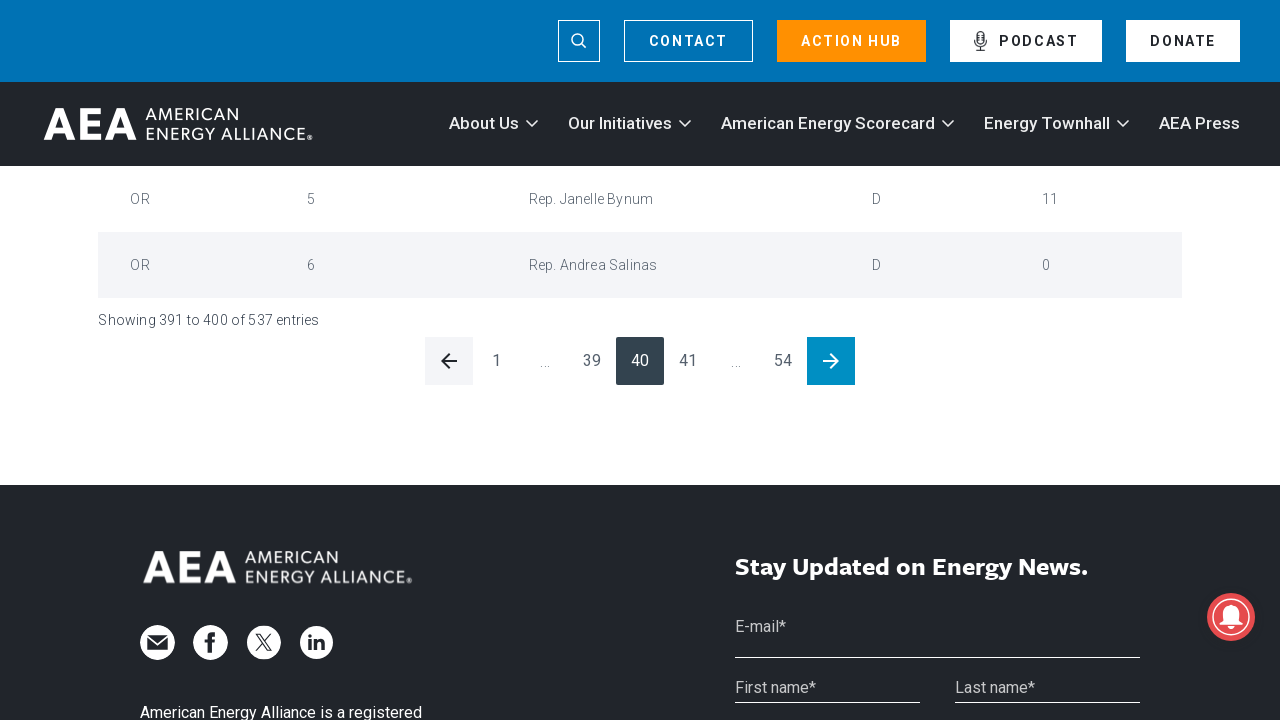

Waited for table content to update after pagination
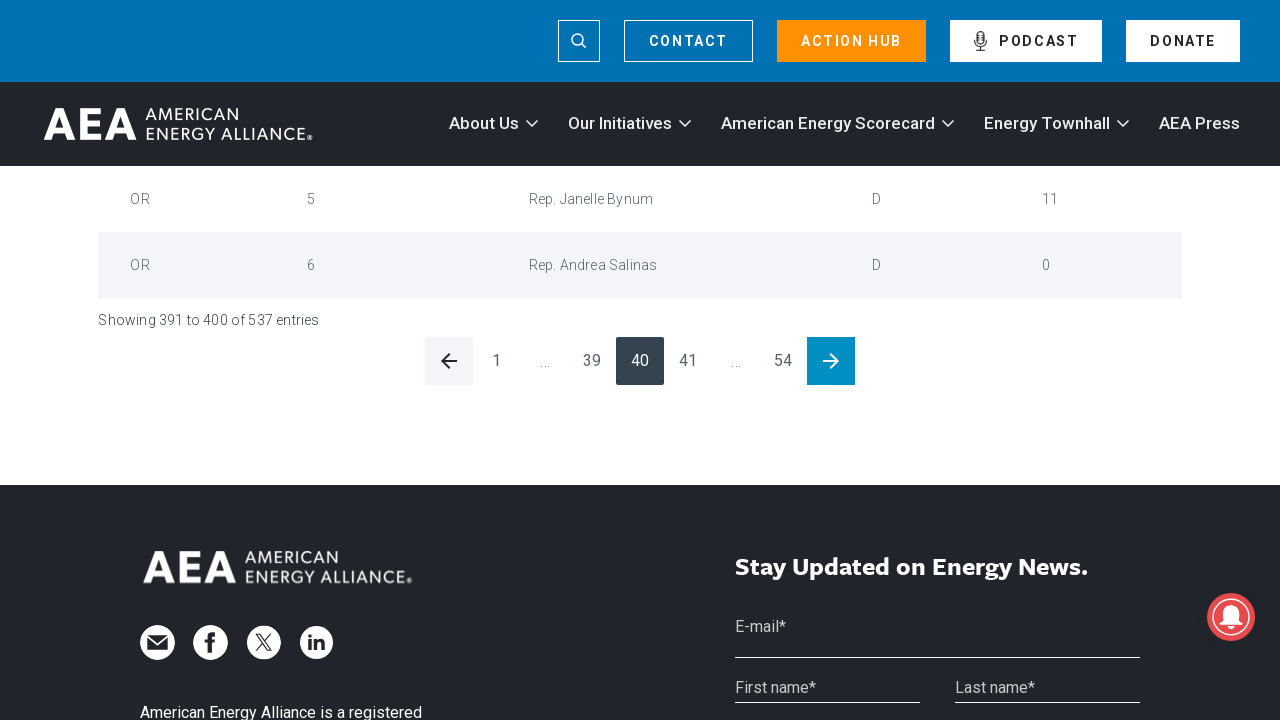

Waited 2 seconds for page content to load
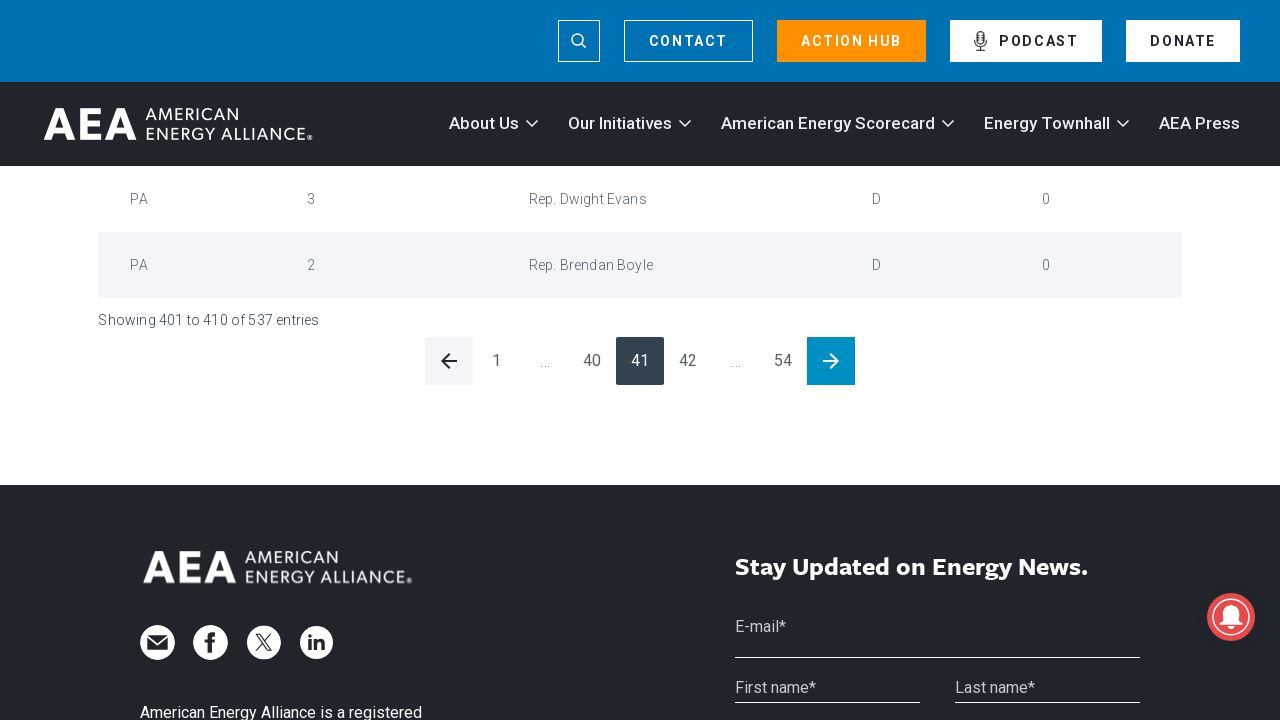

Checked for enabled next pagination button
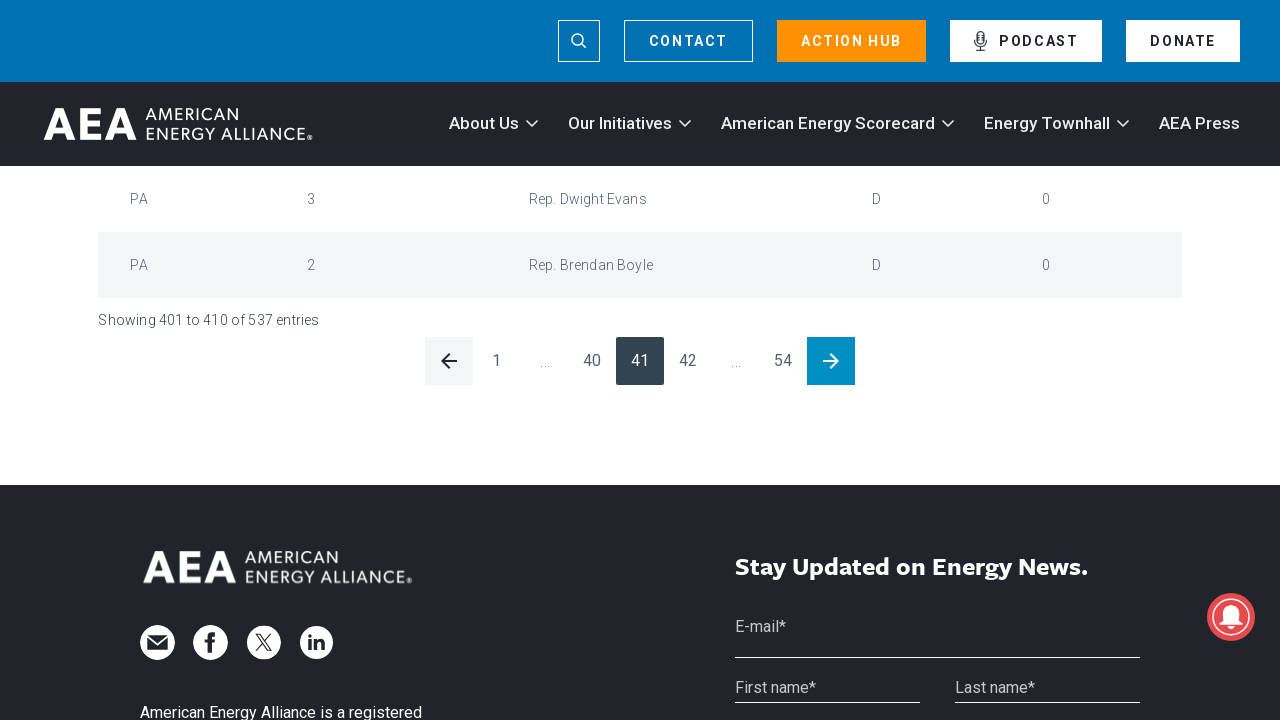

Clicked next button to navigate to next page
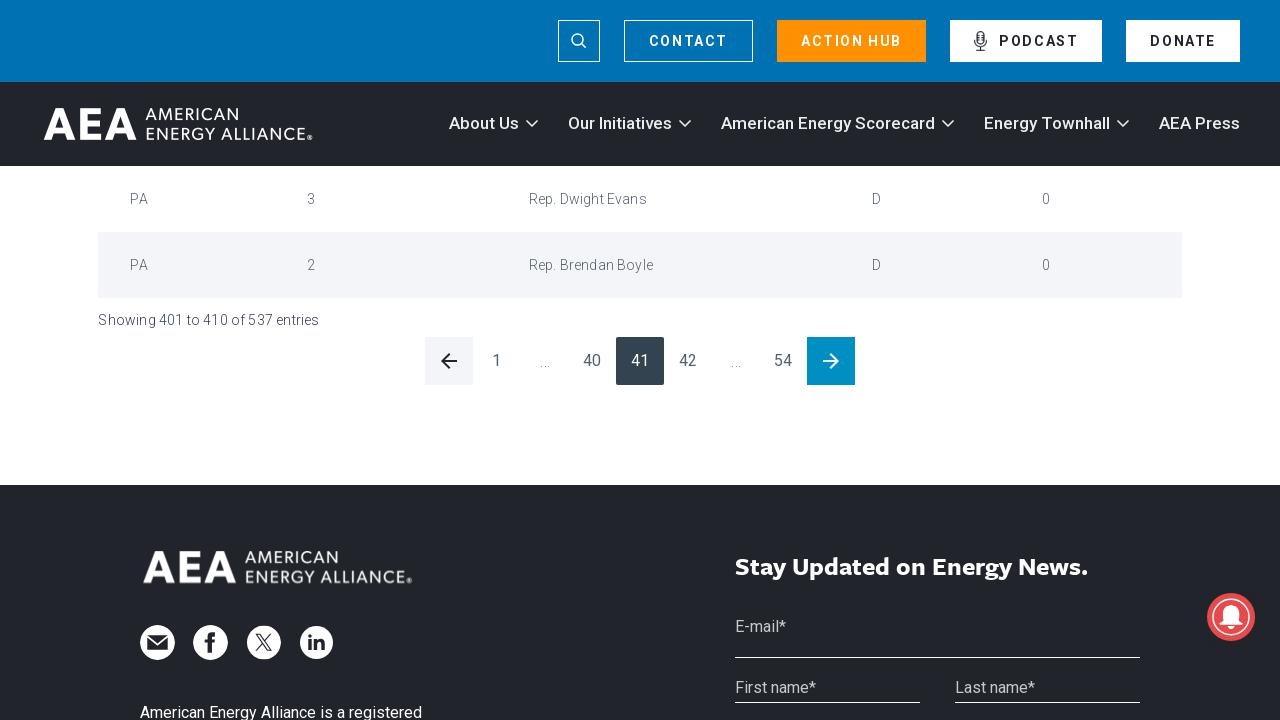

Waited for table content to update after pagination
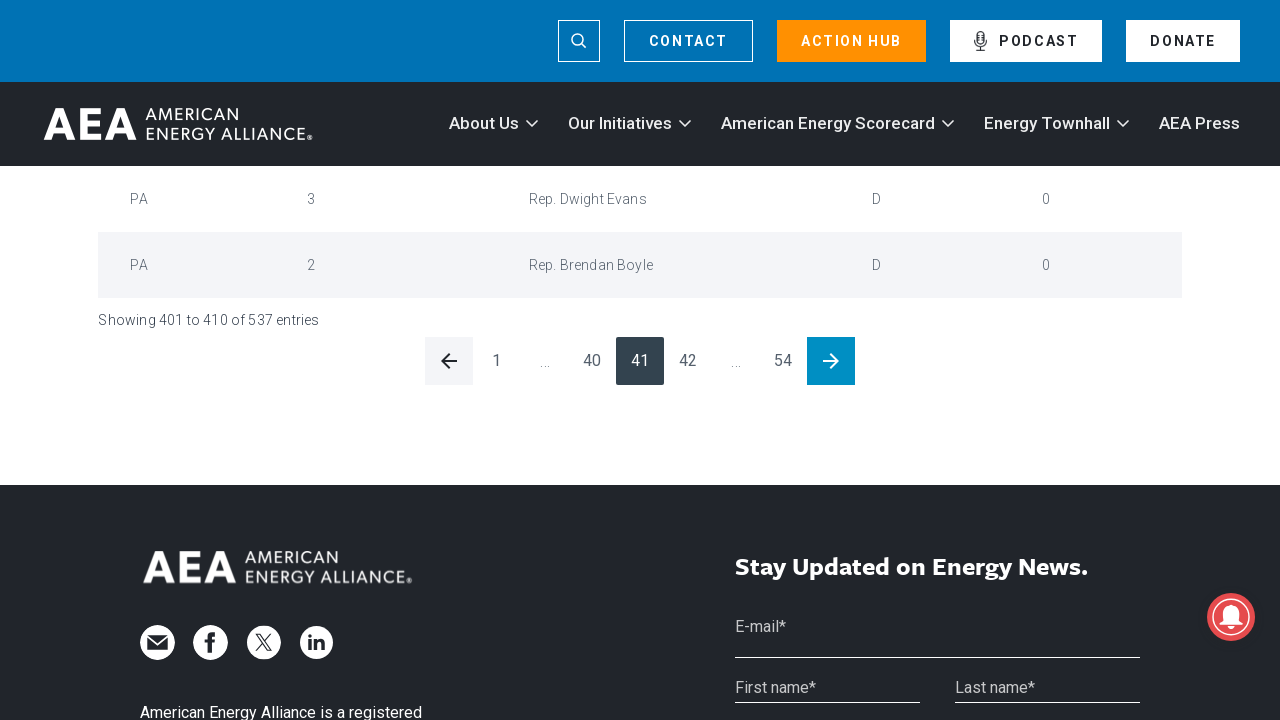

Waited 2 seconds for page content to load
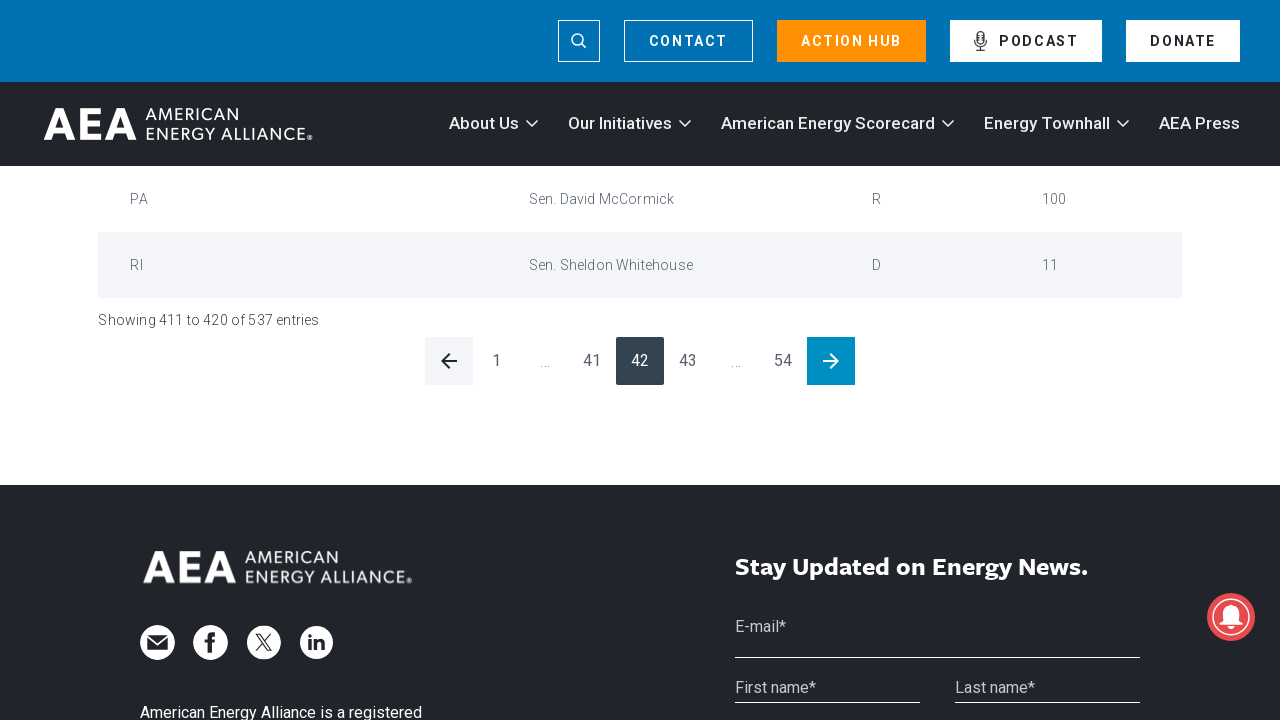

Checked for enabled next pagination button
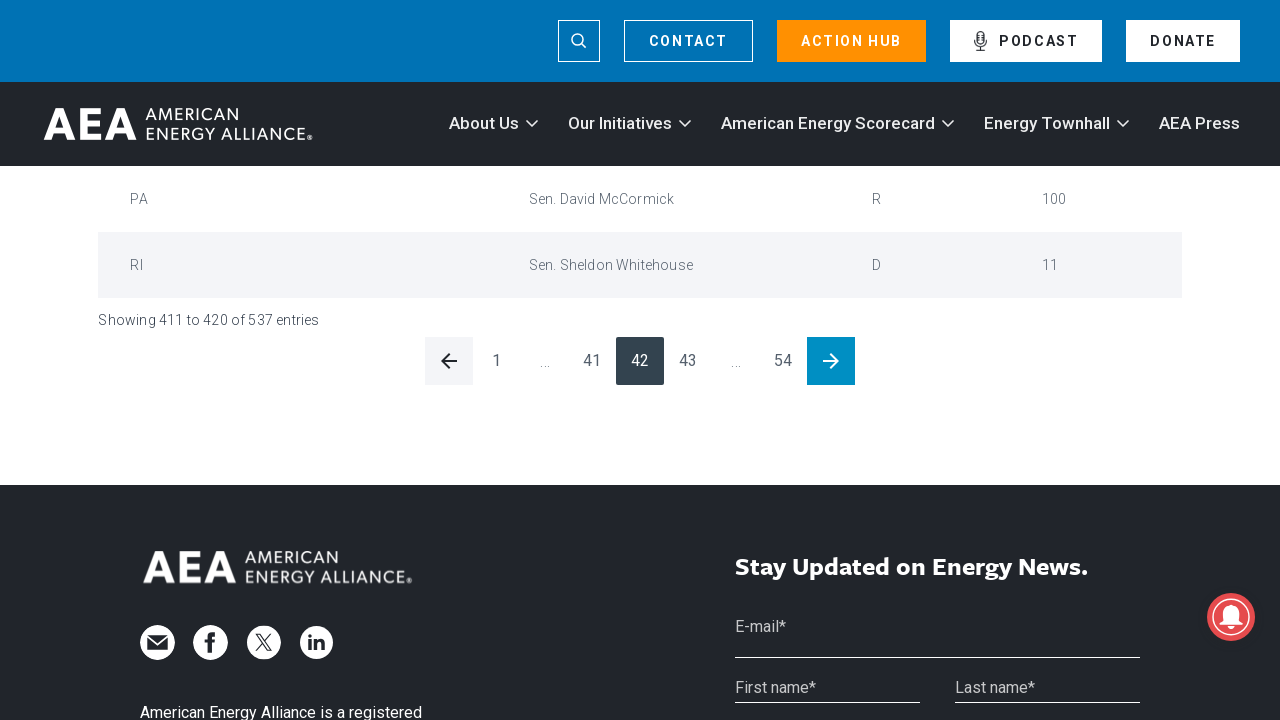

Clicked next button to navigate to next page
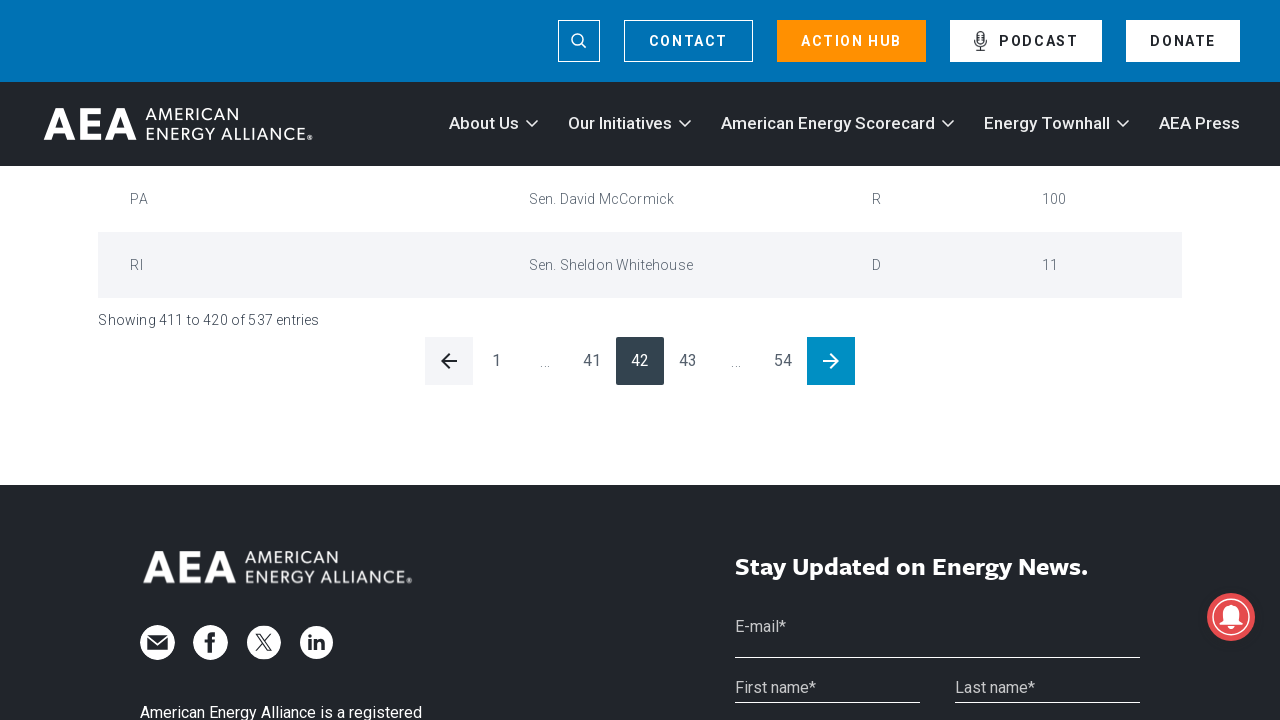

Waited for table content to update after pagination
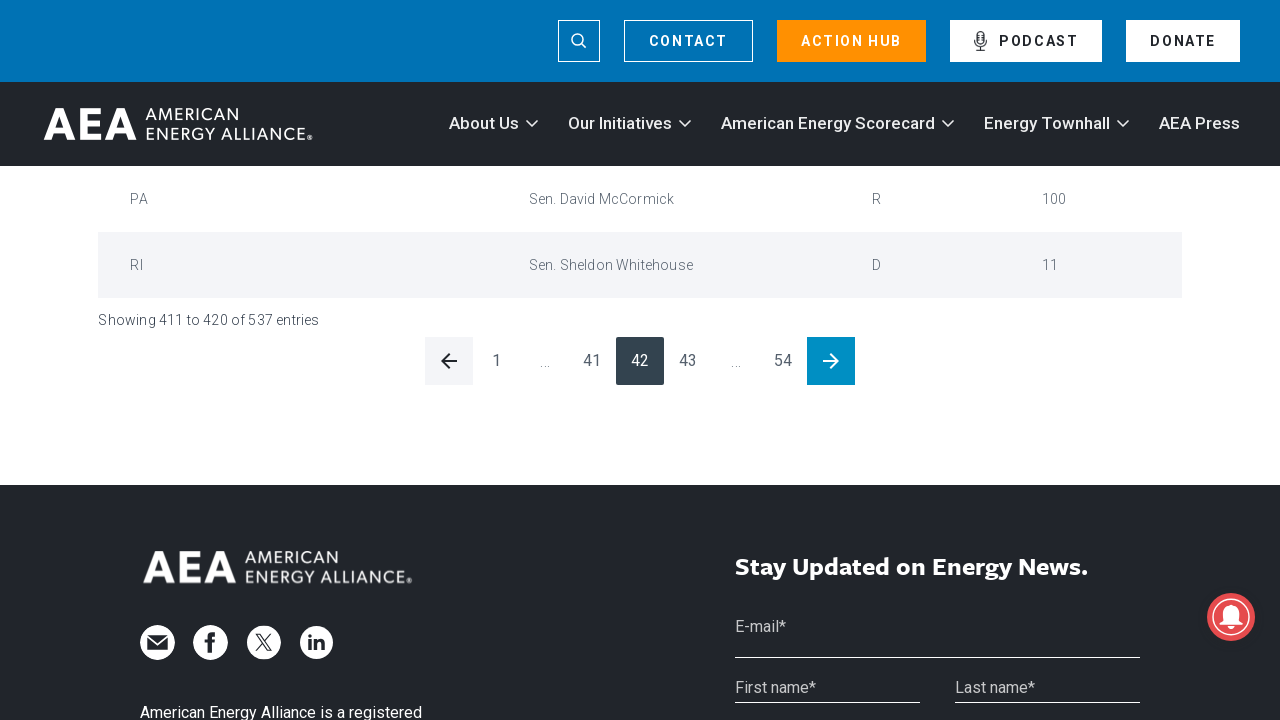

Waited 2 seconds for page content to load
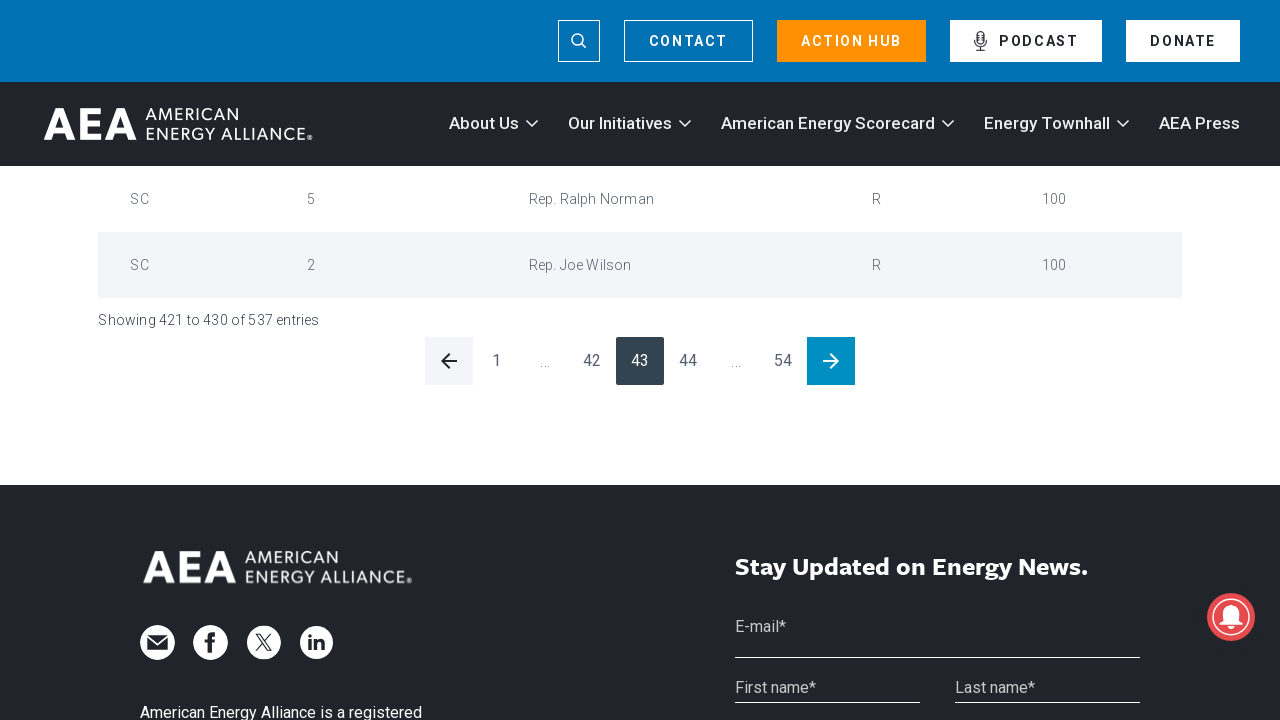

Checked for enabled next pagination button
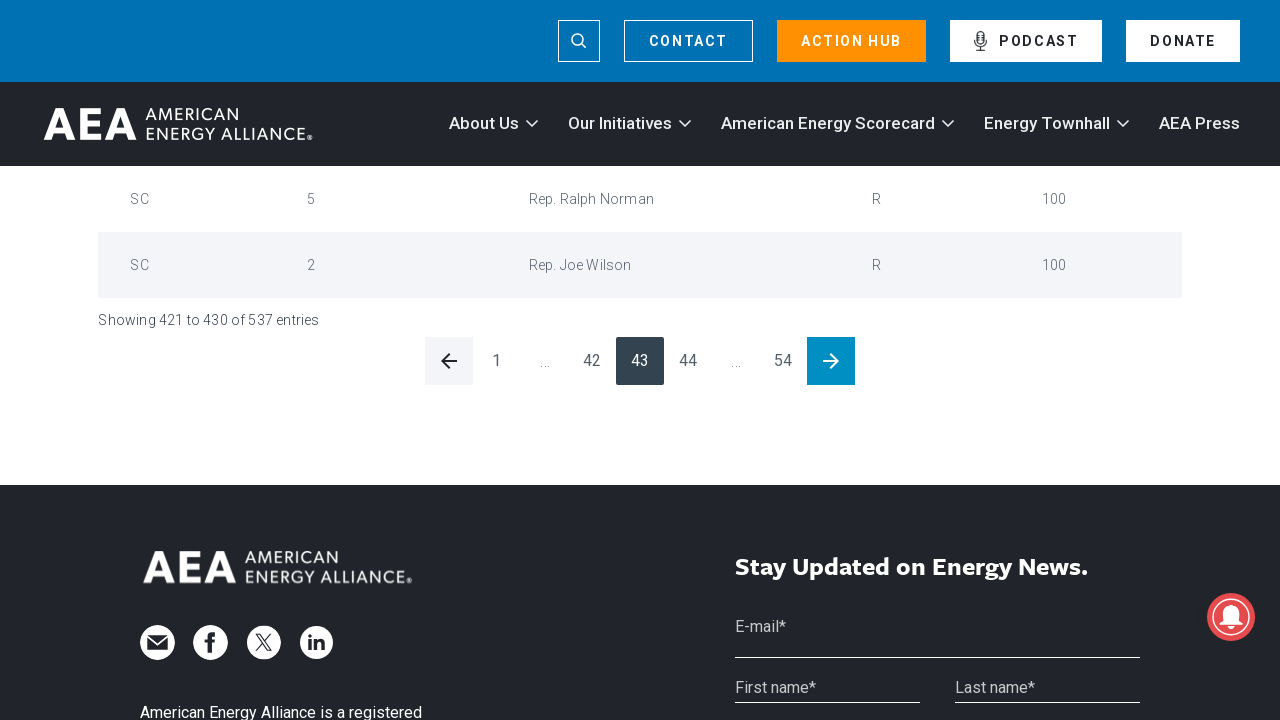

Clicked next button to navigate to next page
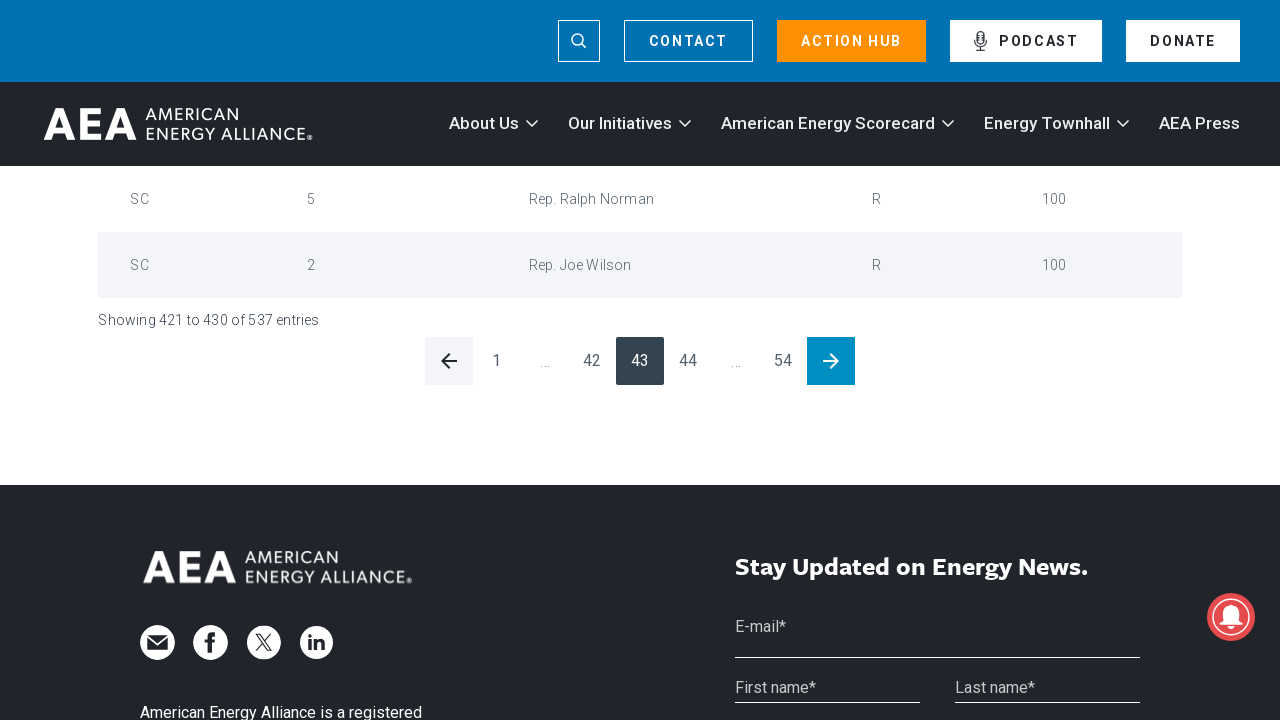

Waited for table content to update after pagination
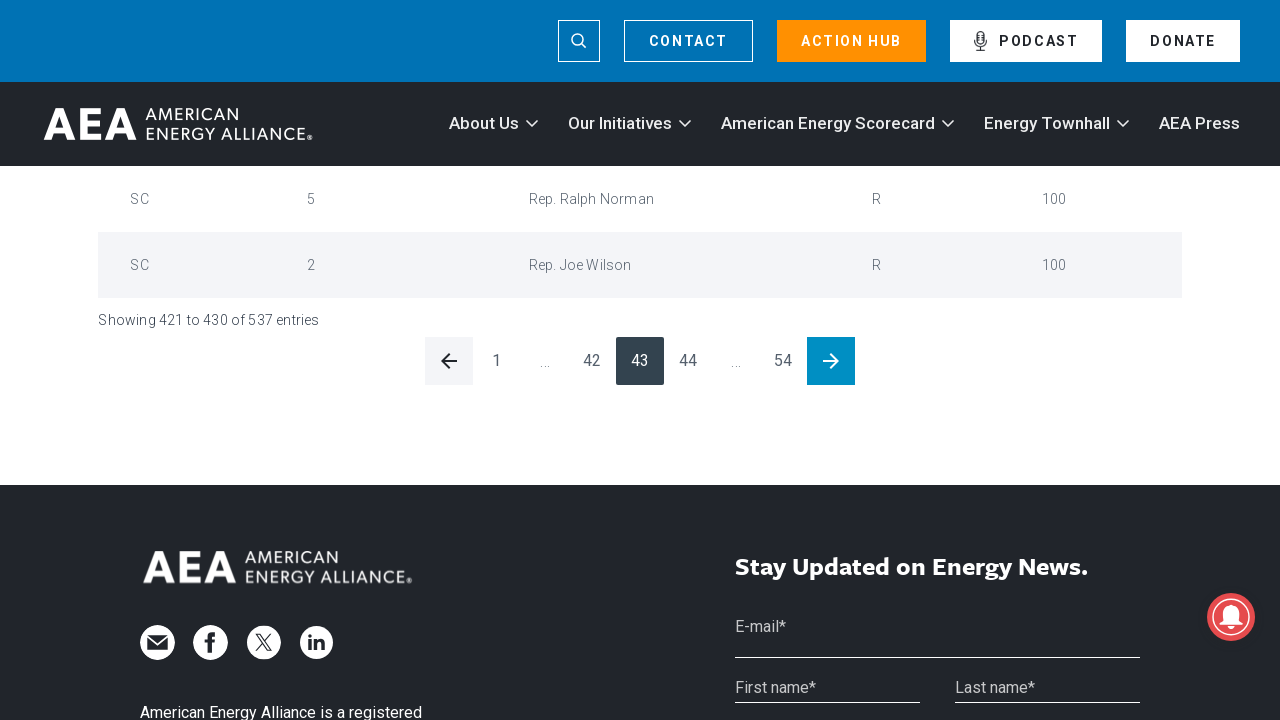

Waited 2 seconds for page content to load
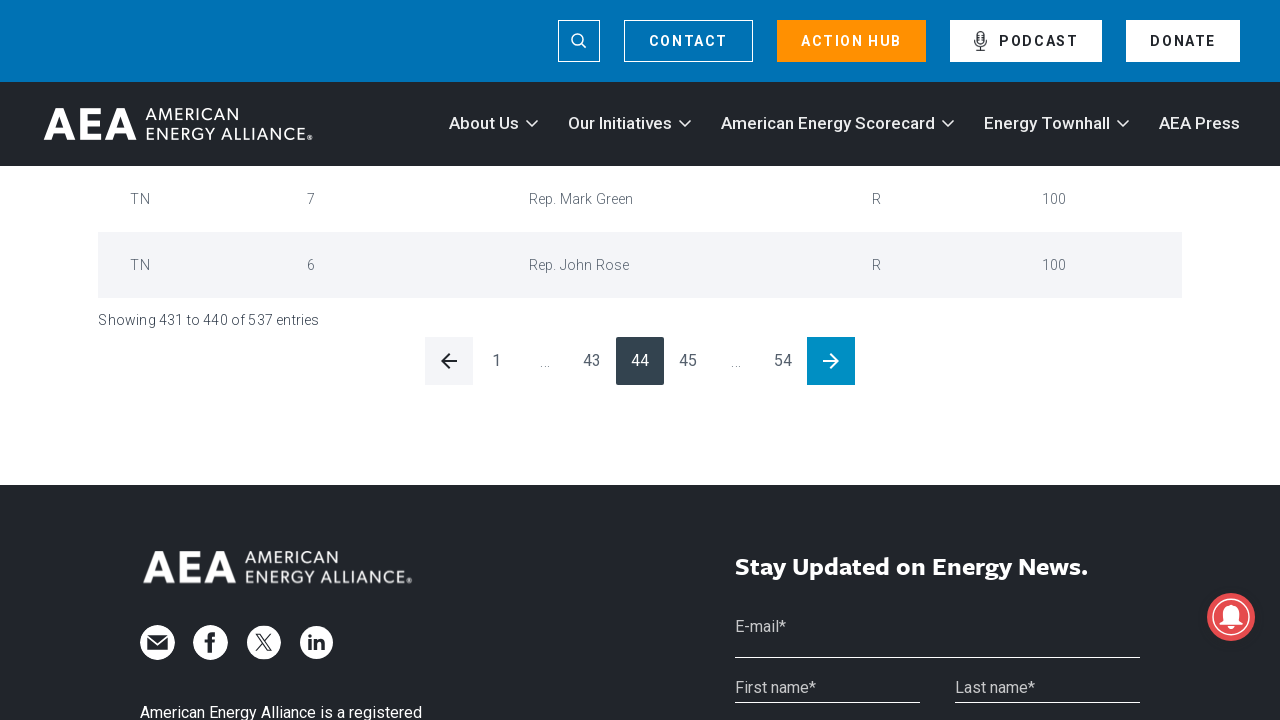

Checked for enabled next pagination button
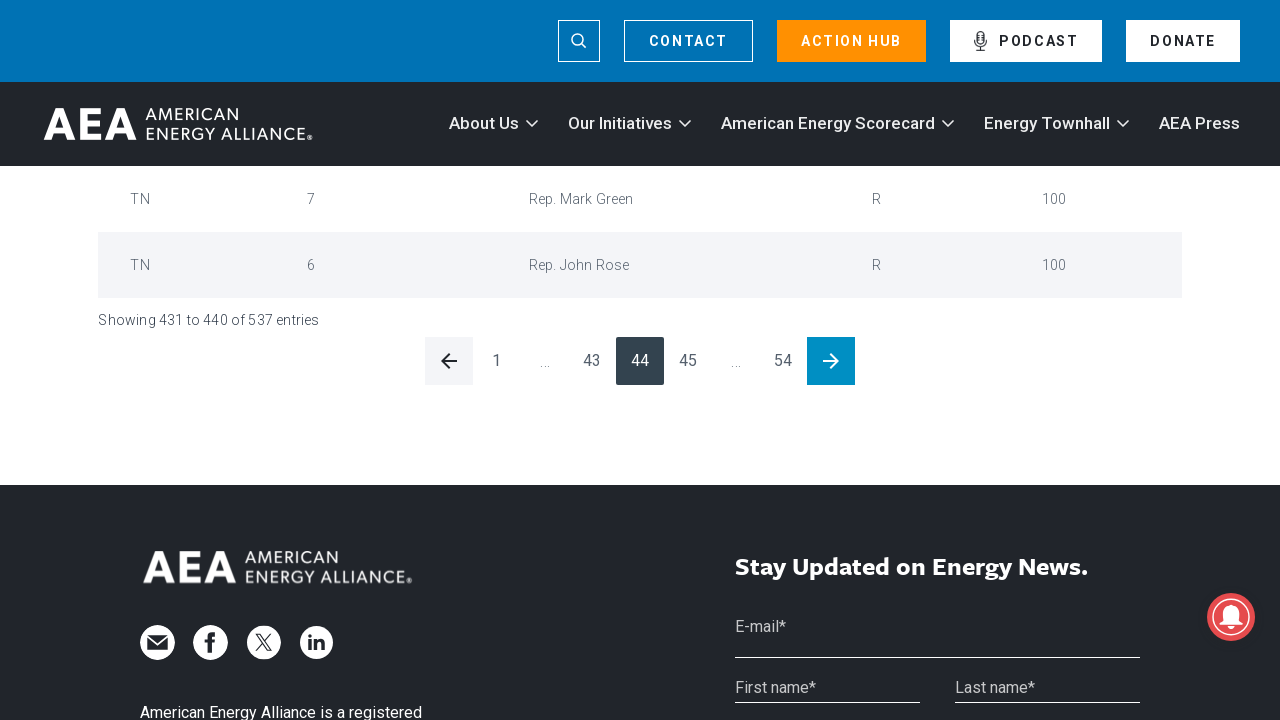

Clicked next button to navigate to next page
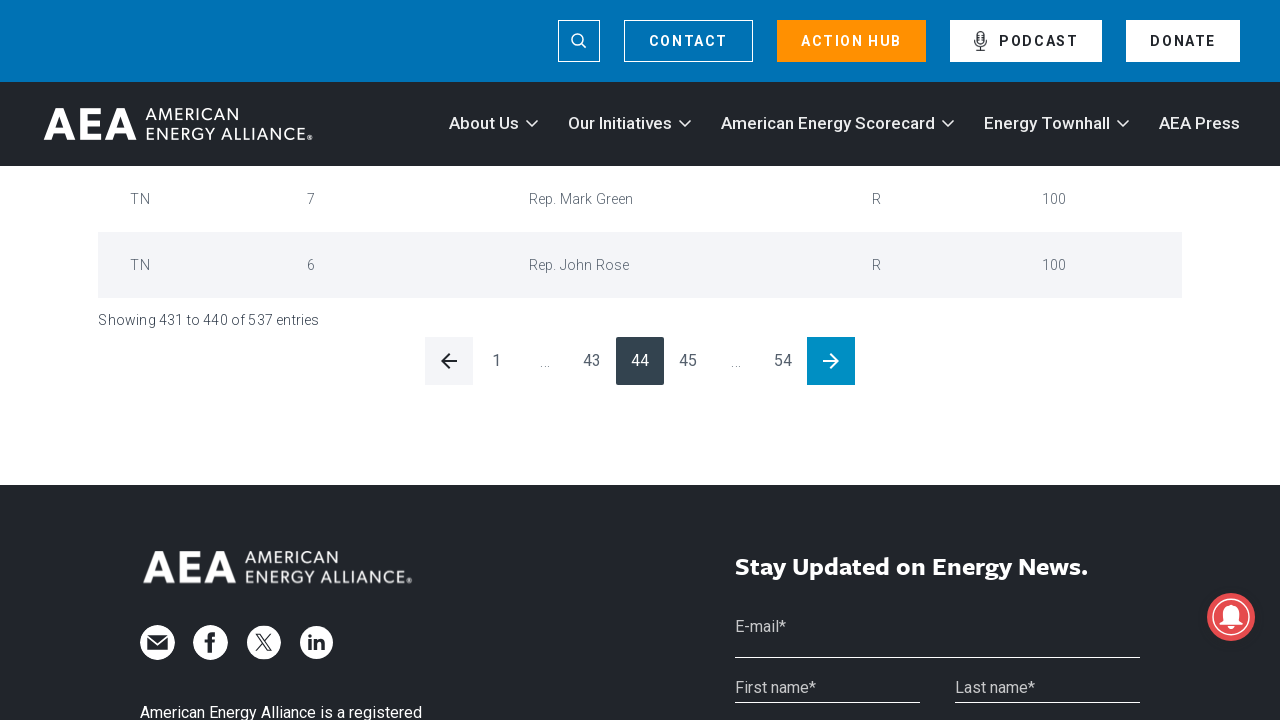

Waited for table content to update after pagination
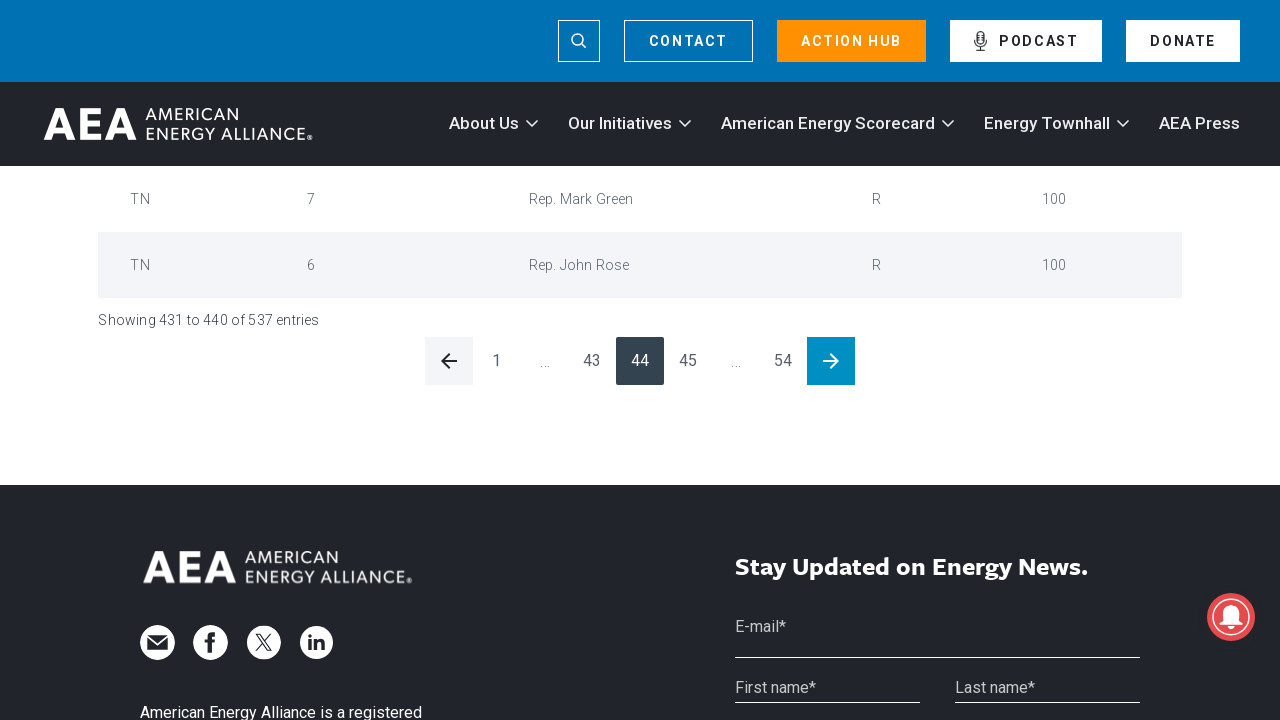

Waited 2 seconds for page content to load
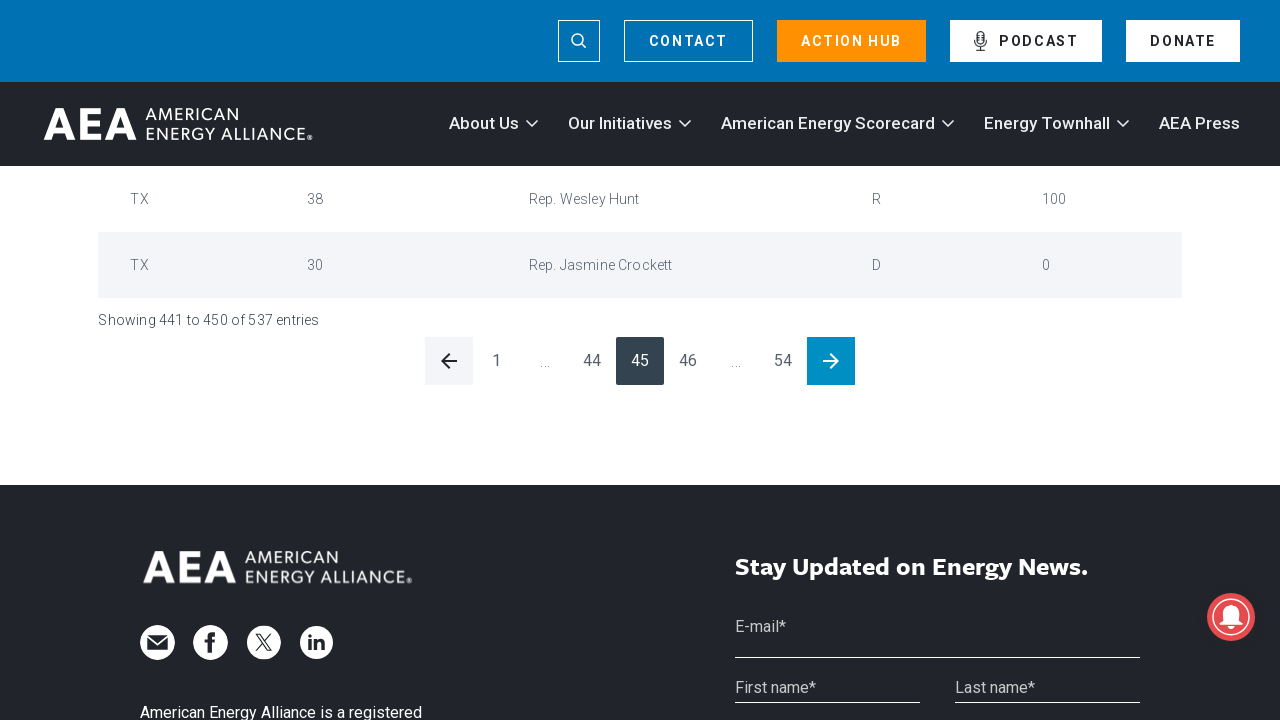

Checked for enabled next pagination button
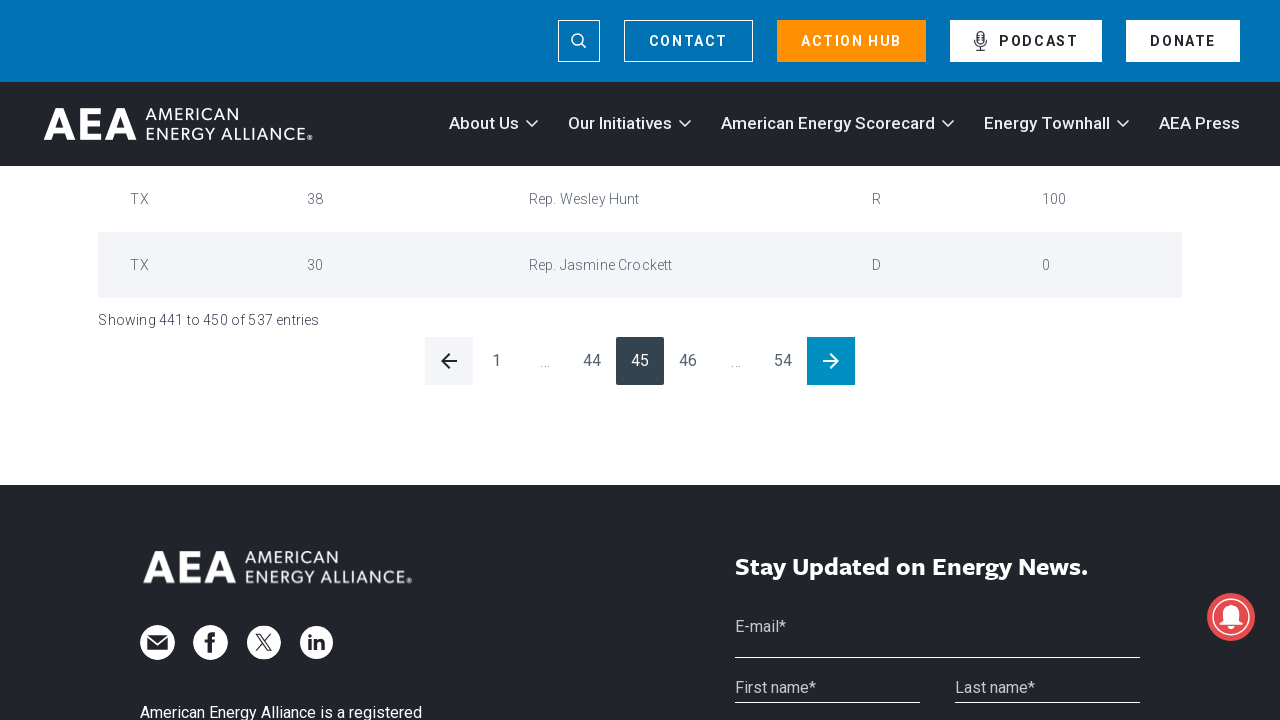

Clicked next button to navigate to next page
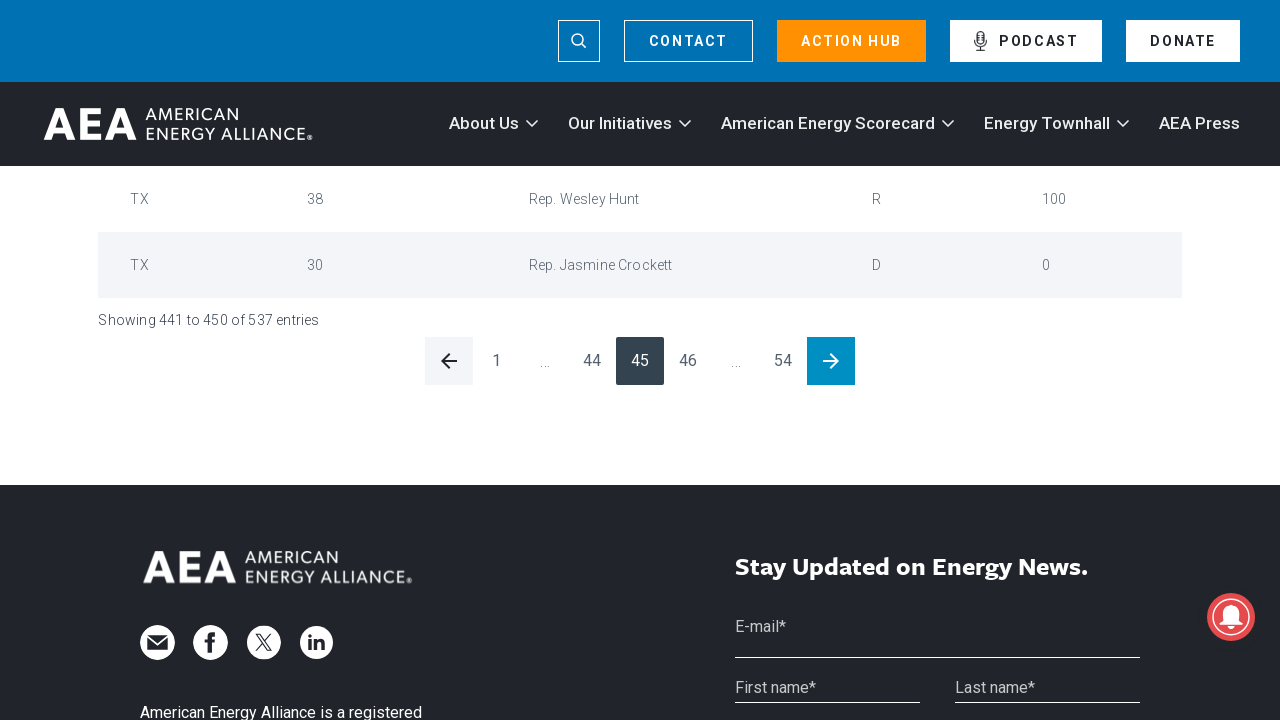

Waited for table content to update after pagination
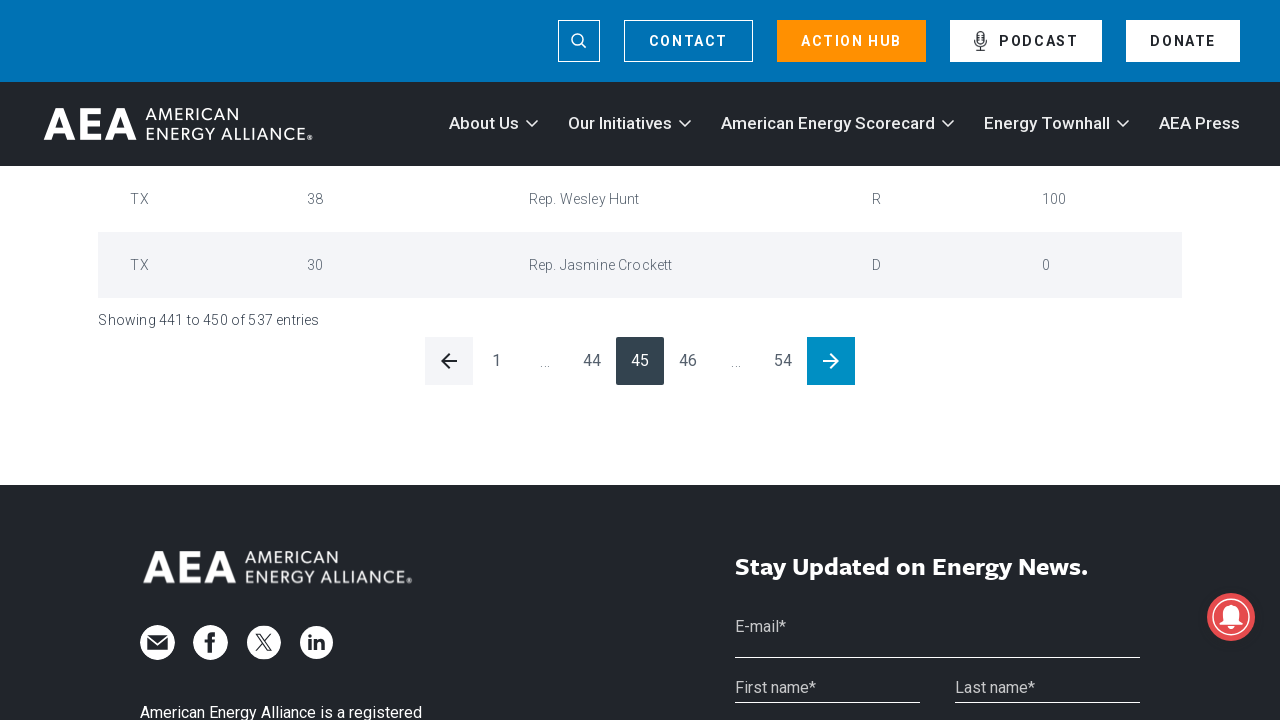

Waited 2 seconds for page content to load
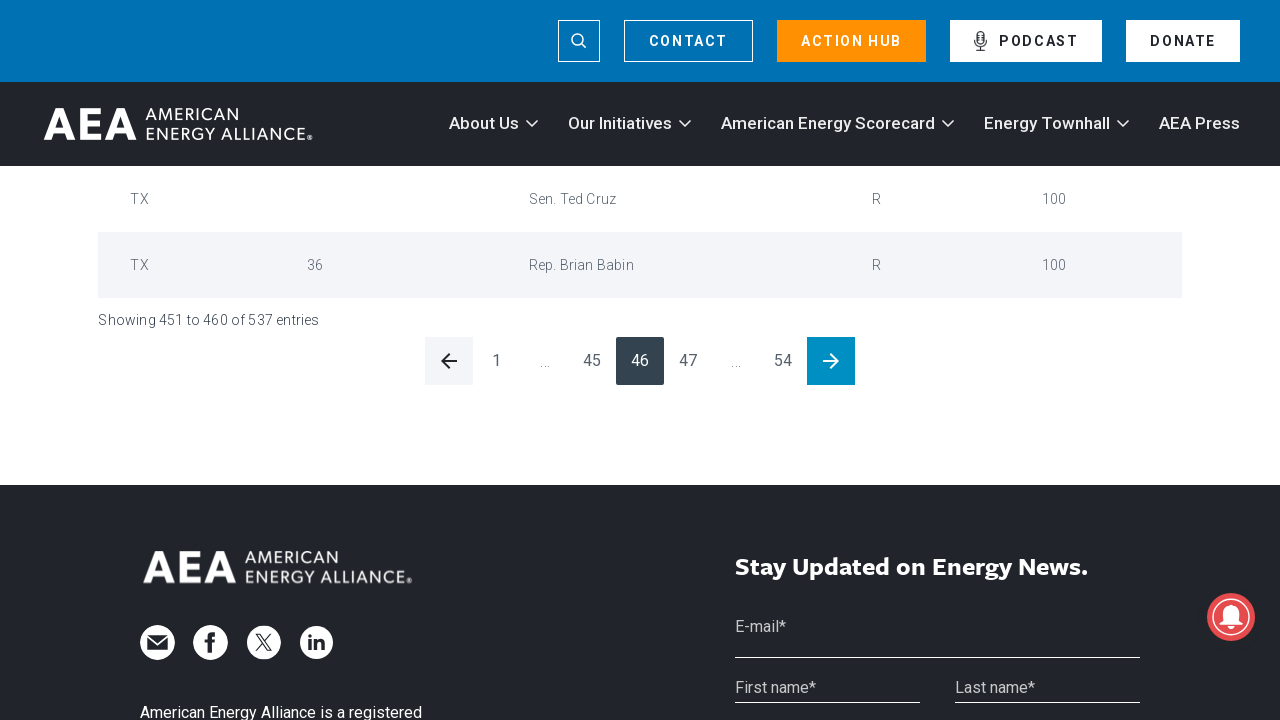

Checked for enabled next pagination button
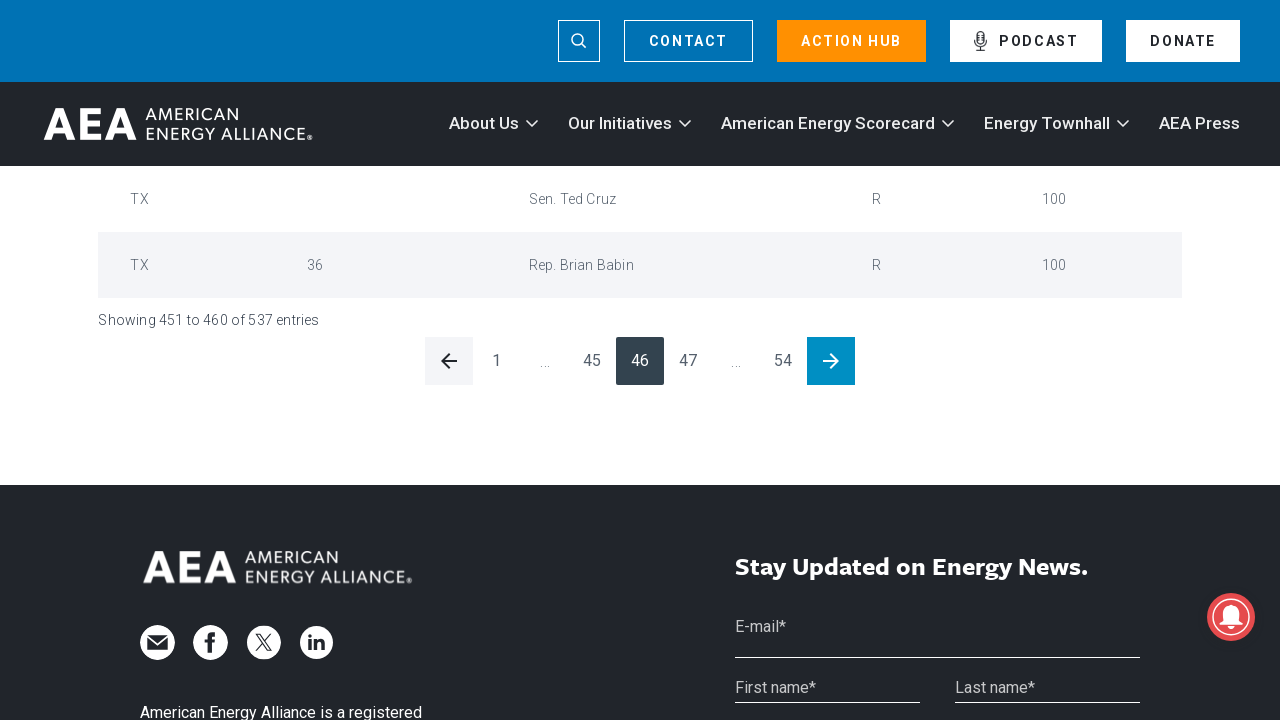

Clicked next button to navigate to next page
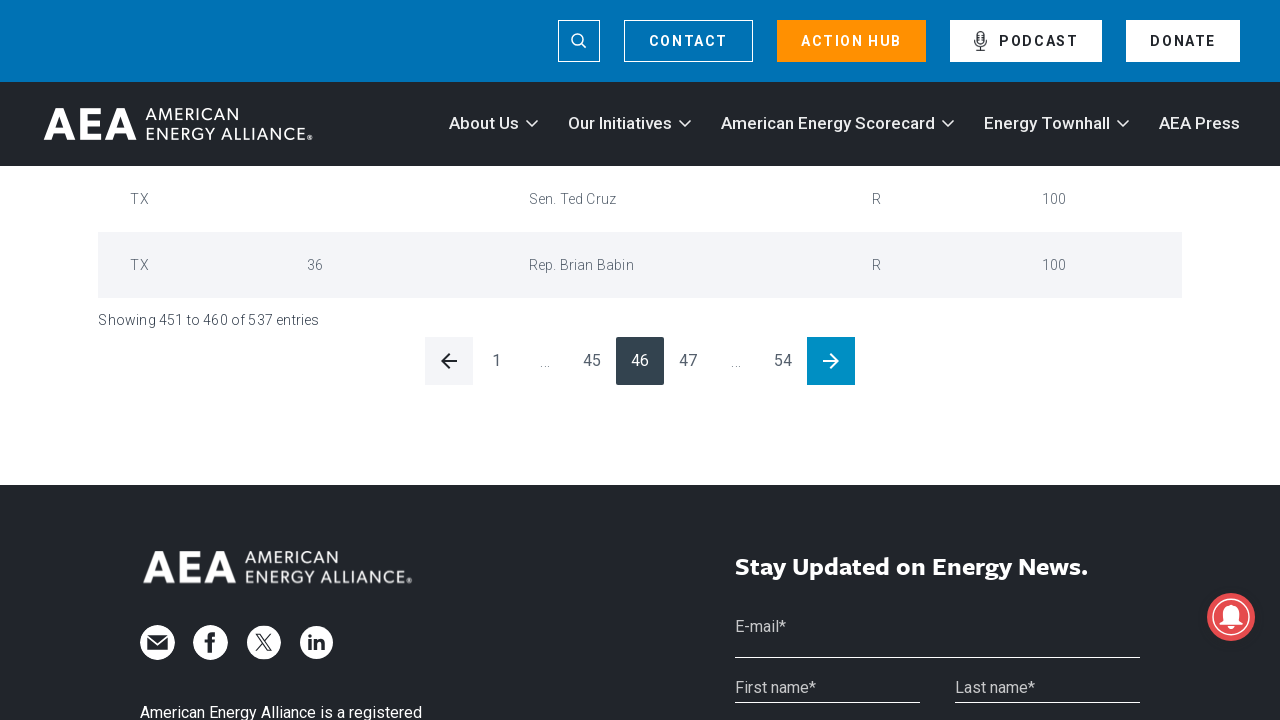

Waited for table content to update after pagination
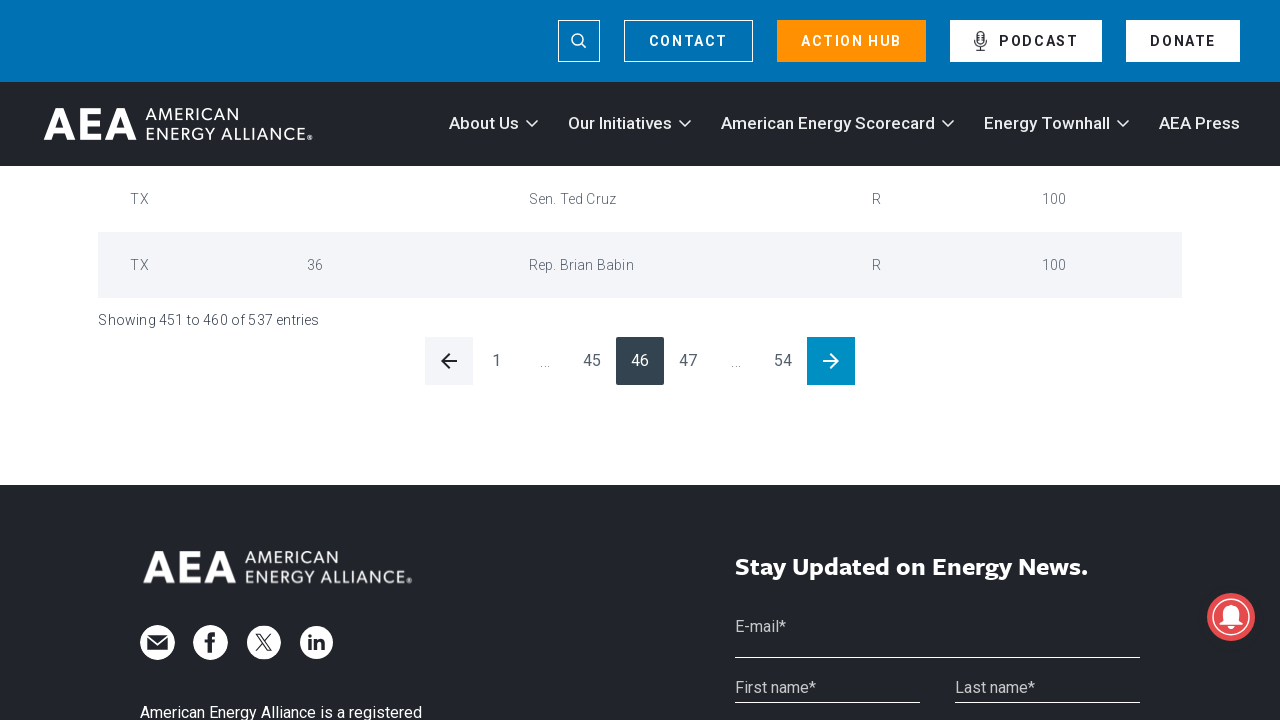

Waited 2 seconds for page content to load
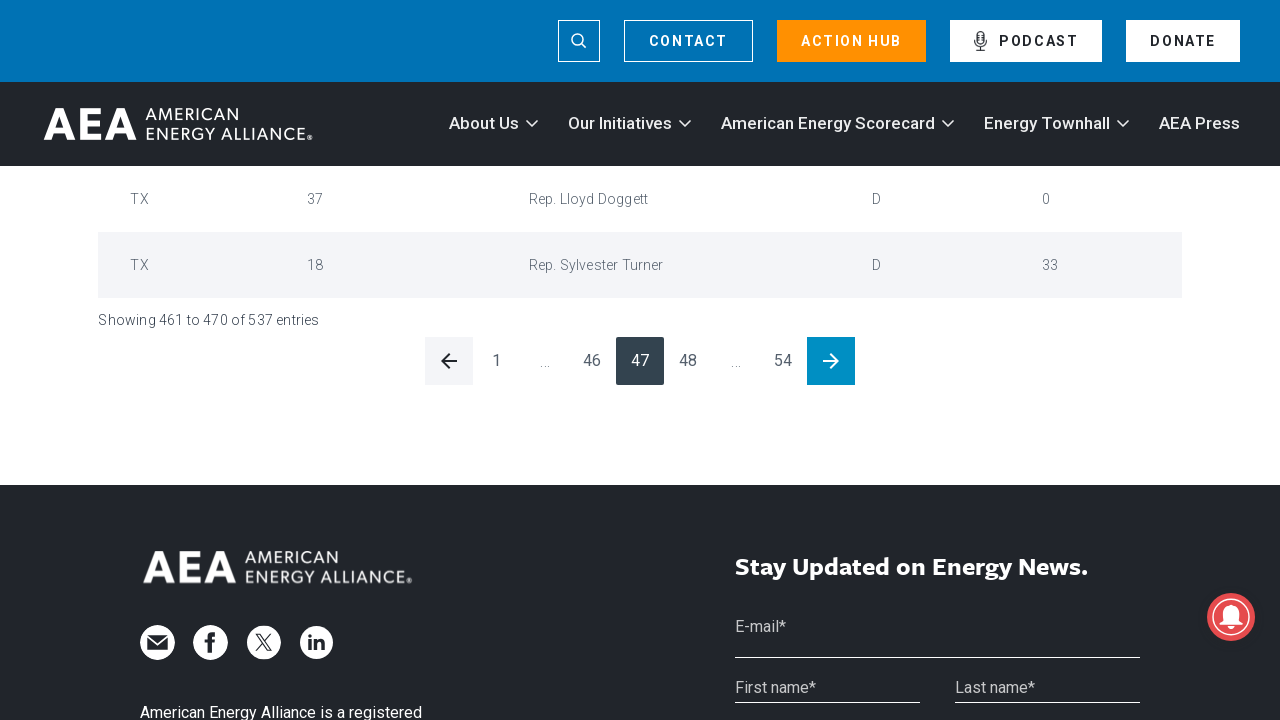

Checked for enabled next pagination button
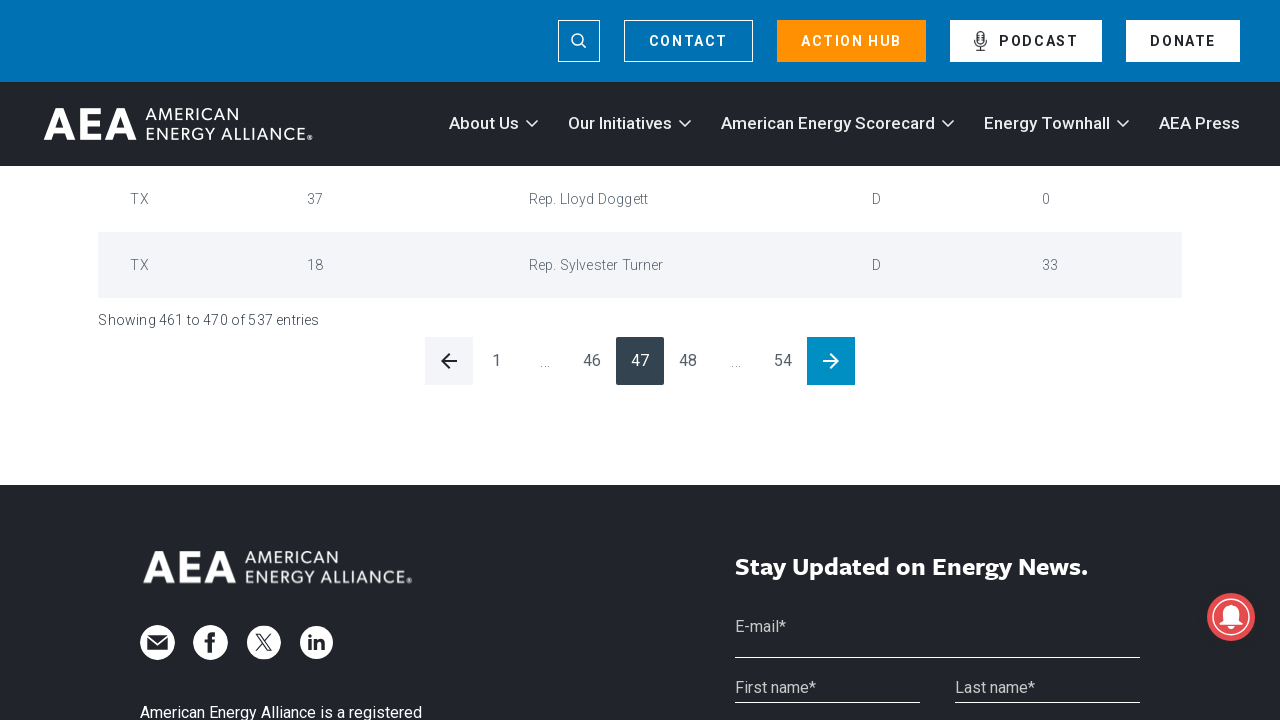

Clicked next button to navigate to next page
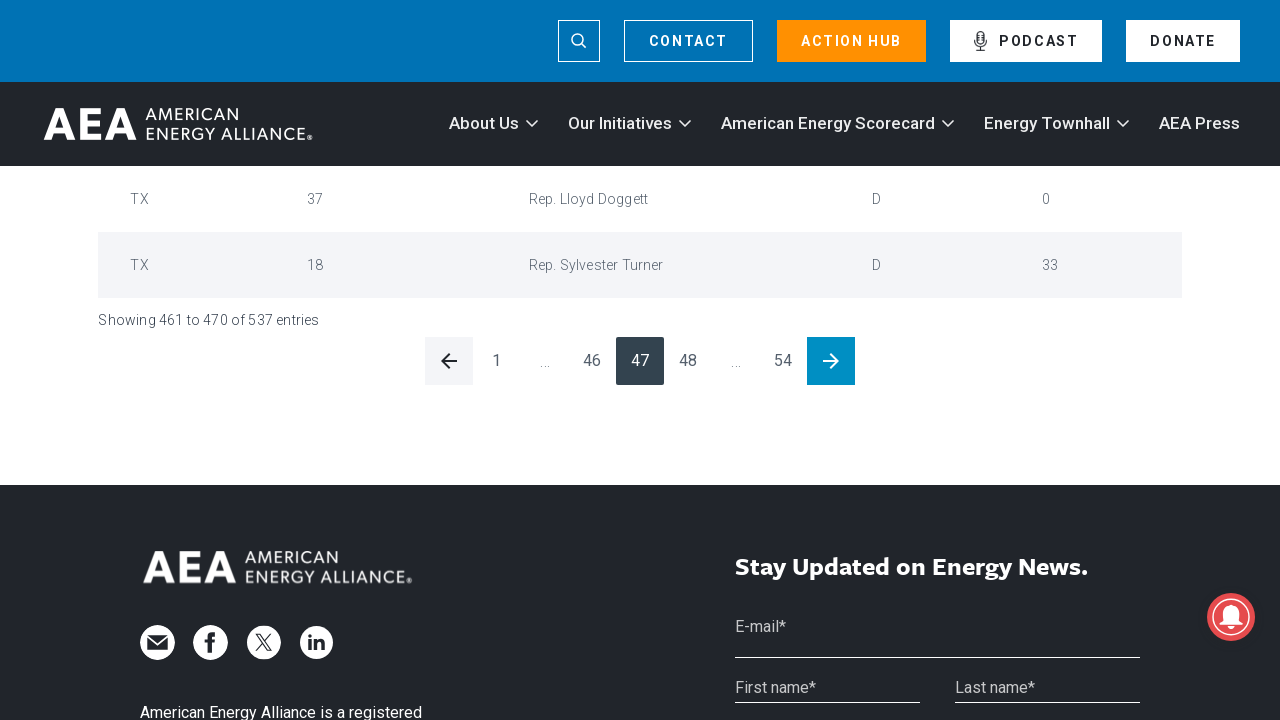

Waited for table content to update after pagination
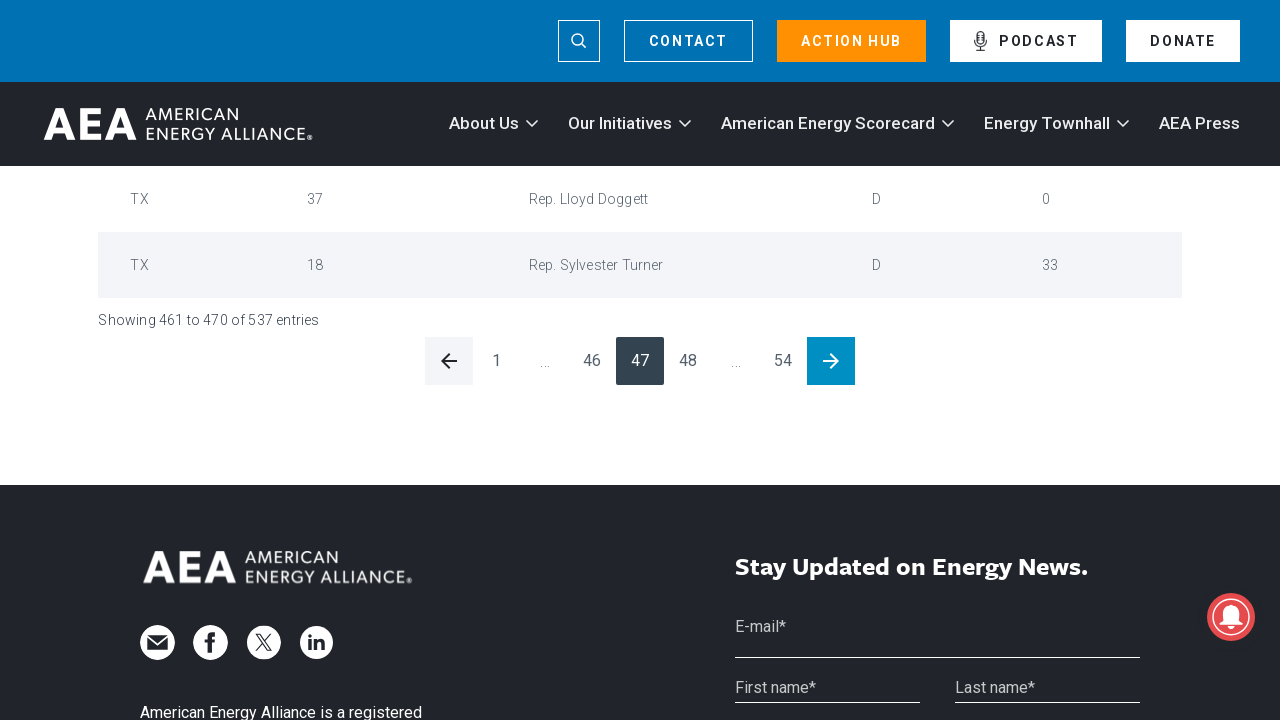

Waited 2 seconds for page content to load
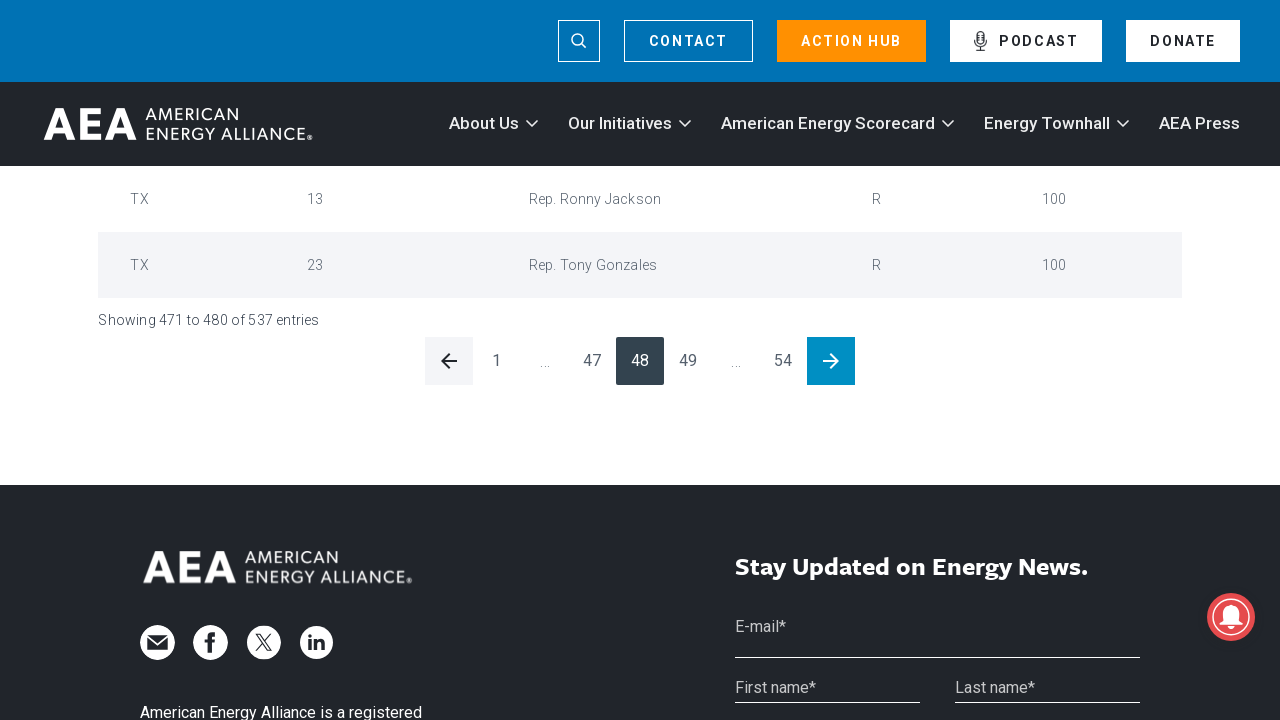

Checked for enabled next pagination button
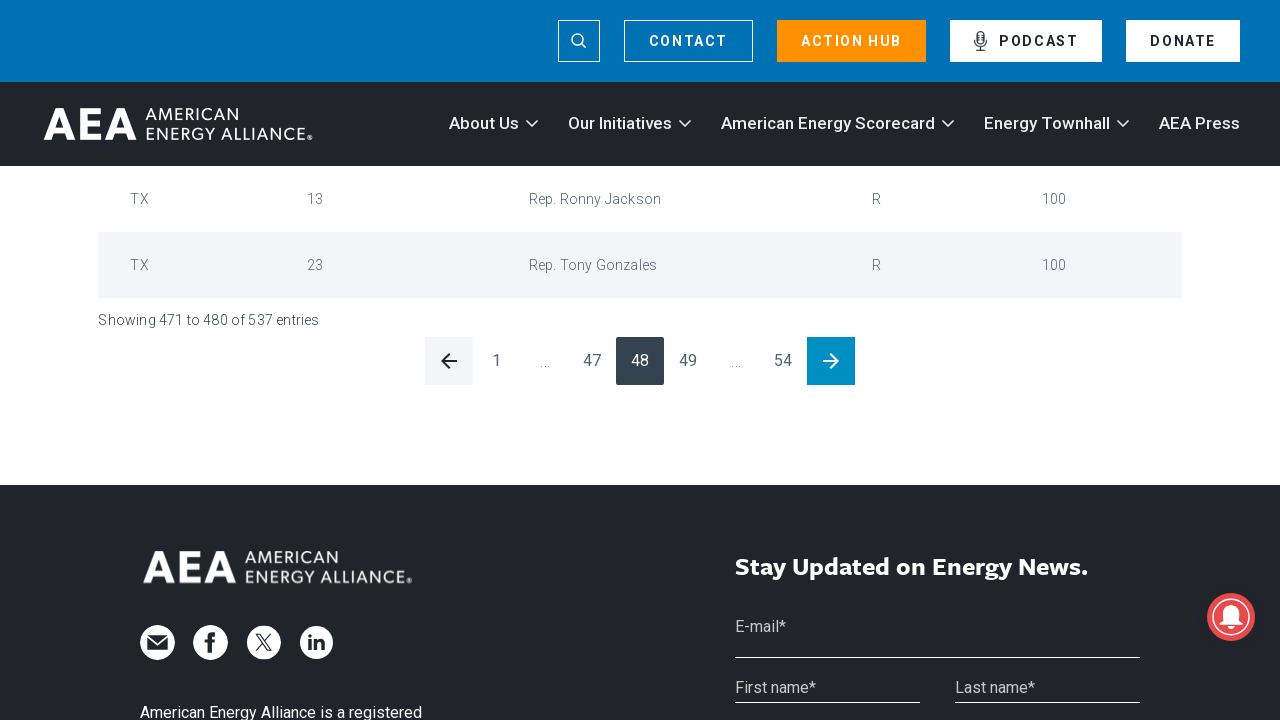

Clicked next button to navigate to next page
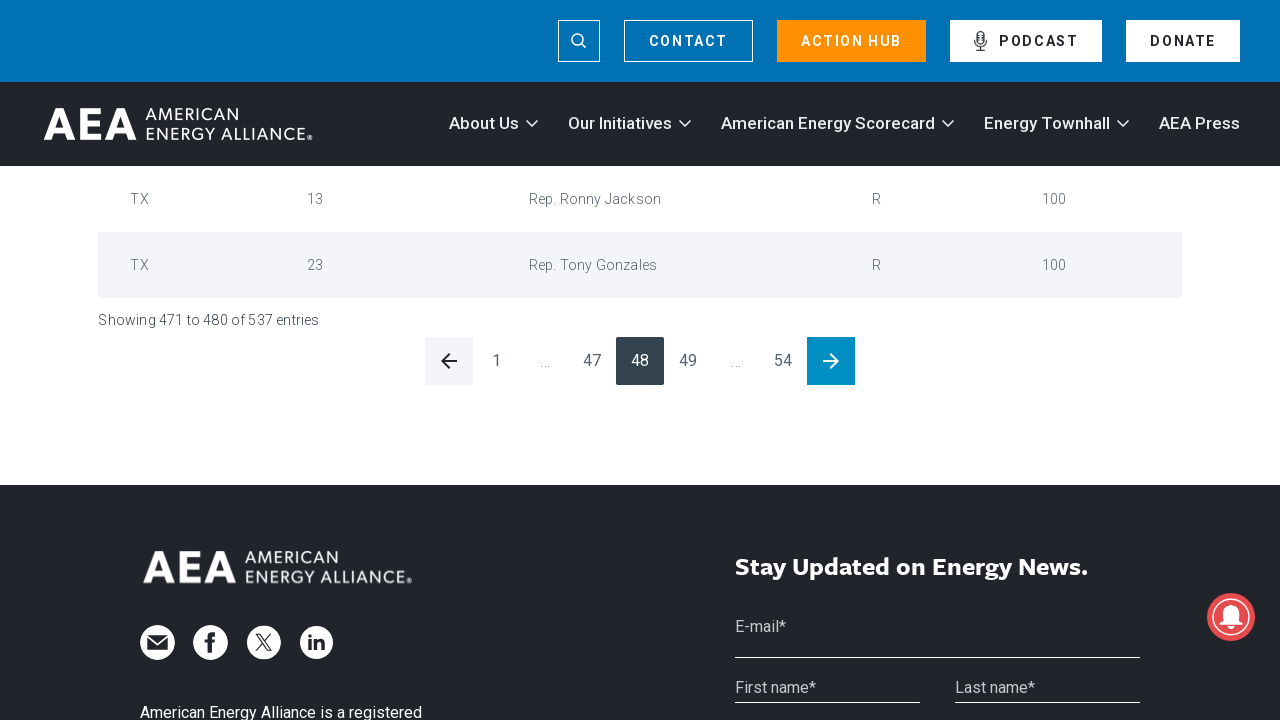

Waited for table content to update after pagination
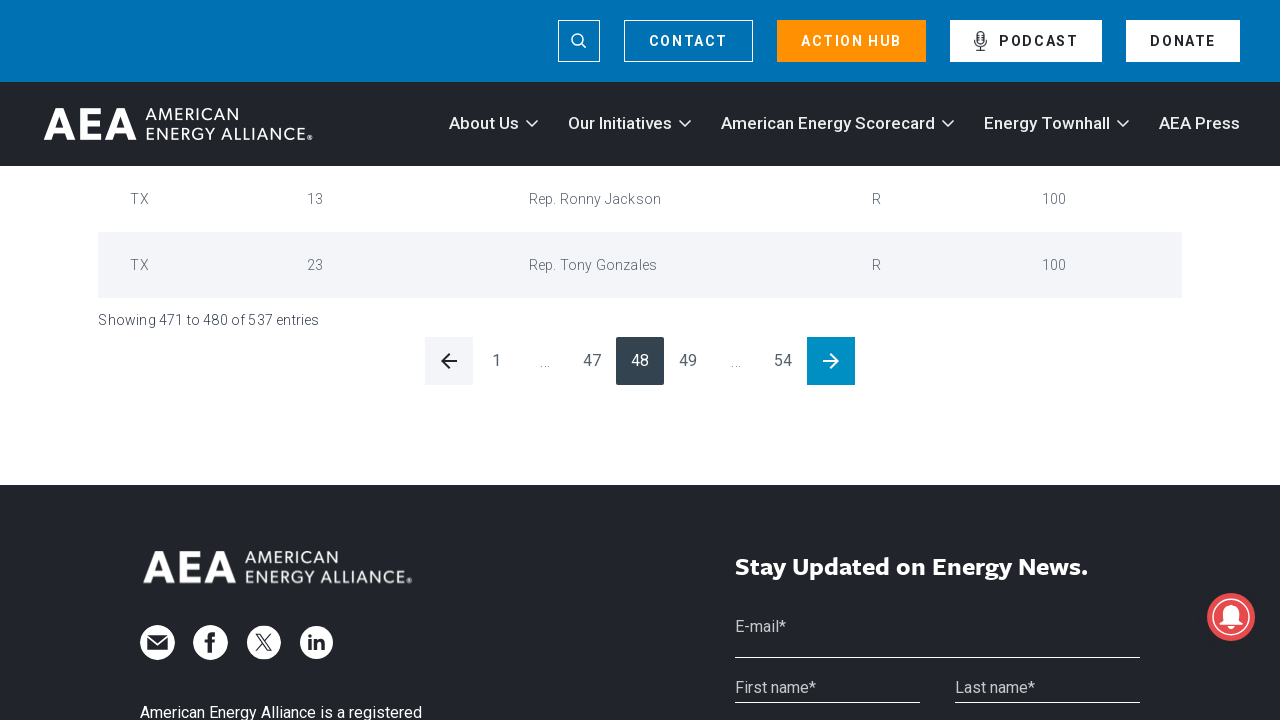

Waited 2 seconds for page content to load
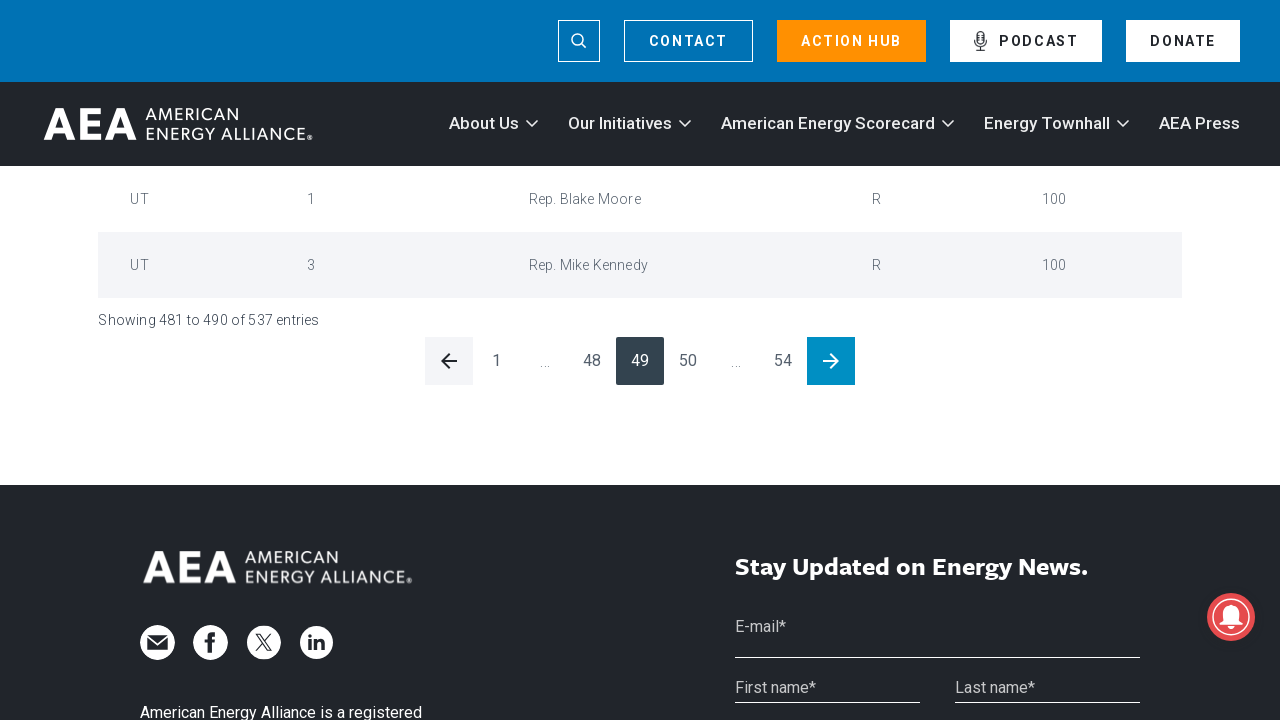

Checked for enabled next pagination button
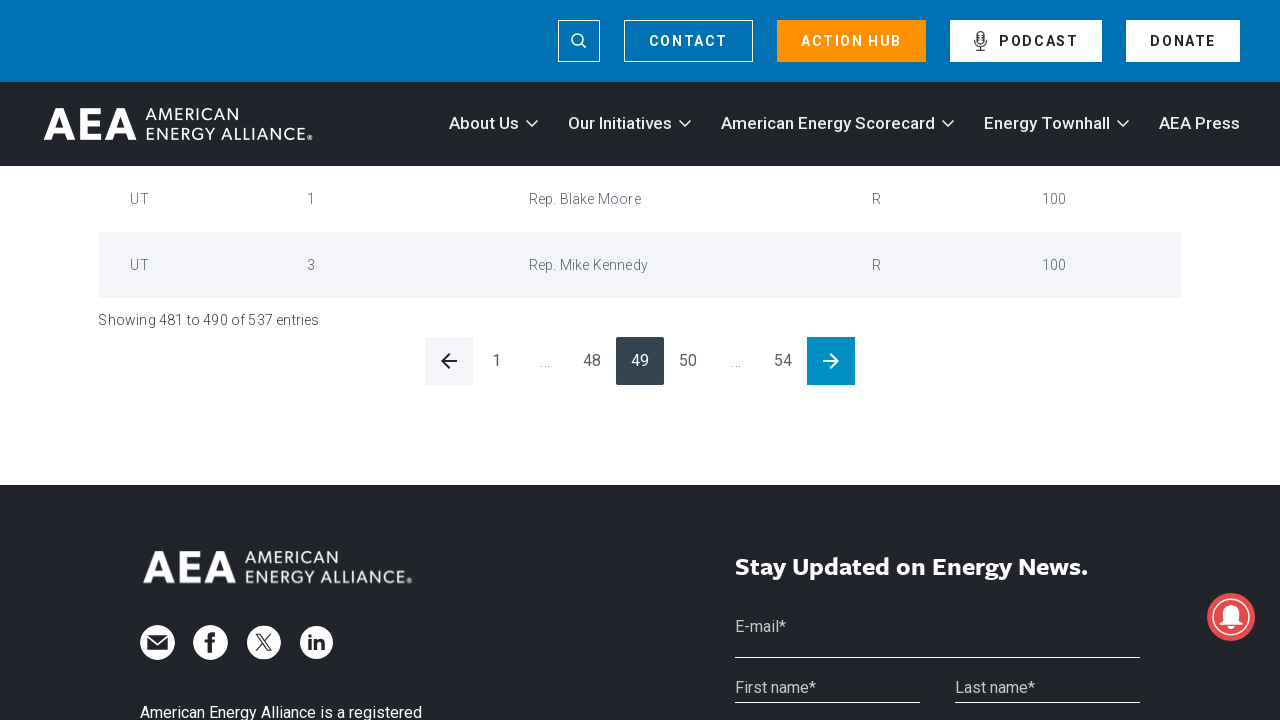

Clicked next button to navigate to next page
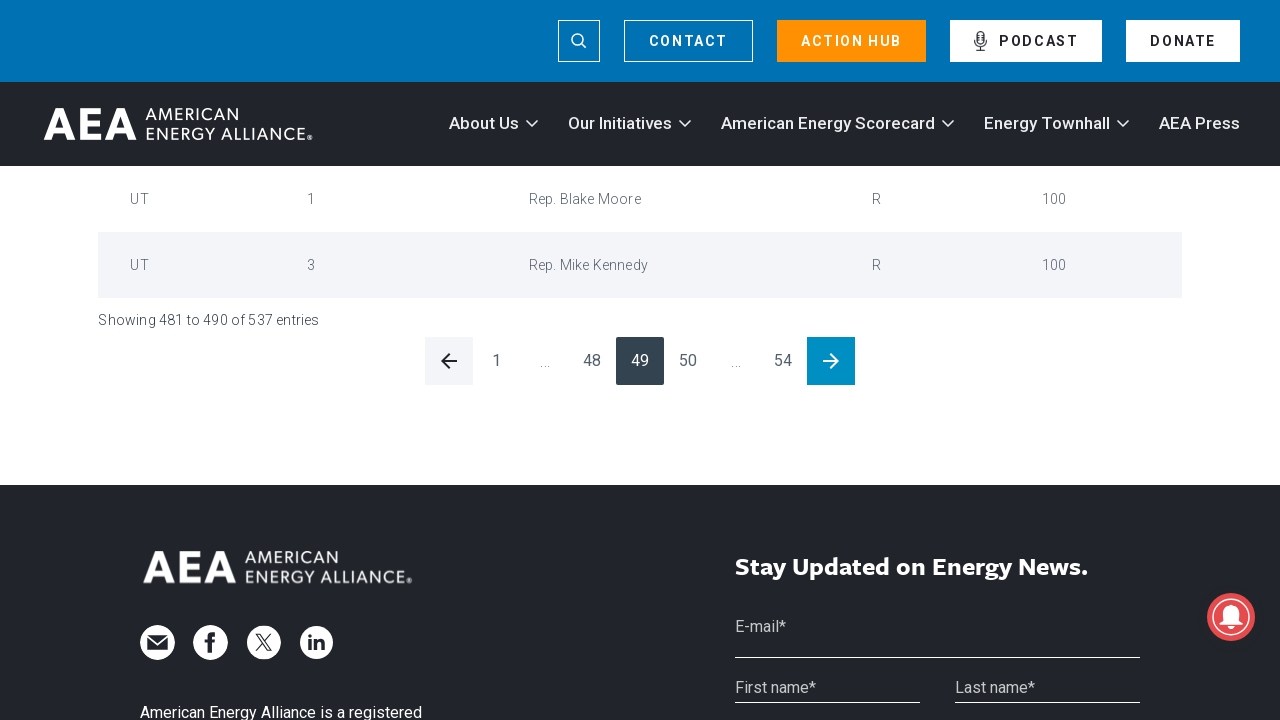

Waited for table content to update after pagination
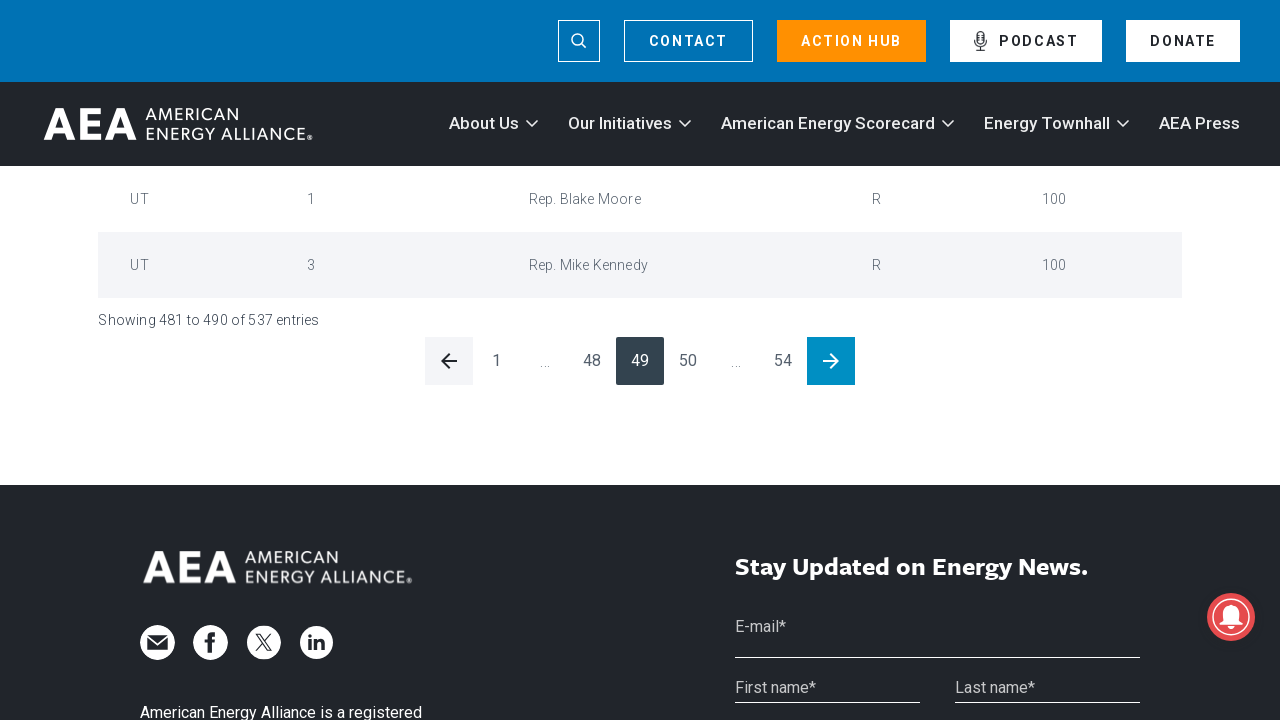

Waited 2 seconds for page content to load
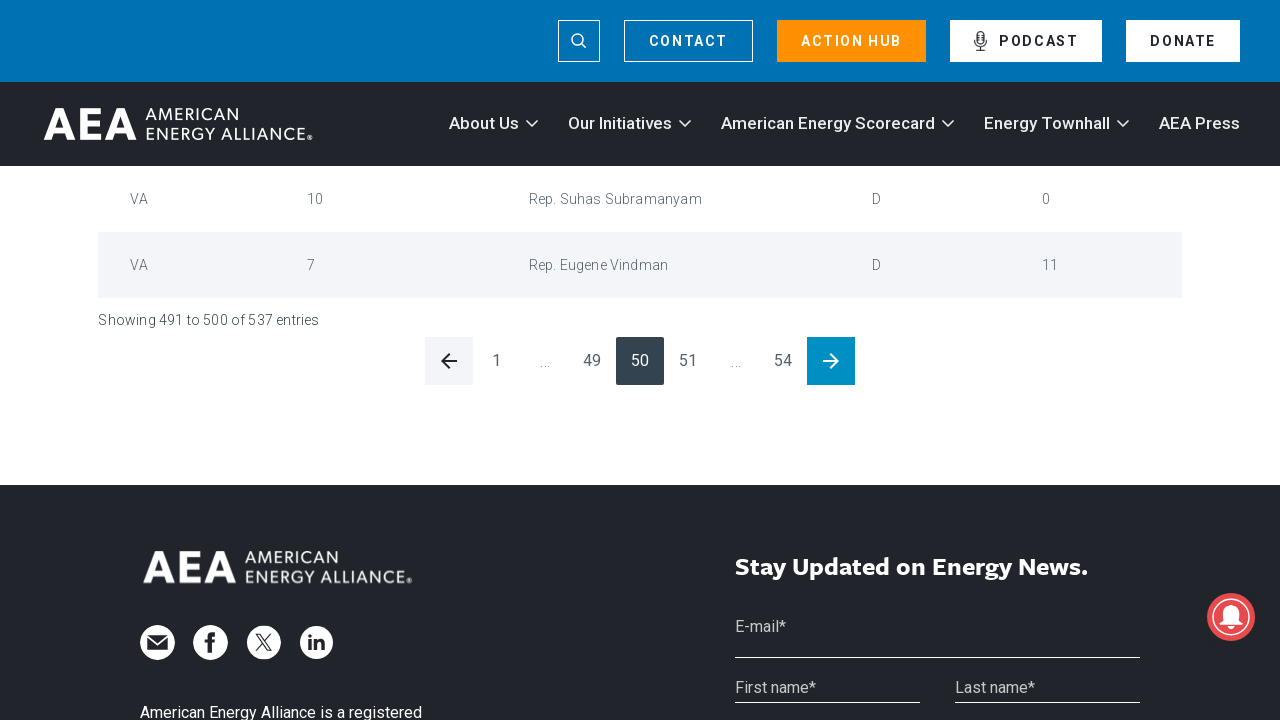

Checked for enabled next pagination button
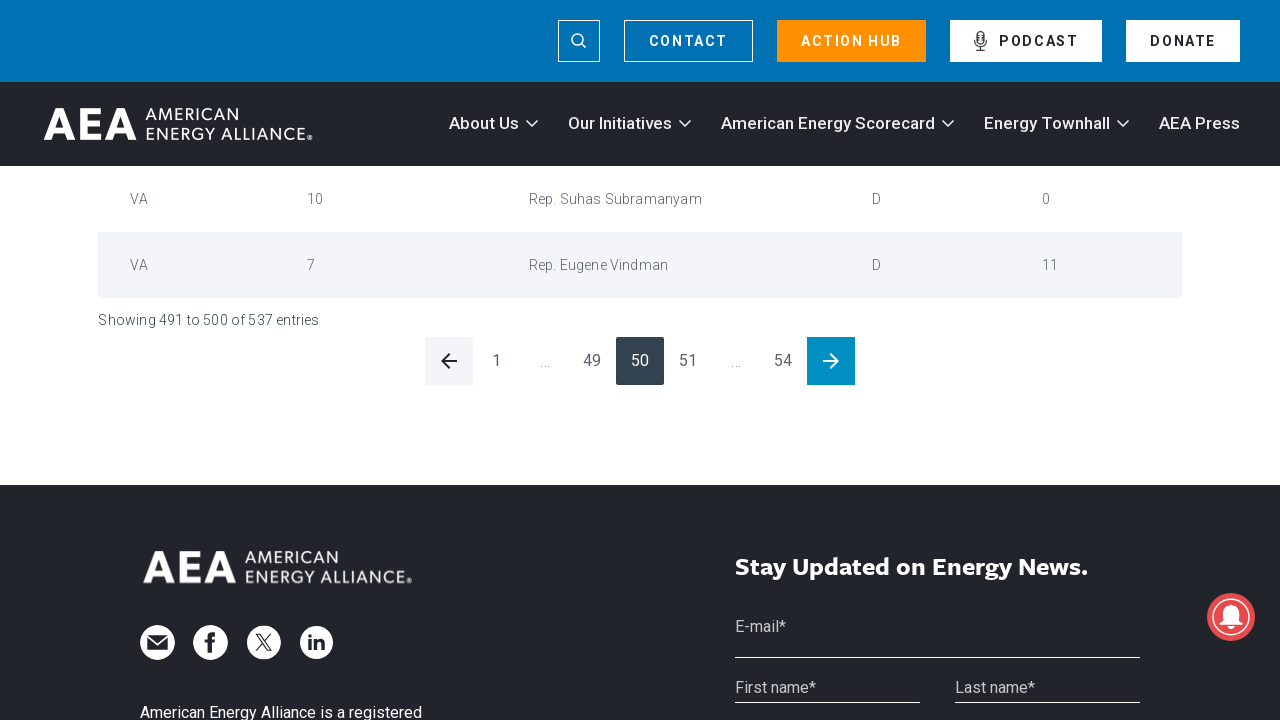

Clicked next button to navigate to next page
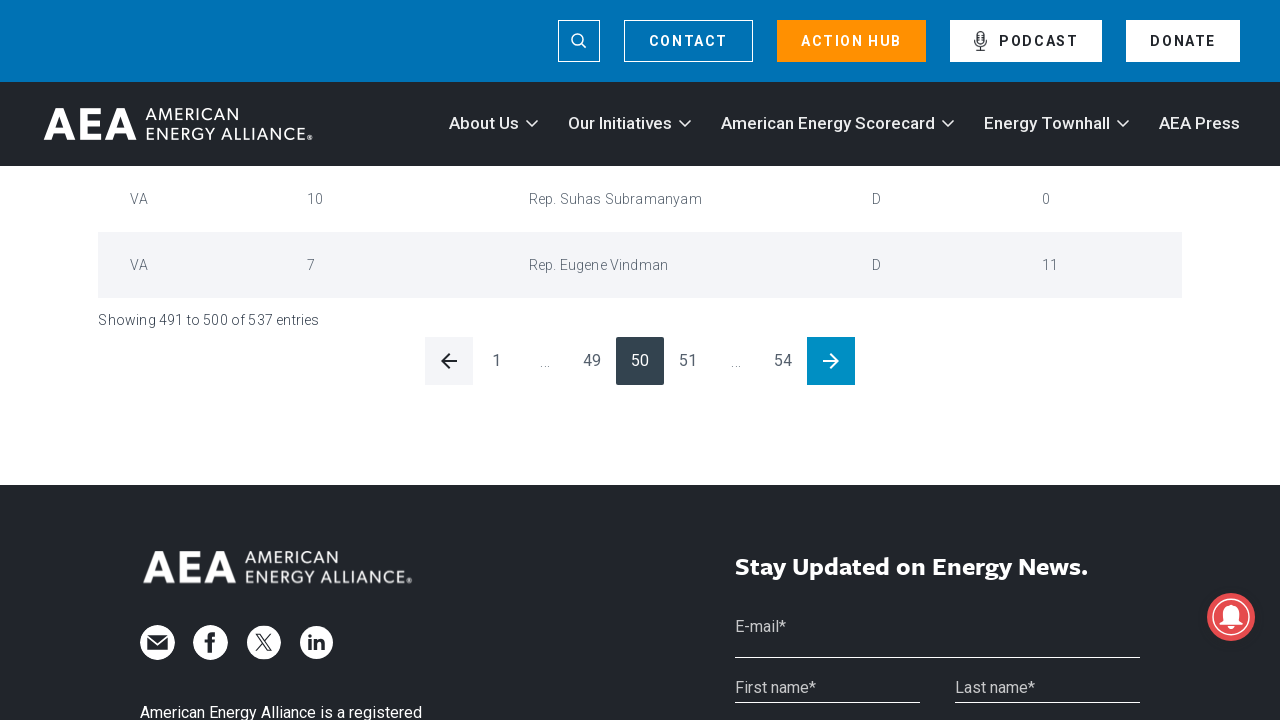

Waited for table content to update after pagination
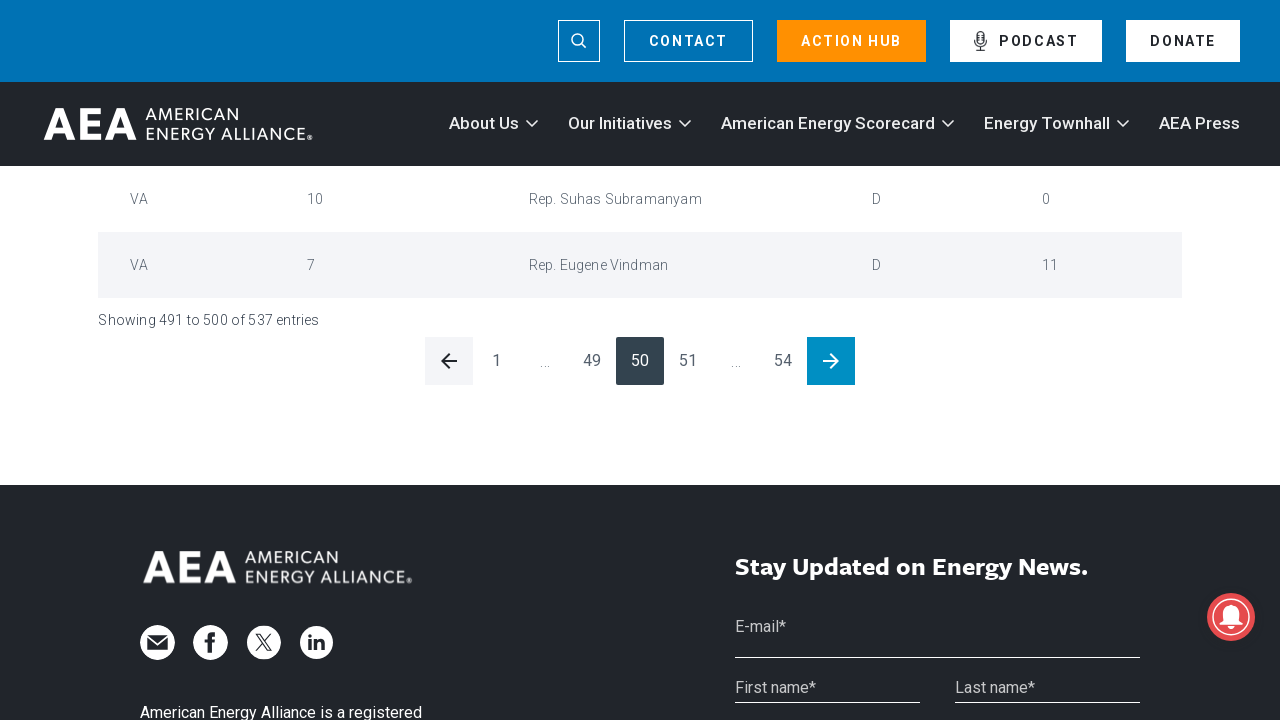

Waited 2 seconds for page content to load
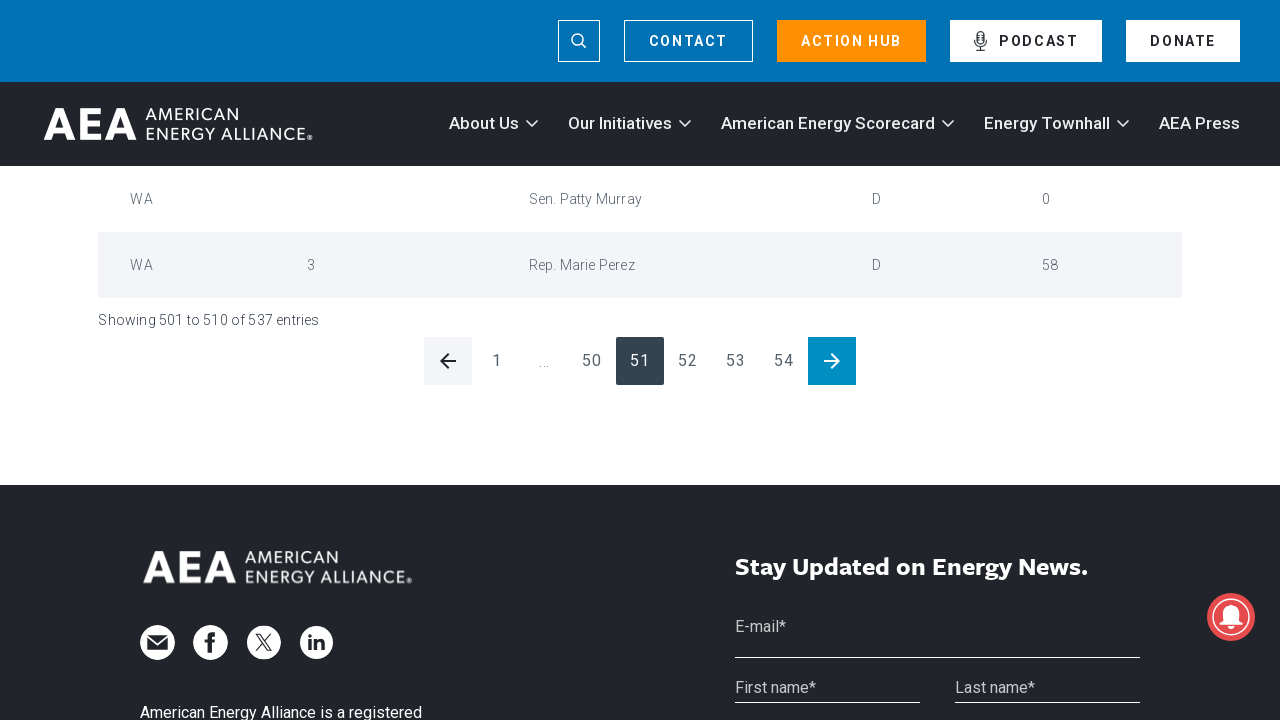

Checked for enabled next pagination button
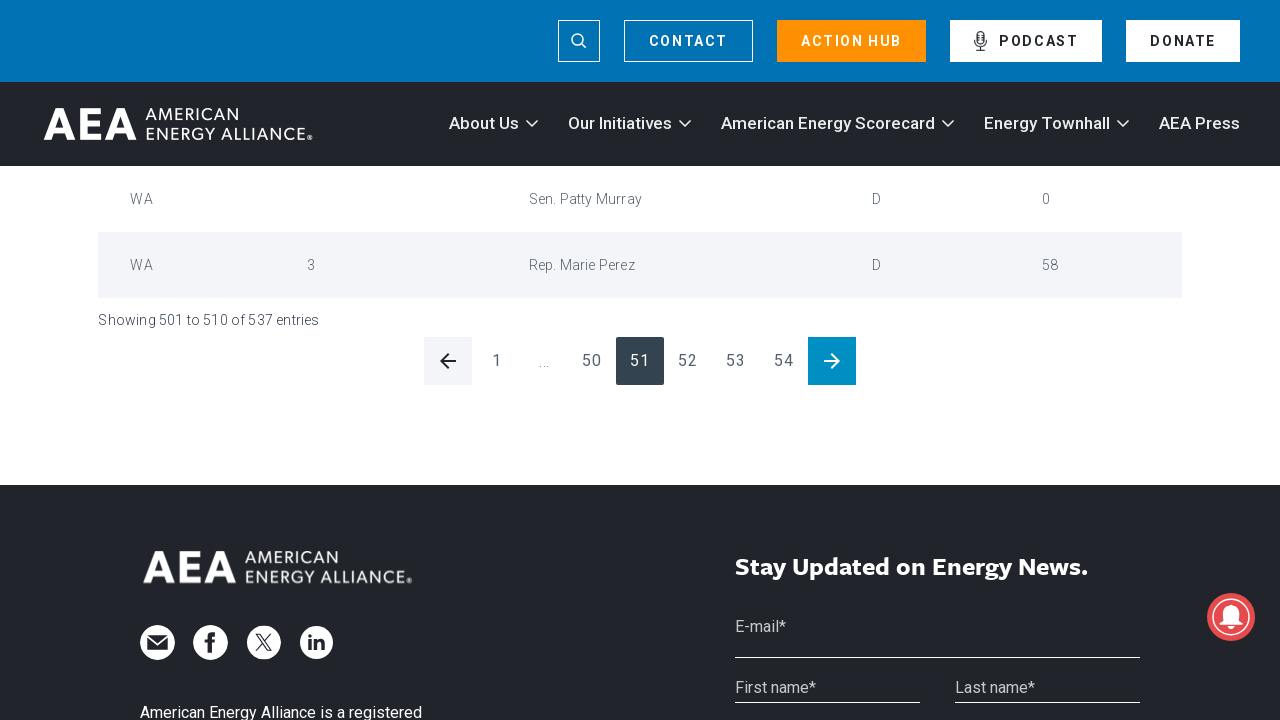

Clicked next button to navigate to next page
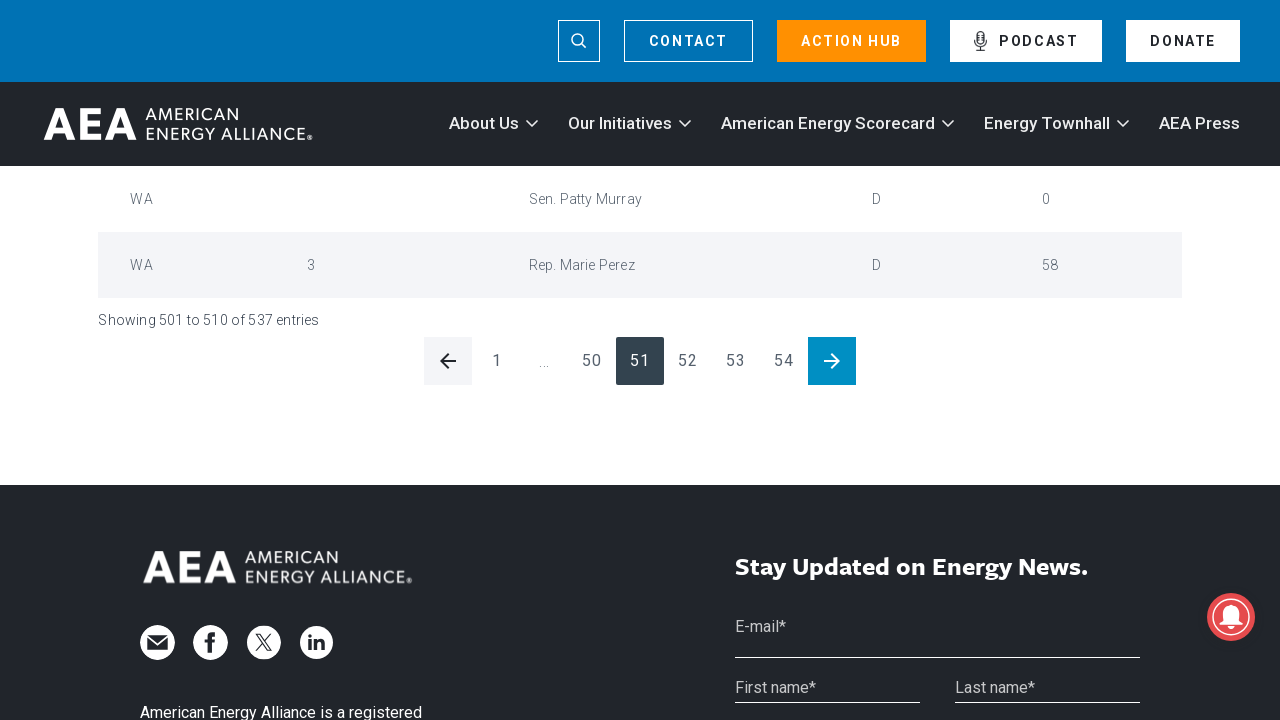

Waited for table content to update after pagination
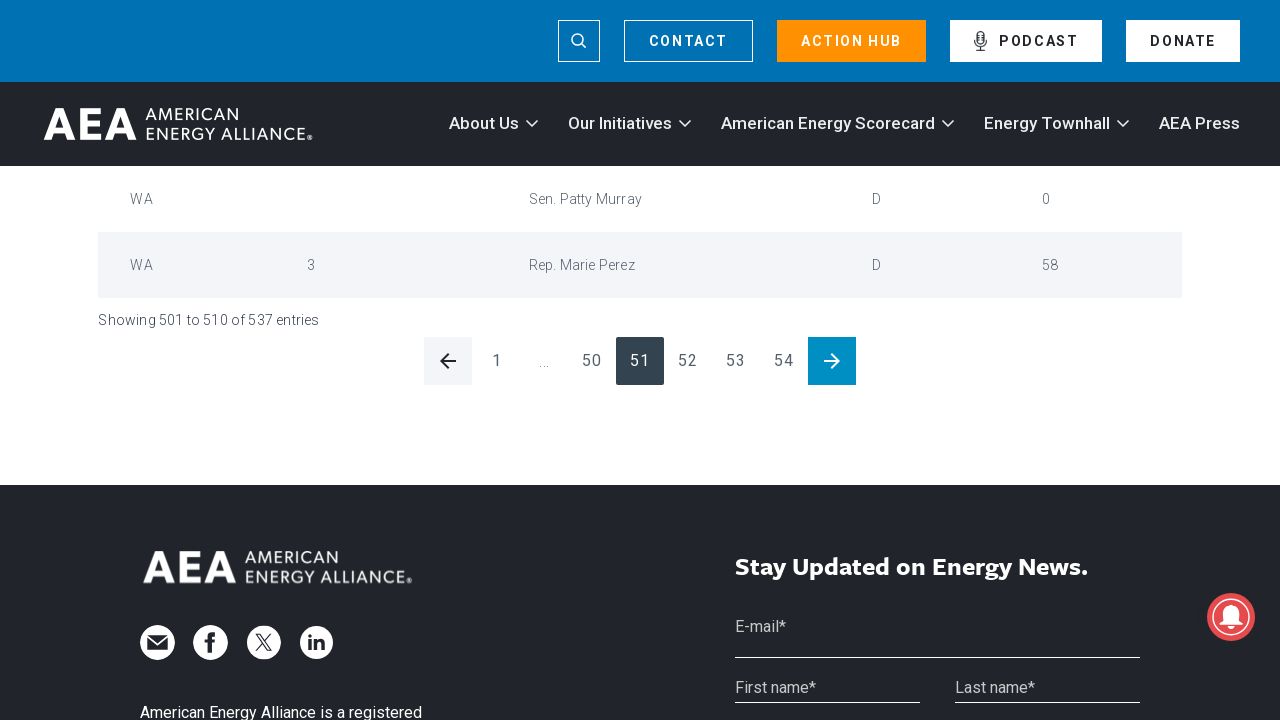

Waited 2 seconds for page content to load
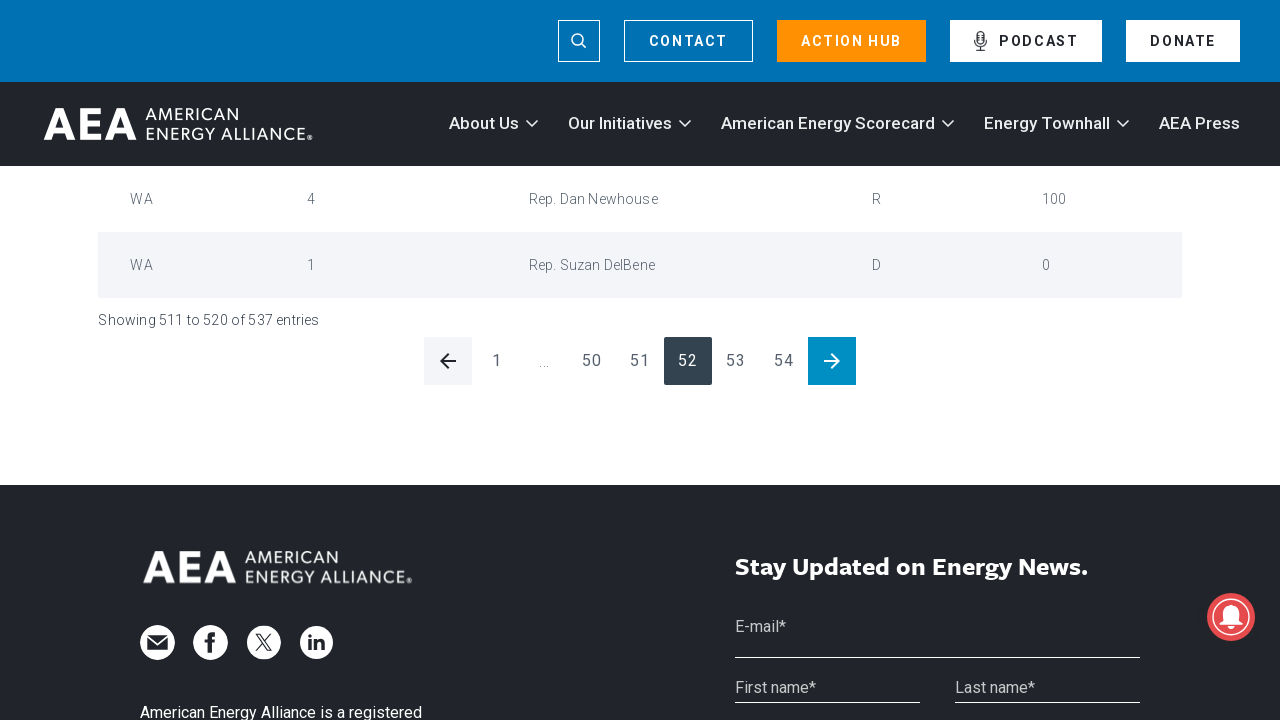

Checked for enabled next pagination button
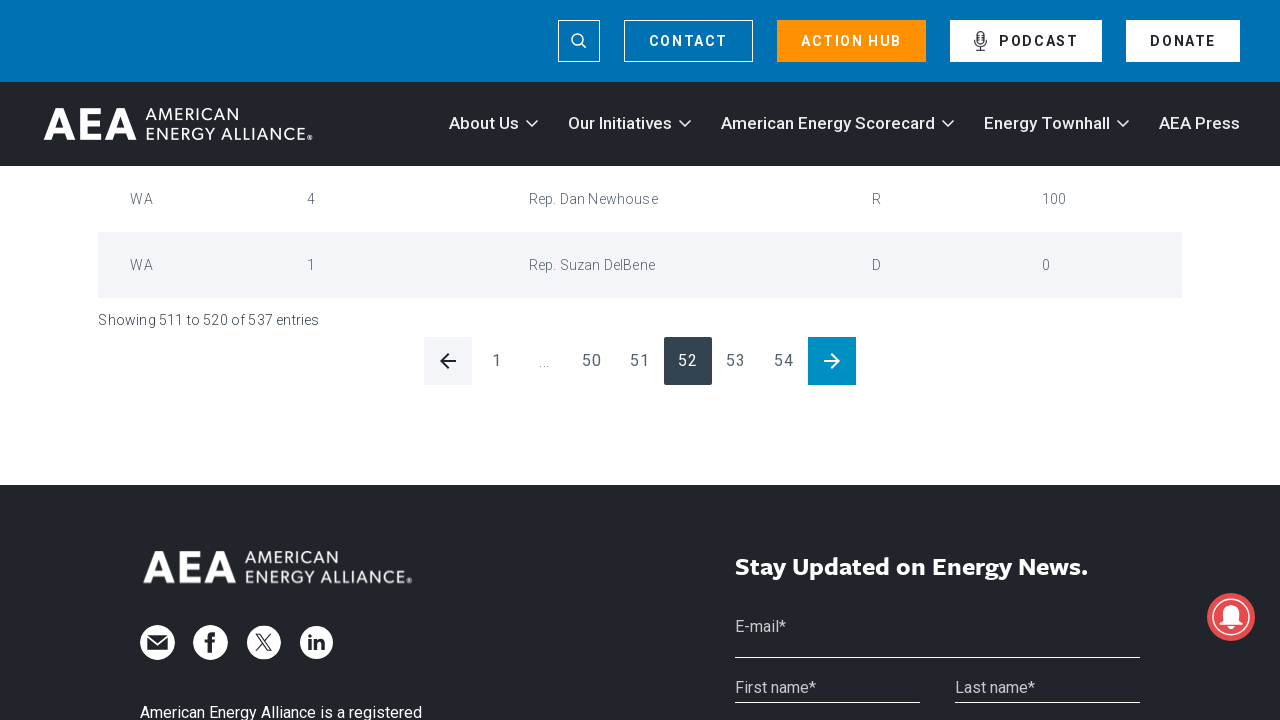

Clicked next button to navigate to next page
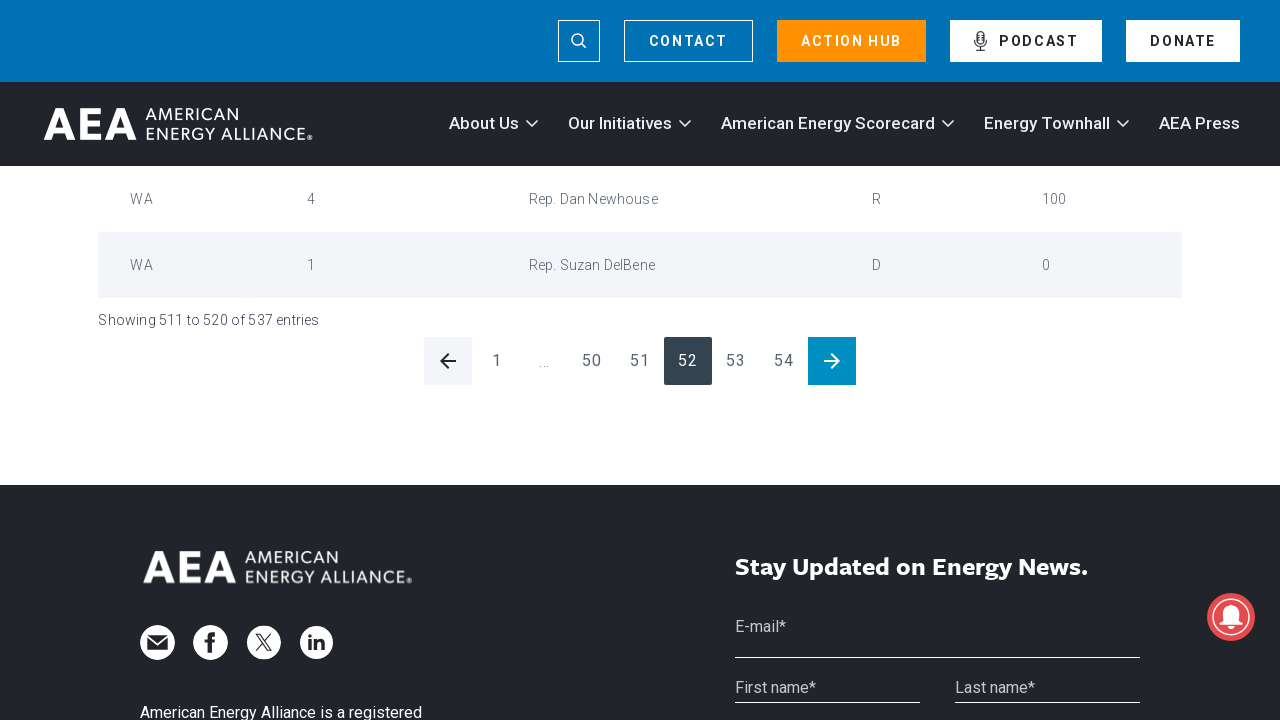

Waited for table content to update after pagination
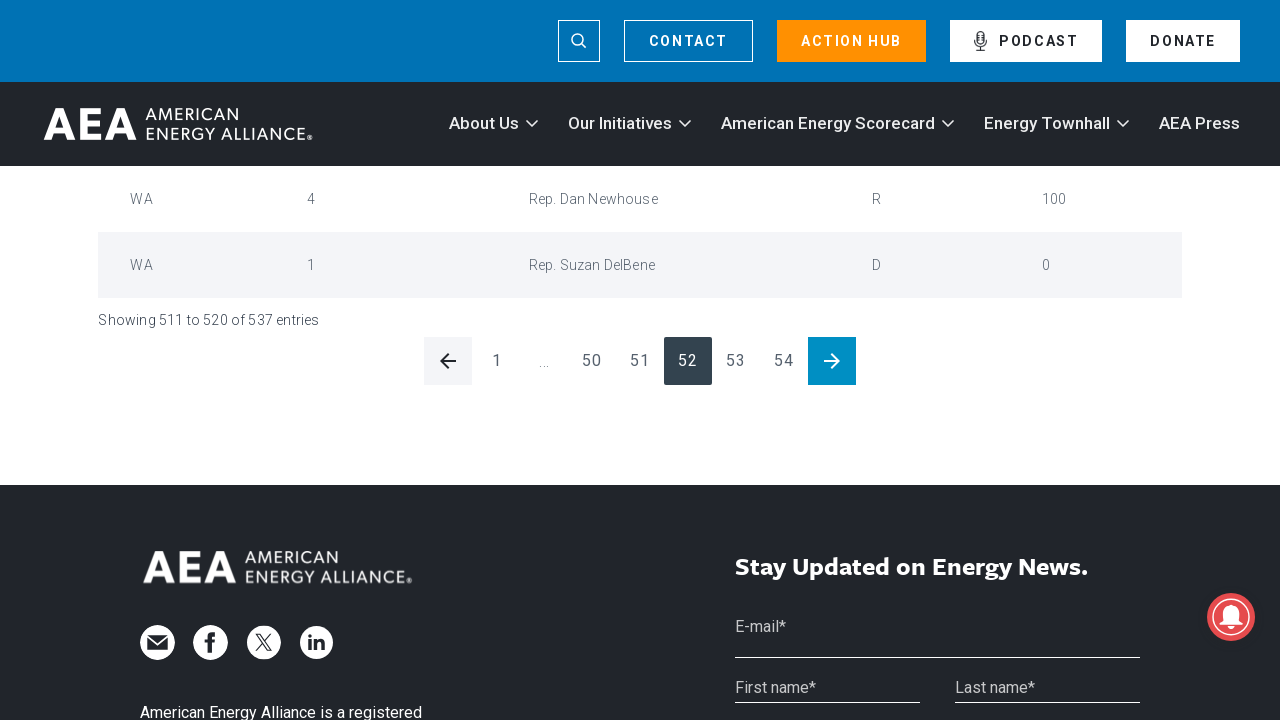

Waited 2 seconds for page content to load
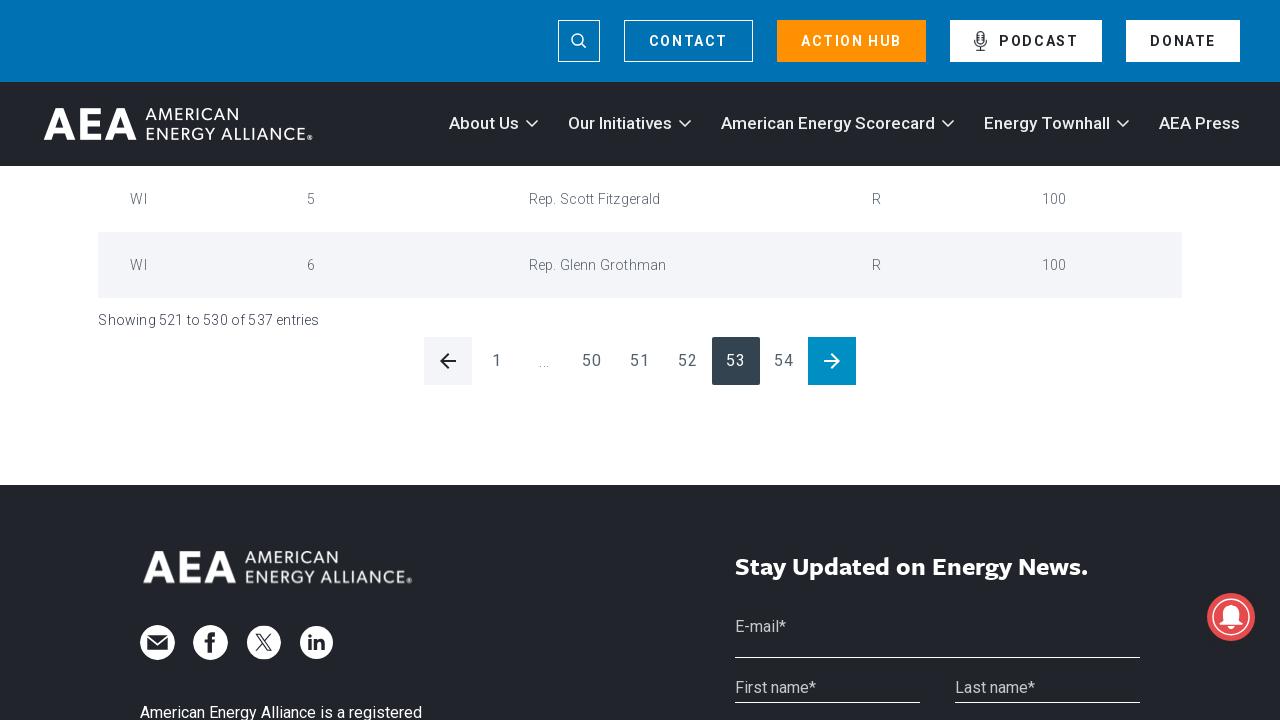

Checked for enabled next pagination button
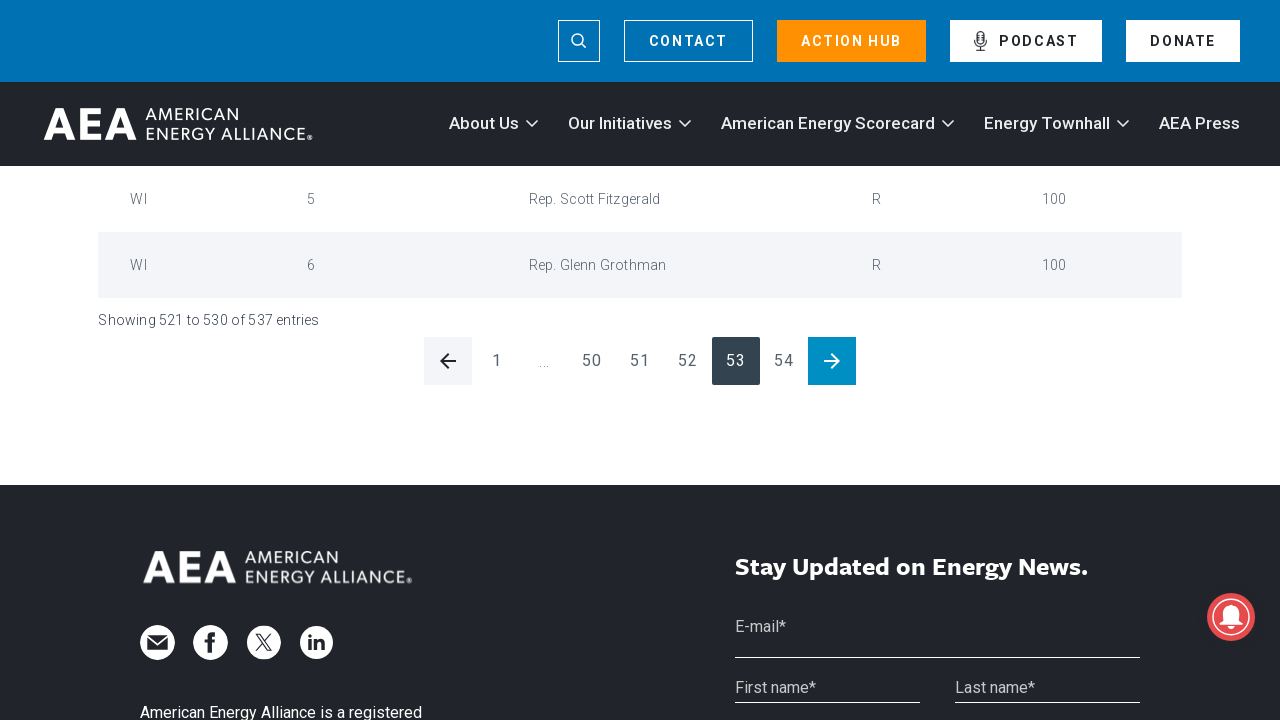

Clicked next button to navigate to next page
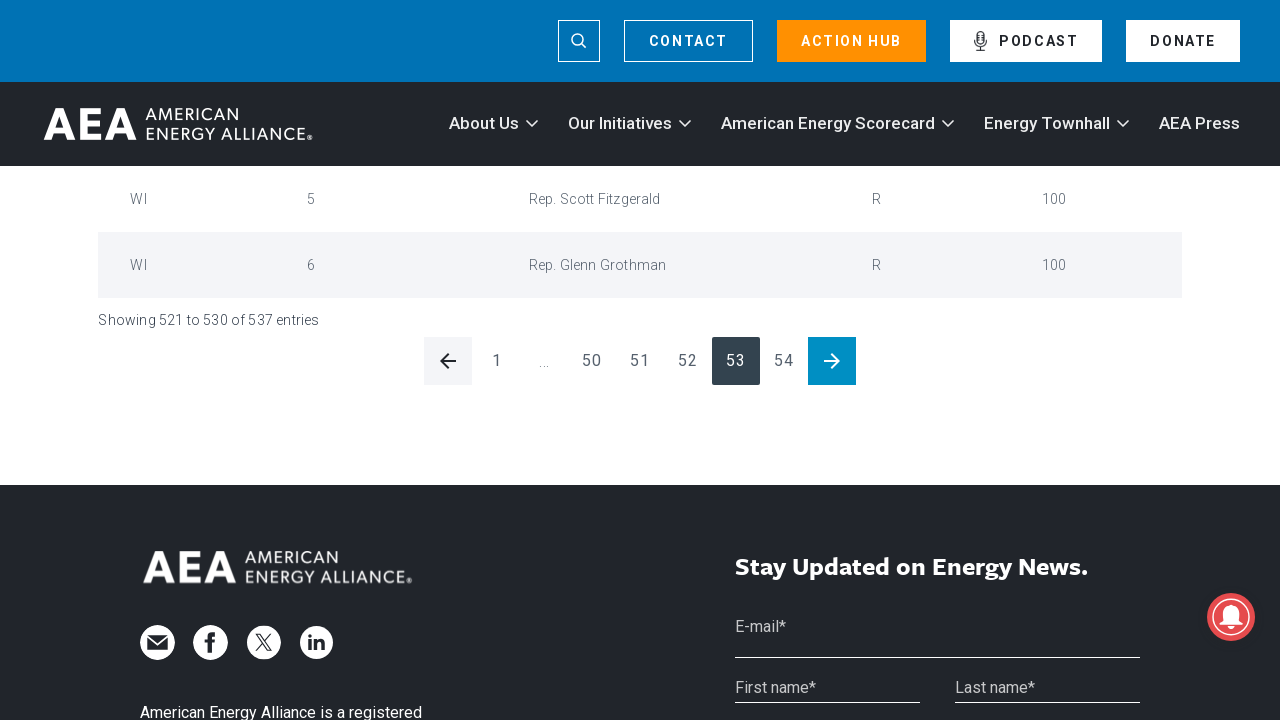

Waited for table content to update after pagination
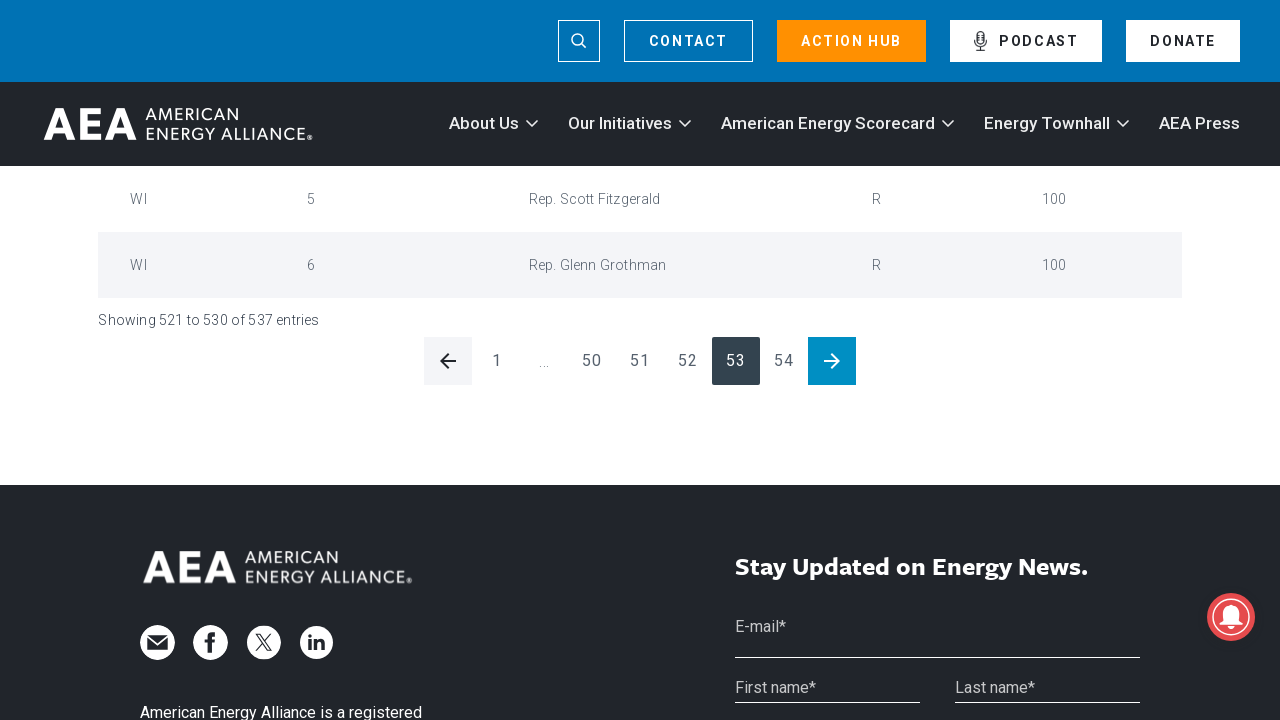

Waited 2 seconds for page content to load
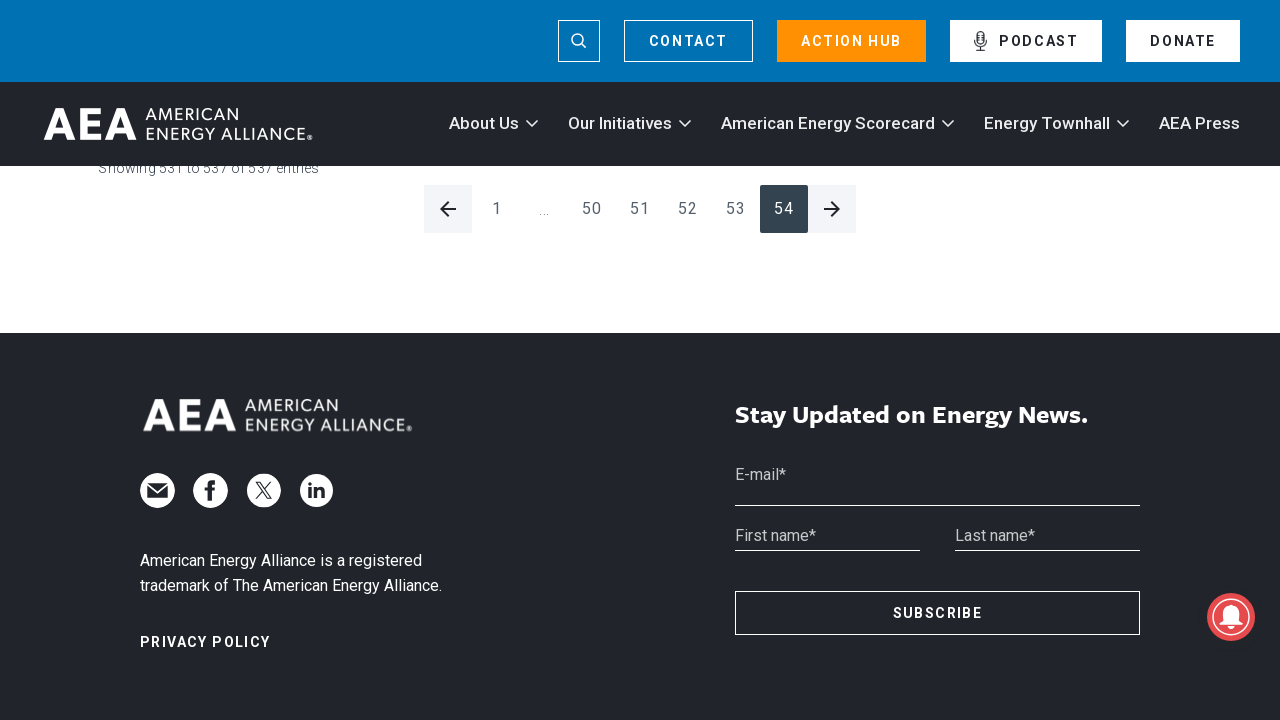

Checked for enabled next pagination button
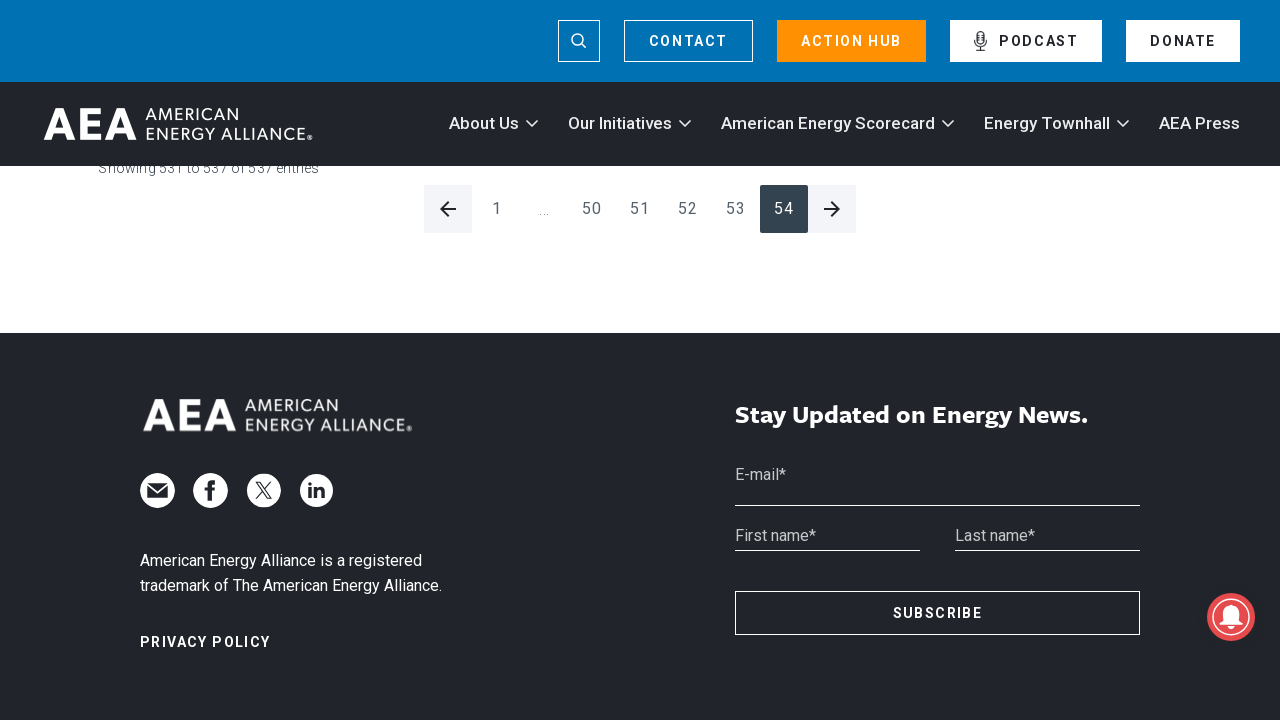

Reached last page of pagination, no more pages available
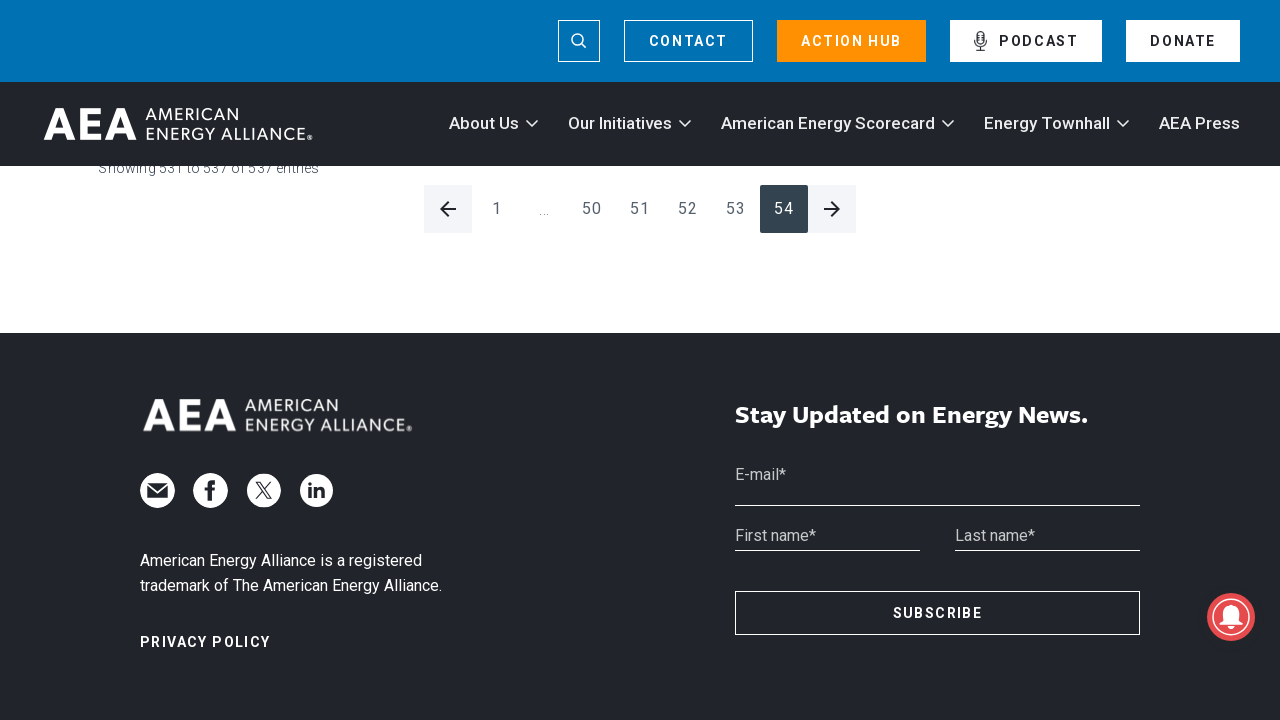

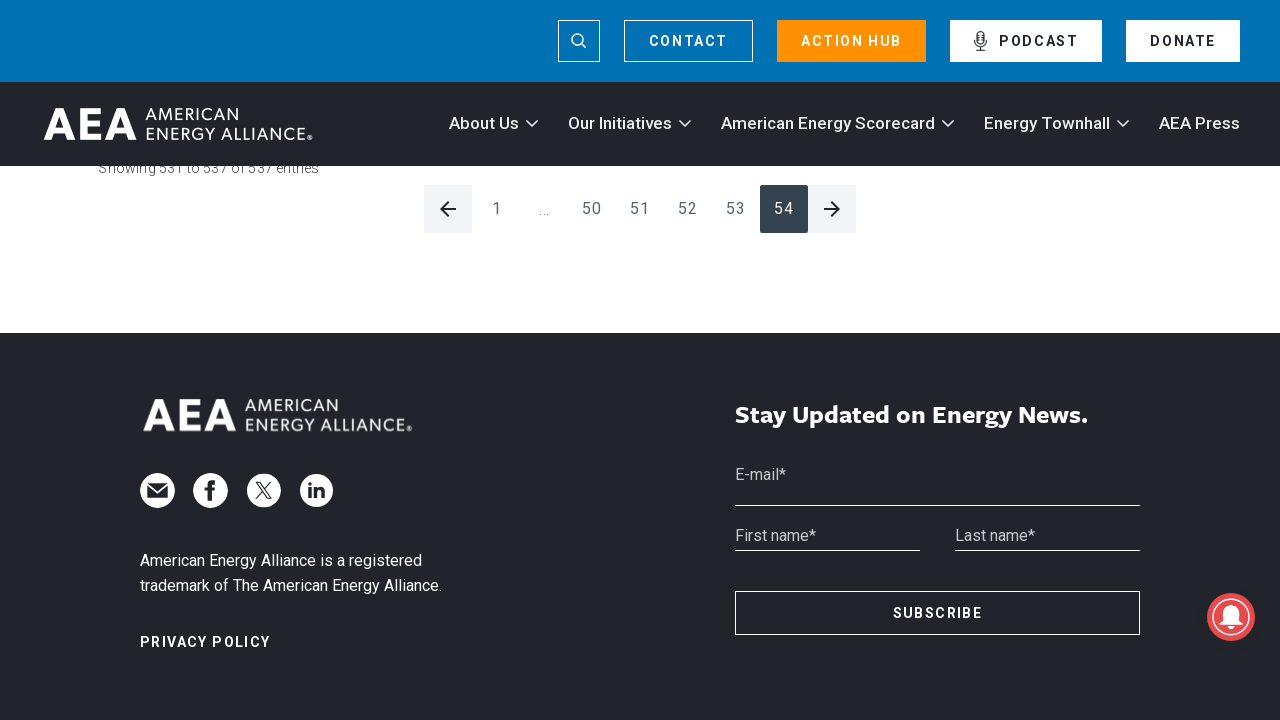